Tests scalability by submitting 50 comments to verify the application can handle multiple comment submissions

Starting URL: https://github-pages.senecapolytechnic.ca/see600/Assignments/Assignment4/Webpage/RealEstatePredictor.html

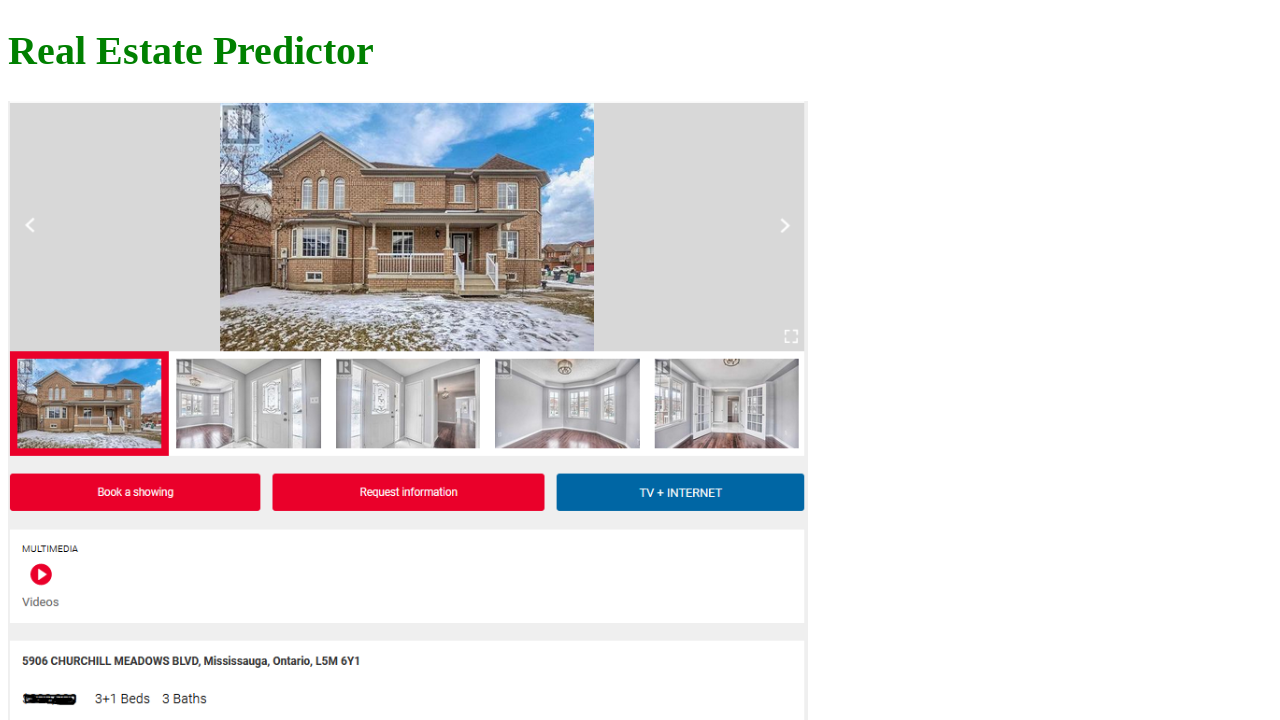

Filled username field with 'User0' on textarea.username
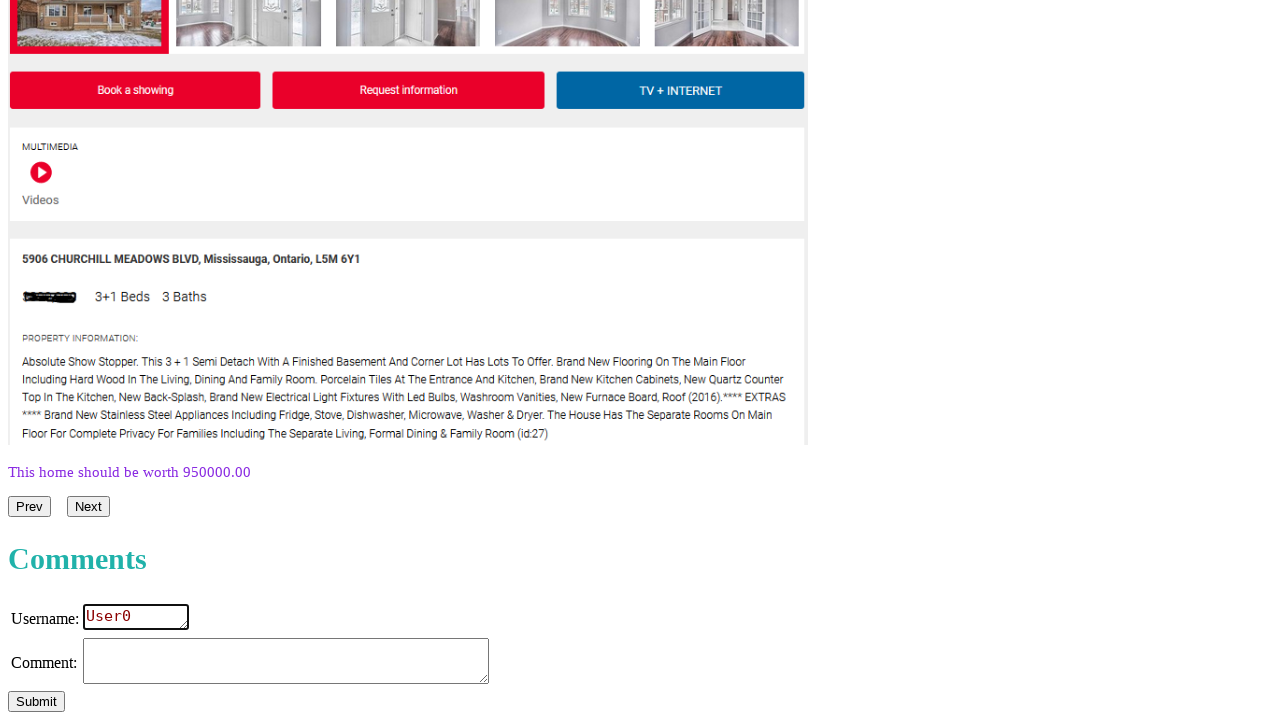

Filled comment field with 'Comment 0 - Test scalability' on textarea.comment
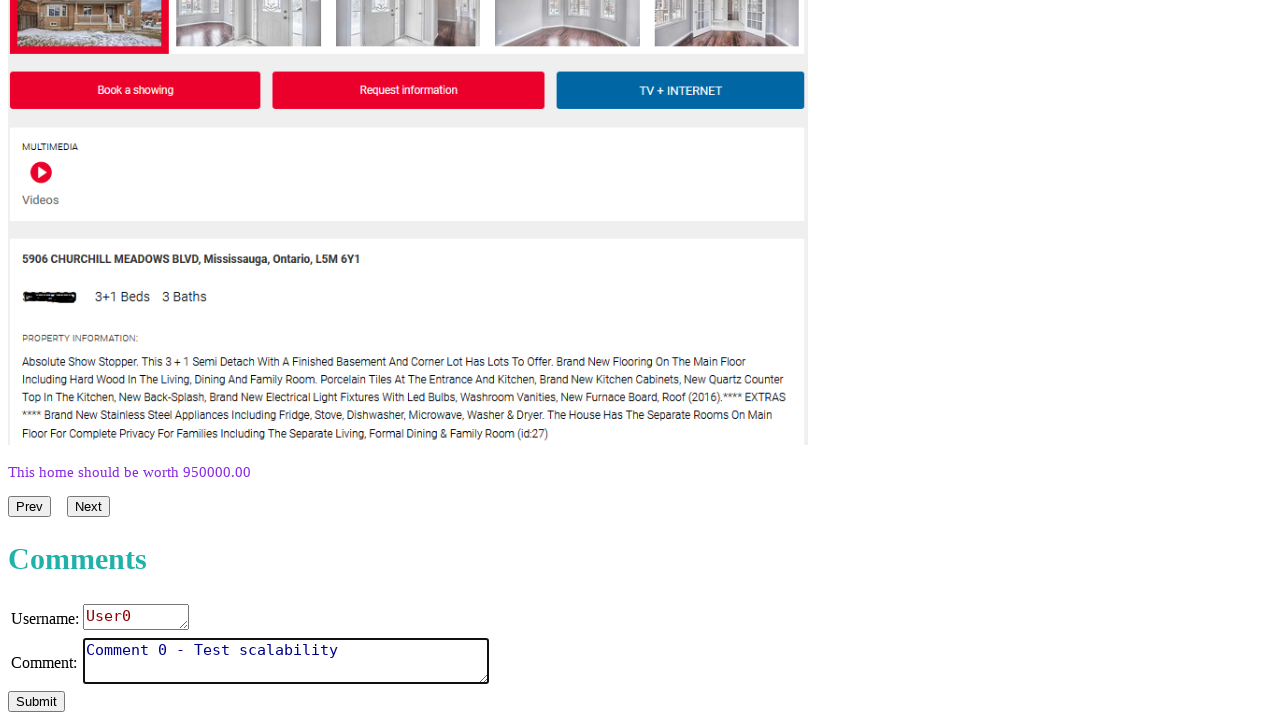

Clicked submit button for comment 0 at (36, 702) on #submit
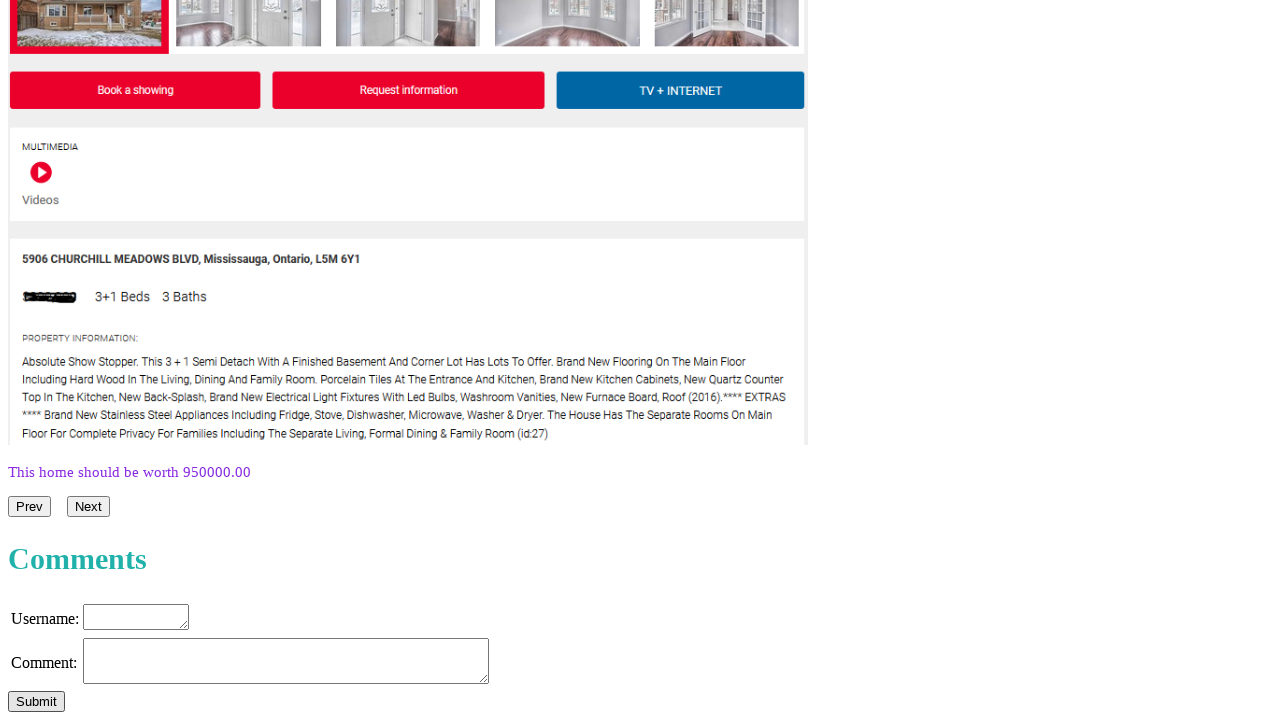

Waited 300ms before submitting next comment
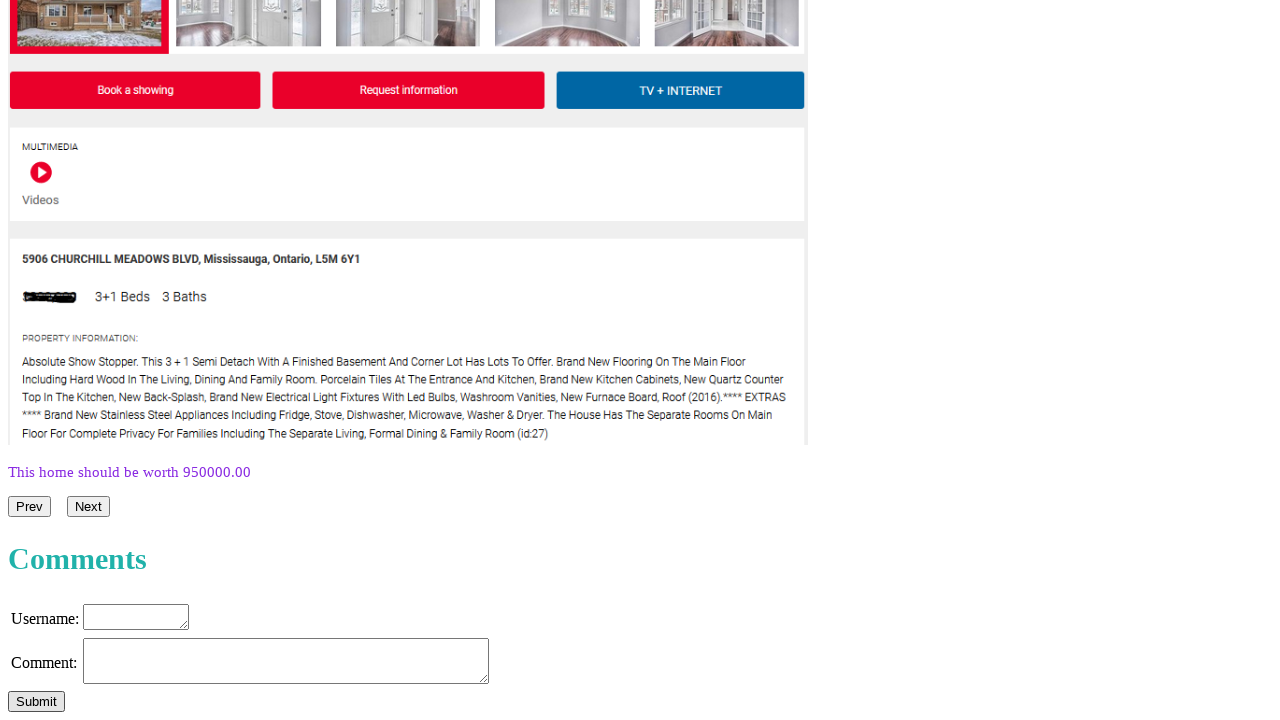

Filled username field with 'User1' on textarea.username
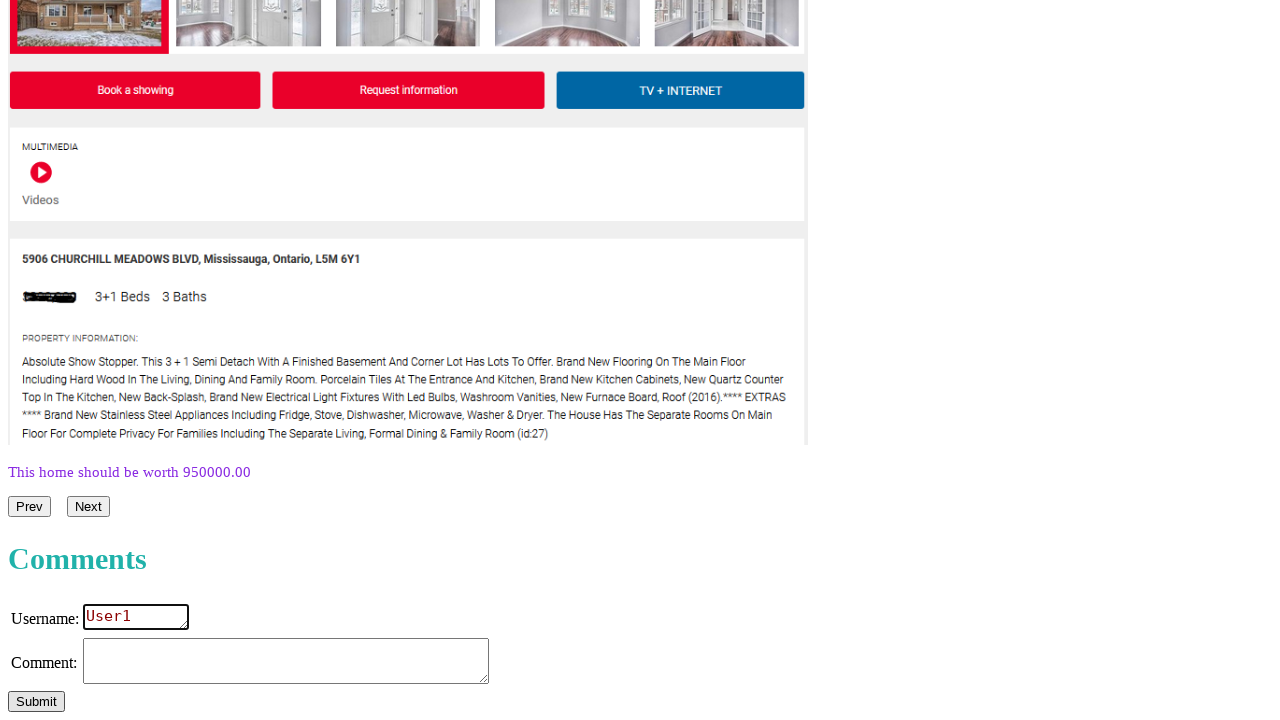

Filled comment field with 'Comment 1 - Test scalability' on textarea.comment
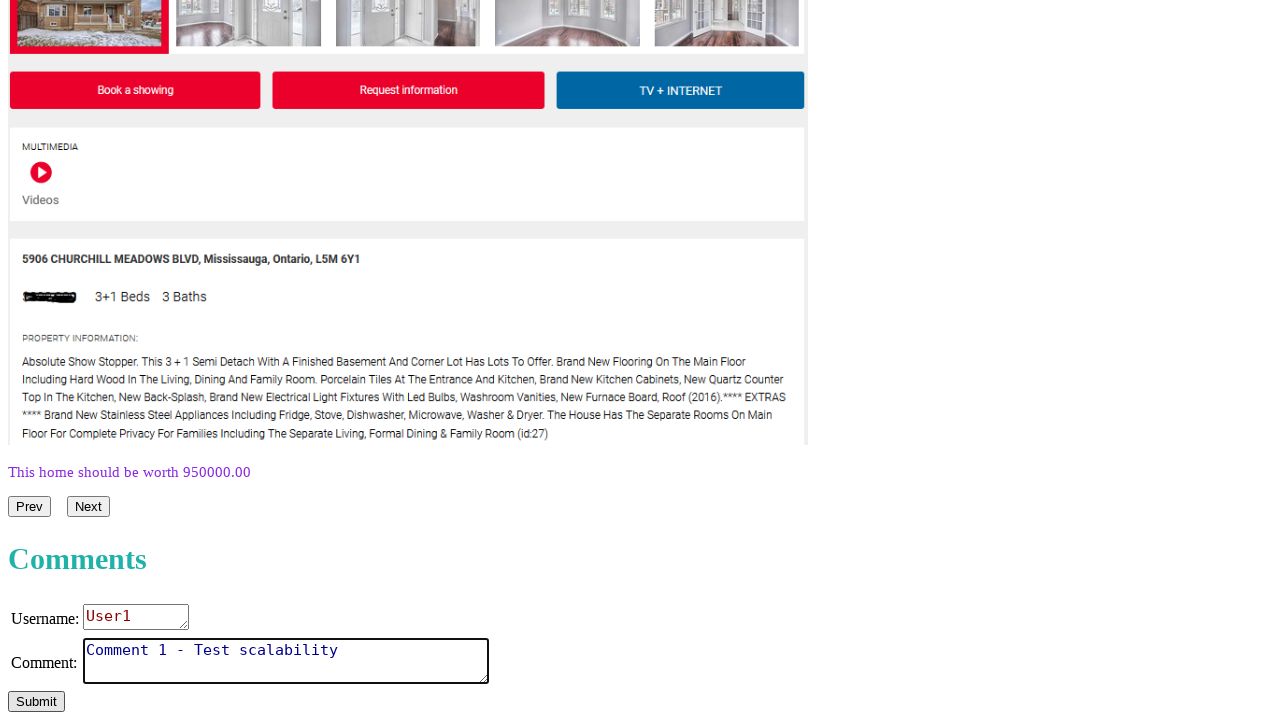

Clicked submit button for comment 1 at (36, 702) on #submit
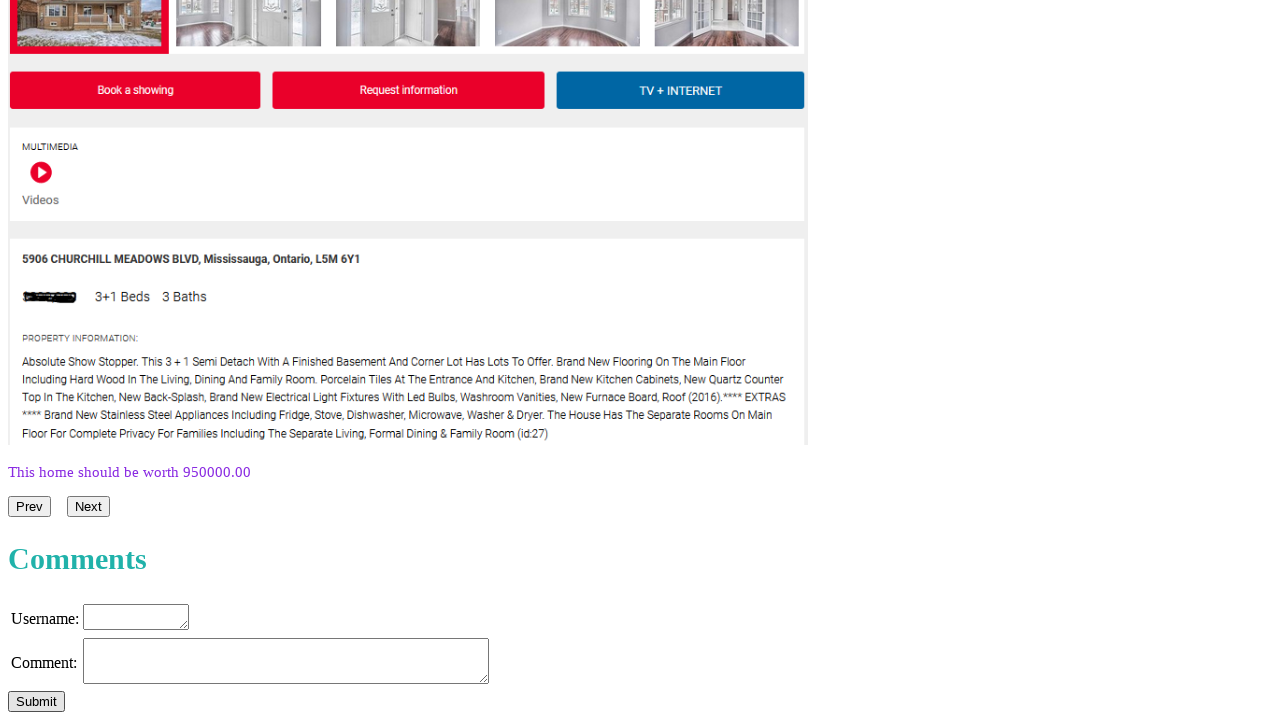

Waited 300ms before submitting next comment
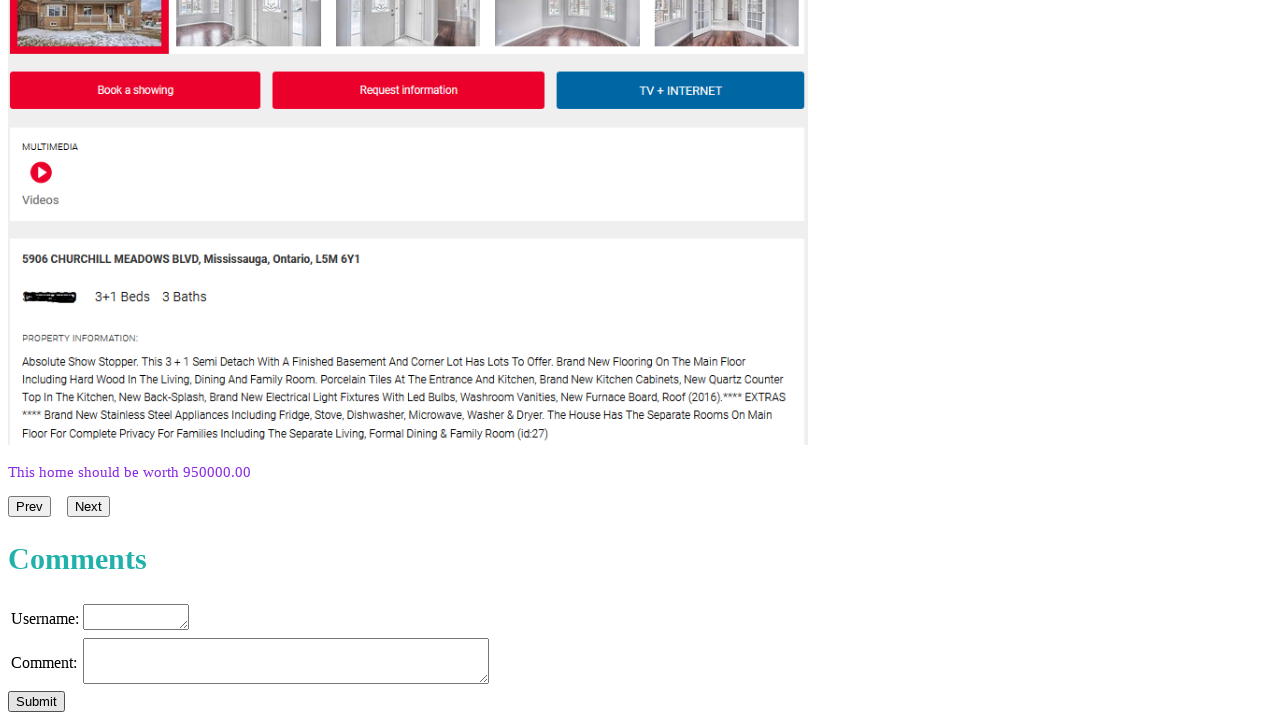

Filled username field with 'User2' on textarea.username
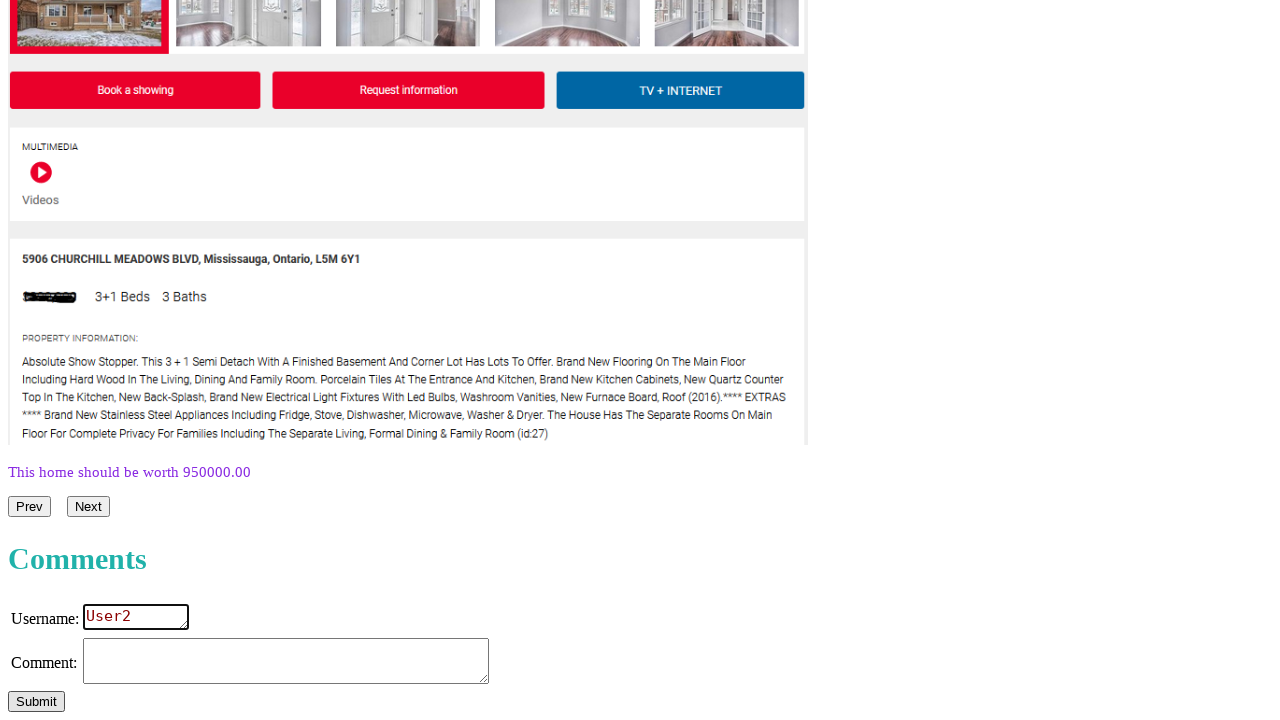

Filled comment field with 'Comment 2 - Test scalability' on textarea.comment
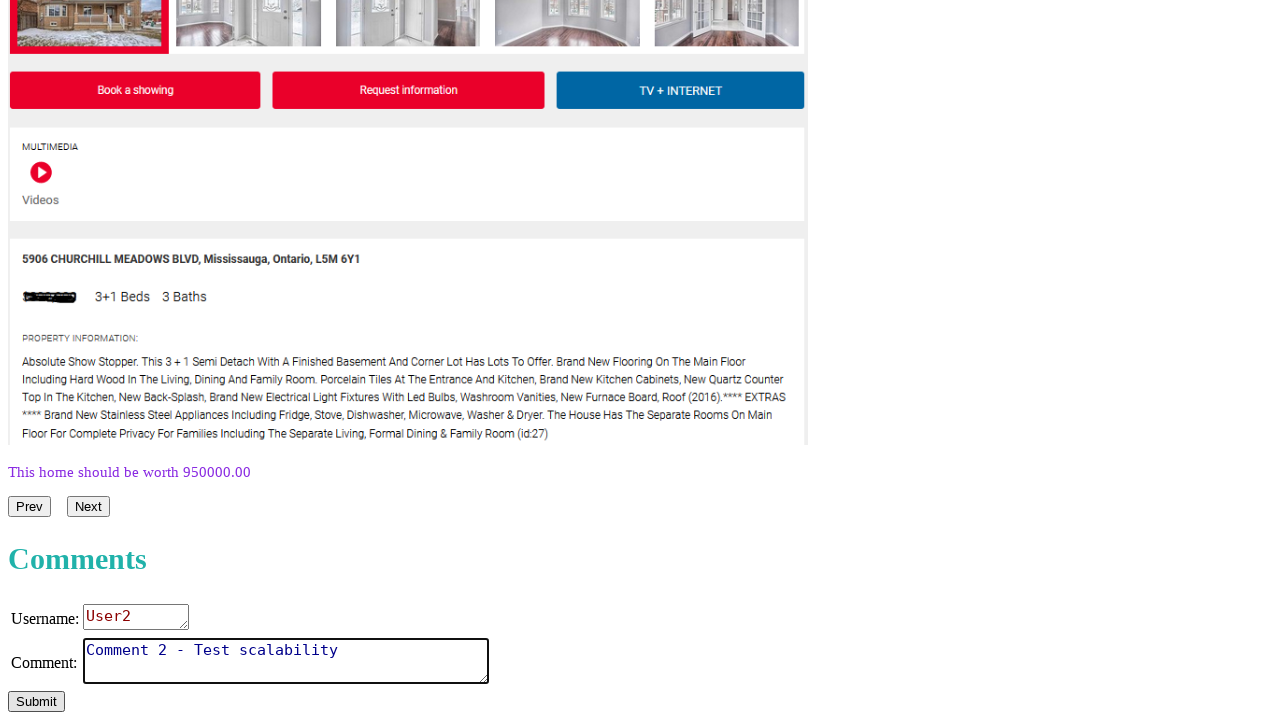

Clicked submit button for comment 2 at (36, 702) on #submit
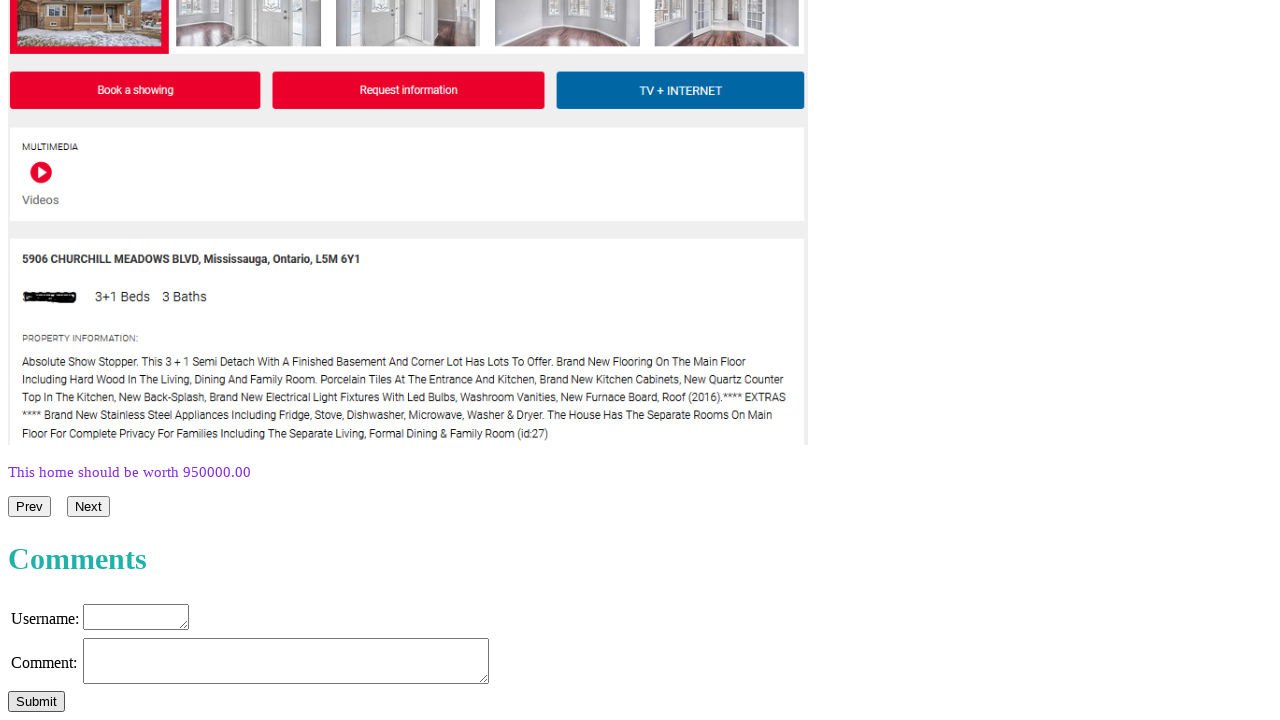

Waited 300ms before submitting next comment
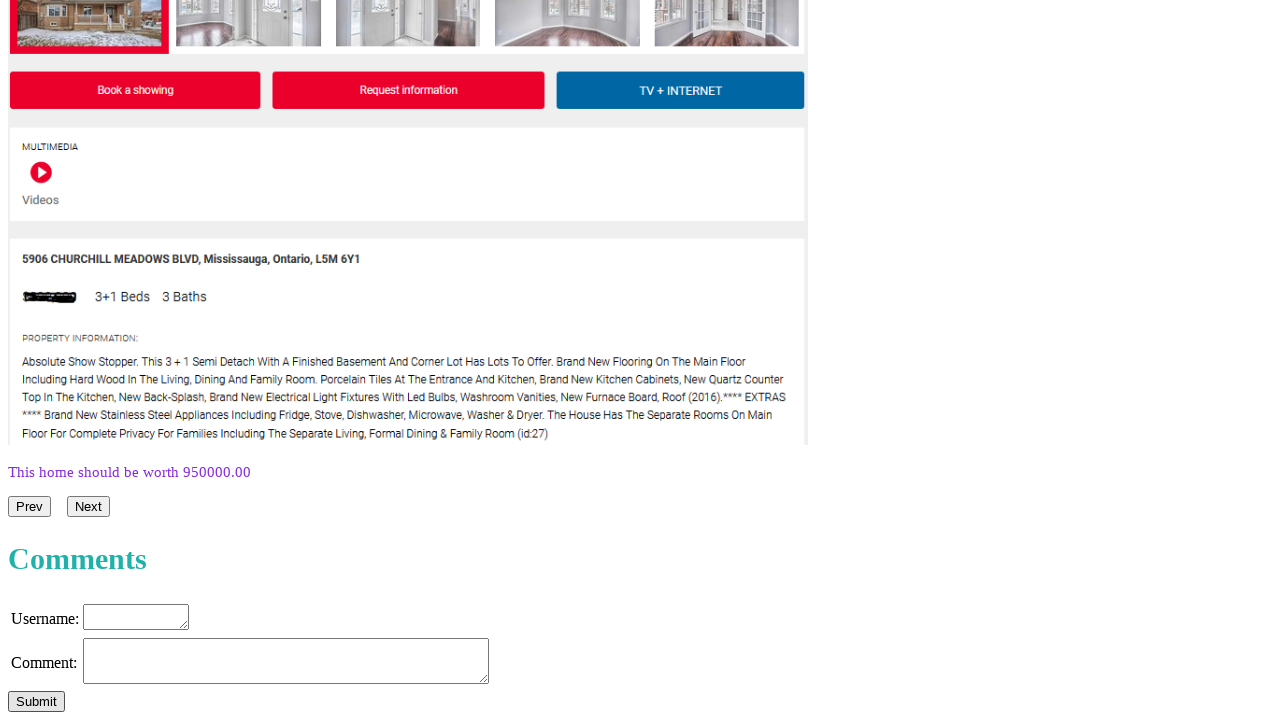

Filled username field with 'User3' on textarea.username
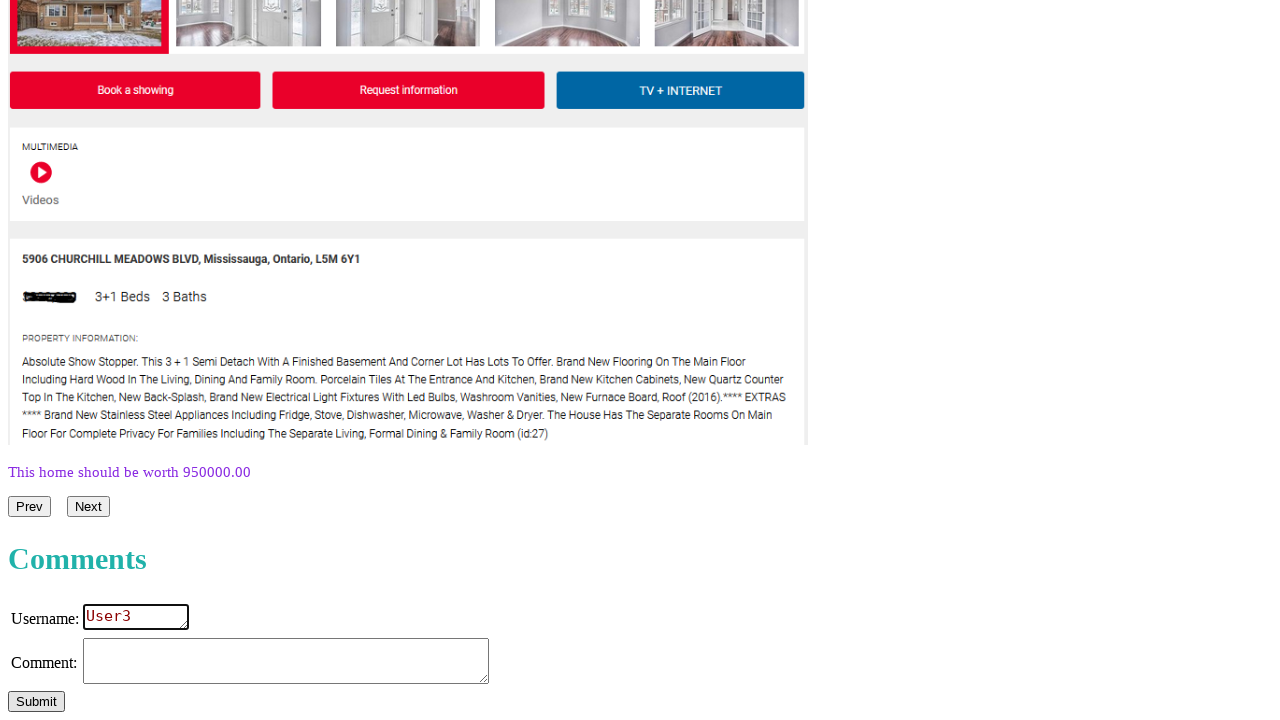

Filled comment field with 'Comment 3 - Test scalability' on textarea.comment
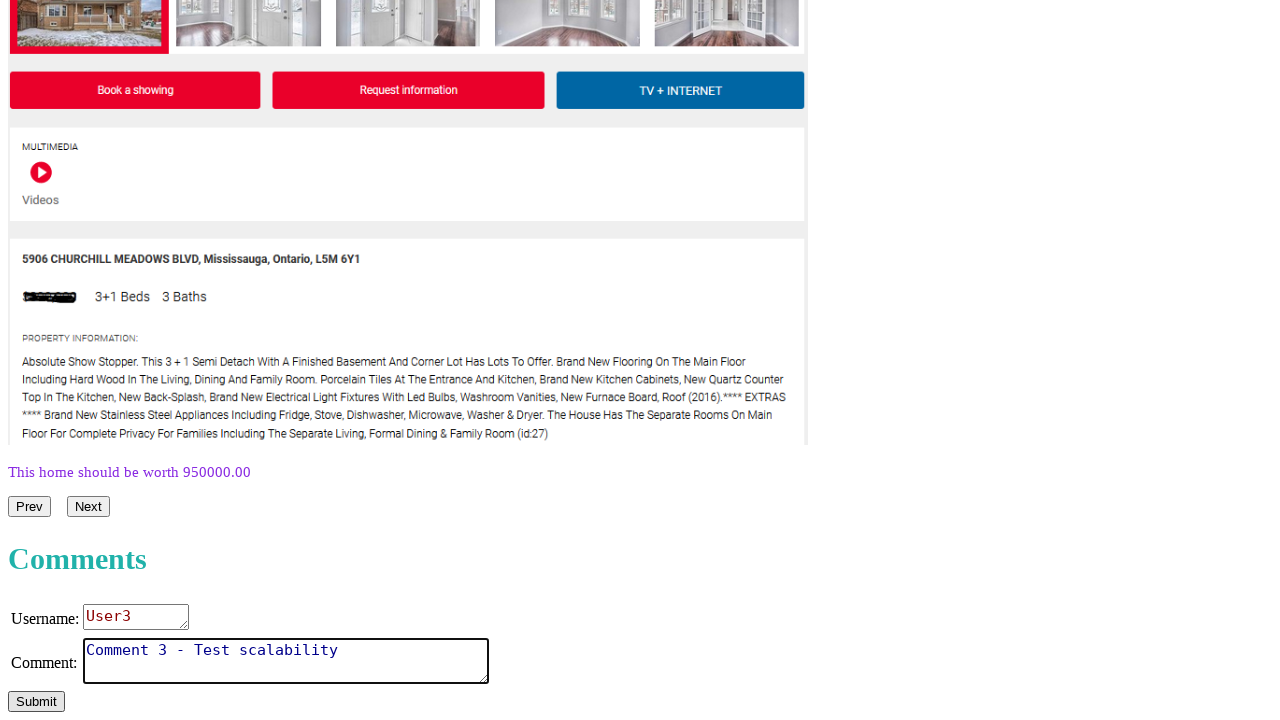

Clicked submit button for comment 3 at (36, 702) on #submit
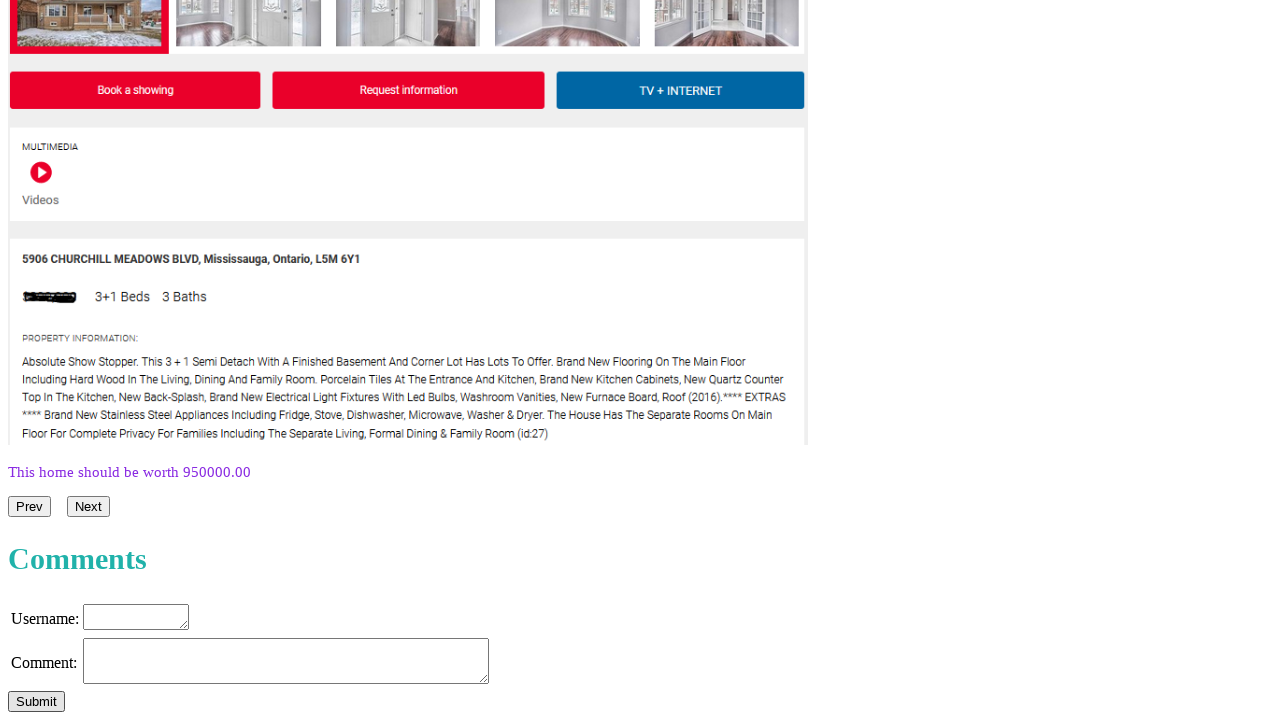

Waited 300ms before submitting next comment
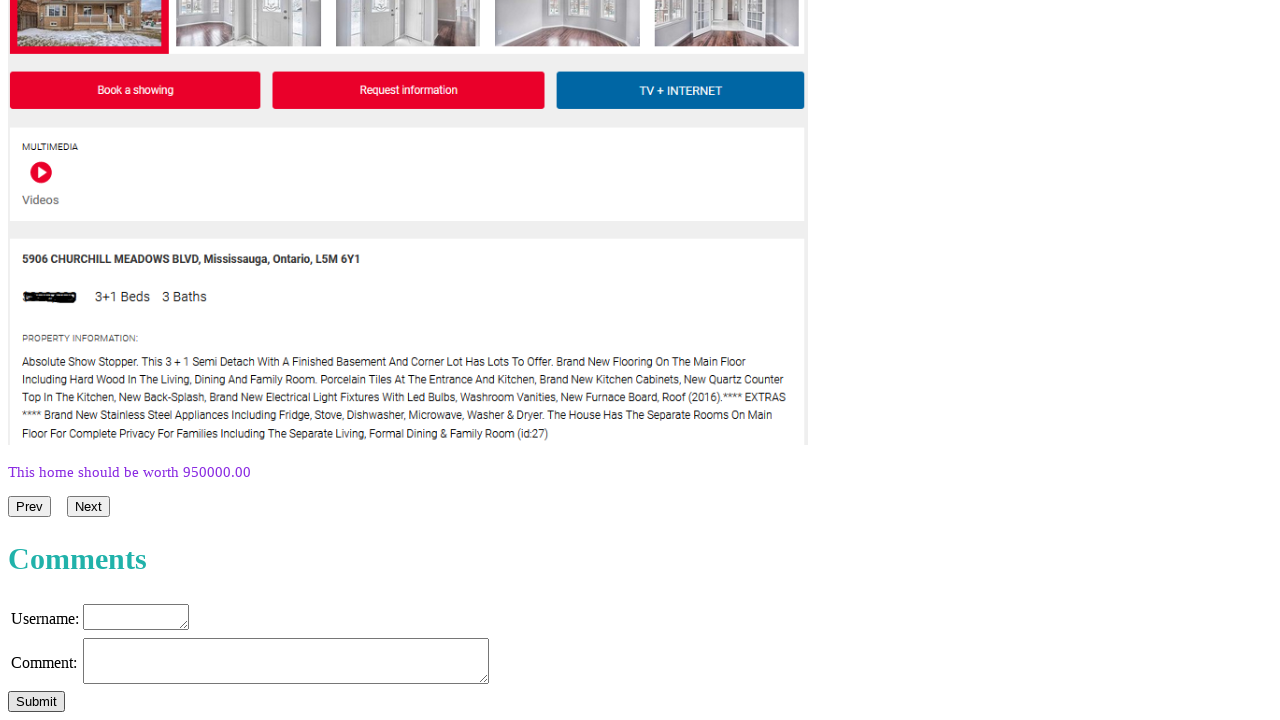

Filled username field with 'User4' on textarea.username
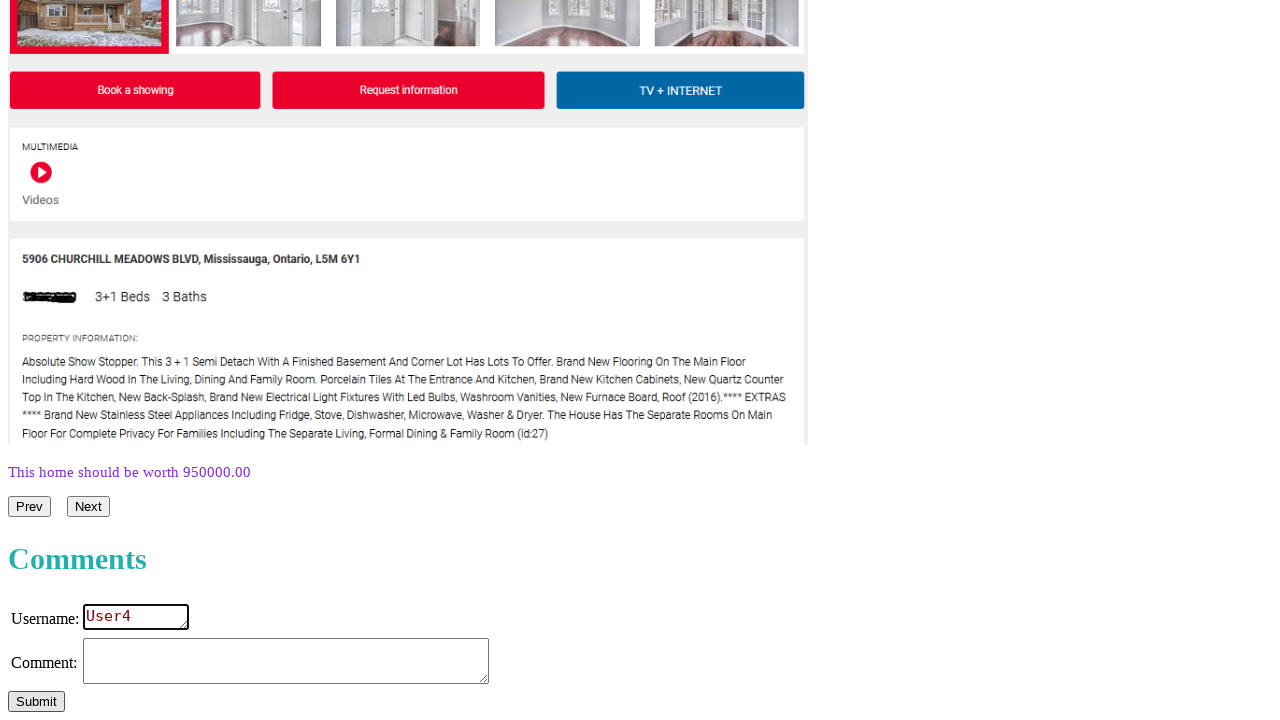

Filled comment field with 'Comment 4 - Test scalability' on textarea.comment
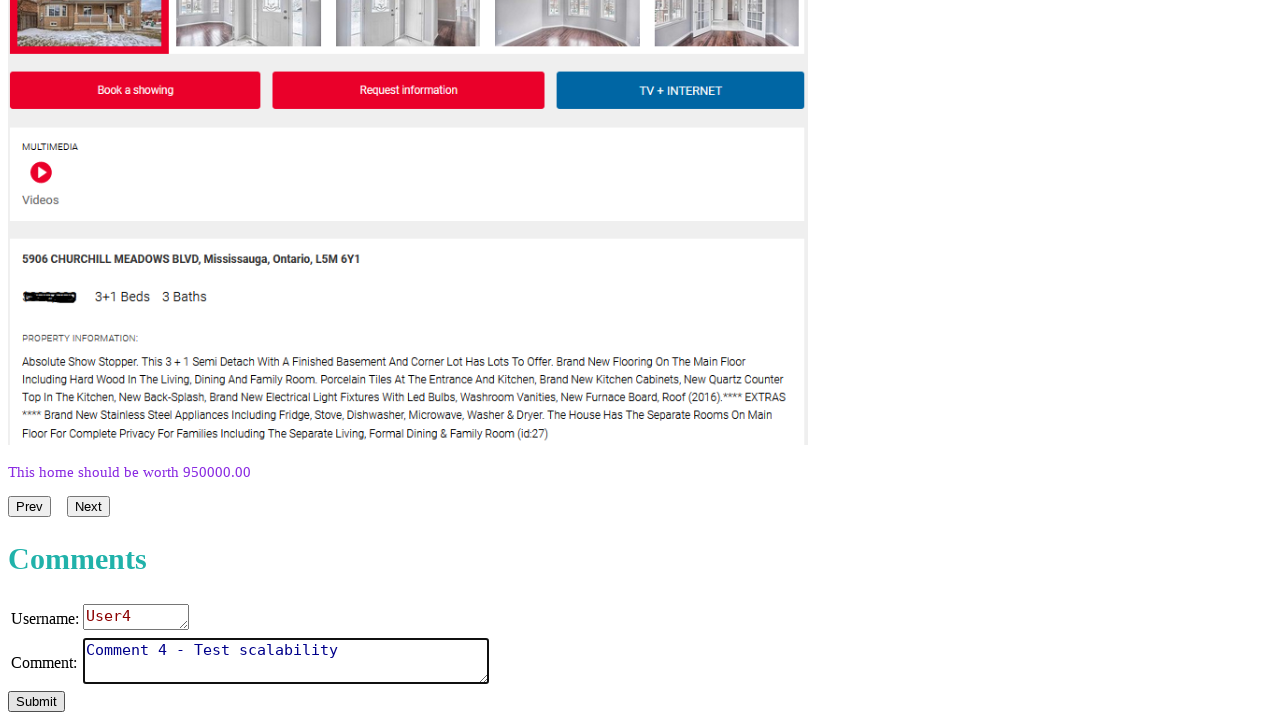

Clicked submit button for comment 4 at (36, 702) on #submit
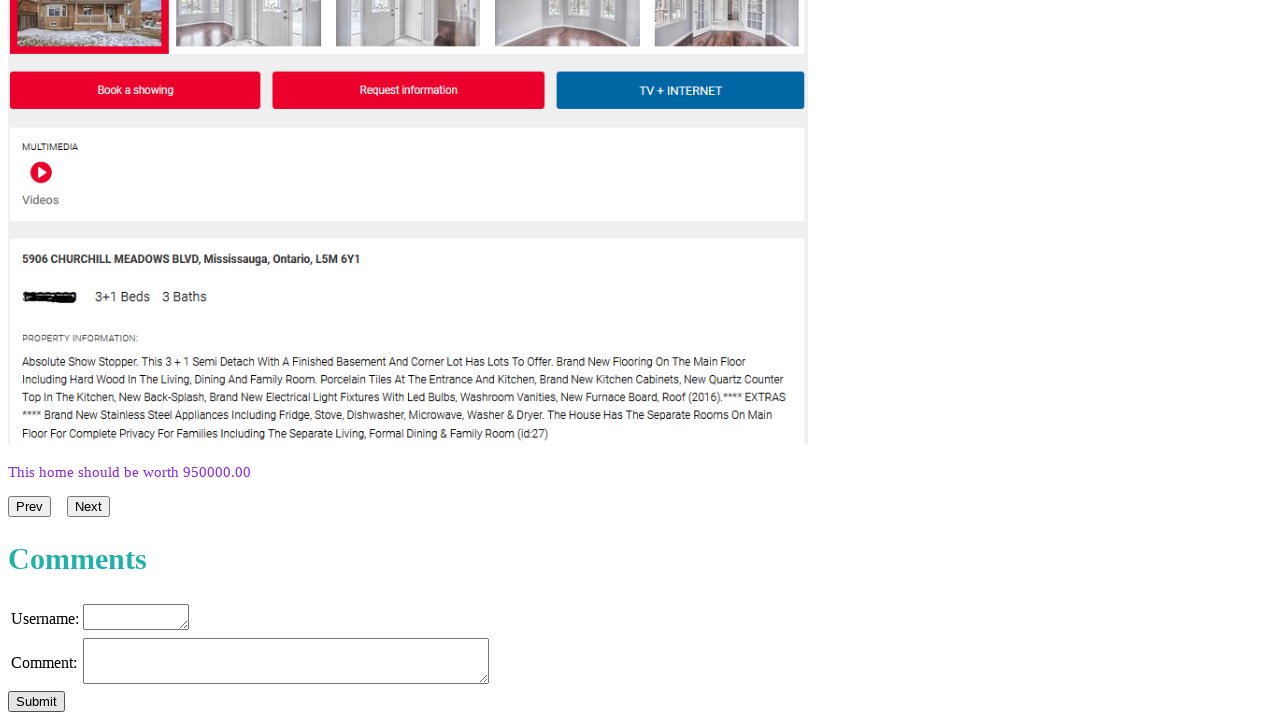

Waited 300ms before submitting next comment
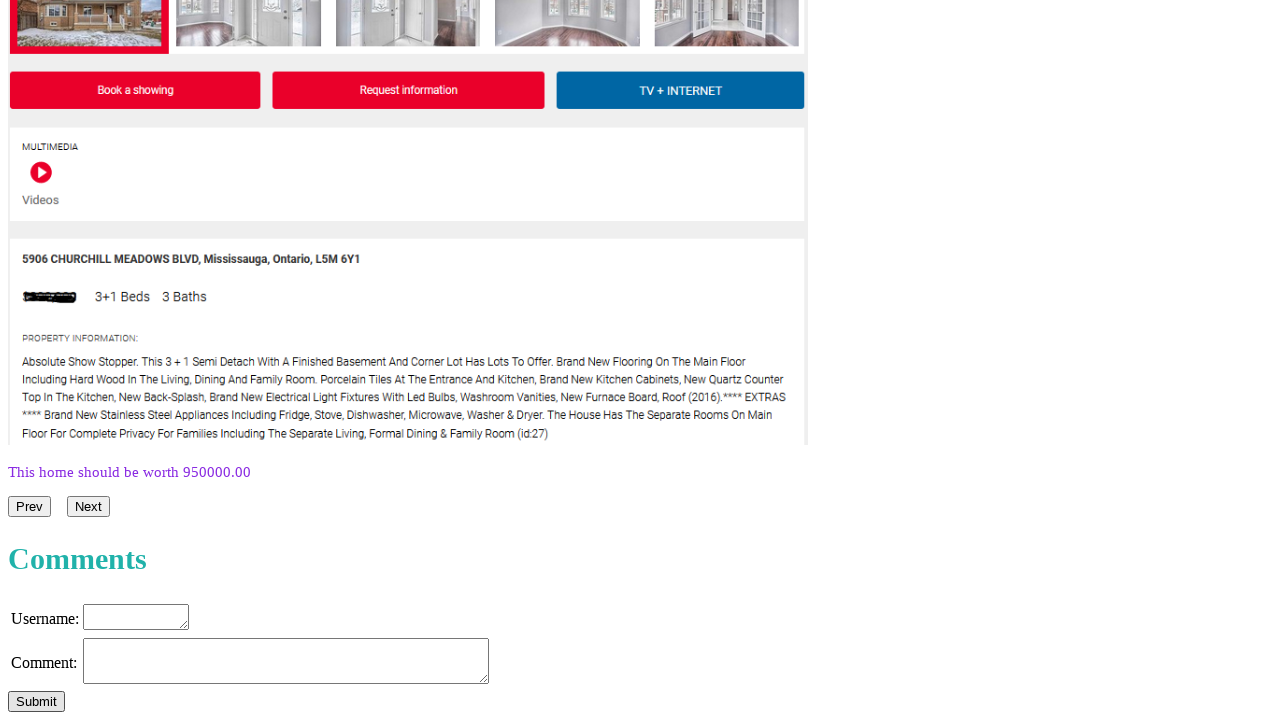

Filled username field with 'User5' on textarea.username
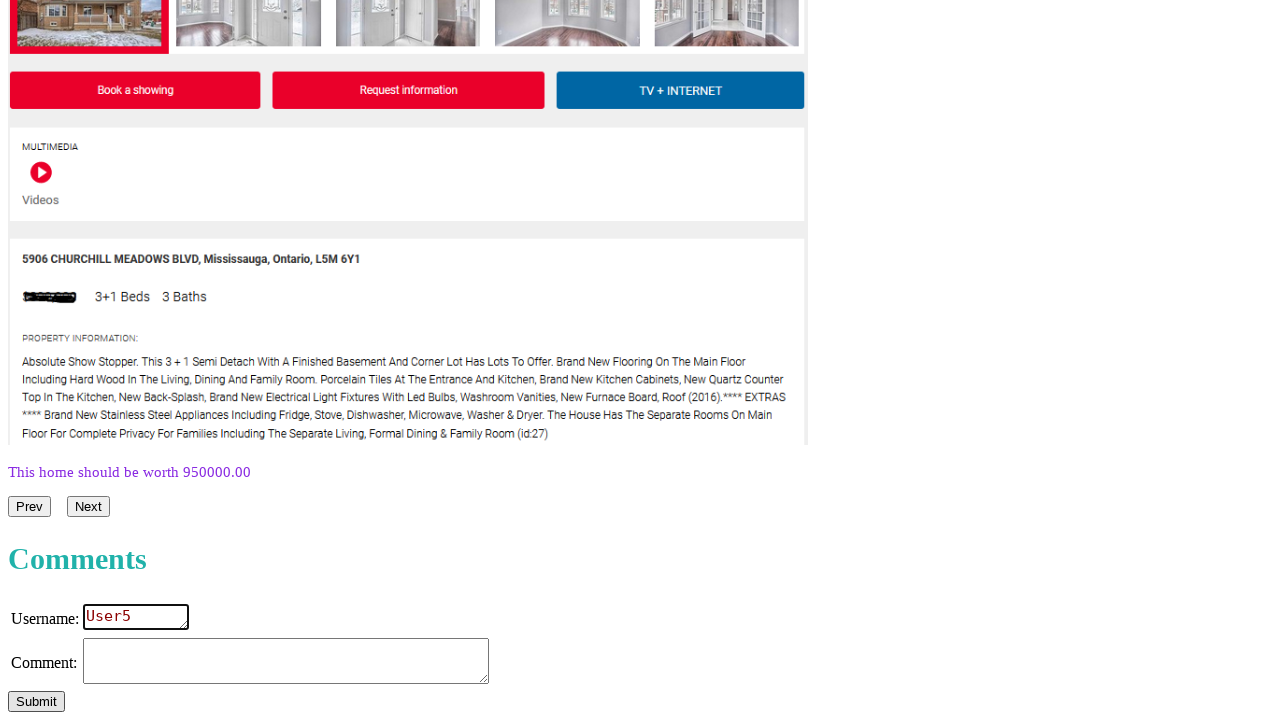

Filled comment field with 'Comment 5 - Test scalability' on textarea.comment
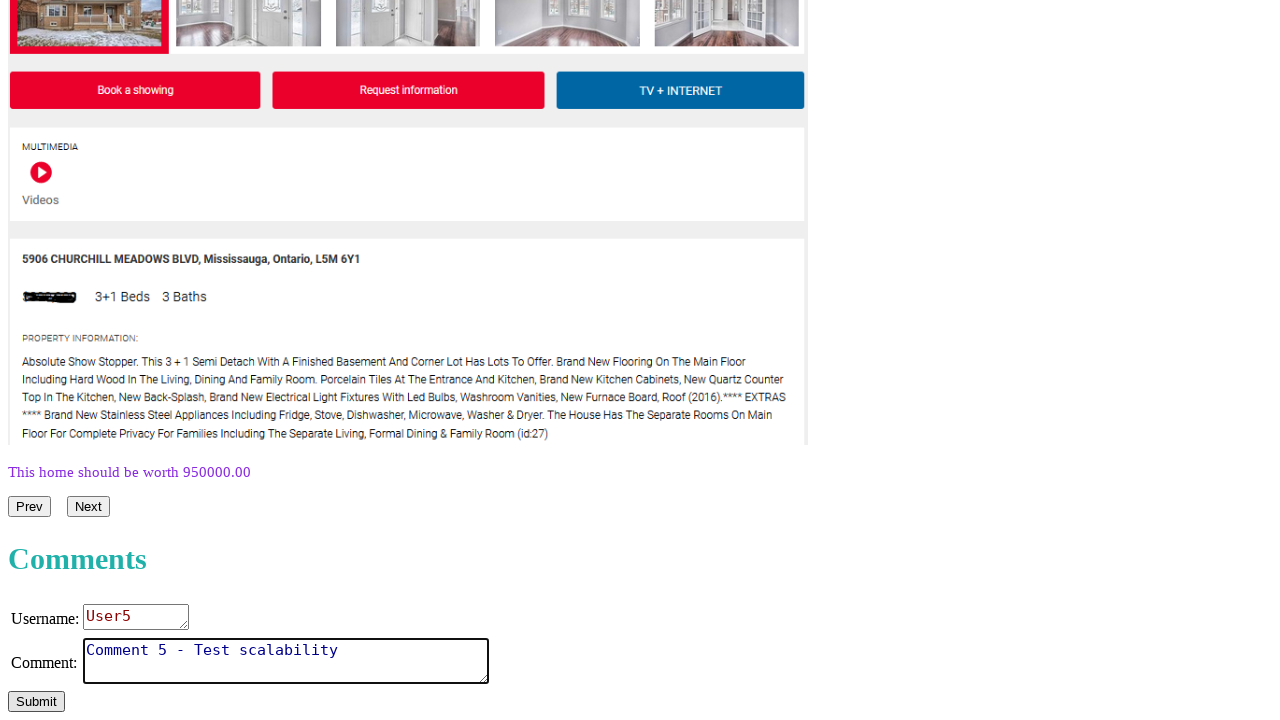

Clicked submit button for comment 5 at (36, 702) on #submit
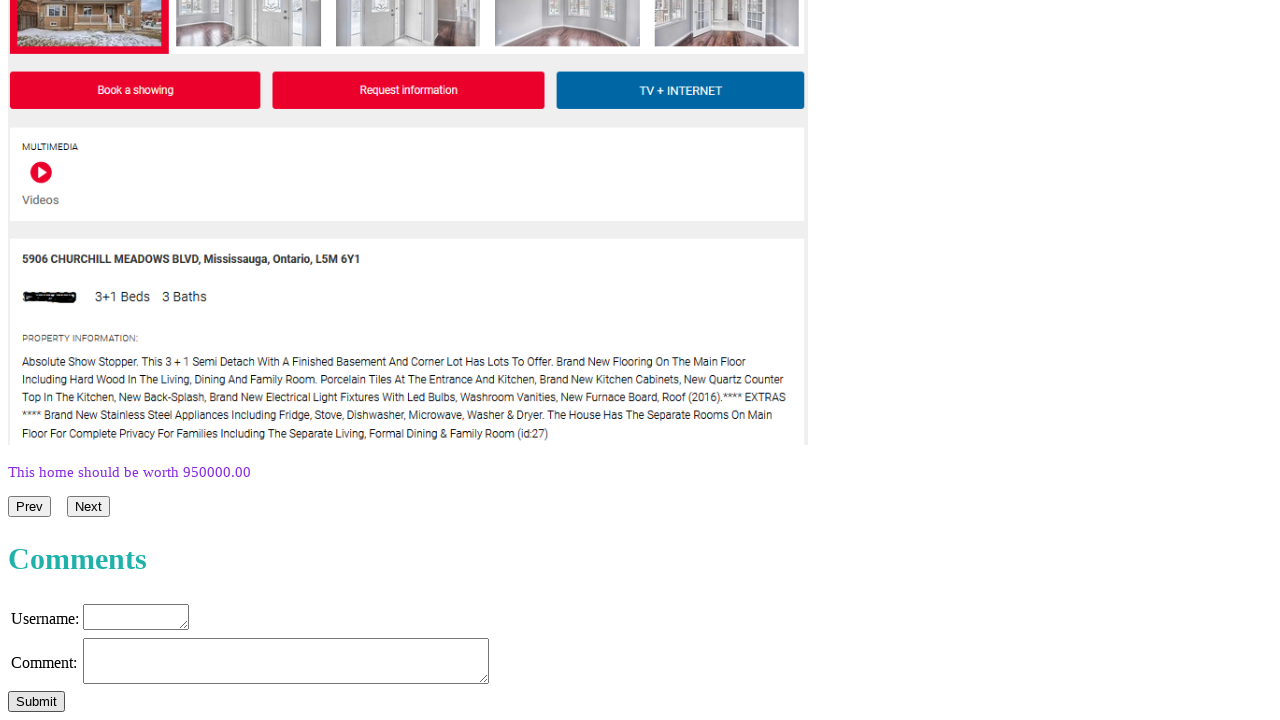

Waited 300ms before submitting next comment
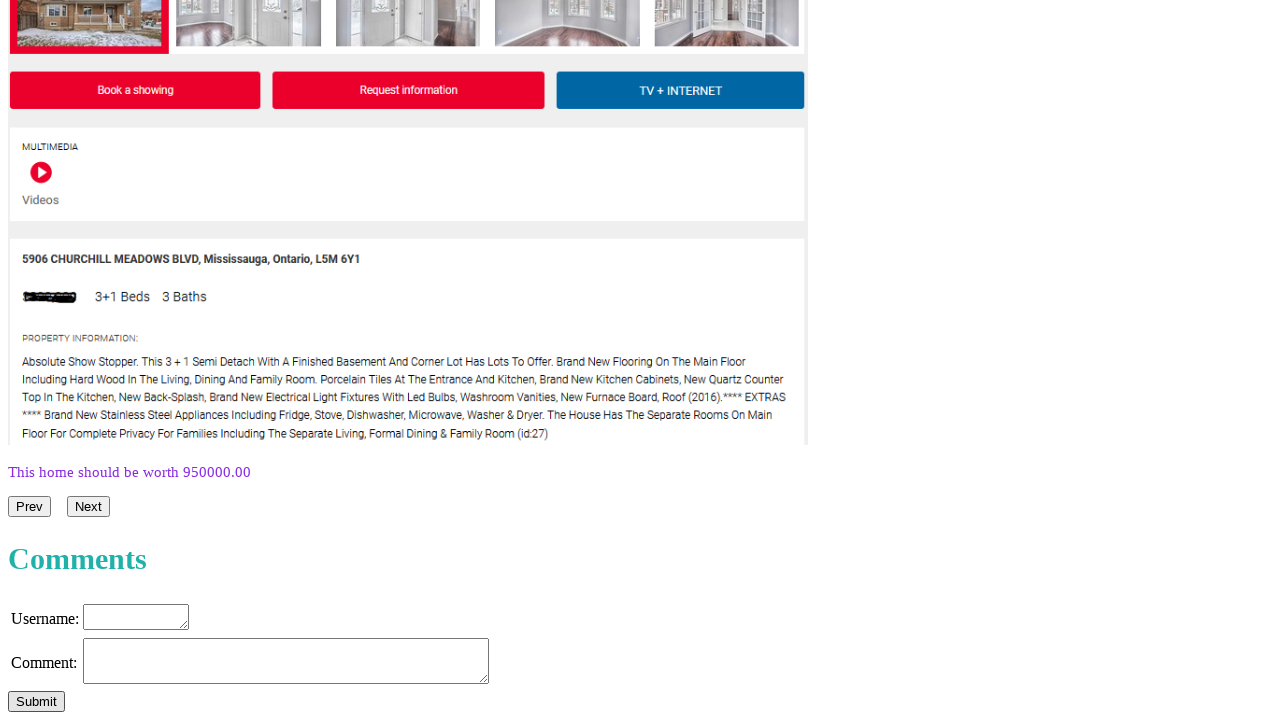

Filled username field with 'User6' on textarea.username
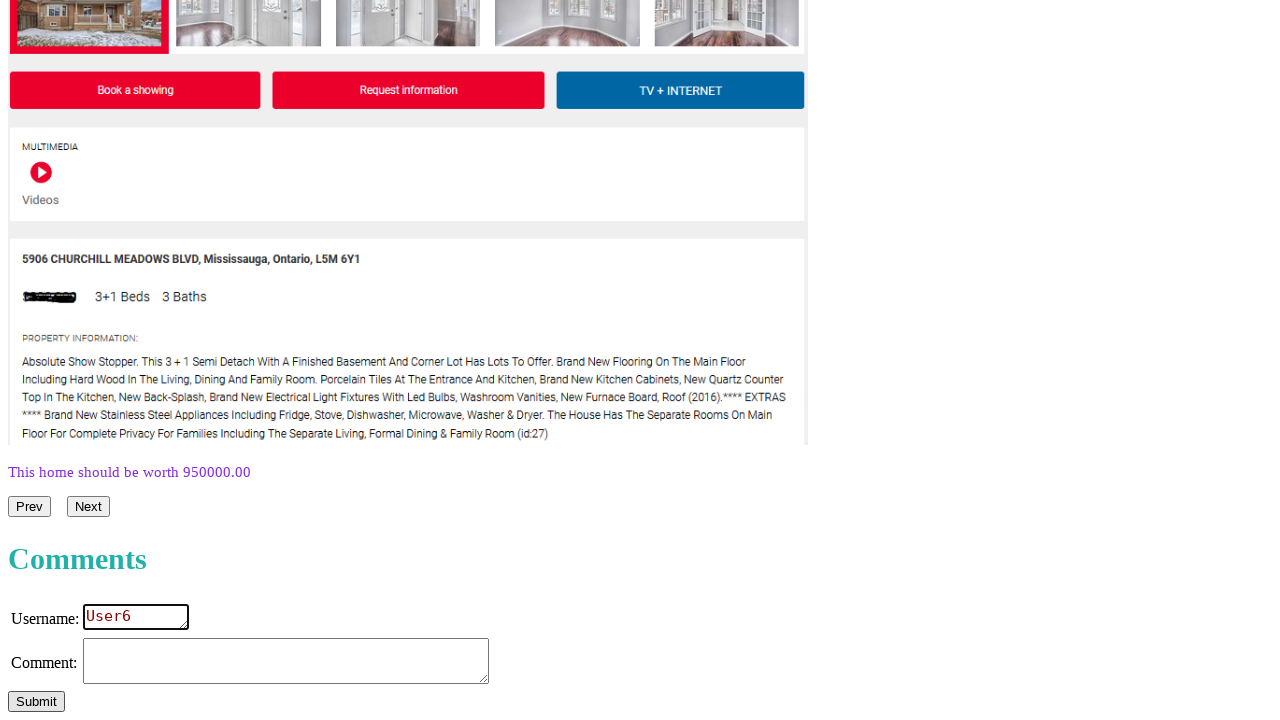

Filled comment field with 'Comment 6 - Test scalability' on textarea.comment
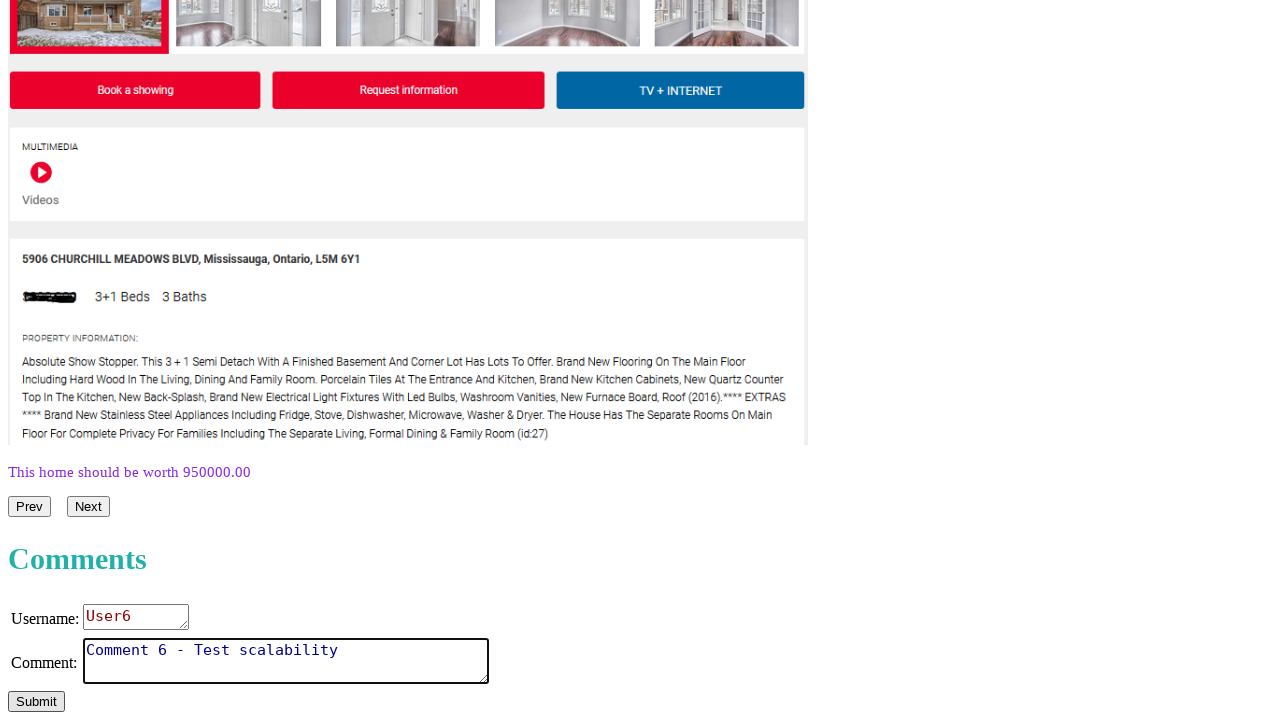

Clicked submit button for comment 6 at (36, 702) on #submit
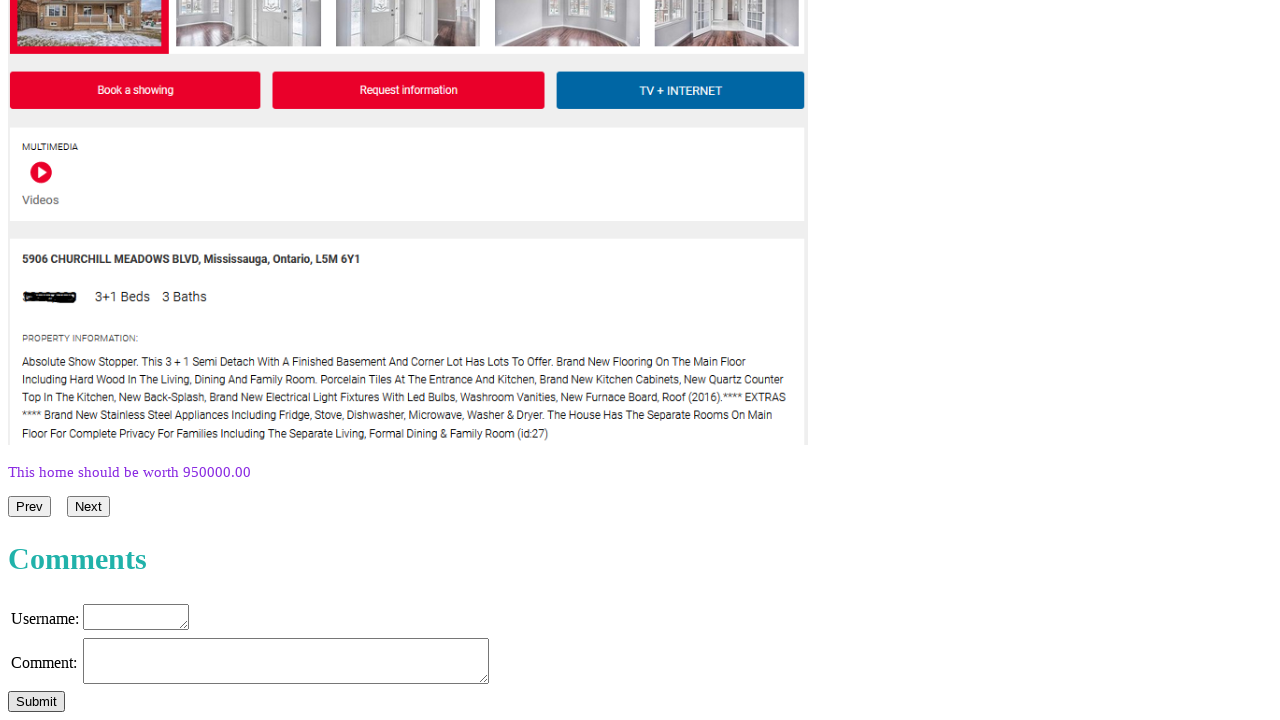

Waited 300ms before submitting next comment
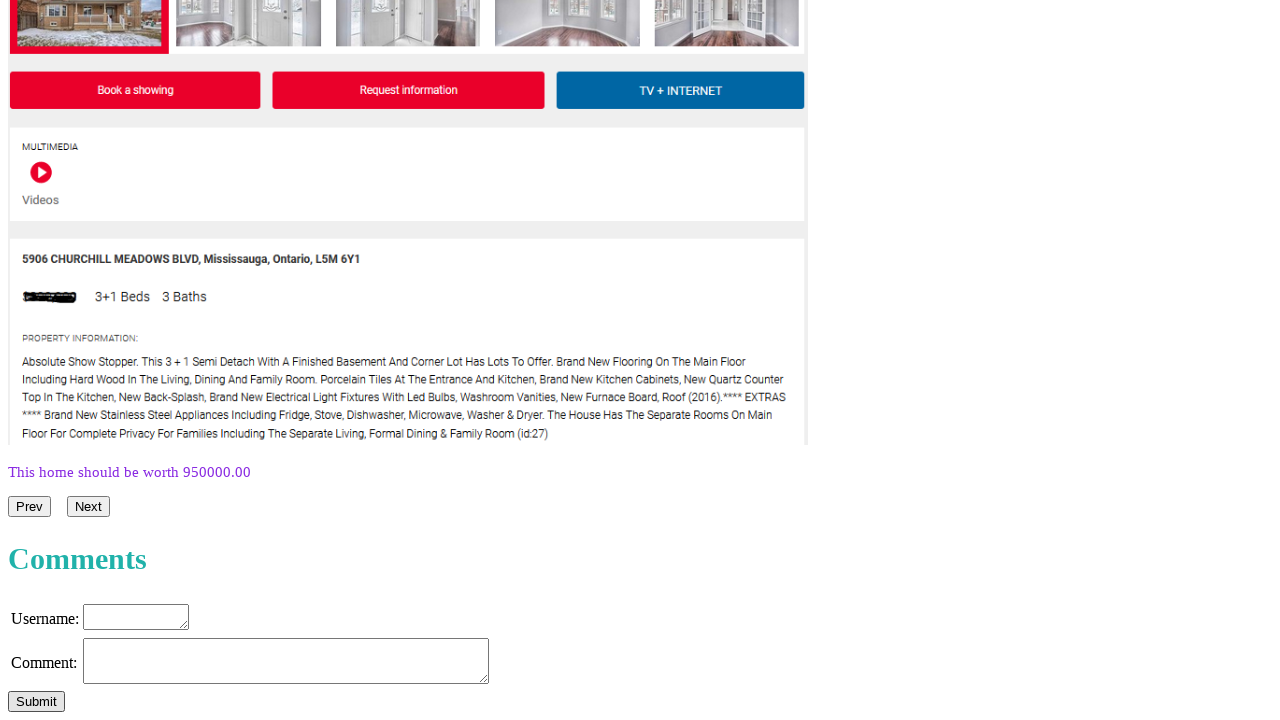

Filled username field with 'User7' on textarea.username
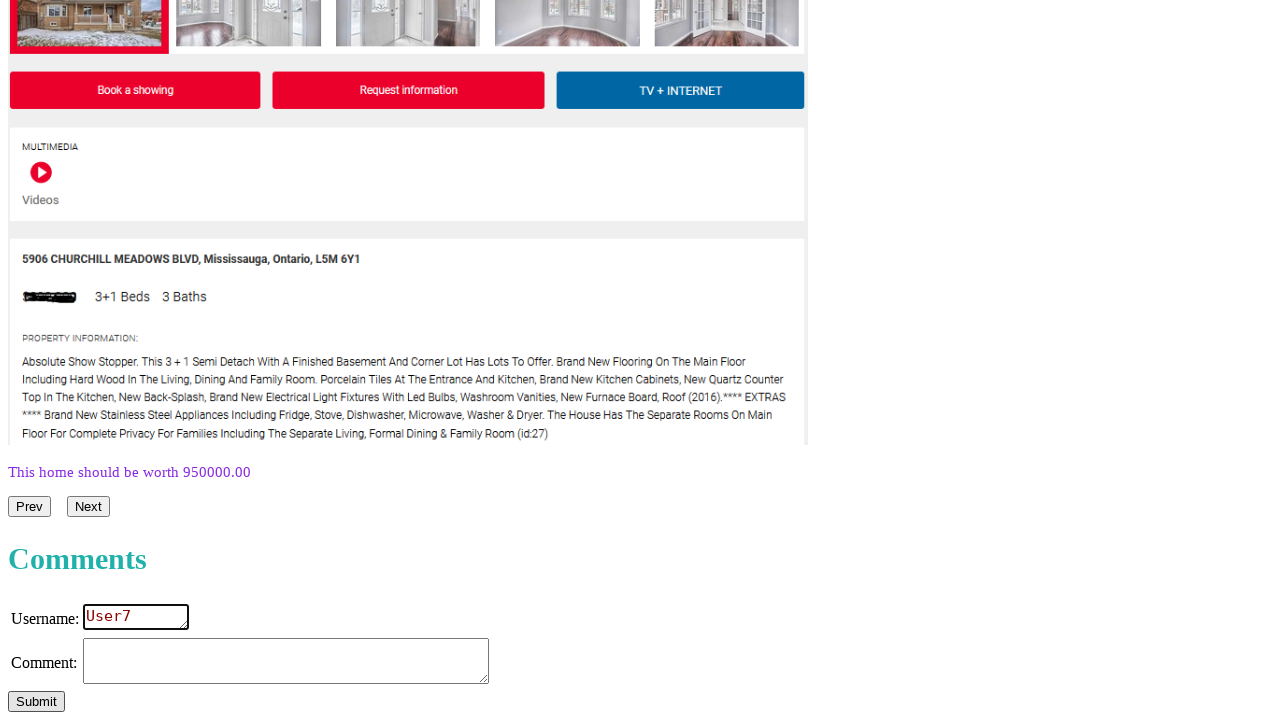

Filled comment field with 'Comment 7 - Test scalability' on textarea.comment
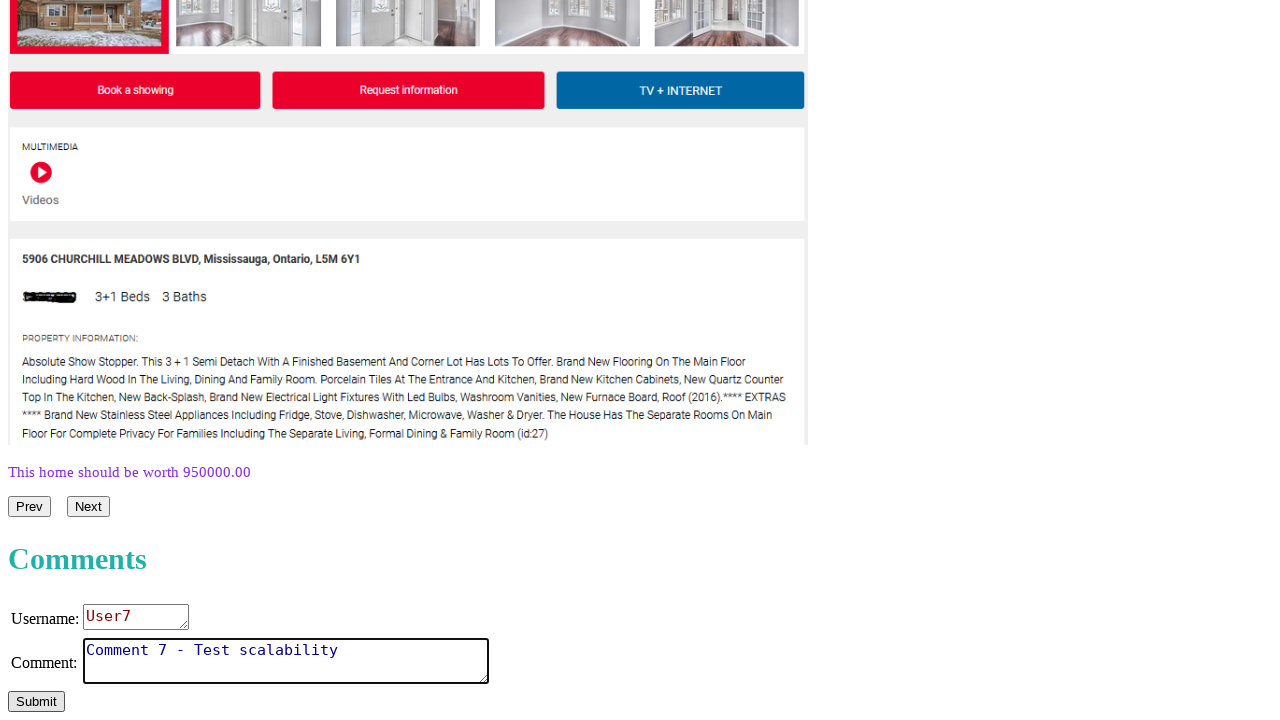

Clicked submit button for comment 7 at (36, 702) on #submit
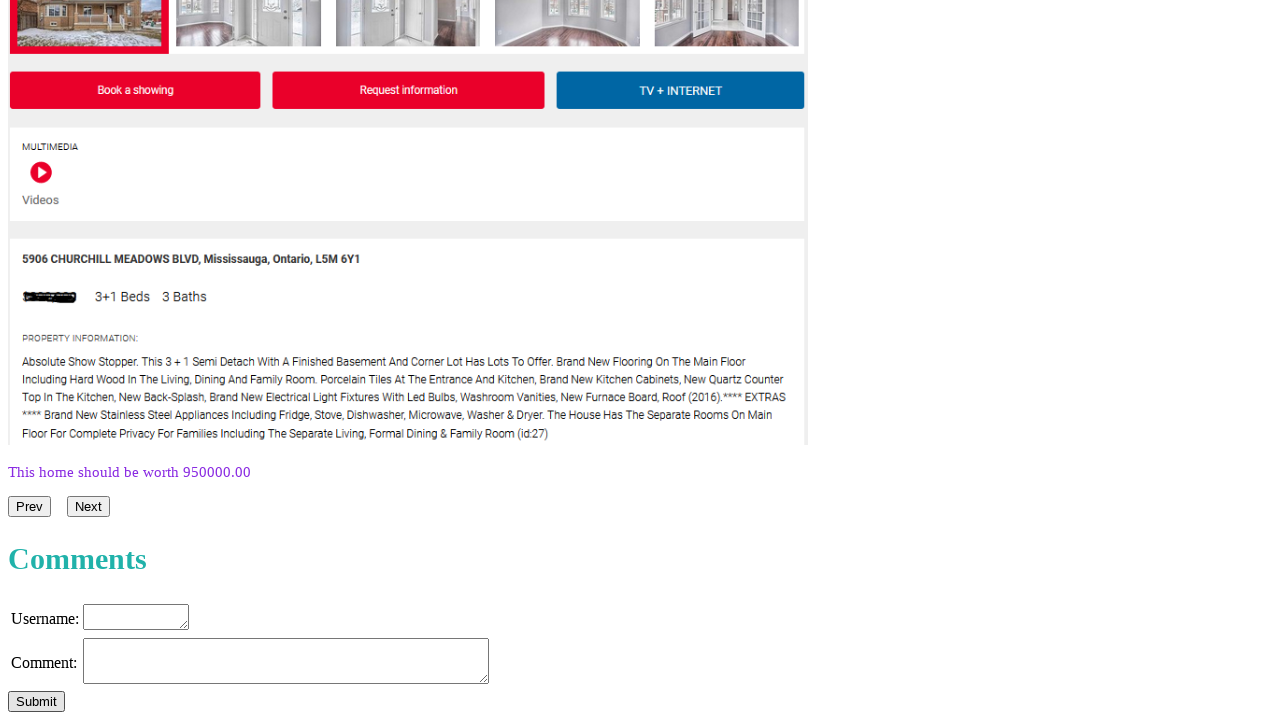

Waited 300ms before submitting next comment
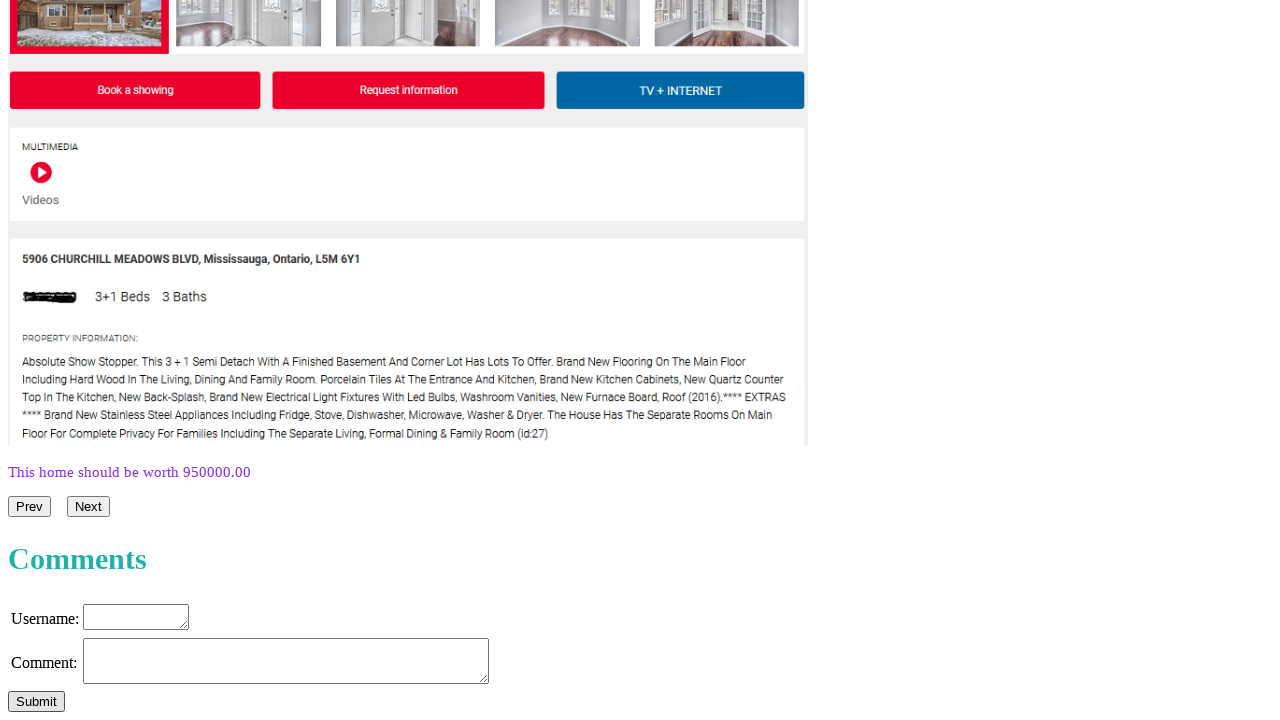

Filled username field with 'User8' on textarea.username
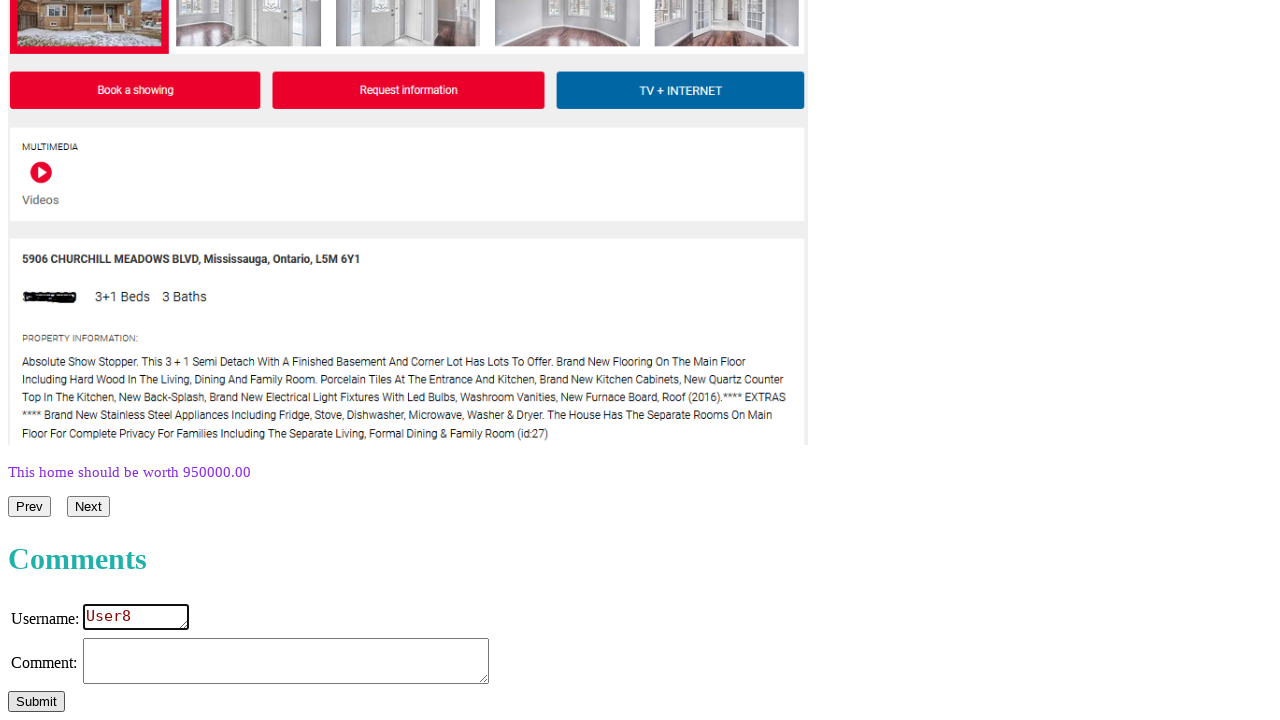

Filled comment field with 'Comment 8 - Test scalability' on textarea.comment
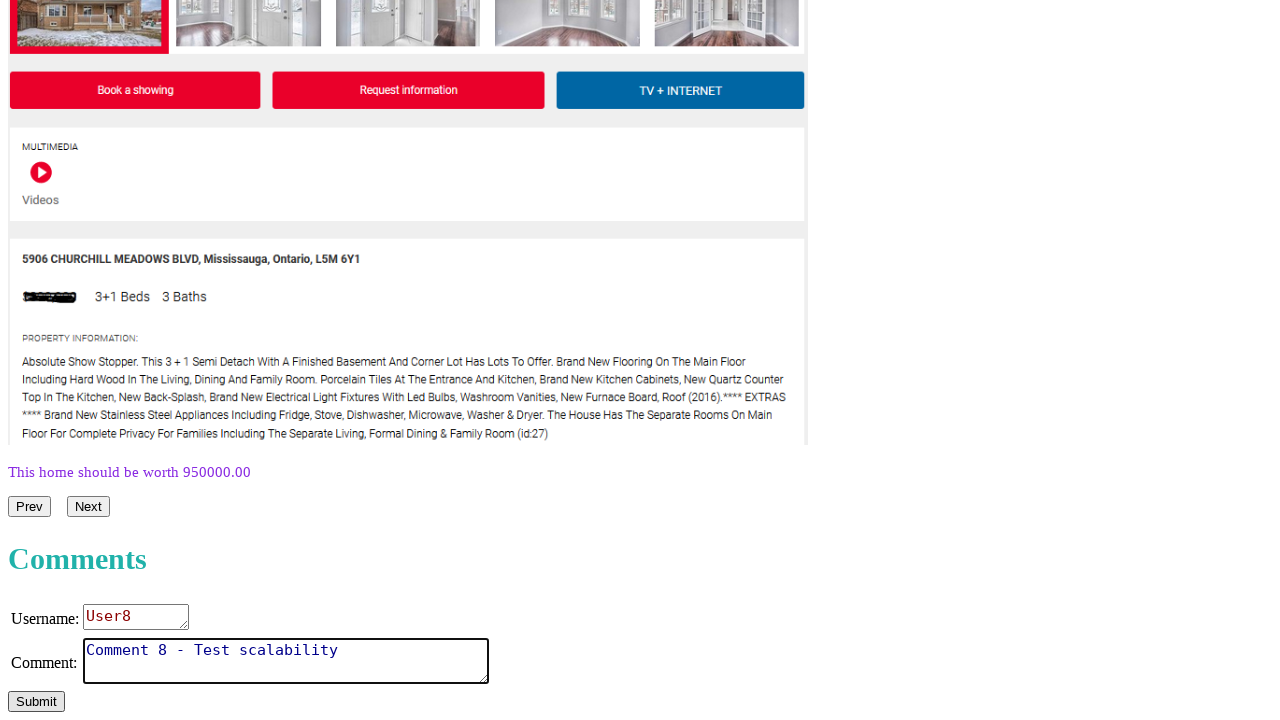

Clicked submit button for comment 8 at (36, 702) on #submit
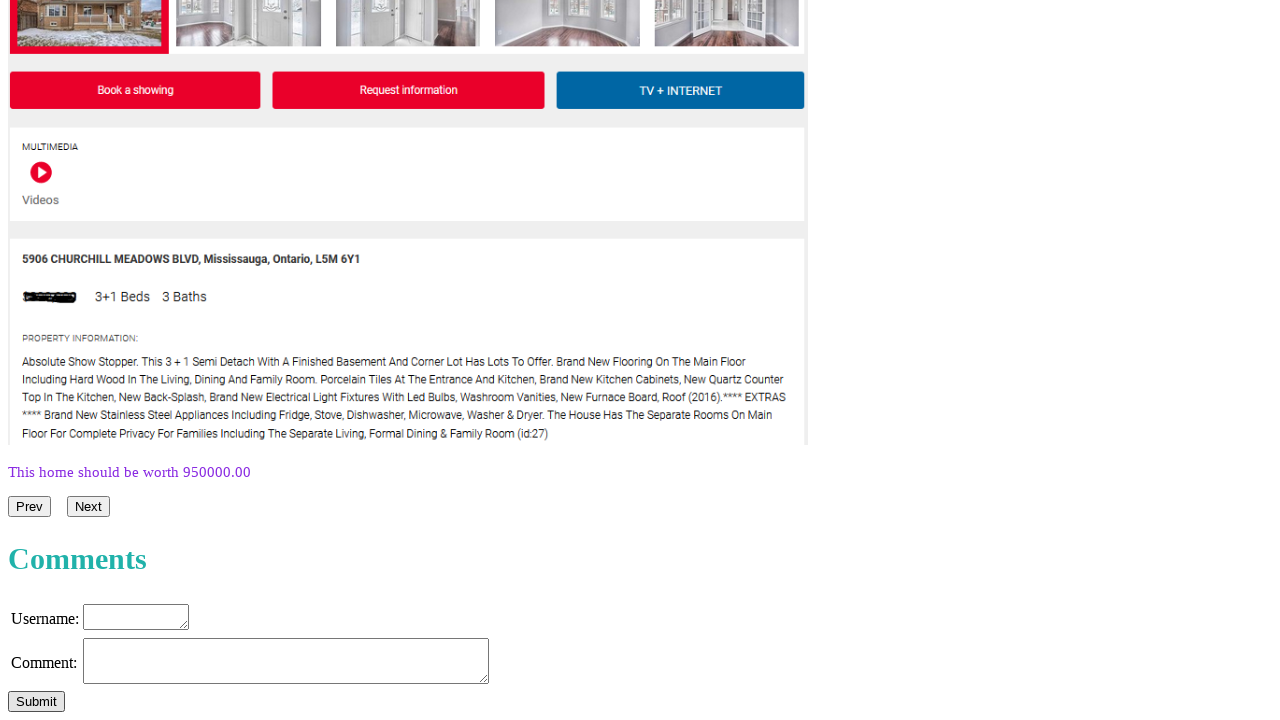

Waited 300ms before submitting next comment
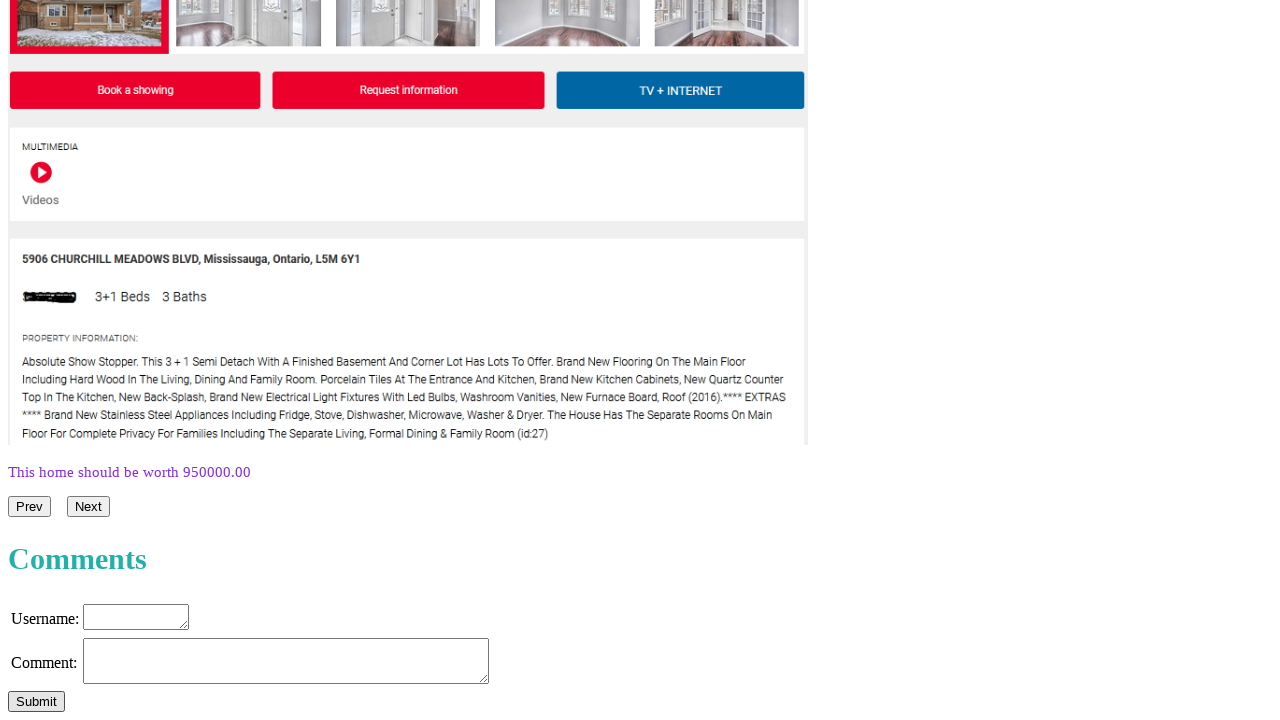

Filled username field with 'User9' on textarea.username
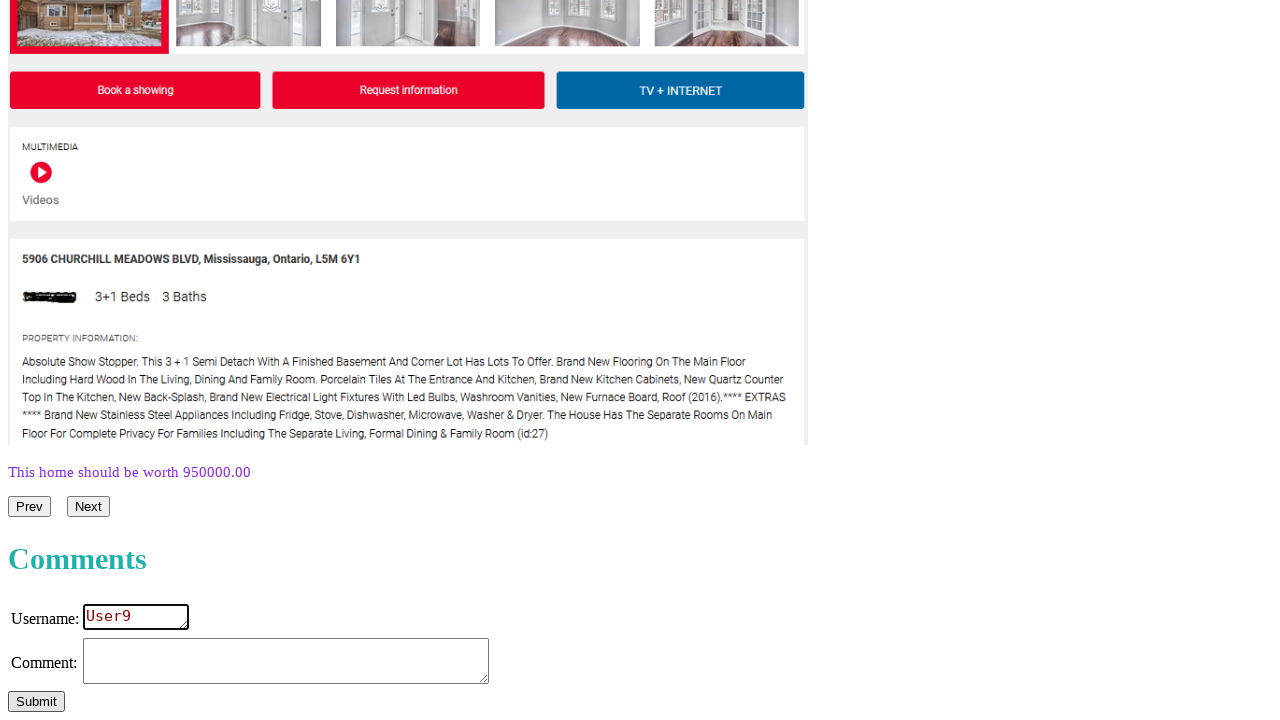

Filled comment field with 'Comment 9 - Test scalability' on textarea.comment
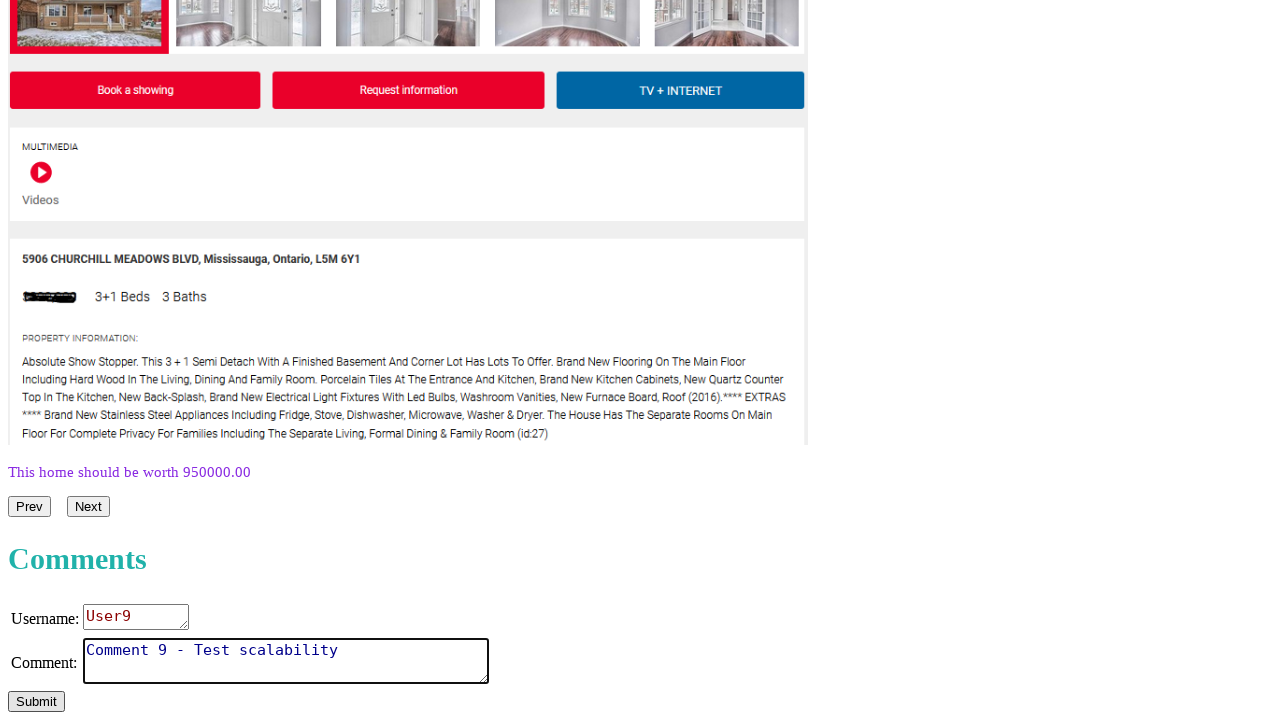

Clicked submit button for comment 9 at (36, 702) on #submit
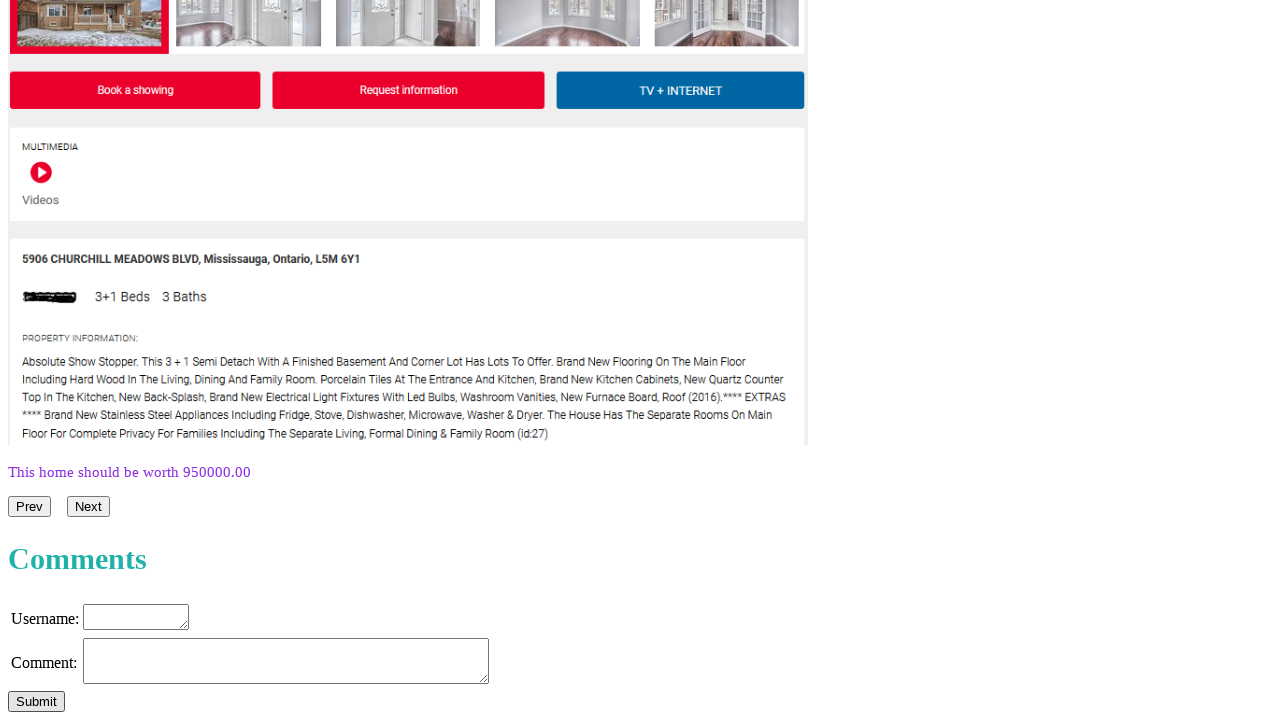

Waited 300ms before submitting next comment
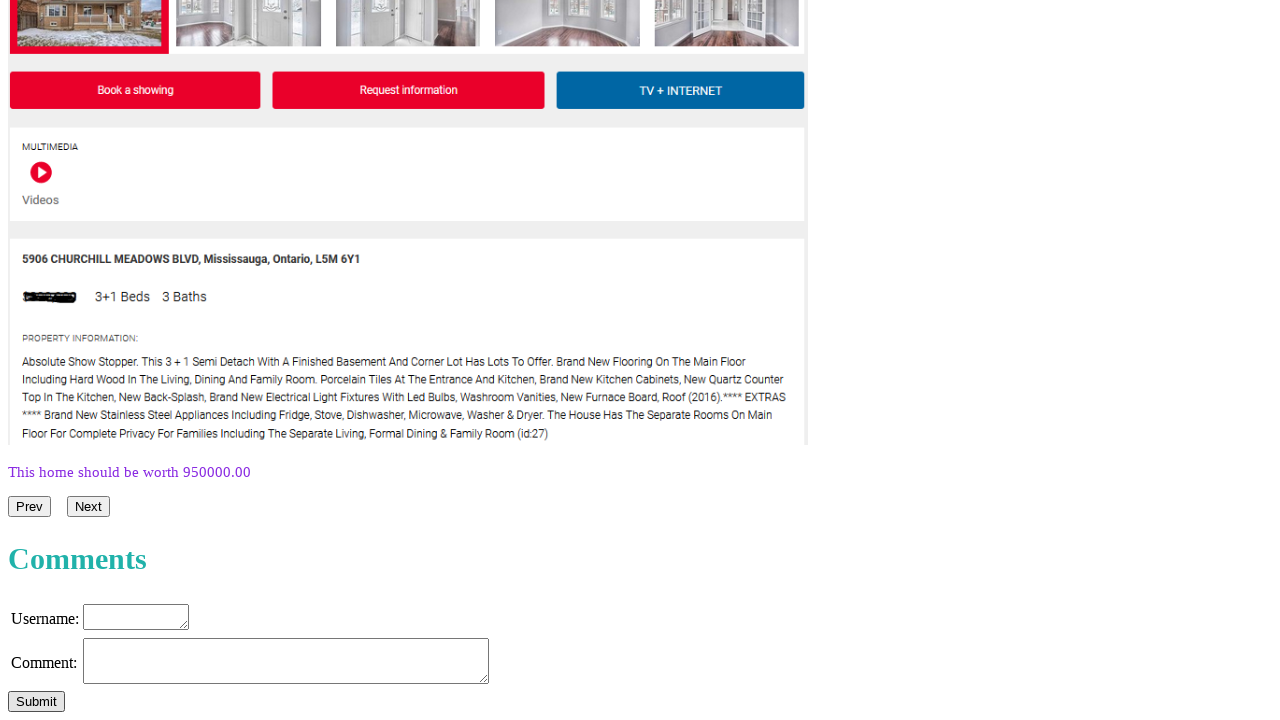

Filled username field with 'User10' on textarea.username
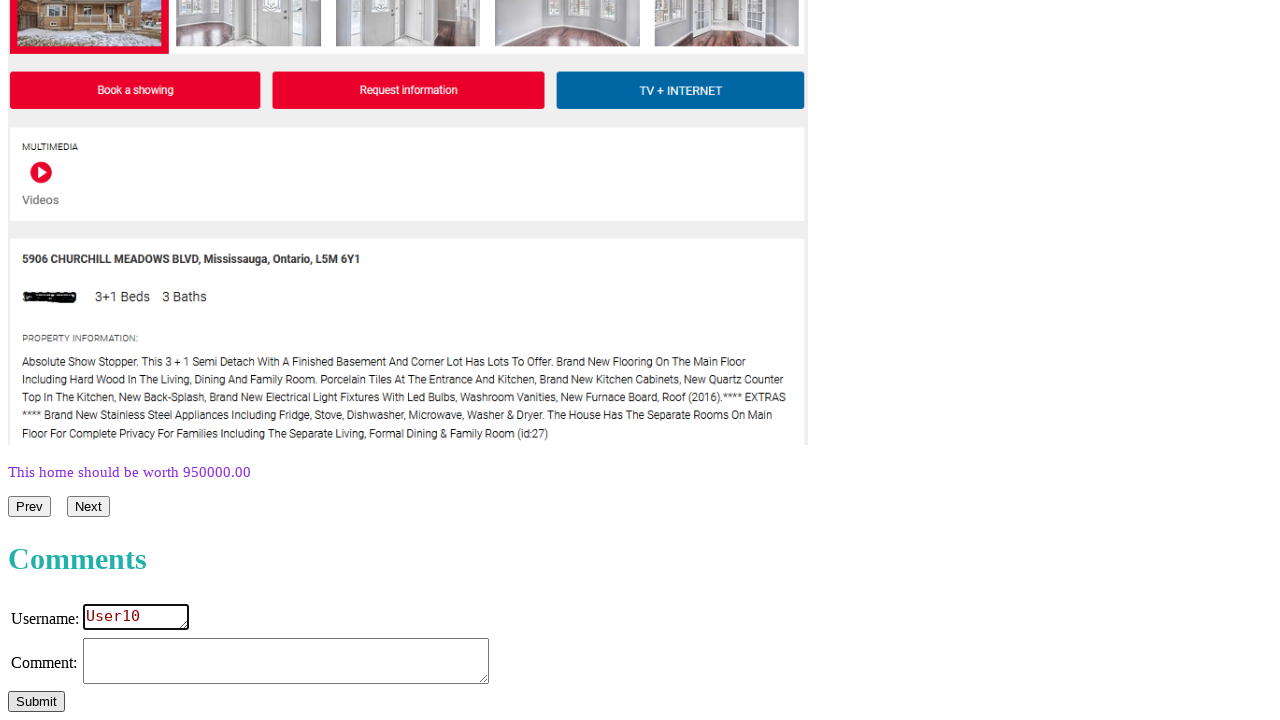

Filled comment field with 'Comment 10 - Test scalability' on textarea.comment
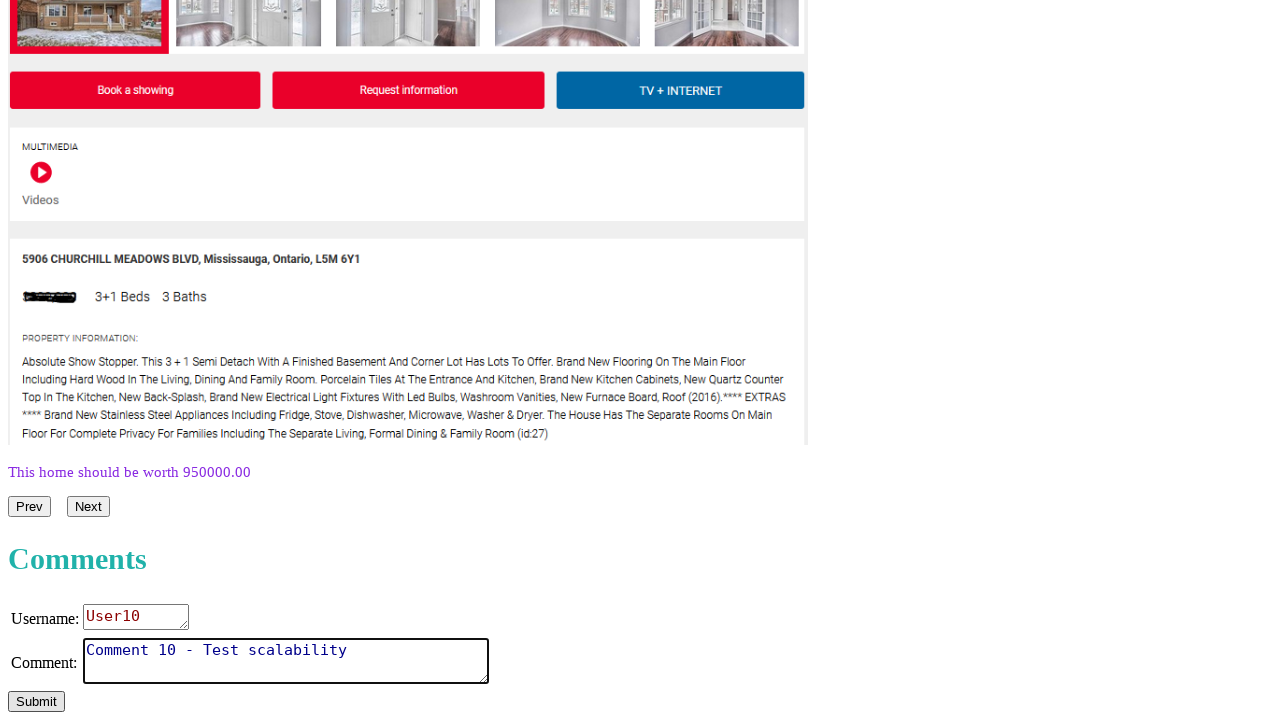

Clicked submit button for comment 10 at (36, 702) on #submit
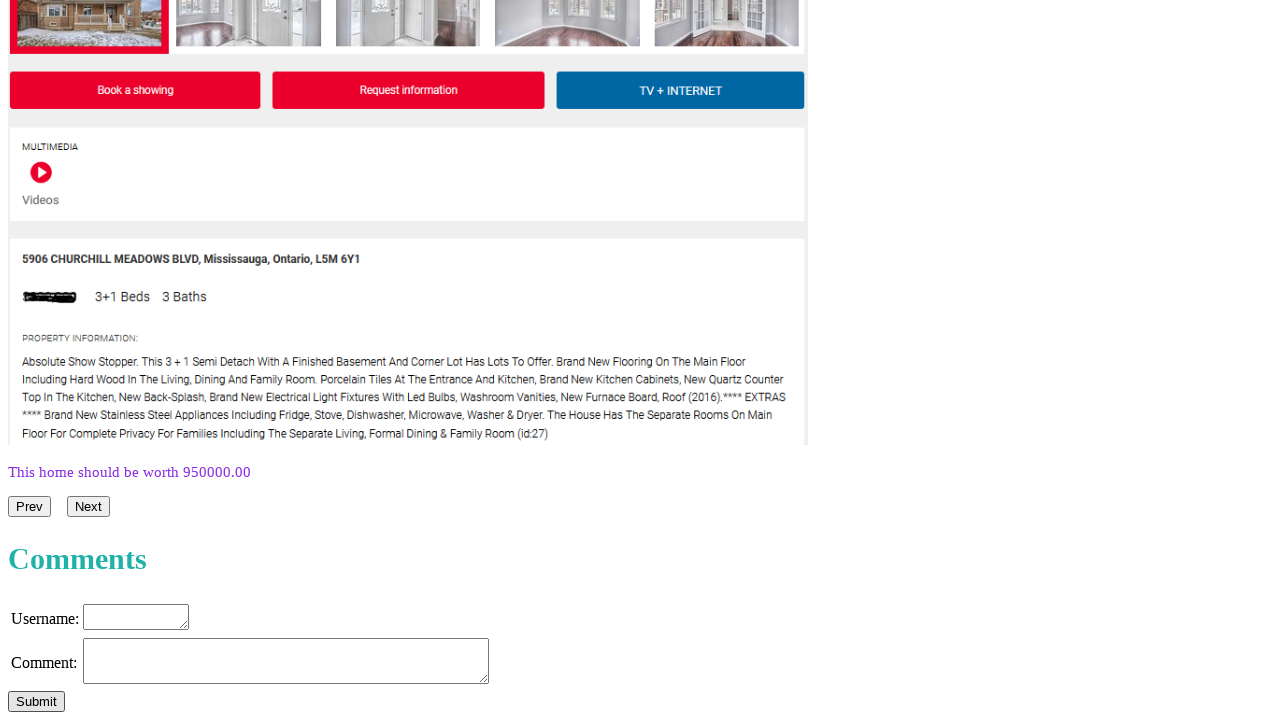

Waited 300ms before submitting next comment
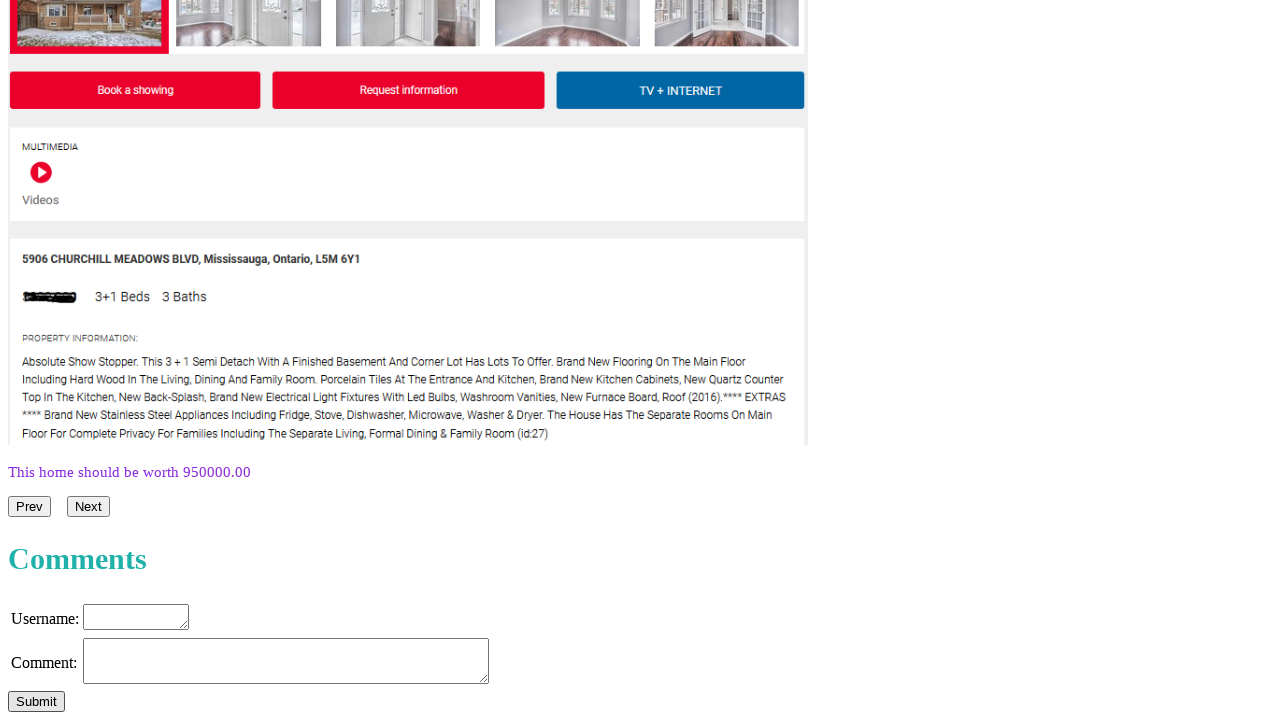

Filled username field with 'User11' on textarea.username
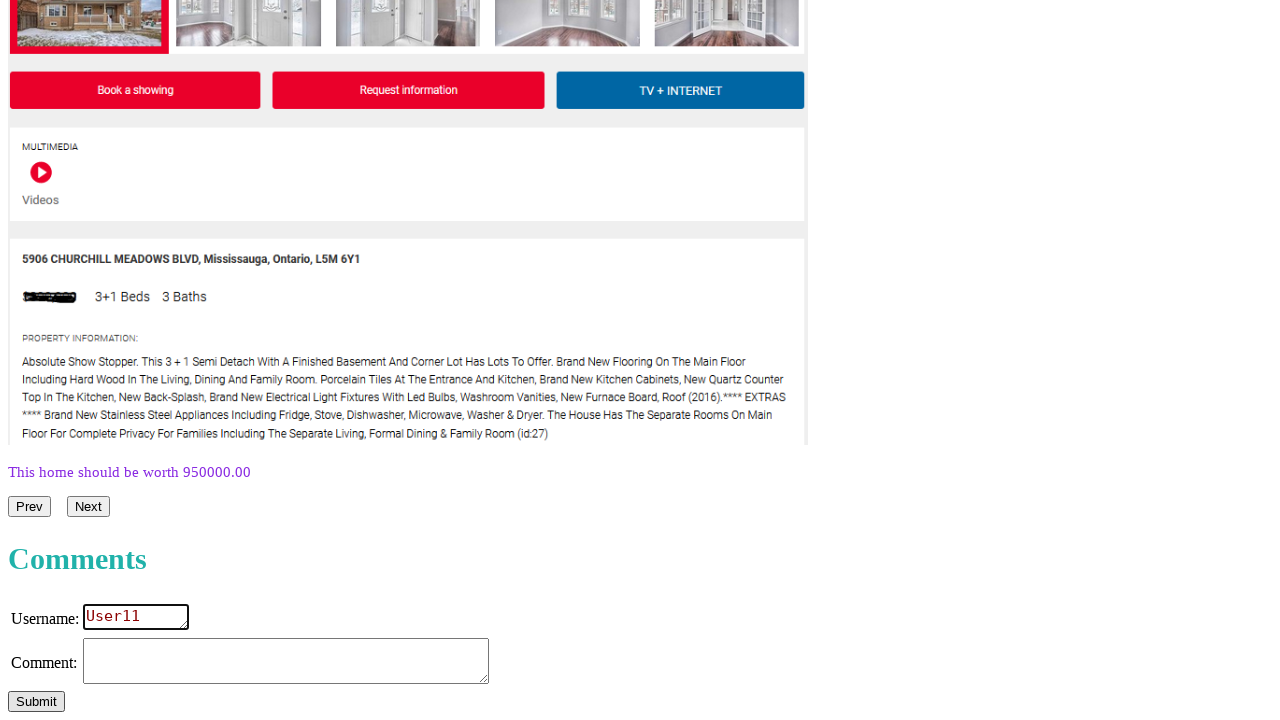

Filled comment field with 'Comment 11 - Test scalability' on textarea.comment
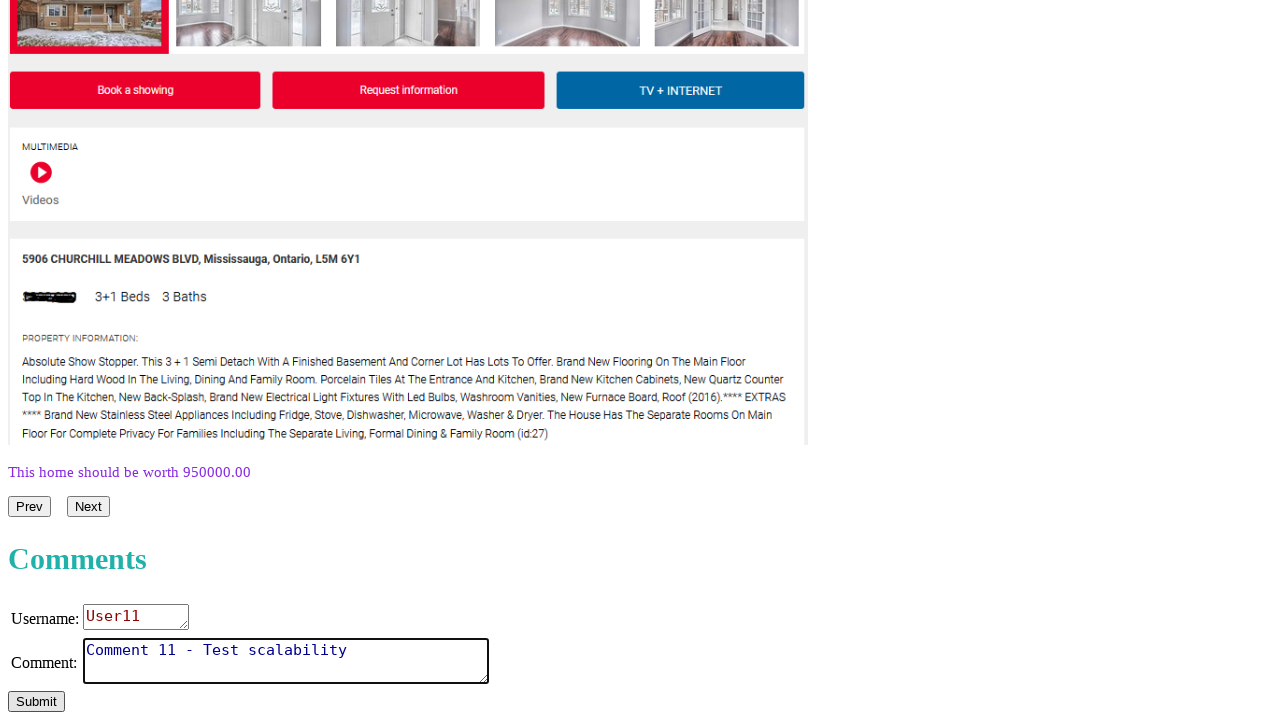

Clicked submit button for comment 11 at (36, 702) on #submit
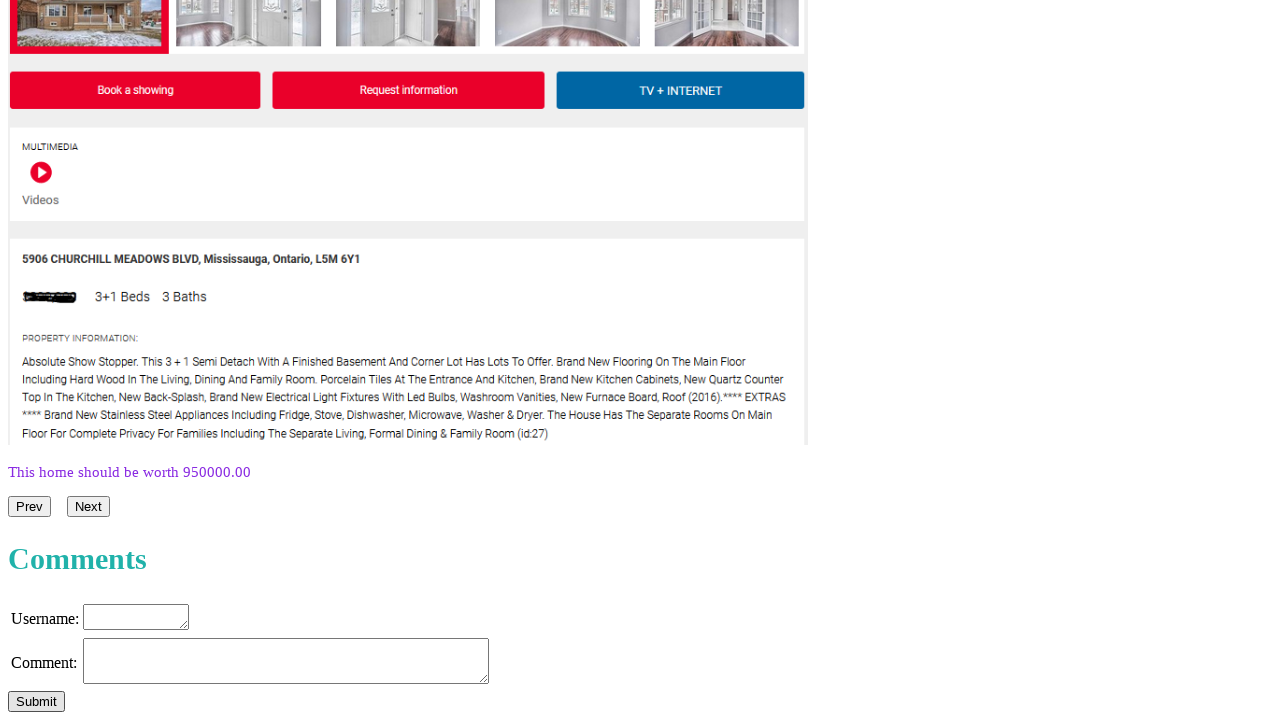

Waited 300ms before submitting next comment
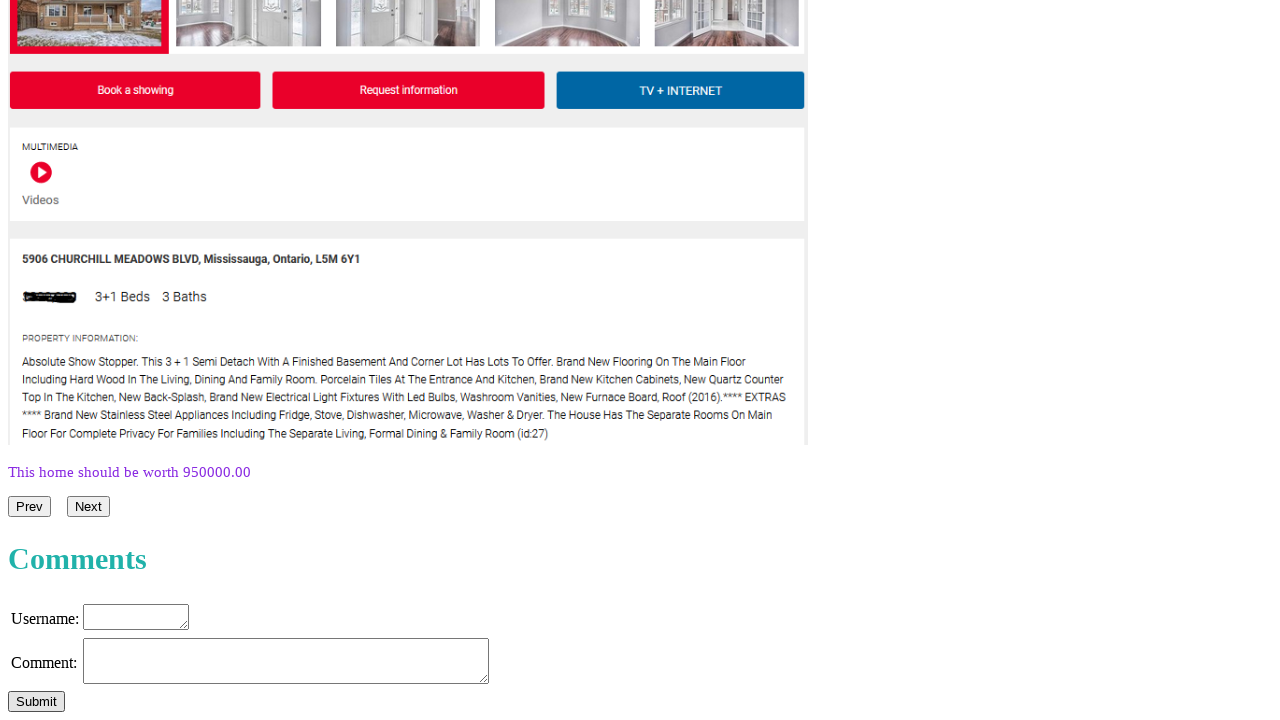

Filled username field with 'User12' on textarea.username
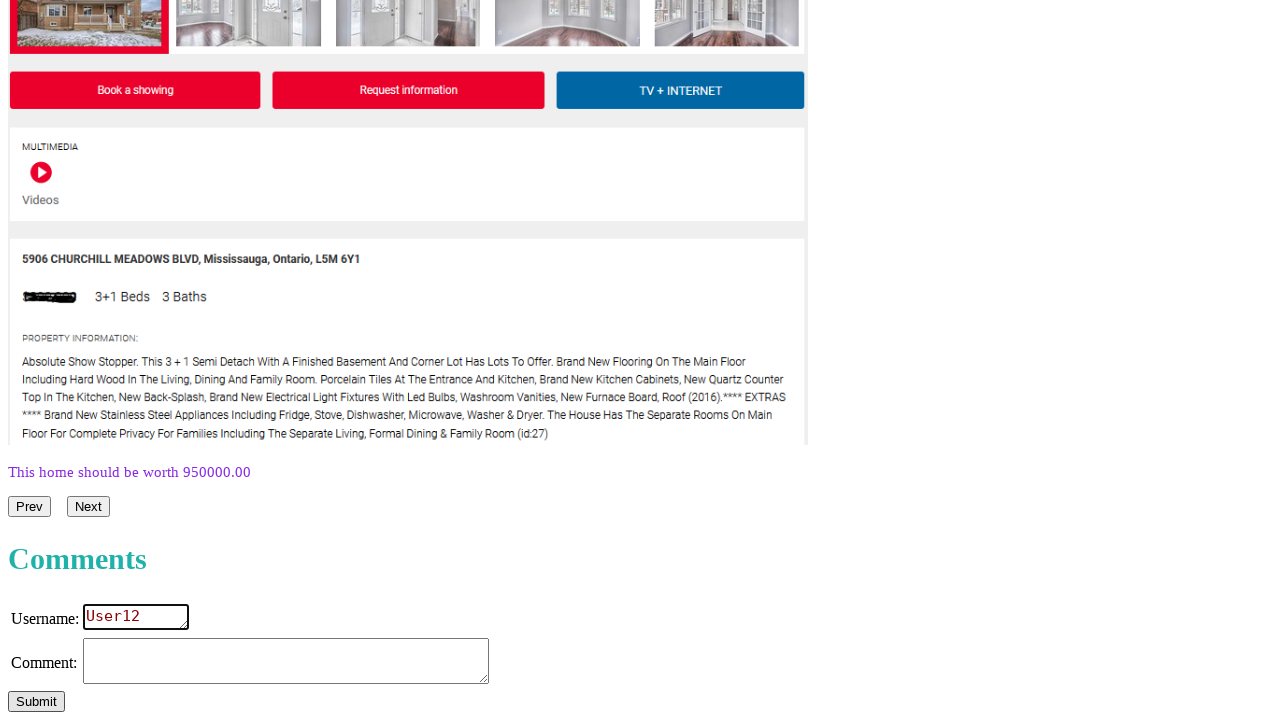

Filled comment field with 'Comment 12 - Test scalability' on textarea.comment
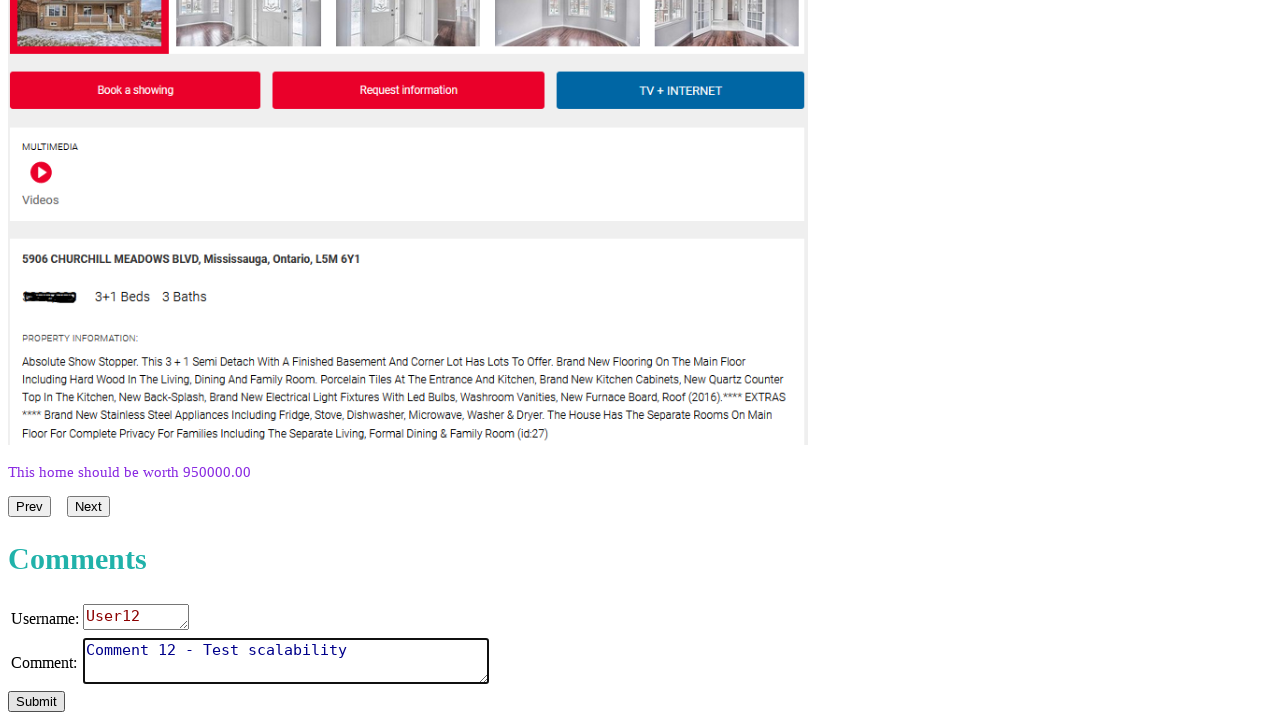

Clicked submit button for comment 12 at (36, 702) on #submit
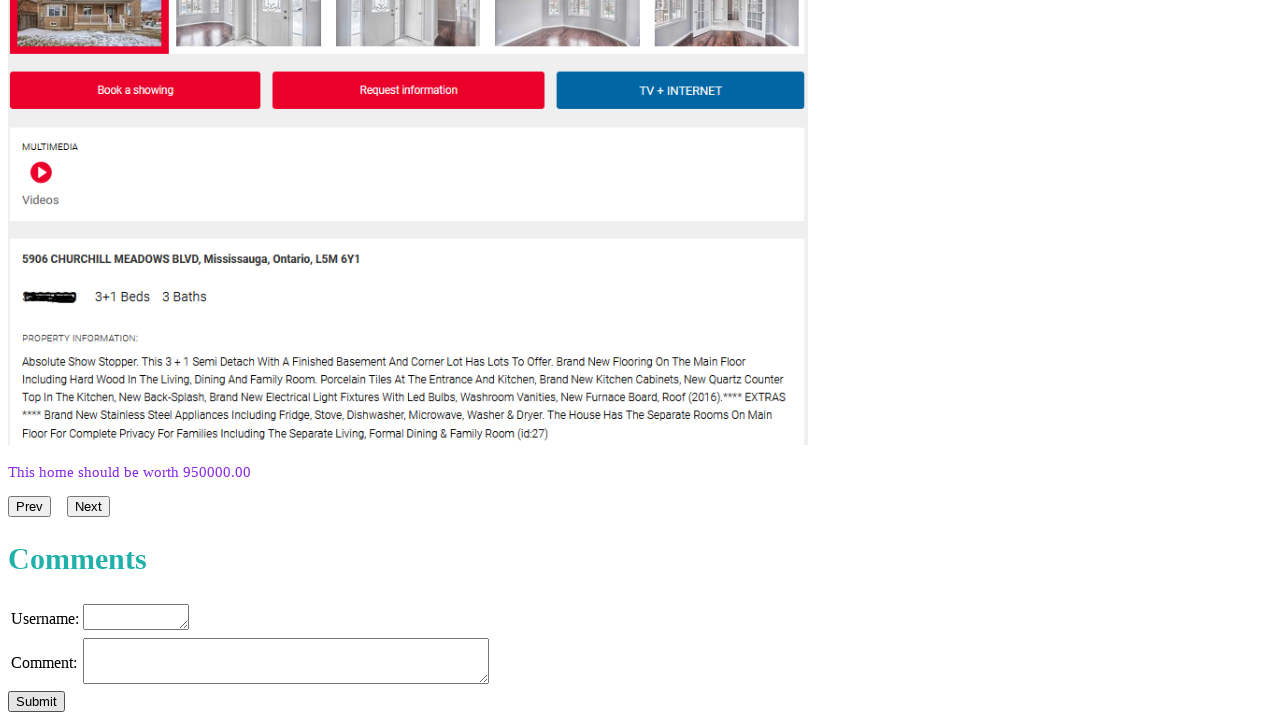

Waited 300ms before submitting next comment
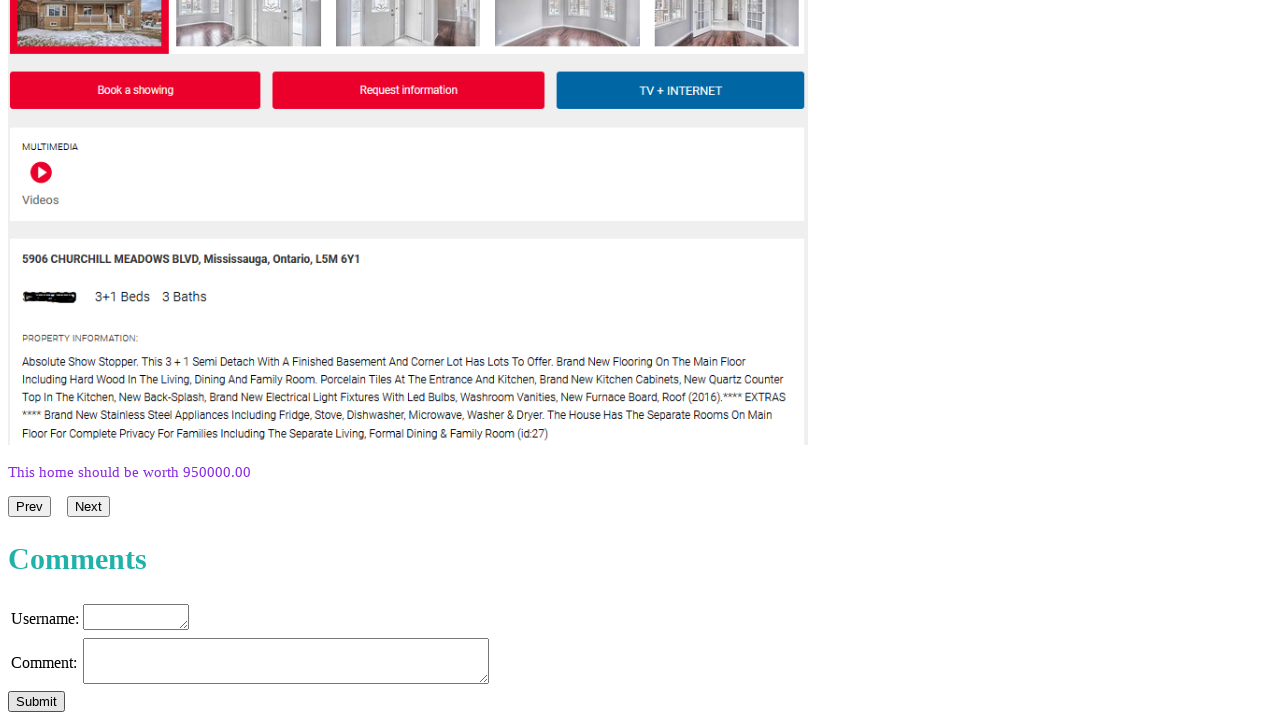

Filled username field with 'User13' on textarea.username
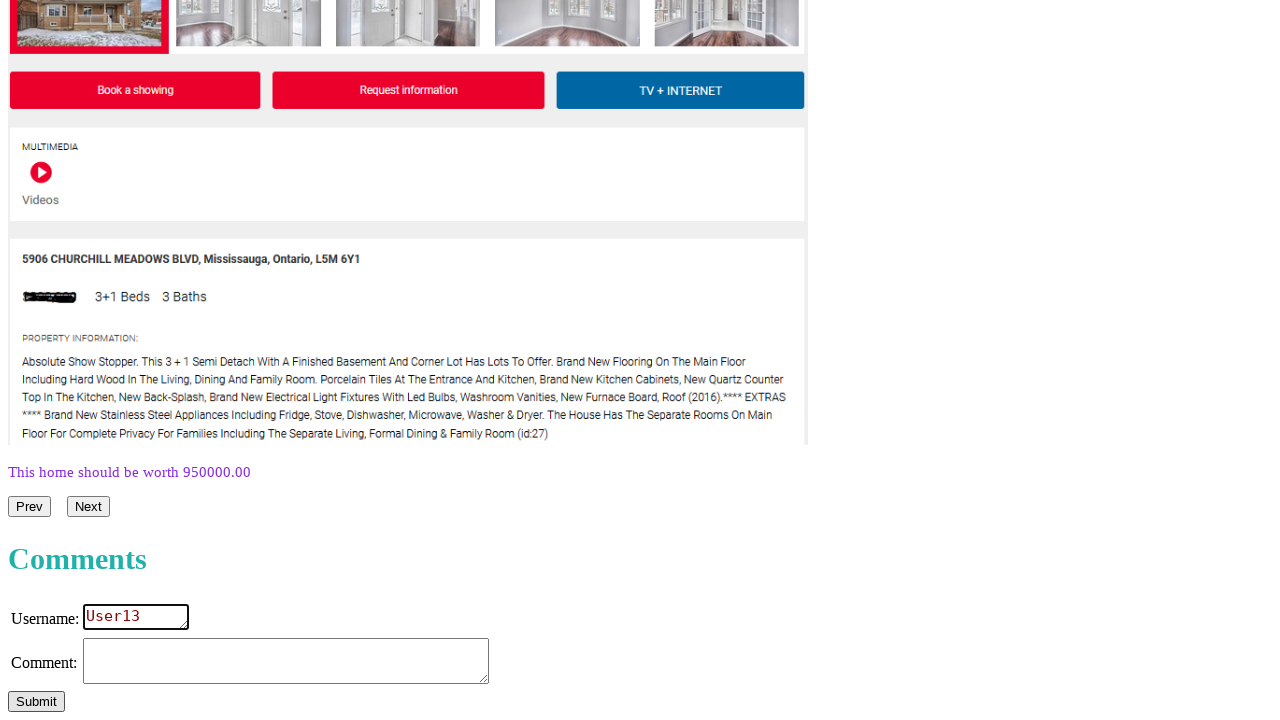

Filled comment field with 'Comment 13 - Test scalability' on textarea.comment
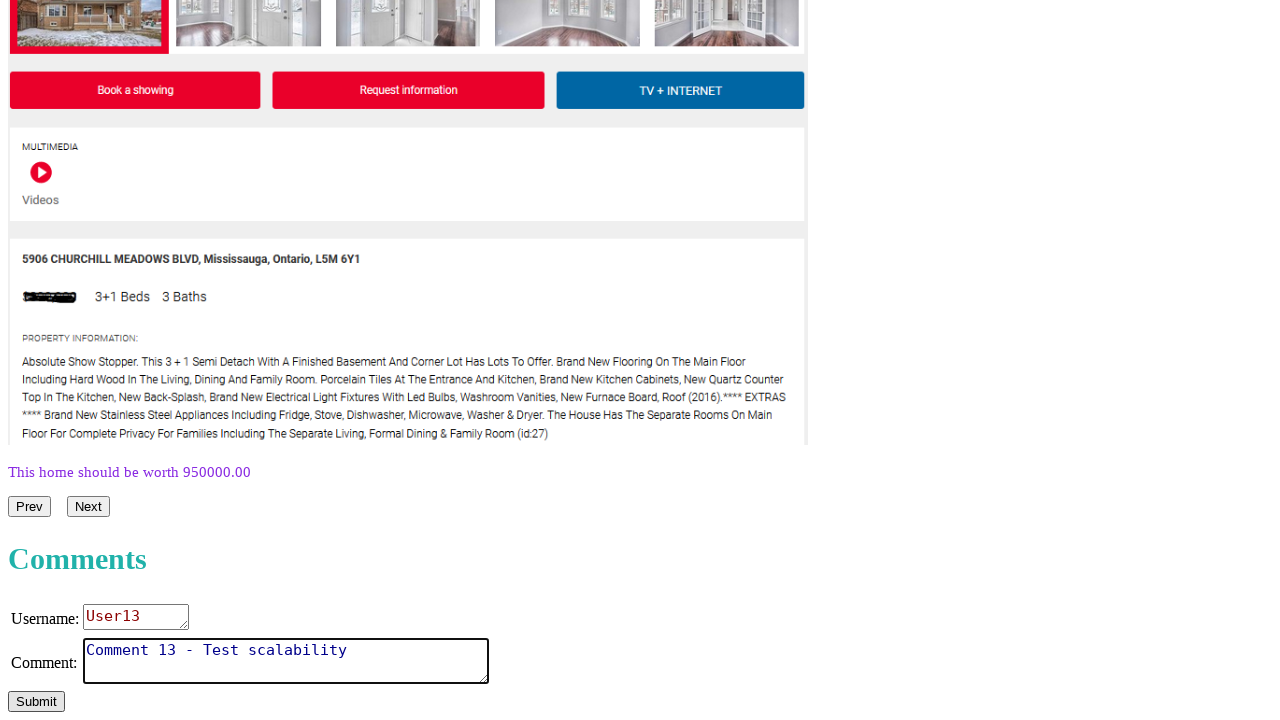

Clicked submit button for comment 13 at (36, 702) on #submit
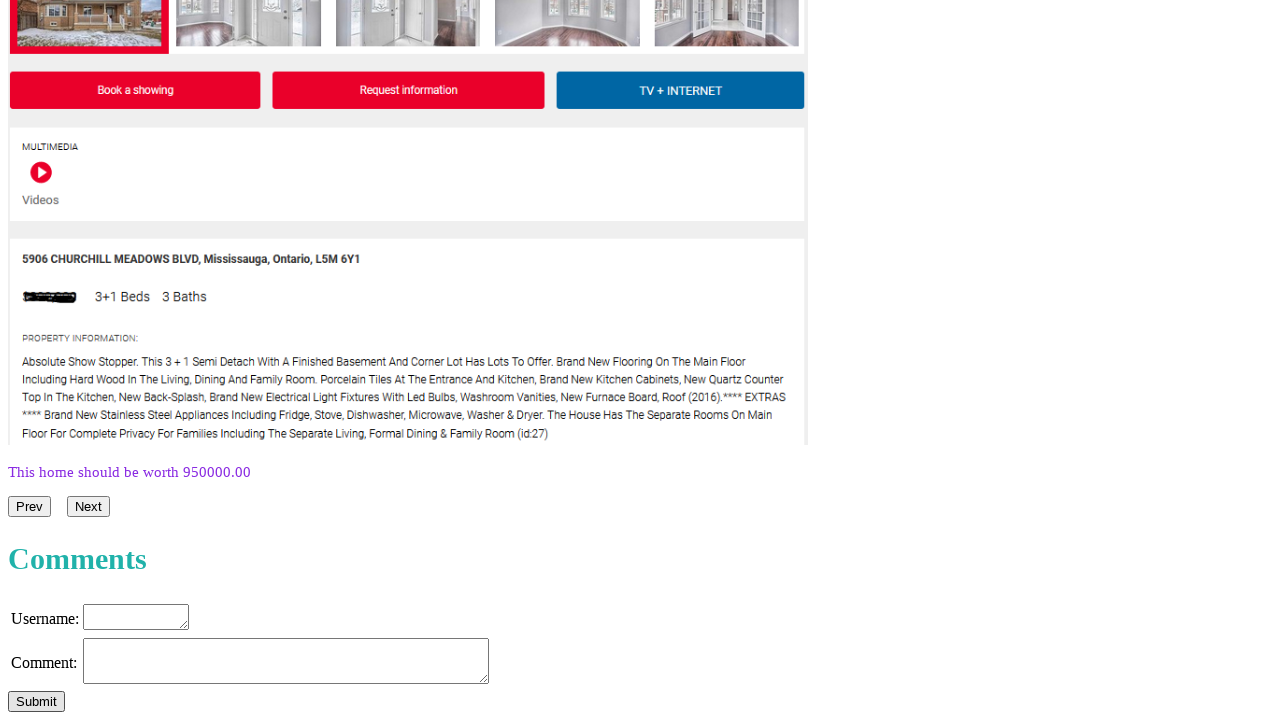

Waited 300ms before submitting next comment
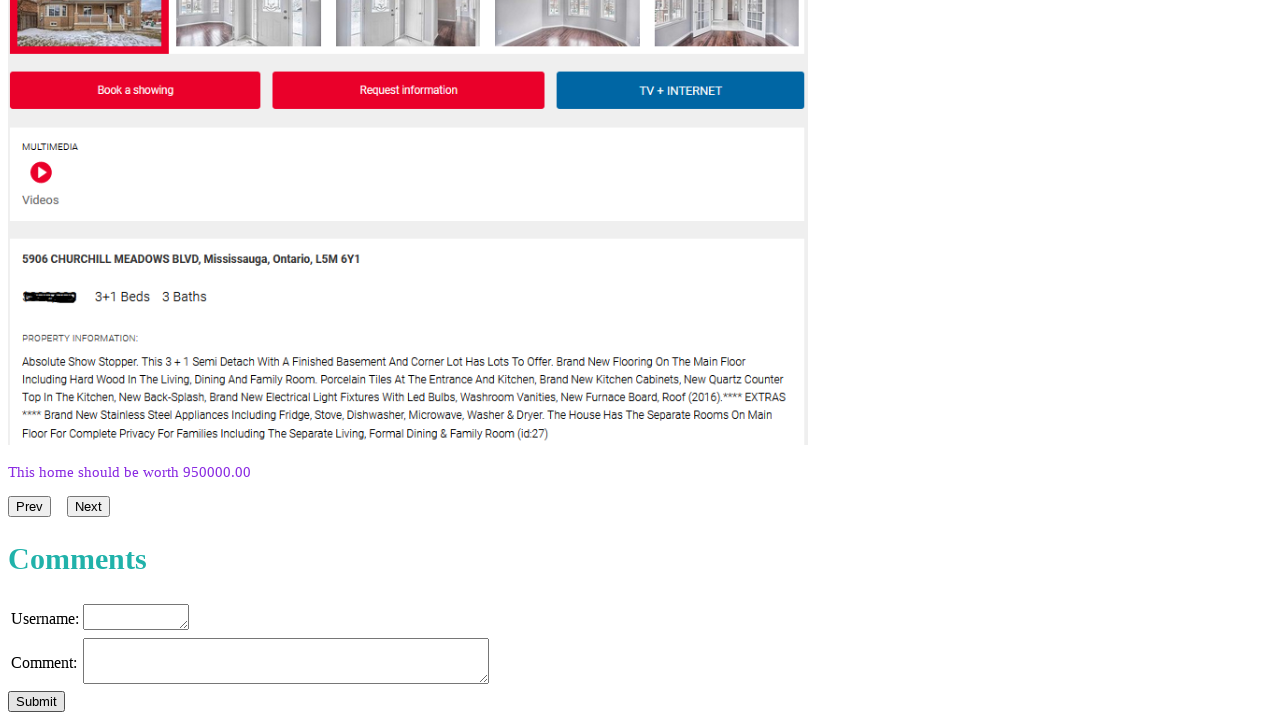

Filled username field with 'User14' on textarea.username
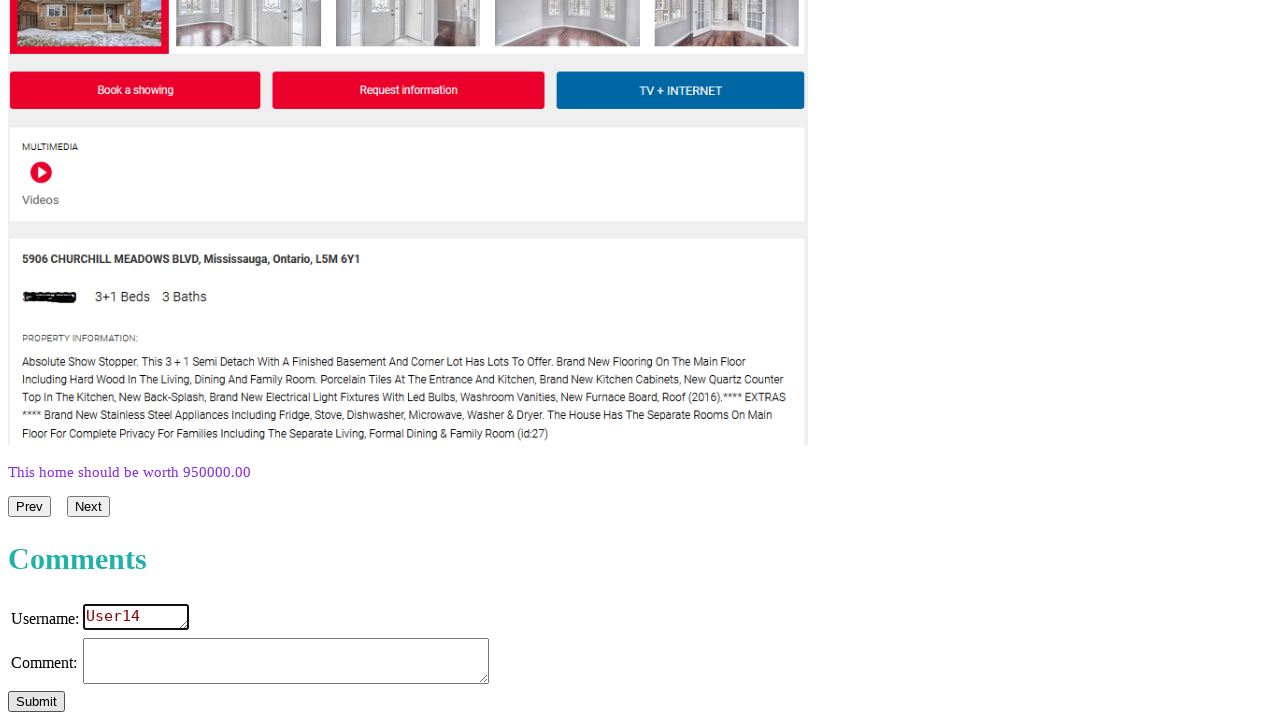

Filled comment field with 'Comment 14 - Test scalability' on textarea.comment
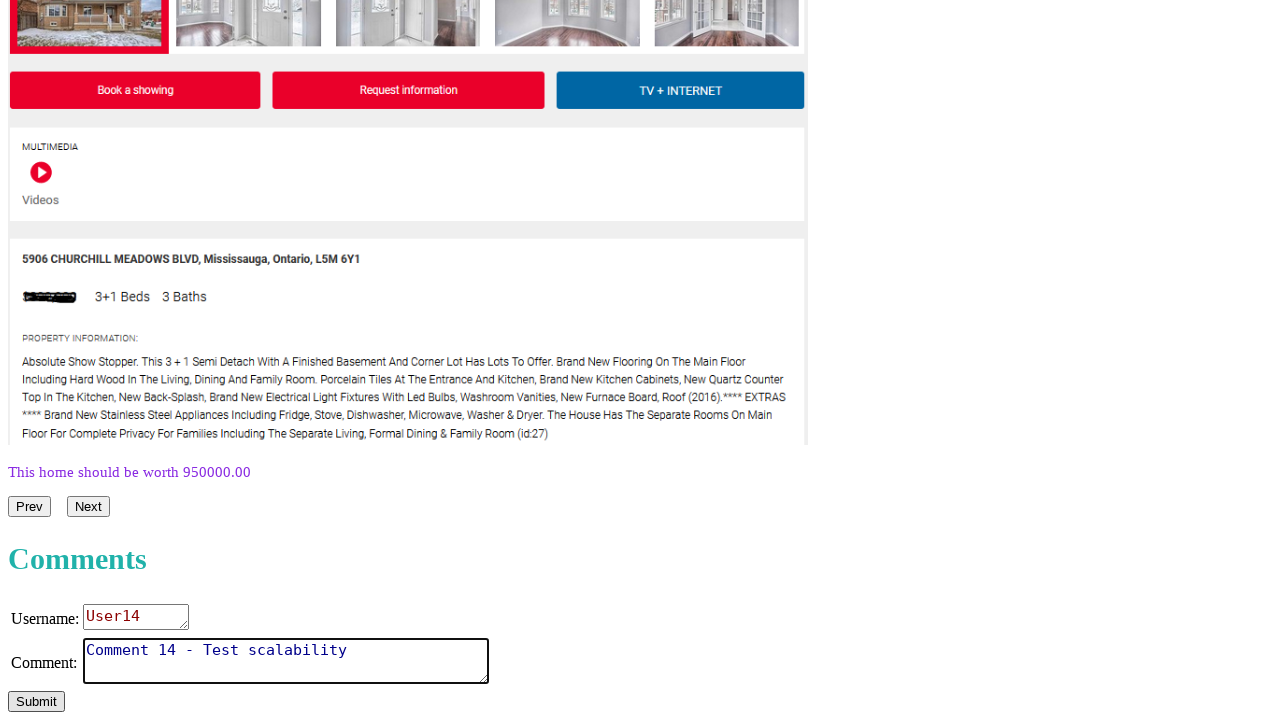

Clicked submit button for comment 14 at (36, 702) on #submit
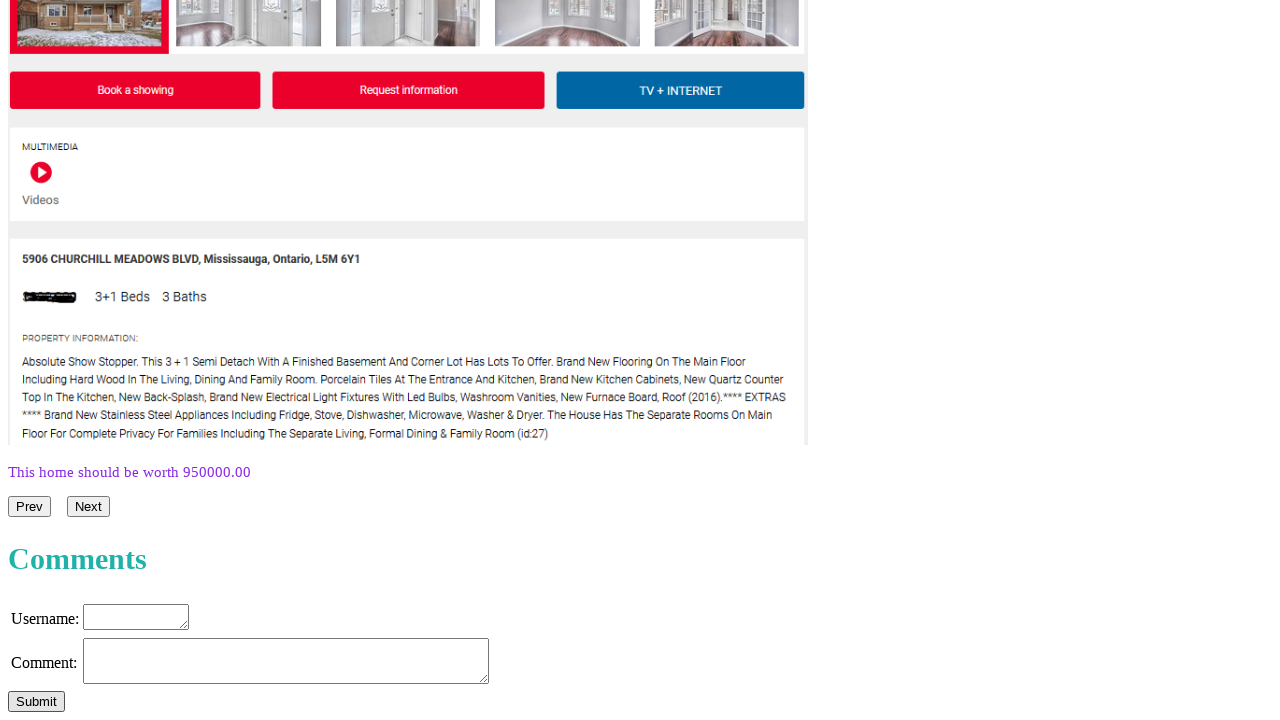

Waited 300ms before submitting next comment
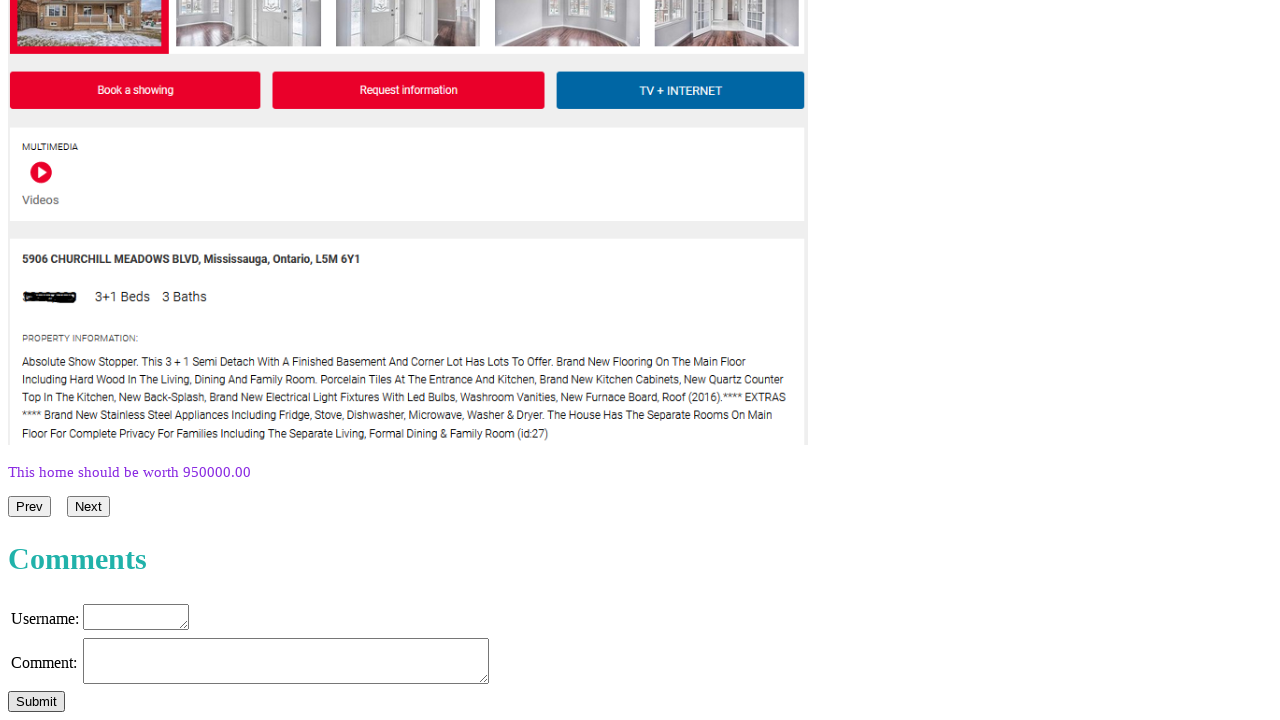

Filled username field with 'User15' on textarea.username
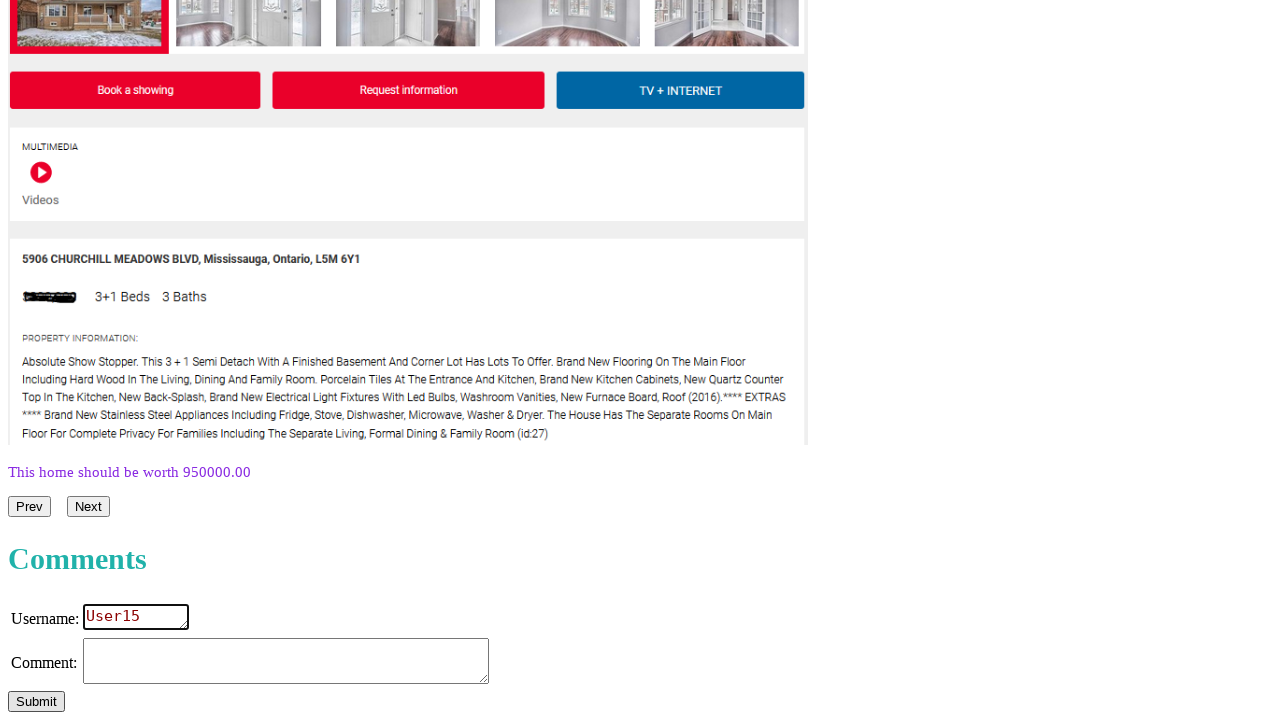

Filled comment field with 'Comment 15 - Test scalability' on textarea.comment
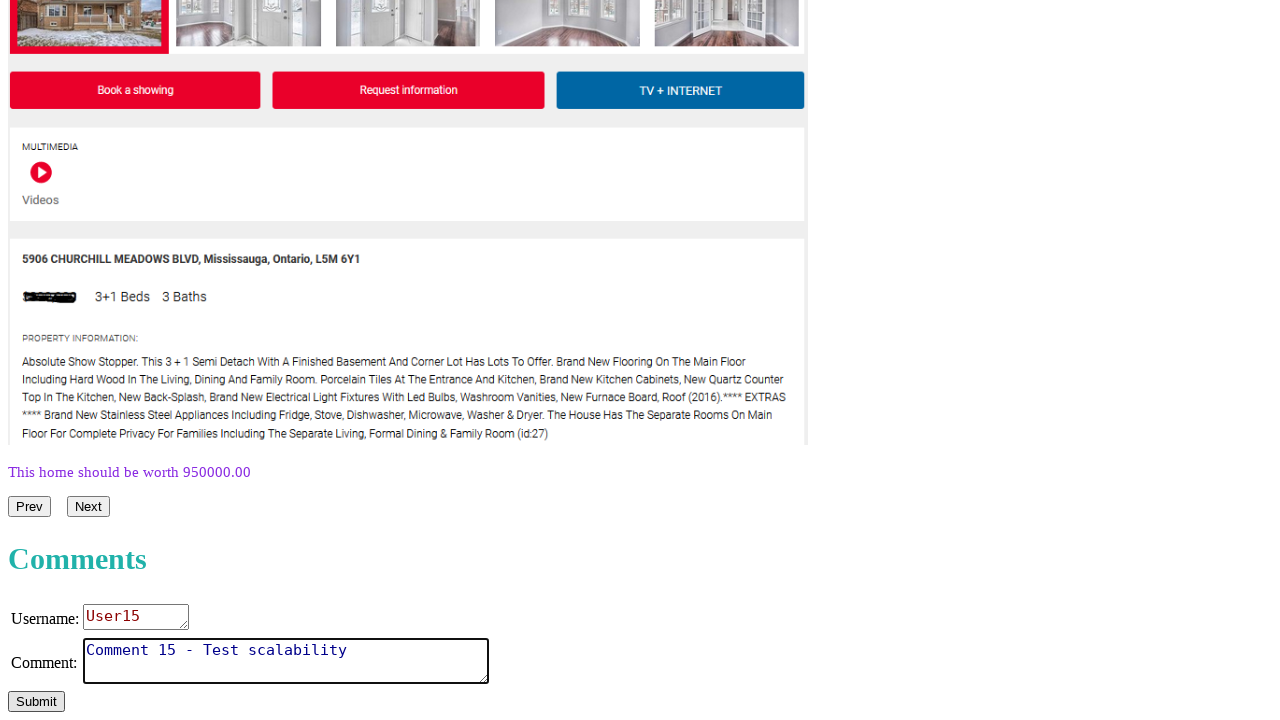

Clicked submit button for comment 15 at (36, 702) on #submit
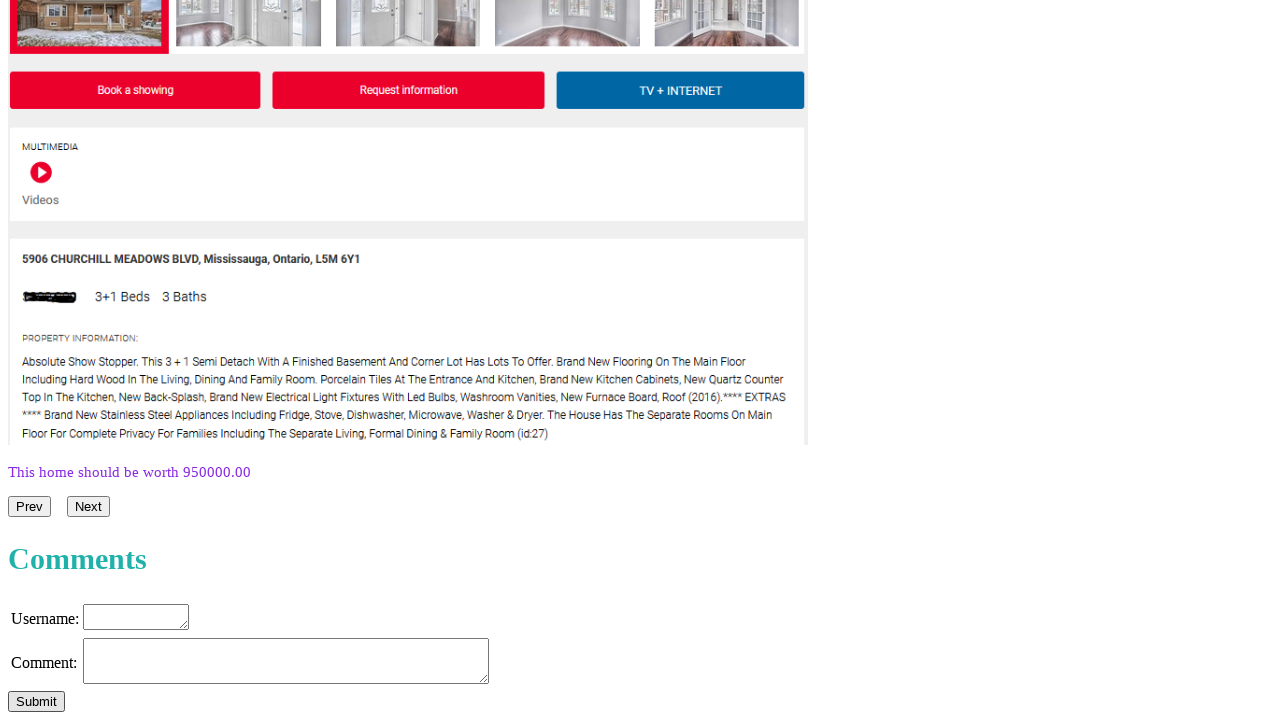

Waited 300ms before submitting next comment
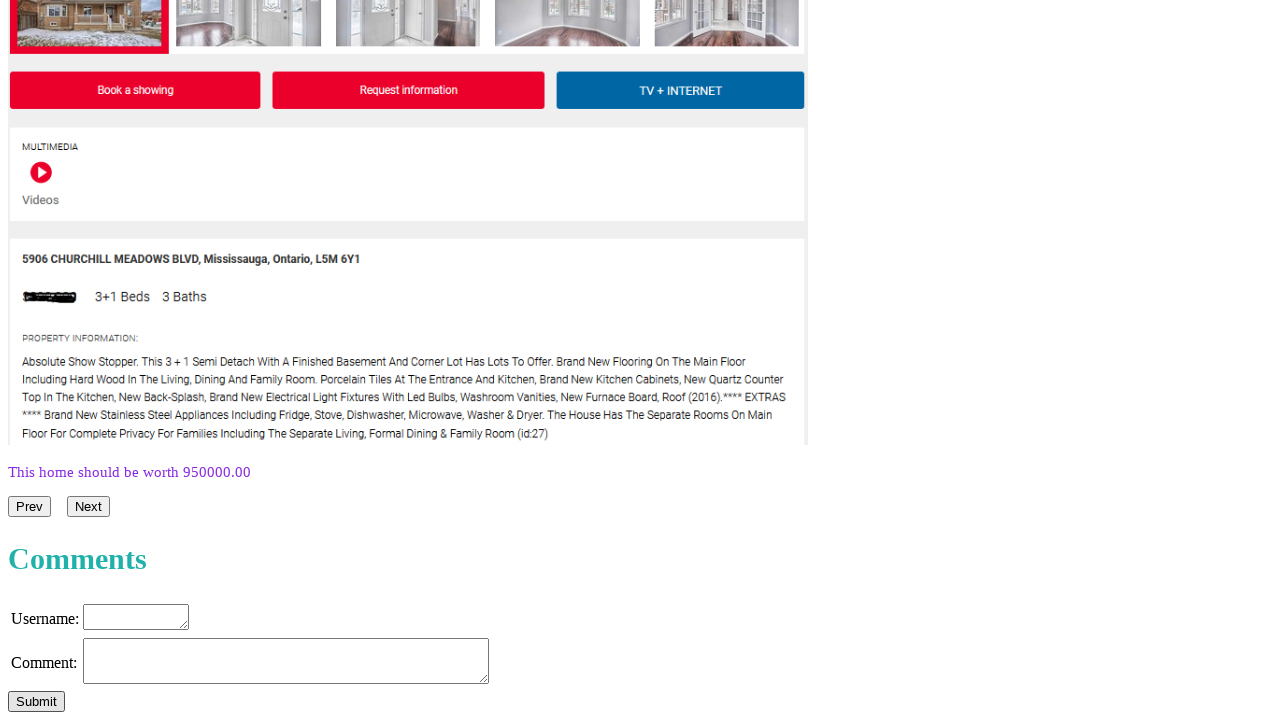

Filled username field with 'User16' on textarea.username
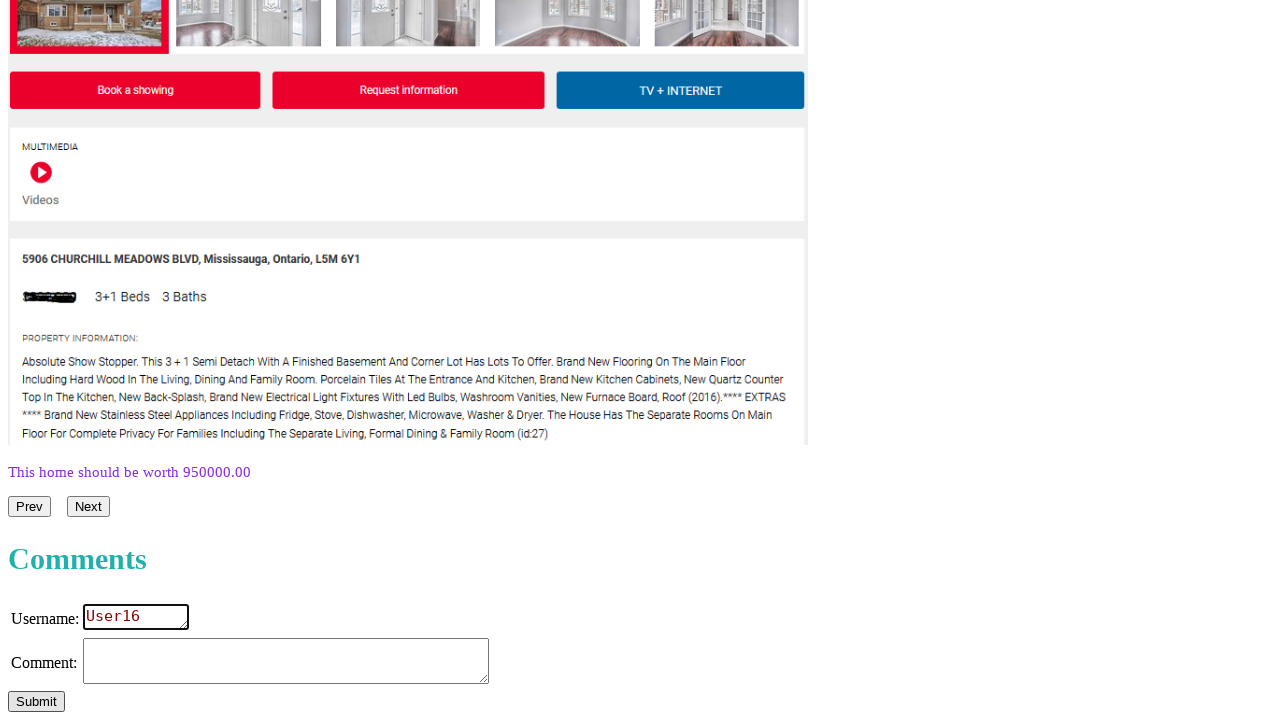

Filled comment field with 'Comment 16 - Test scalability' on textarea.comment
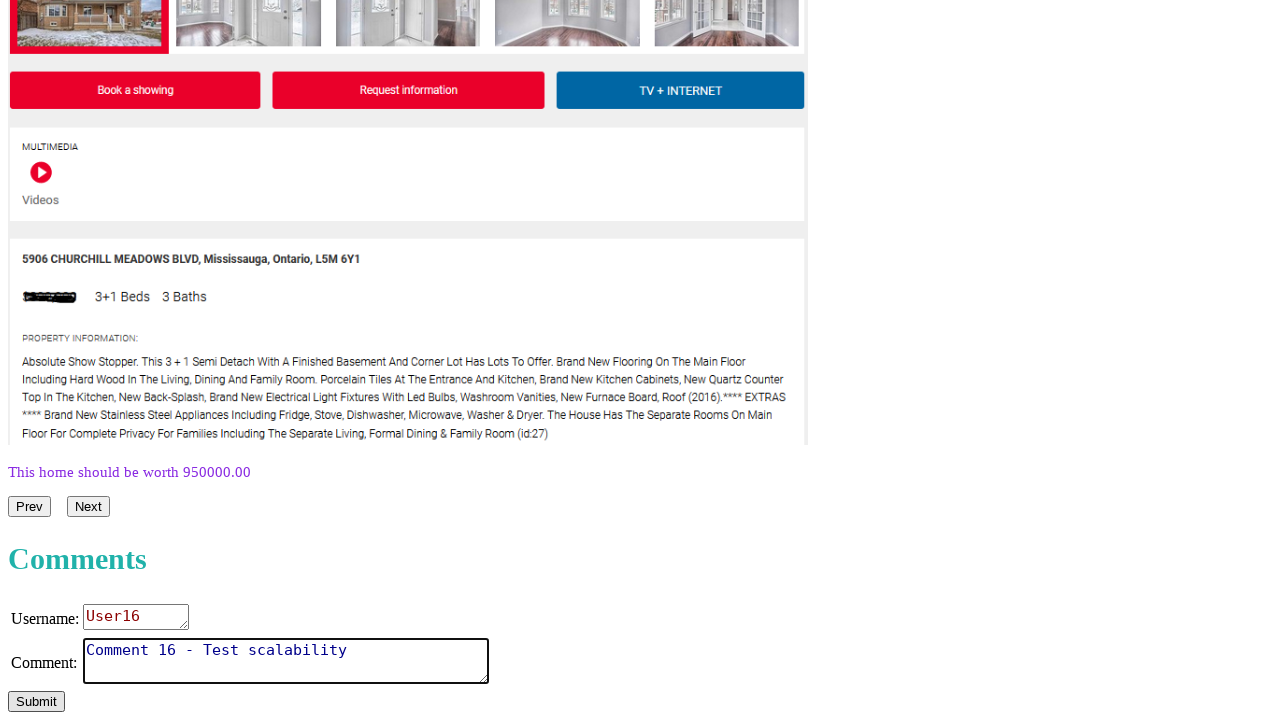

Clicked submit button for comment 16 at (36, 702) on #submit
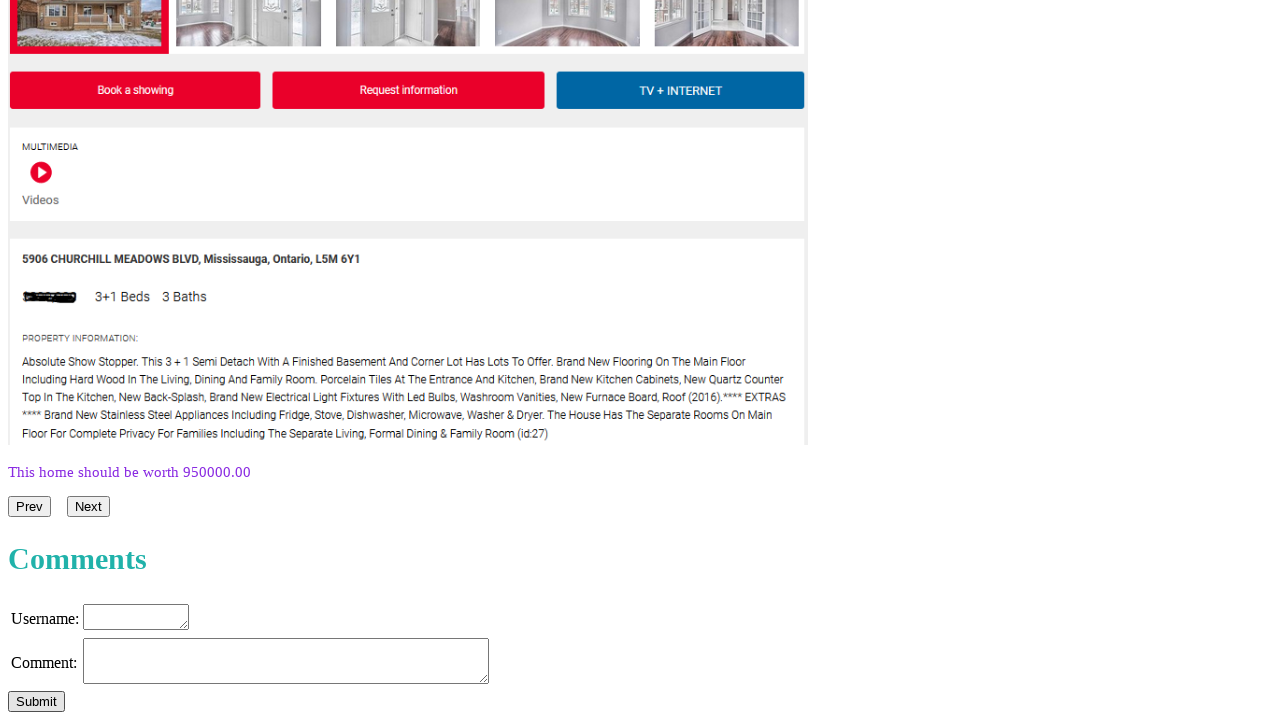

Waited 300ms before submitting next comment
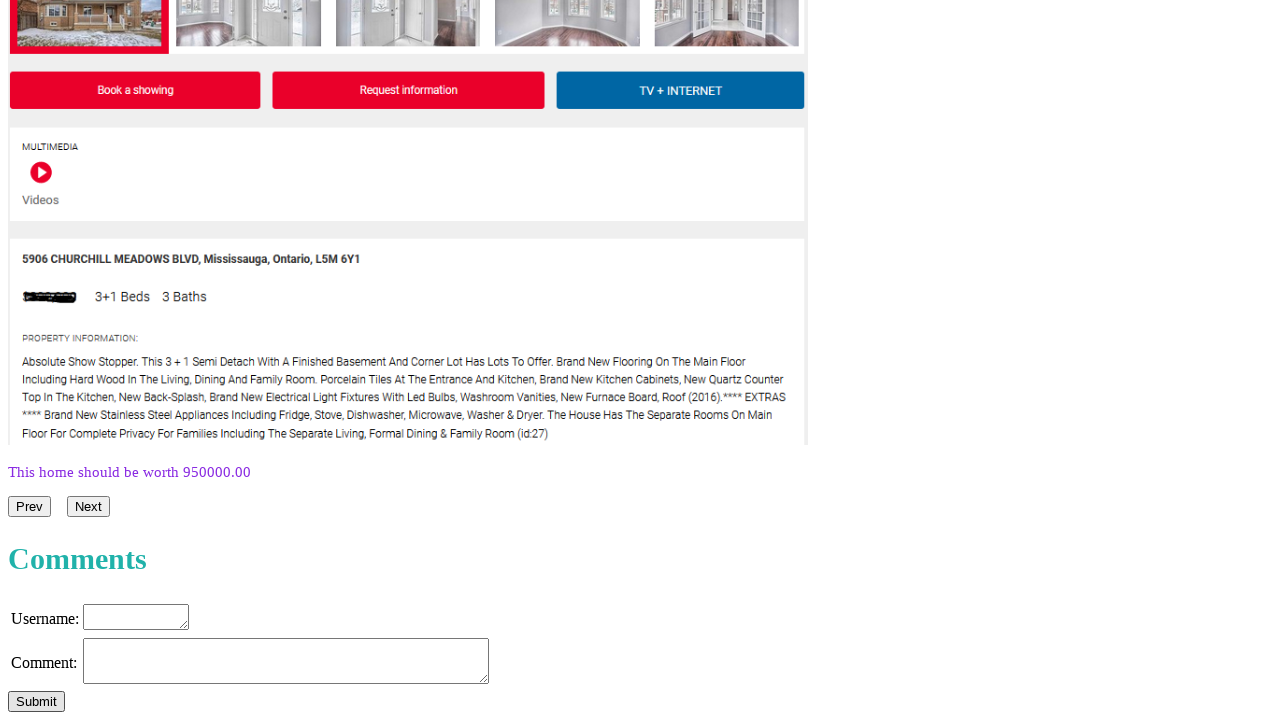

Filled username field with 'User17' on textarea.username
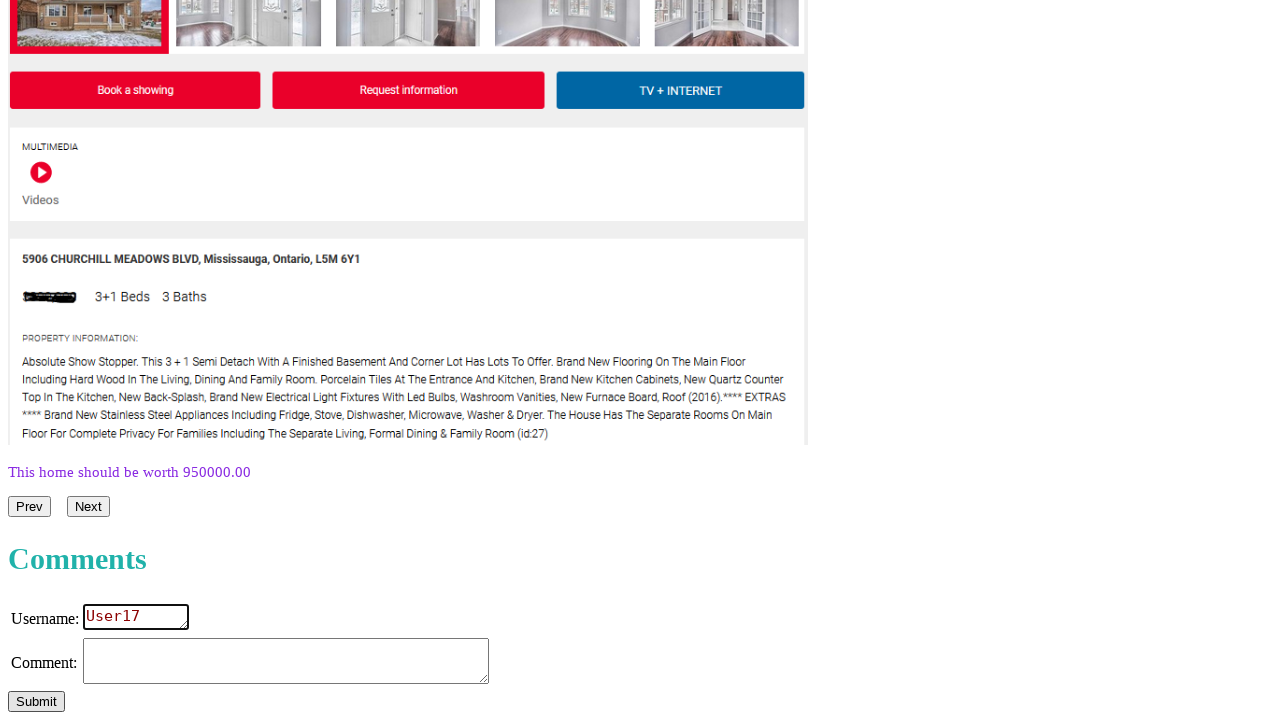

Filled comment field with 'Comment 17 - Test scalability' on textarea.comment
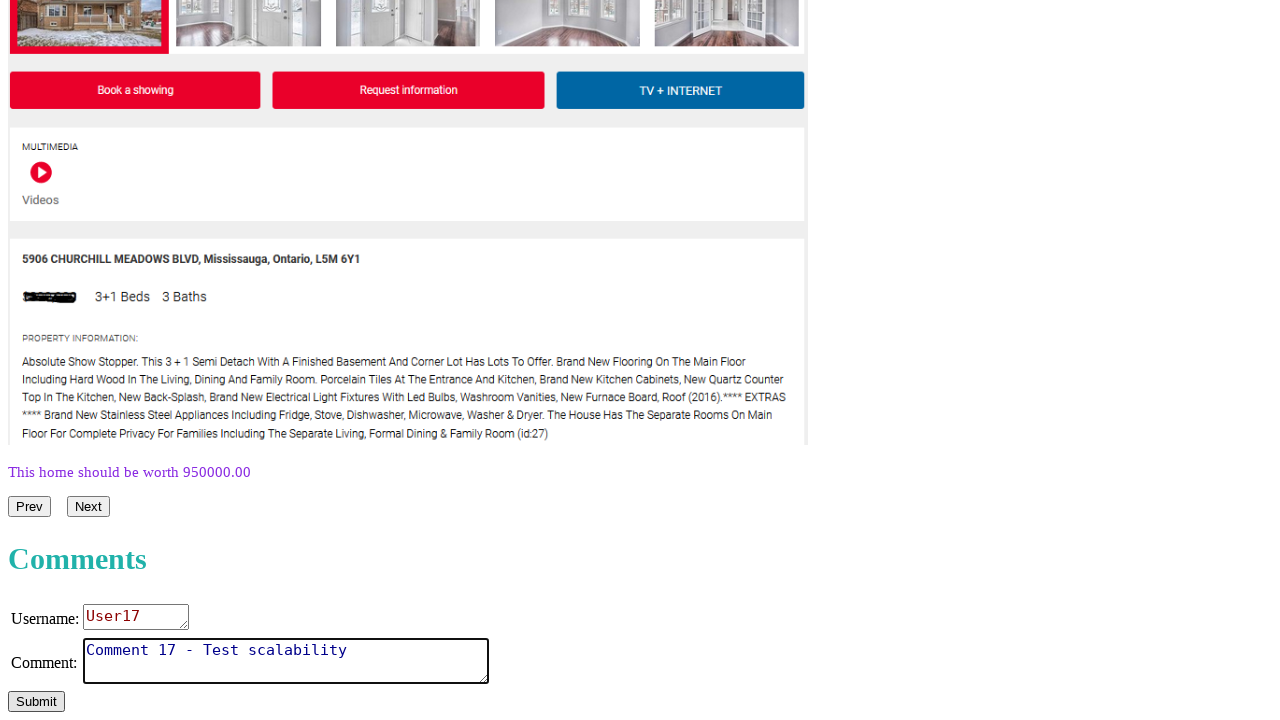

Clicked submit button for comment 17 at (36, 702) on #submit
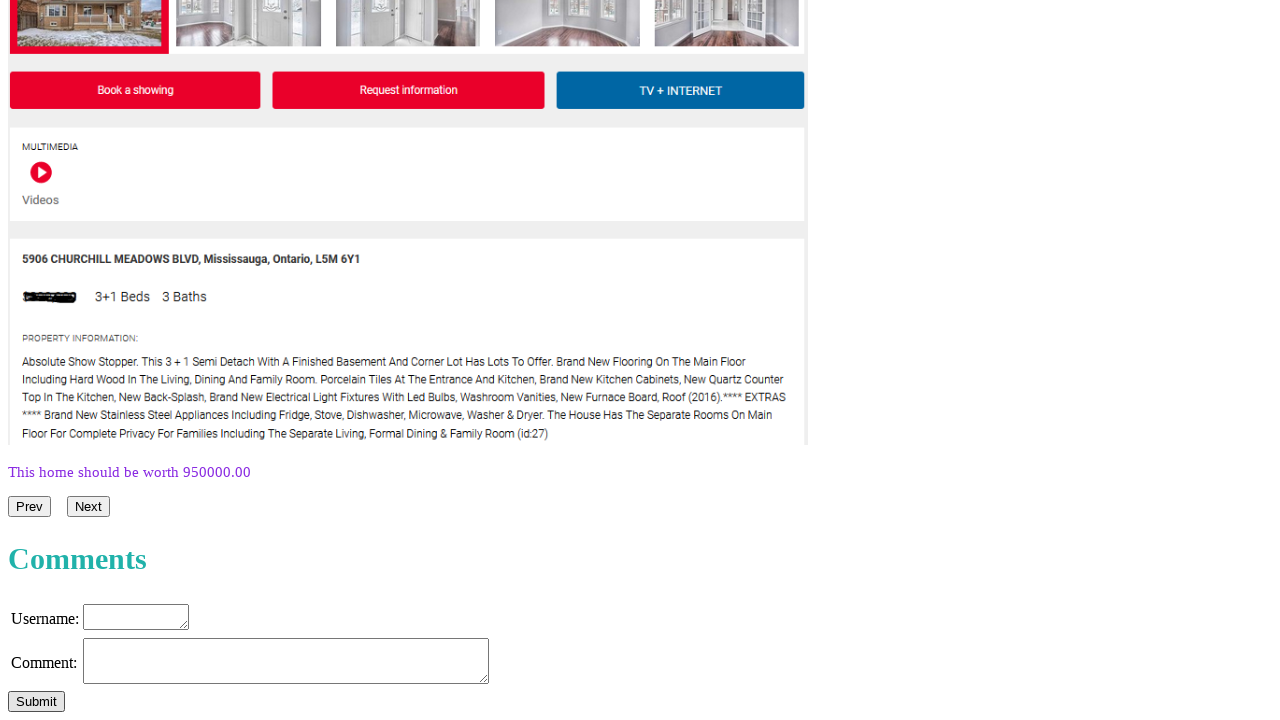

Waited 300ms before submitting next comment
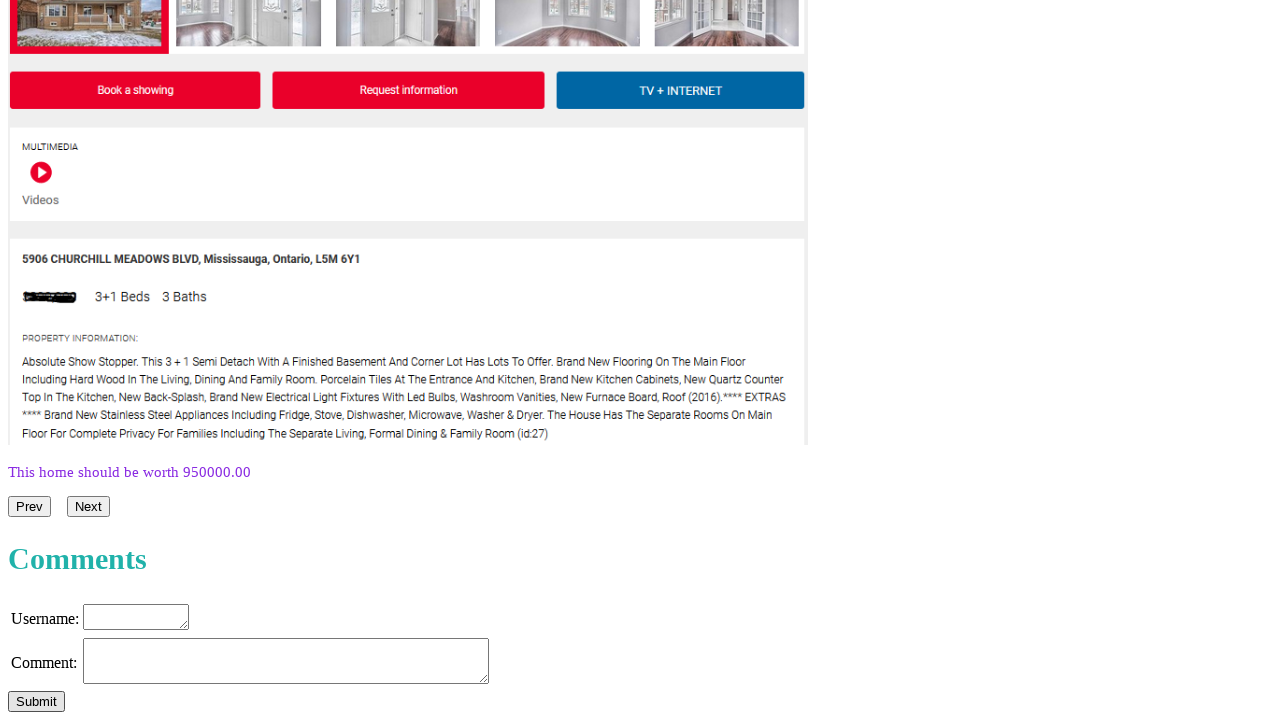

Filled username field with 'User18' on textarea.username
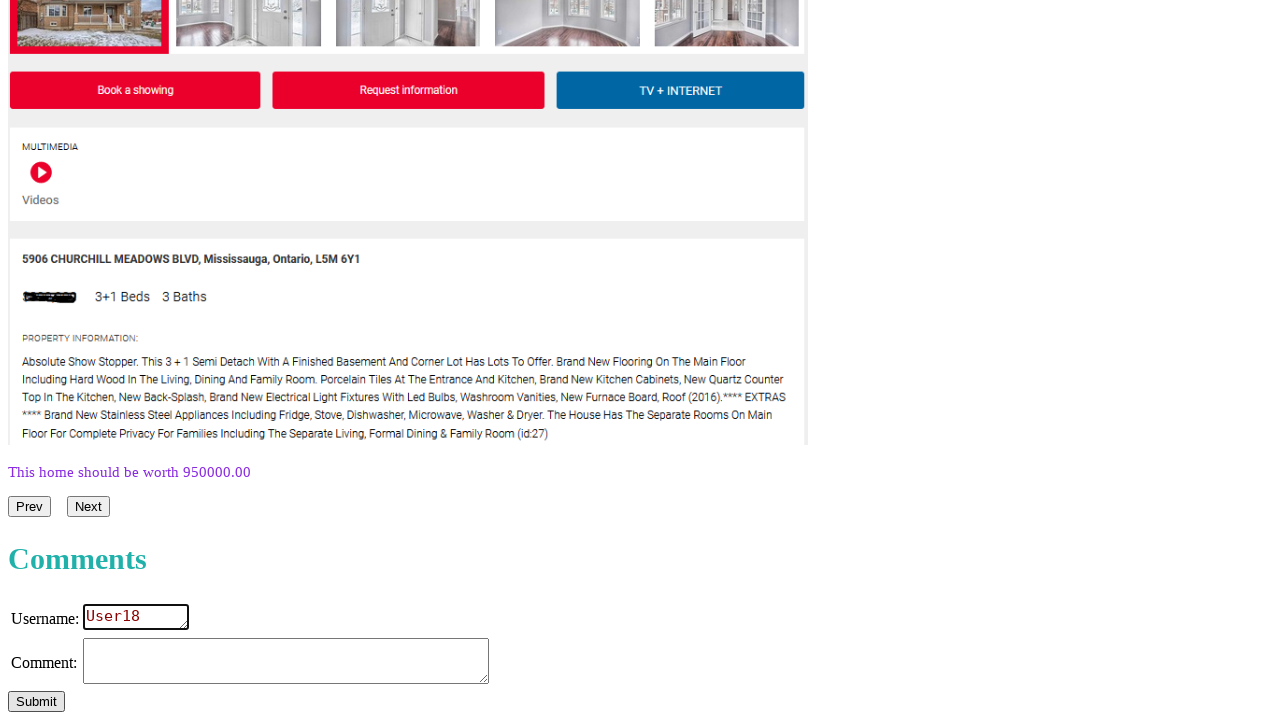

Filled comment field with 'Comment 18 - Test scalability' on textarea.comment
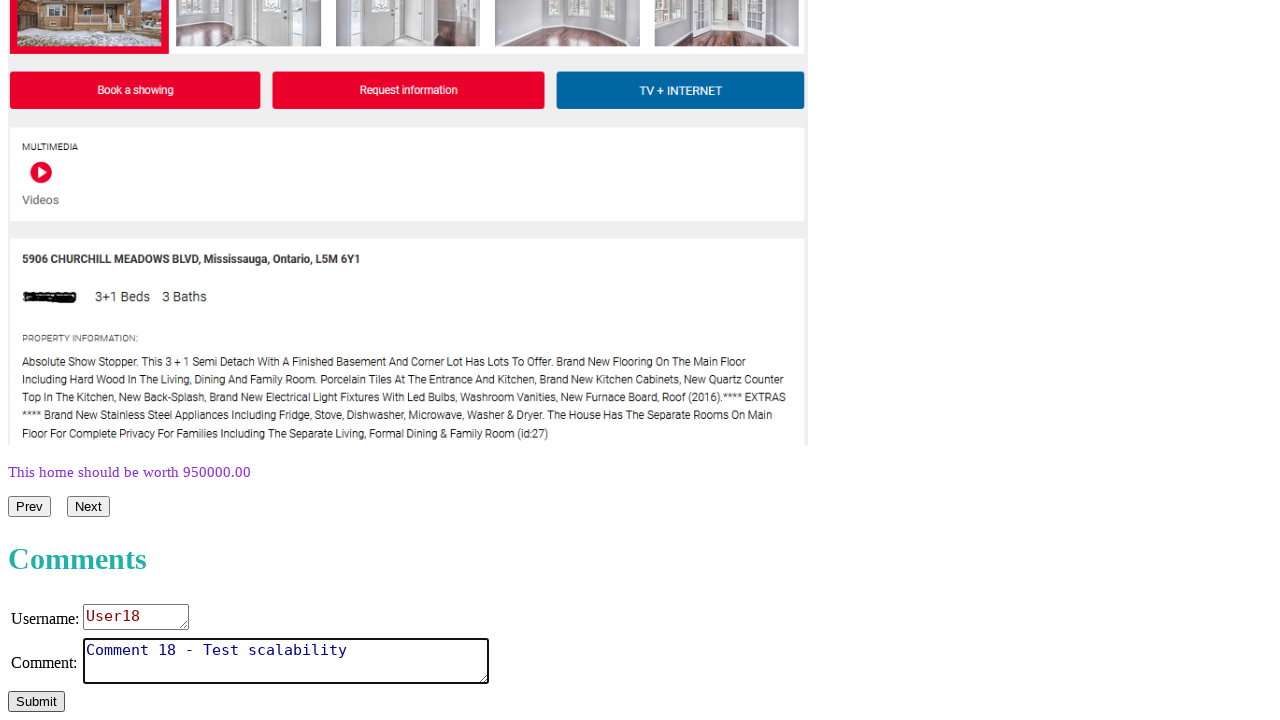

Clicked submit button for comment 18 at (36, 702) on #submit
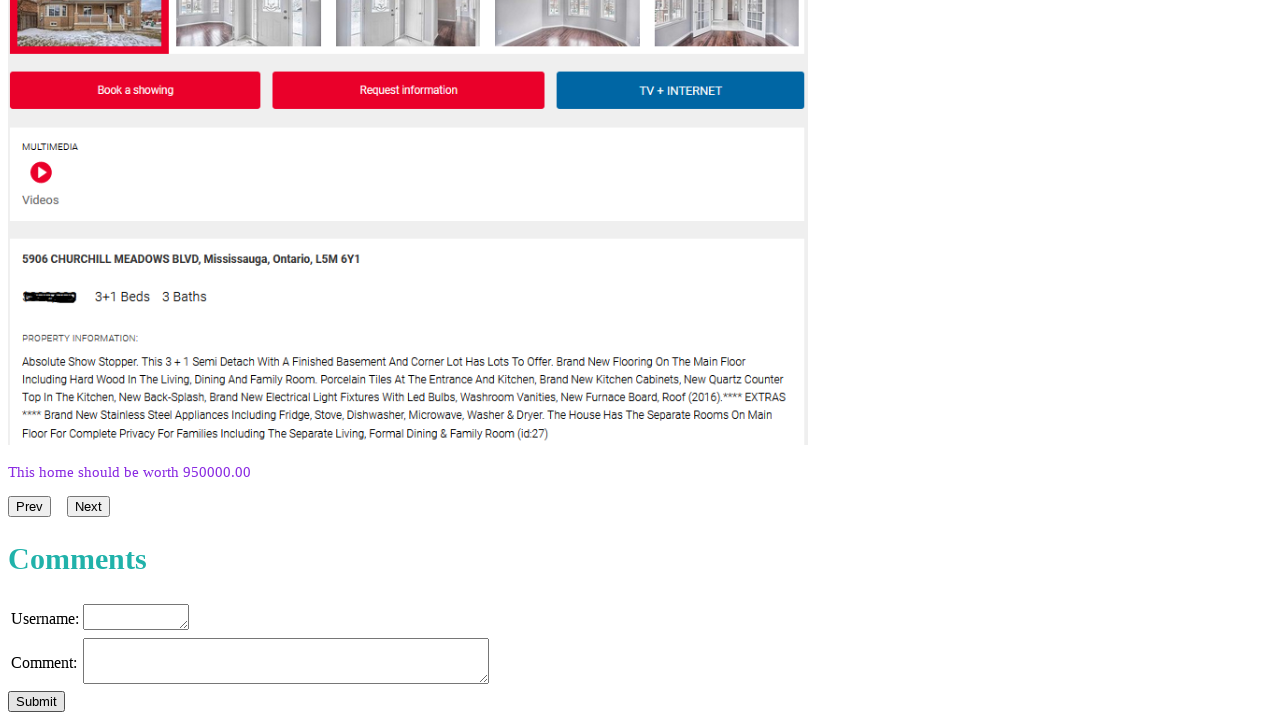

Waited 300ms before submitting next comment
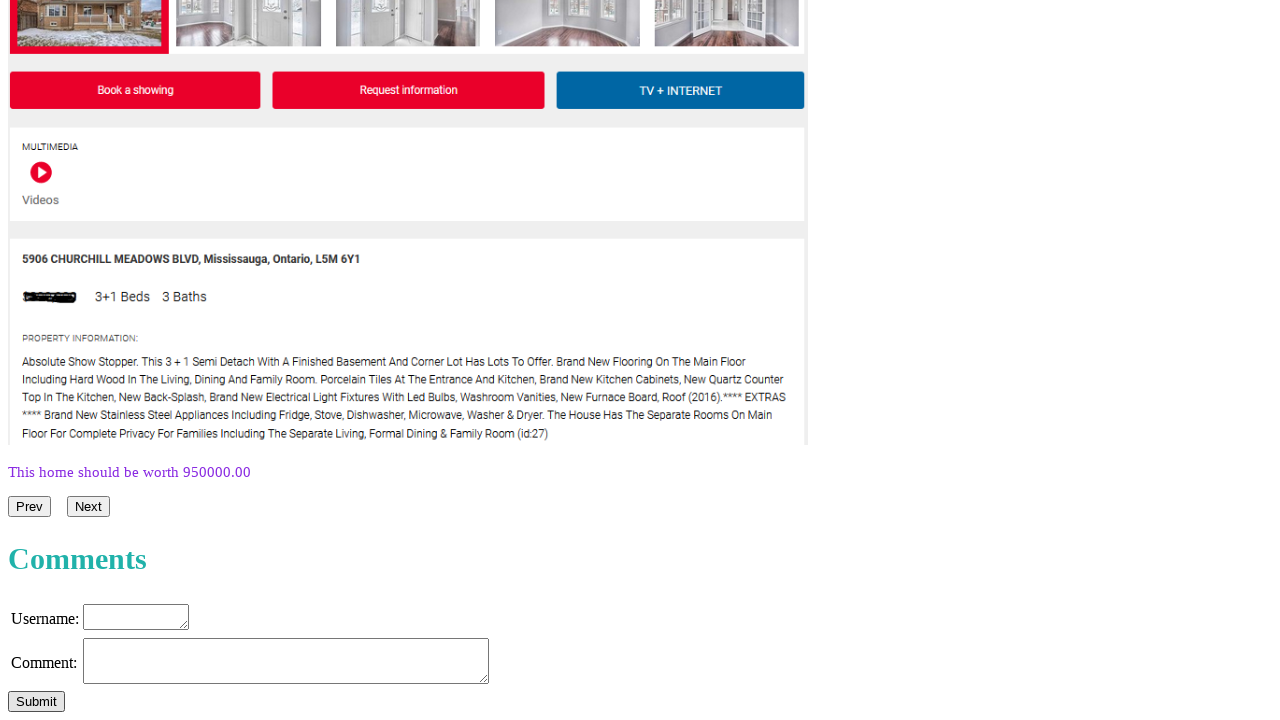

Filled username field with 'User19' on textarea.username
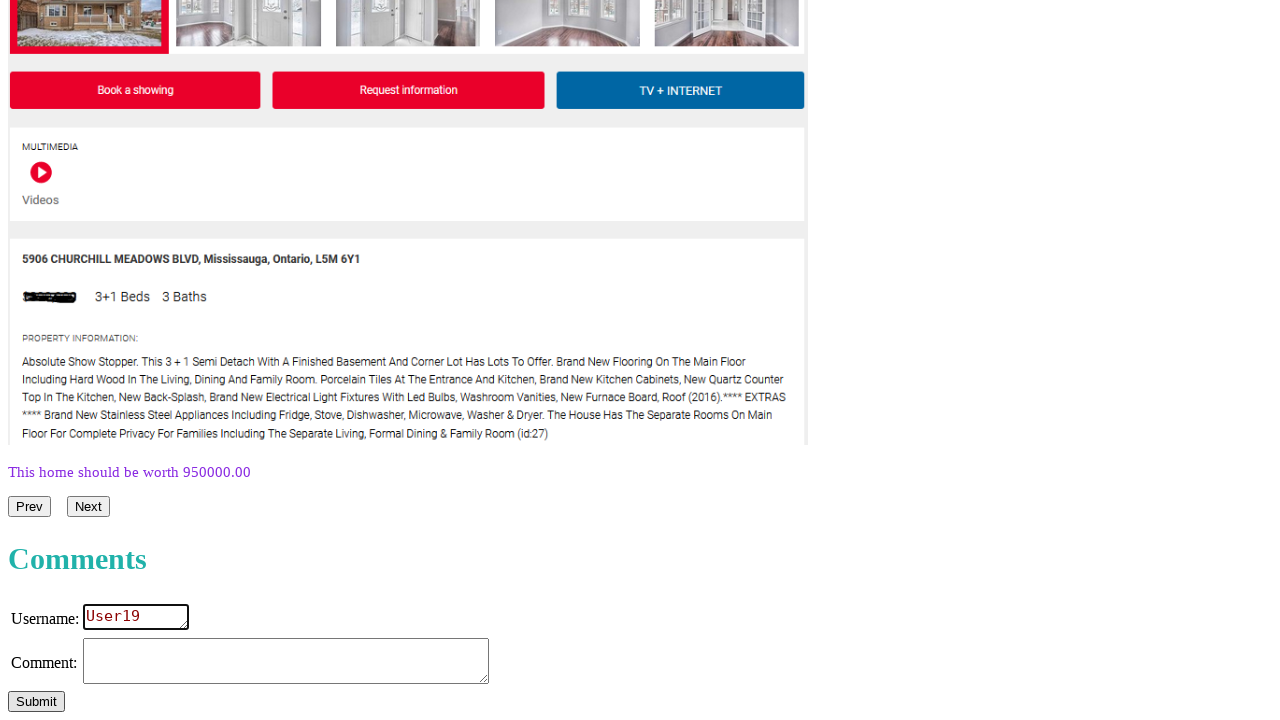

Filled comment field with 'Comment 19 - Test scalability' on textarea.comment
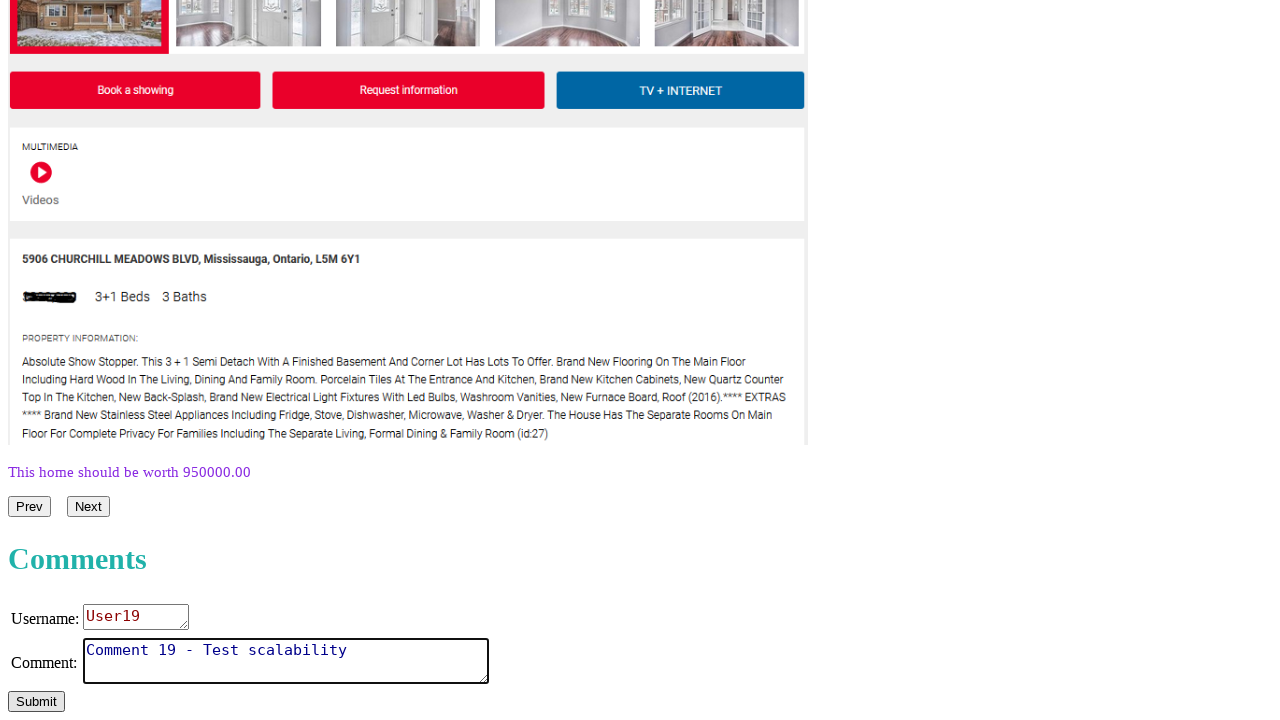

Clicked submit button for comment 19 at (36, 702) on #submit
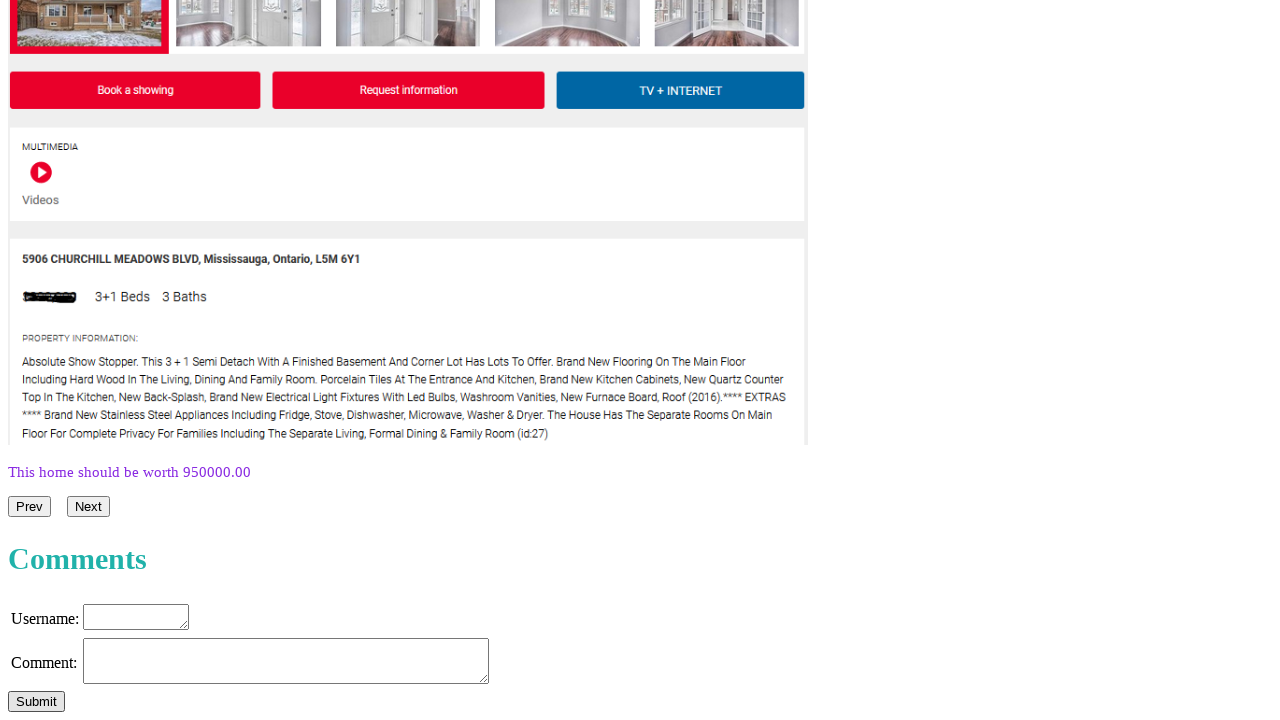

Waited 300ms before submitting next comment
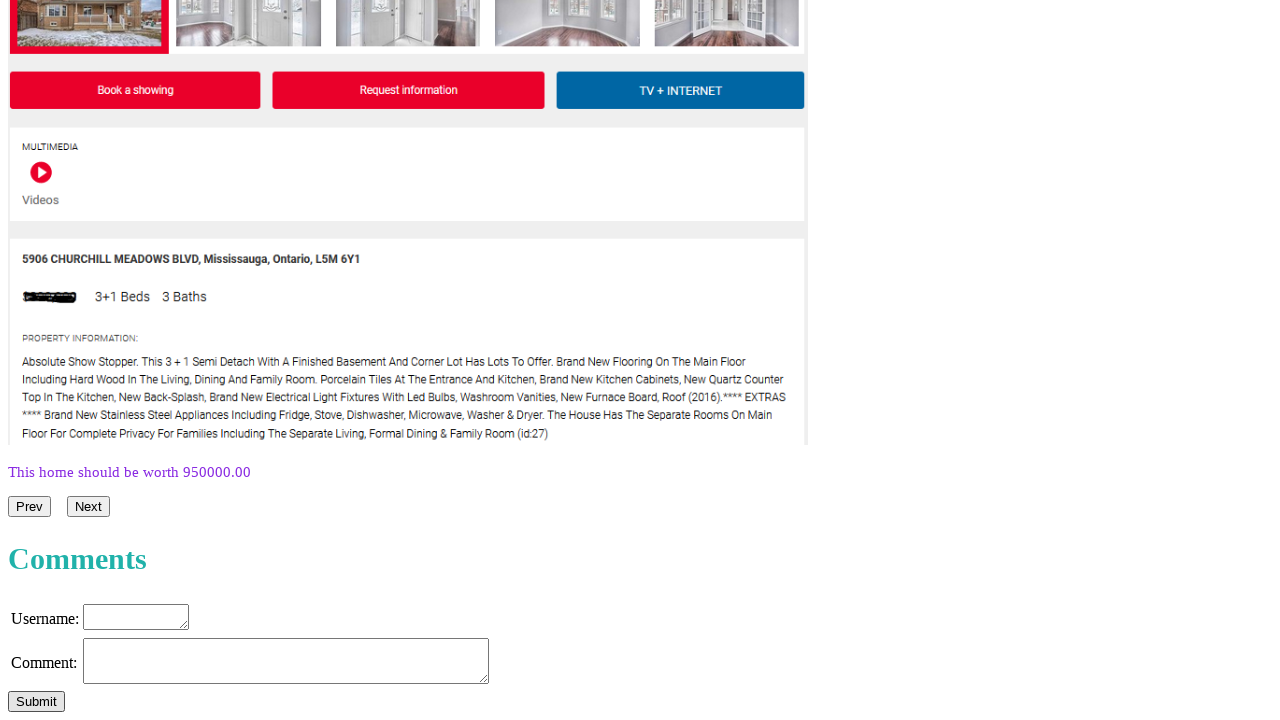

Filled username field with 'User20' on textarea.username
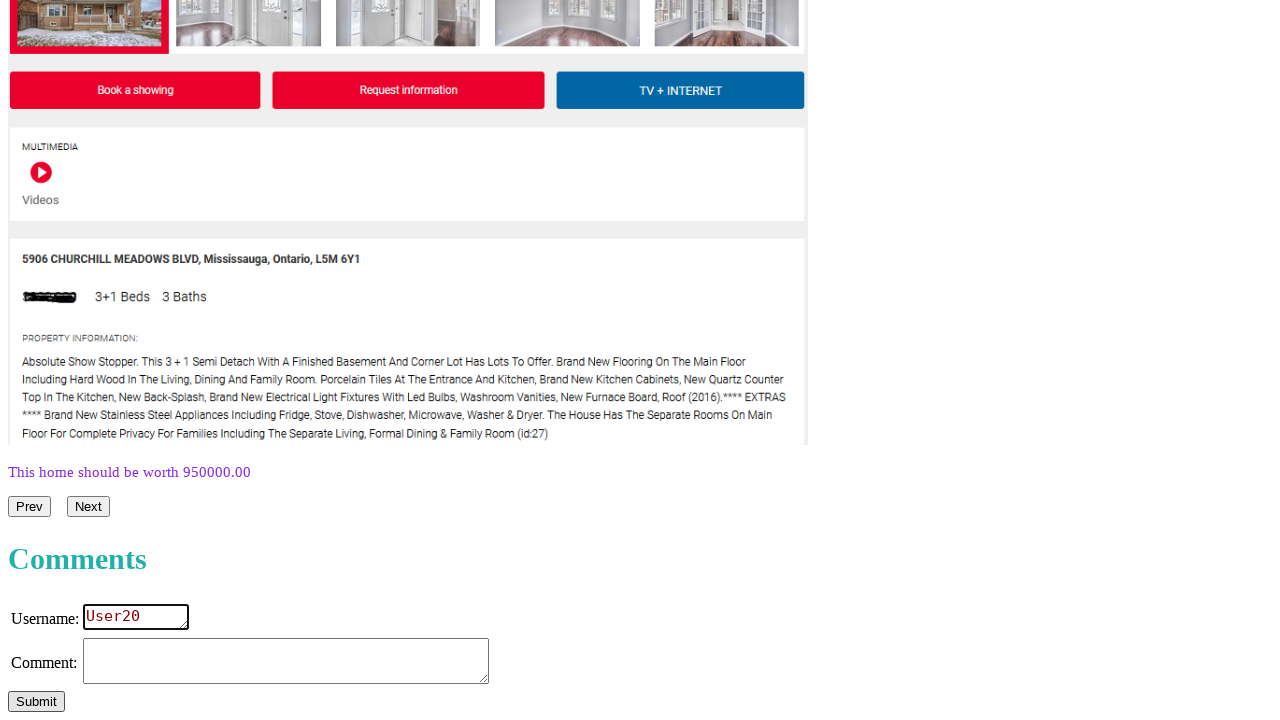

Filled comment field with 'Comment 20 - Test scalability' on textarea.comment
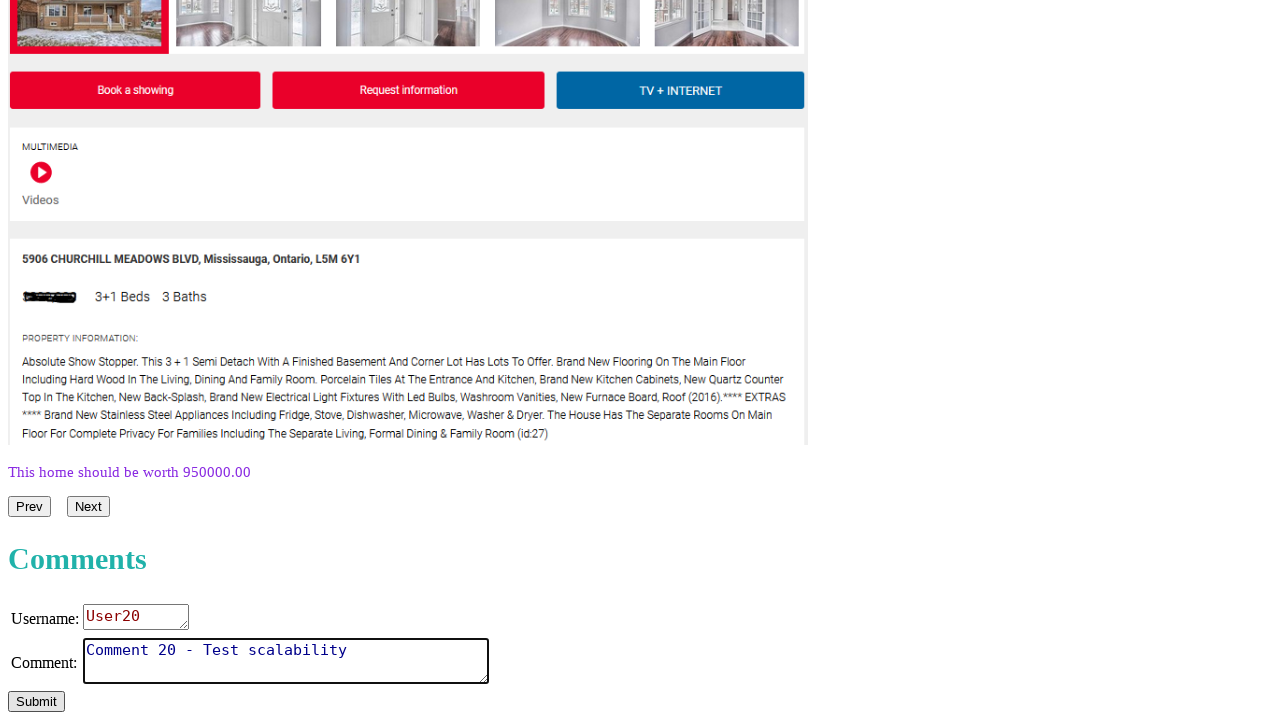

Clicked submit button for comment 20 at (36, 702) on #submit
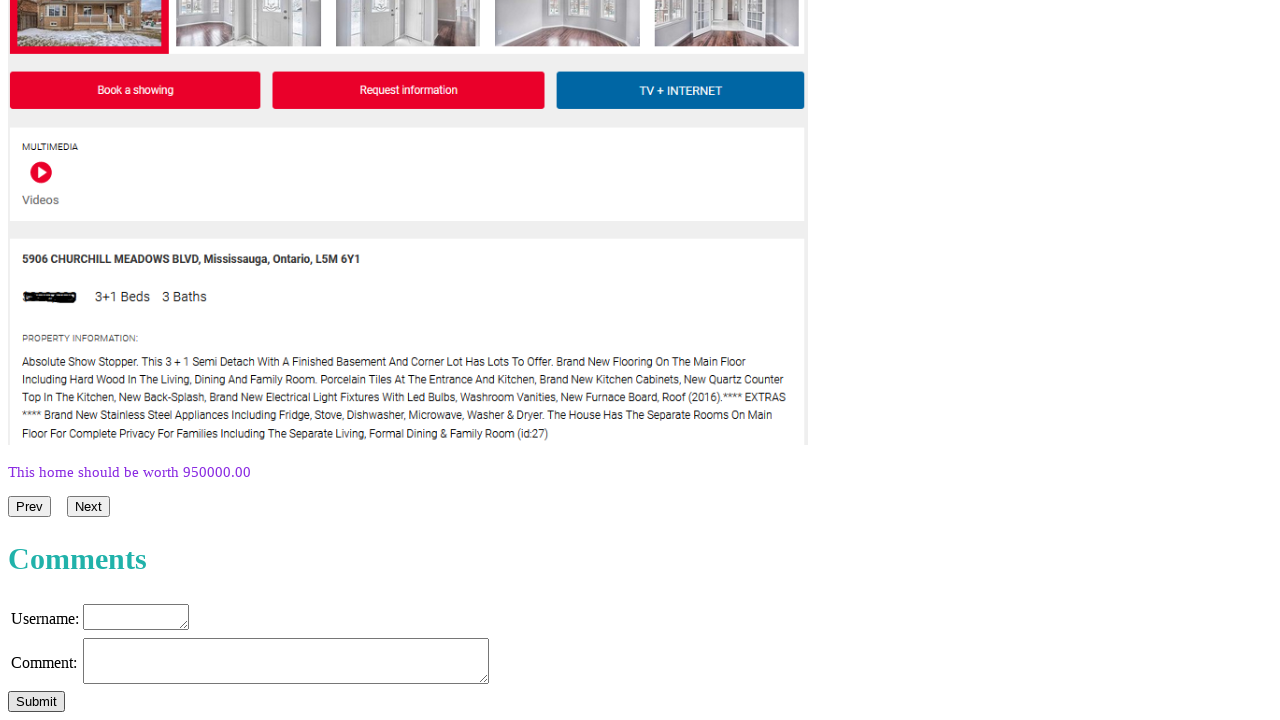

Waited 300ms before submitting next comment
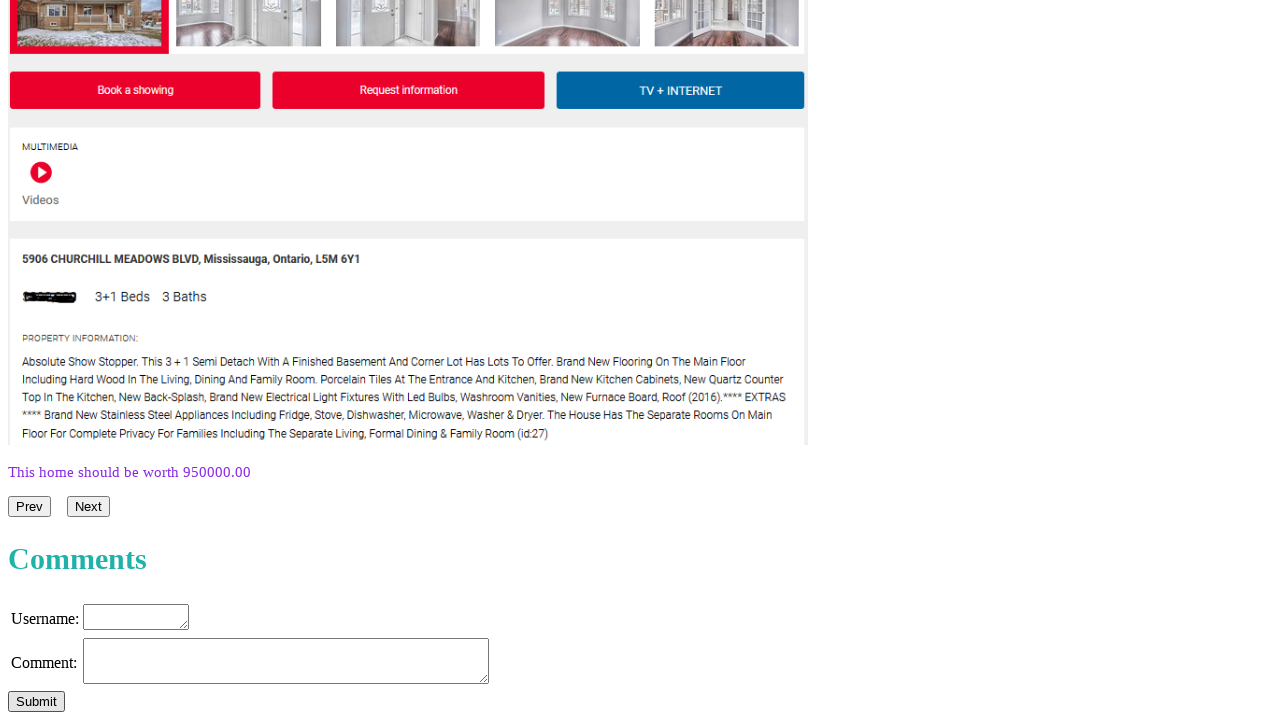

Filled username field with 'User21' on textarea.username
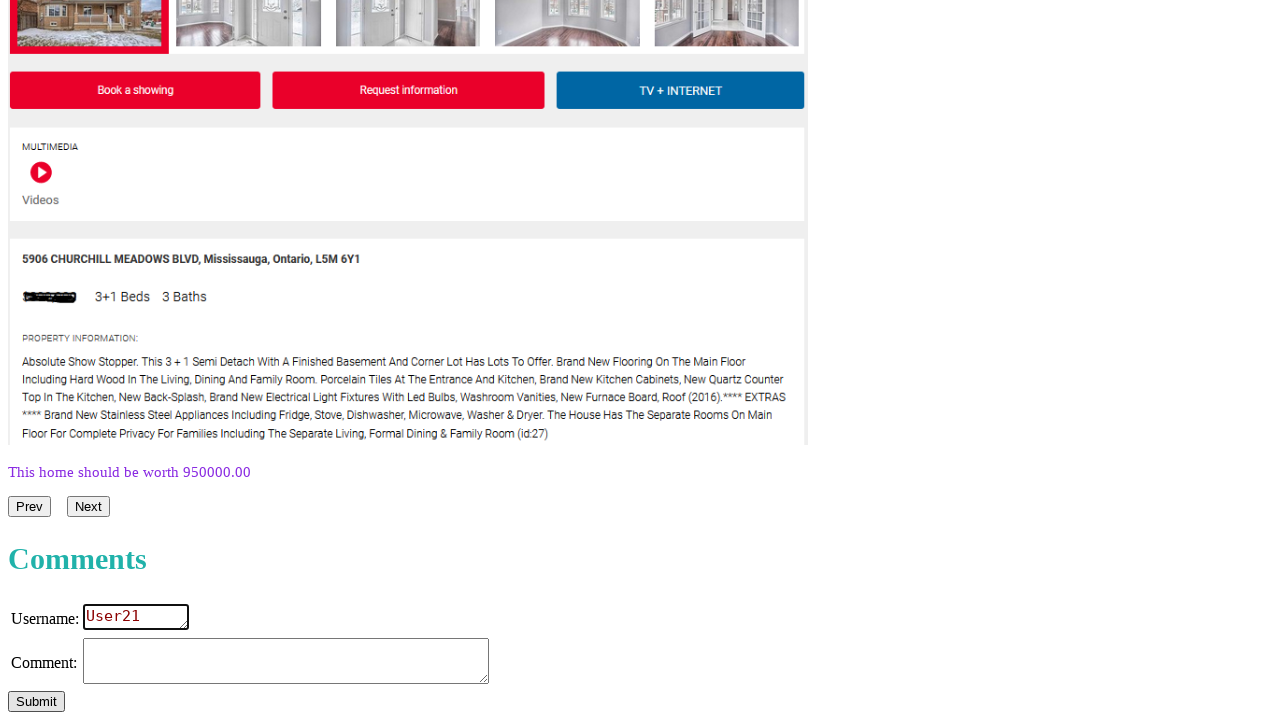

Filled comment field with 'Comment 21 - Test scalability' on textarea.comment
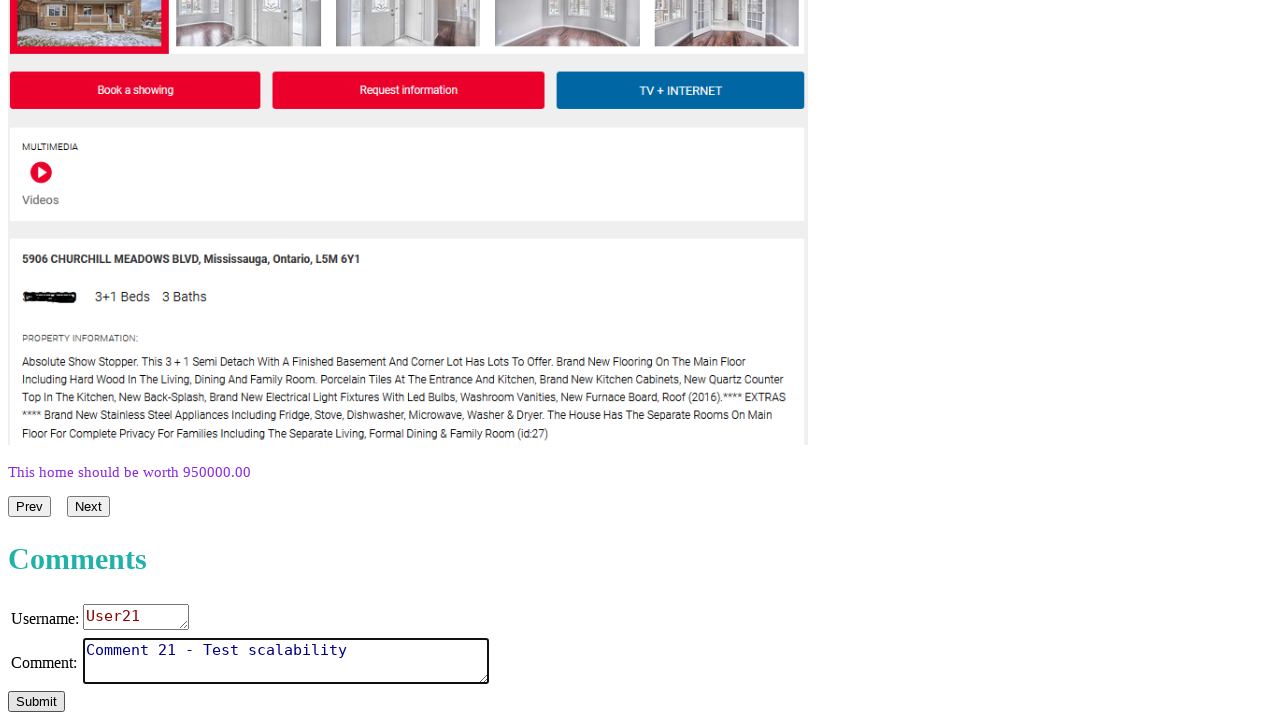

Clicked submit button for comment 21 at (36, 702) on #submit
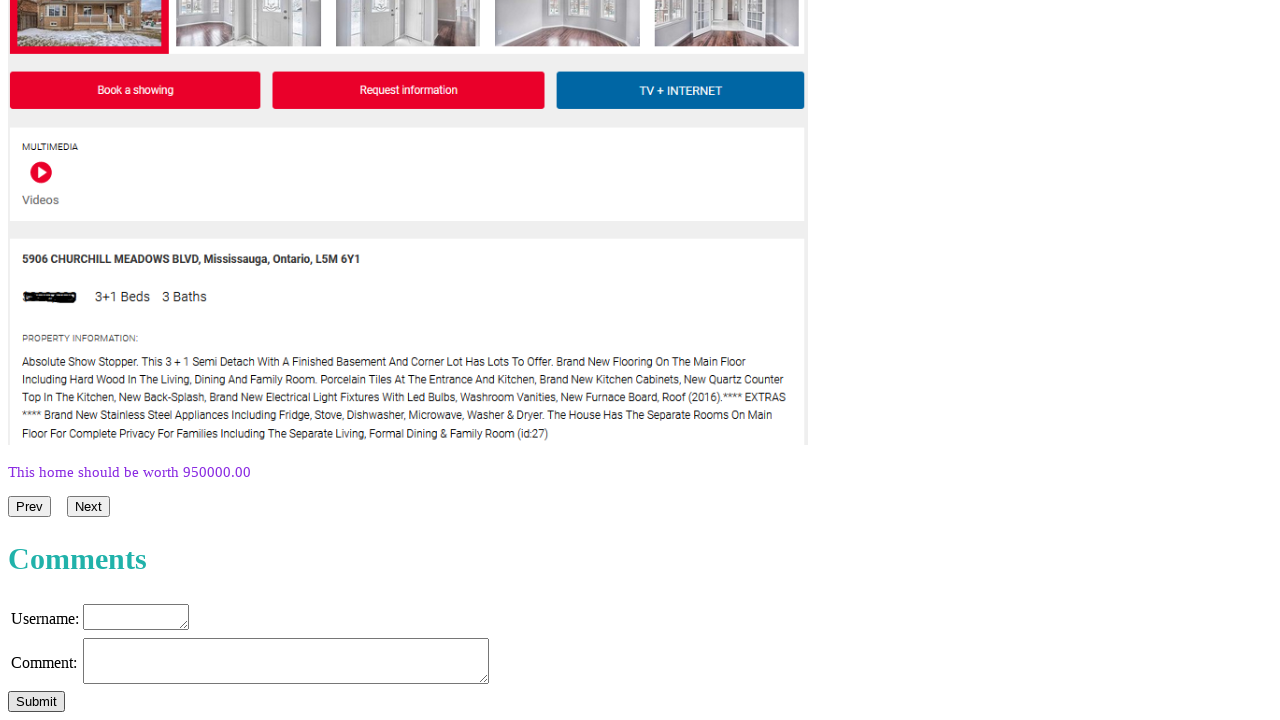

Waited 300ms before submitting next comment
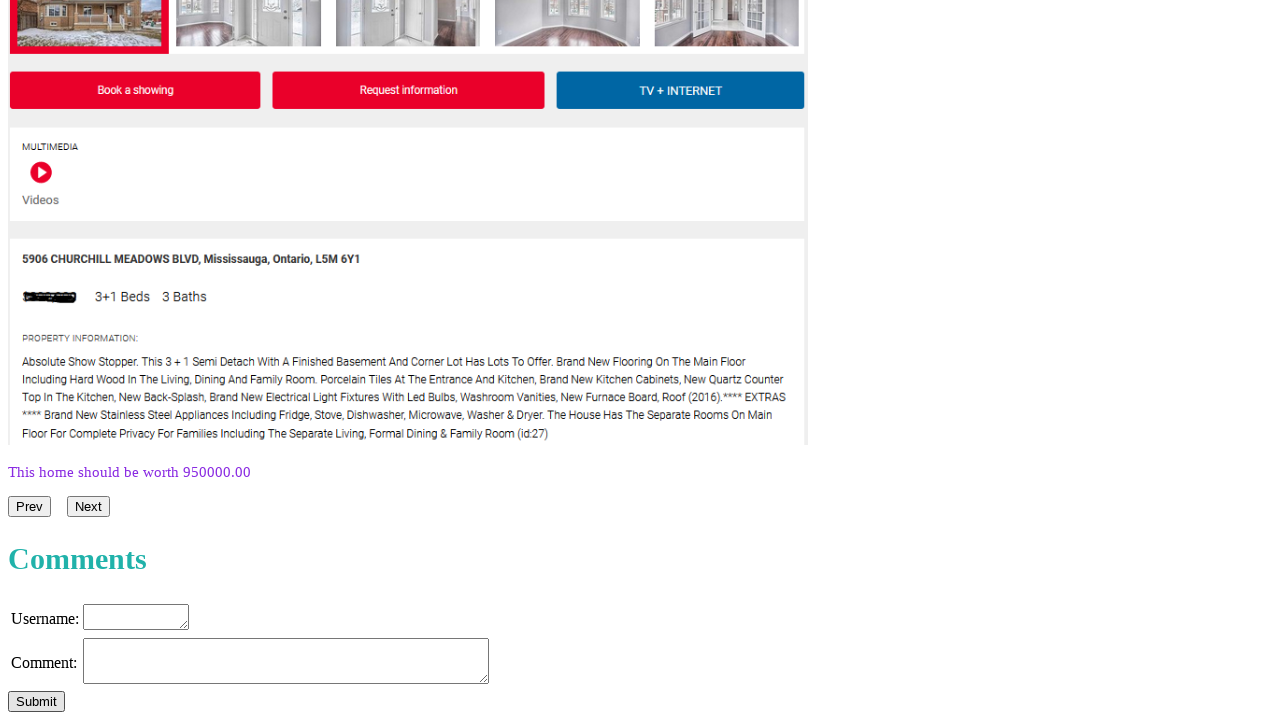

Filled username field with 'User22' on textarea.username
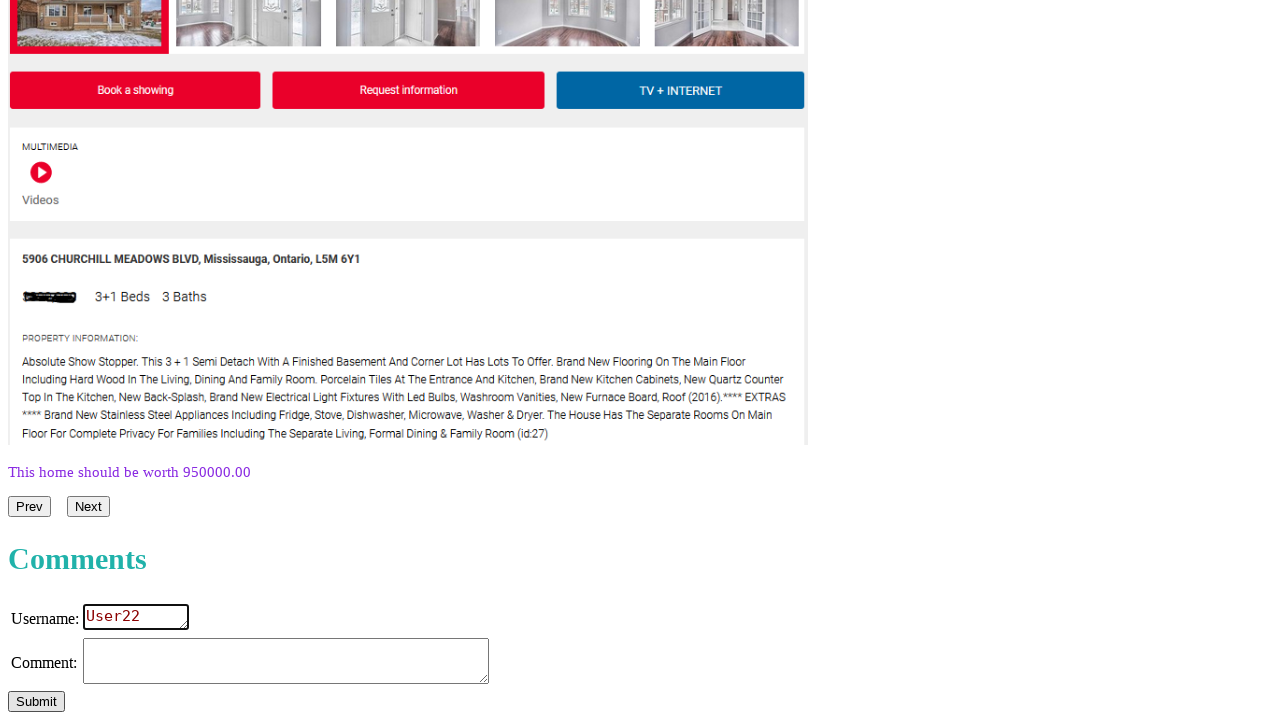

Filled comment field with 'Comment 22 - Test scalability' on textarea.comment
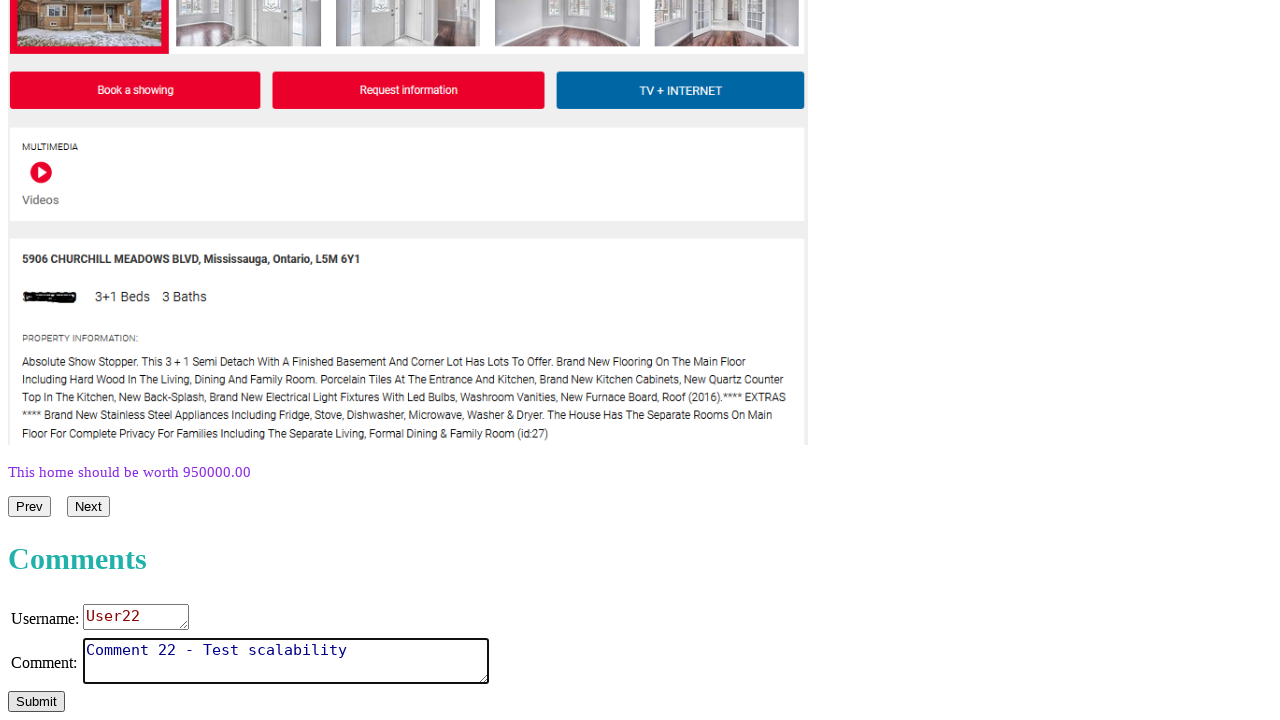

Clicked submit button for comment 22 at (36, 702) on #submit
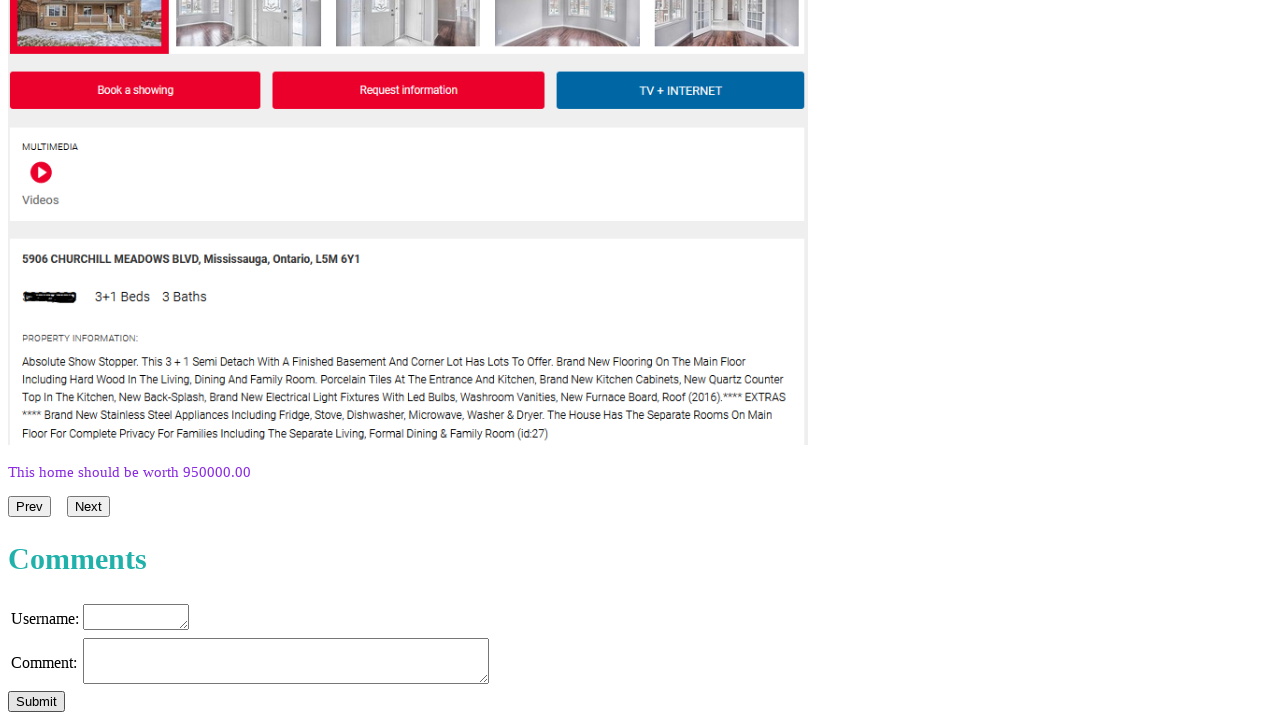

Waited 300ms before submitting next comment
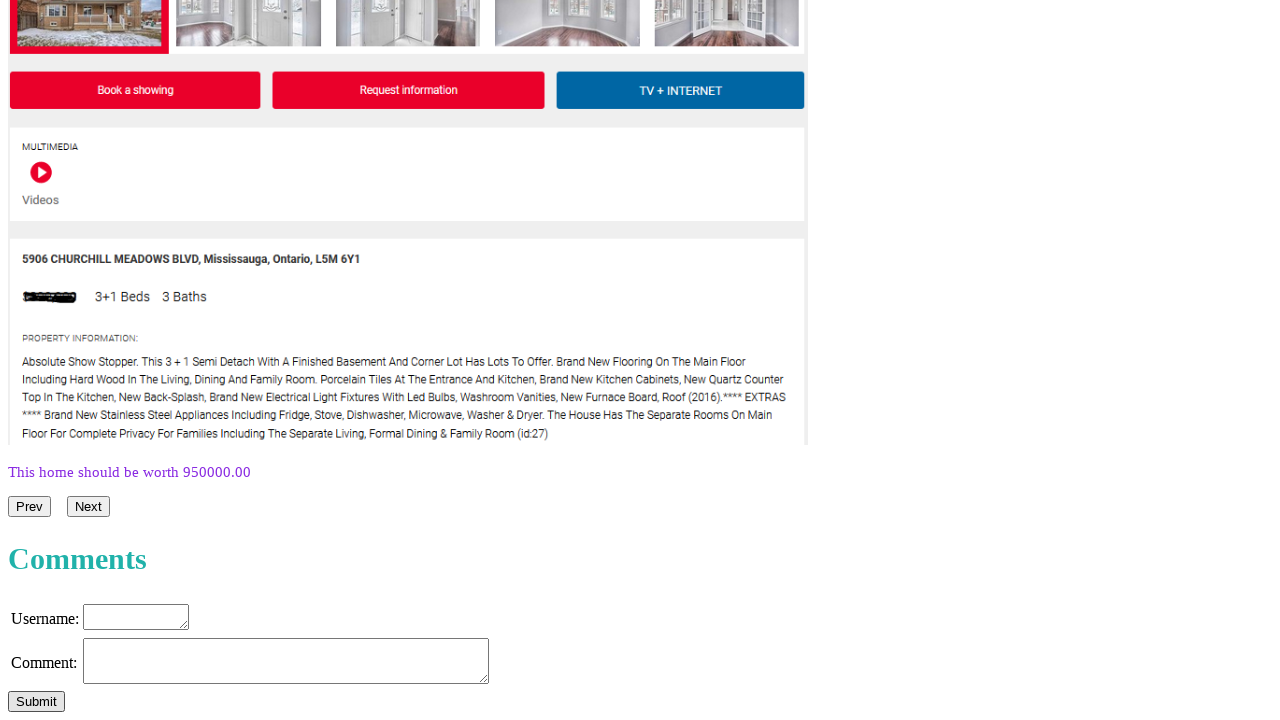

Filled username field with 'User23' on textarea.username
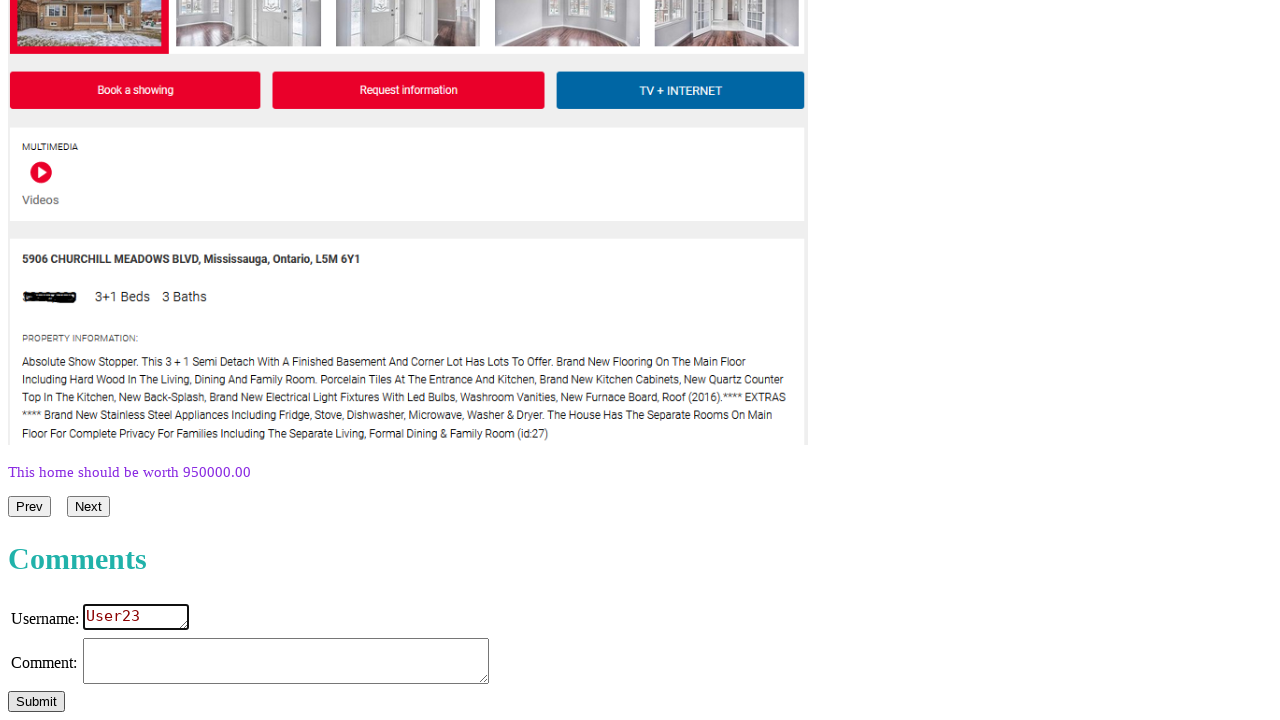

Filled comment field with 'Comment 23 - Test scalability' on textarea.comment
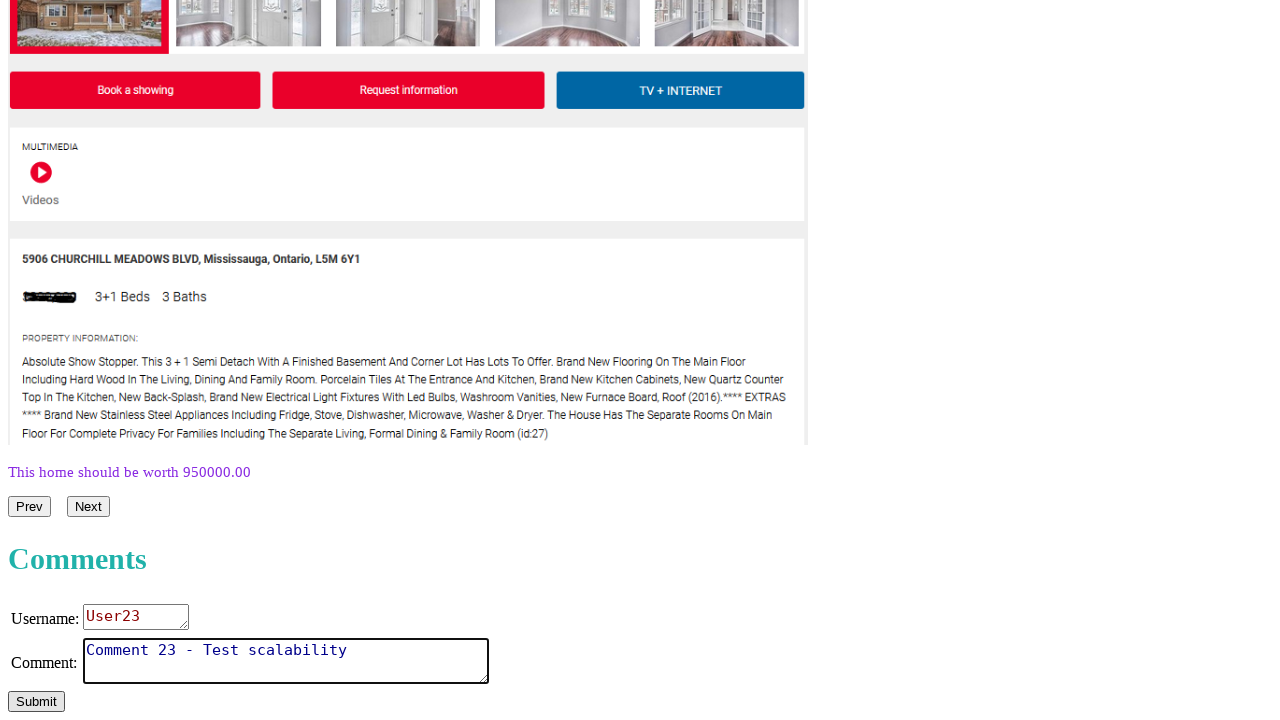

Clicked submit button for comment 23 at (36, 702) on #submit
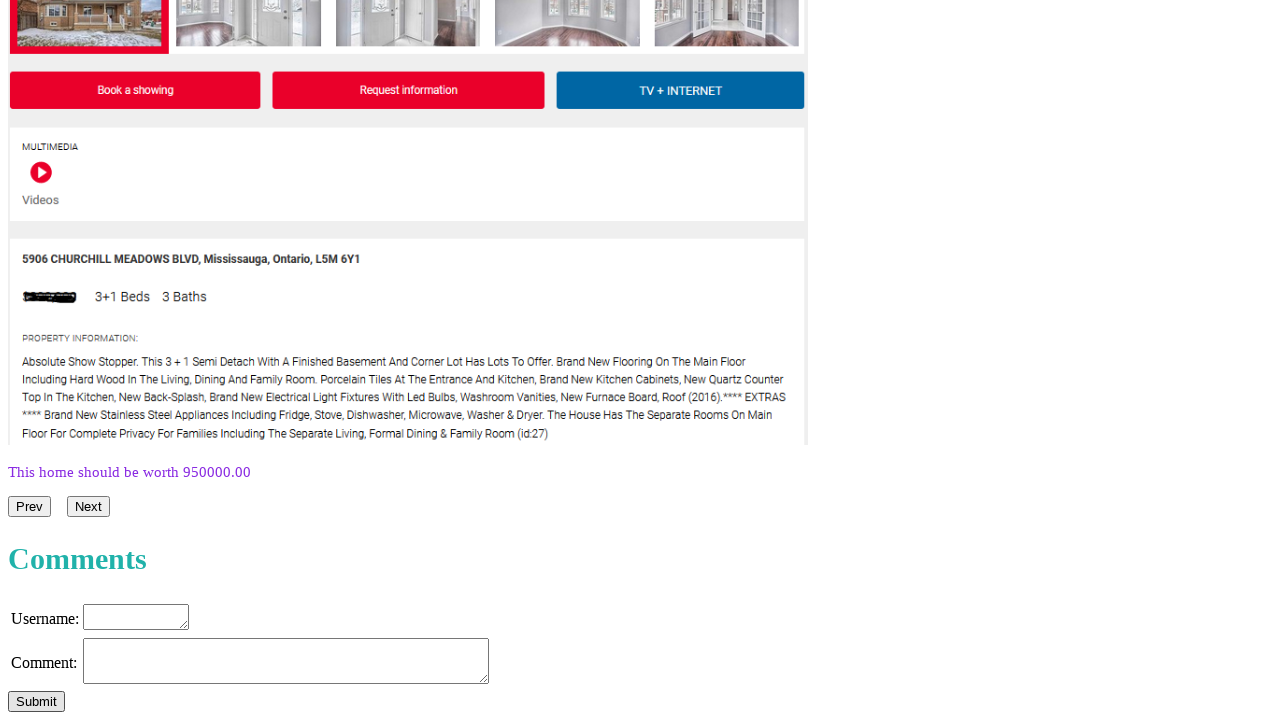

Waited 300ms before submitting next comment
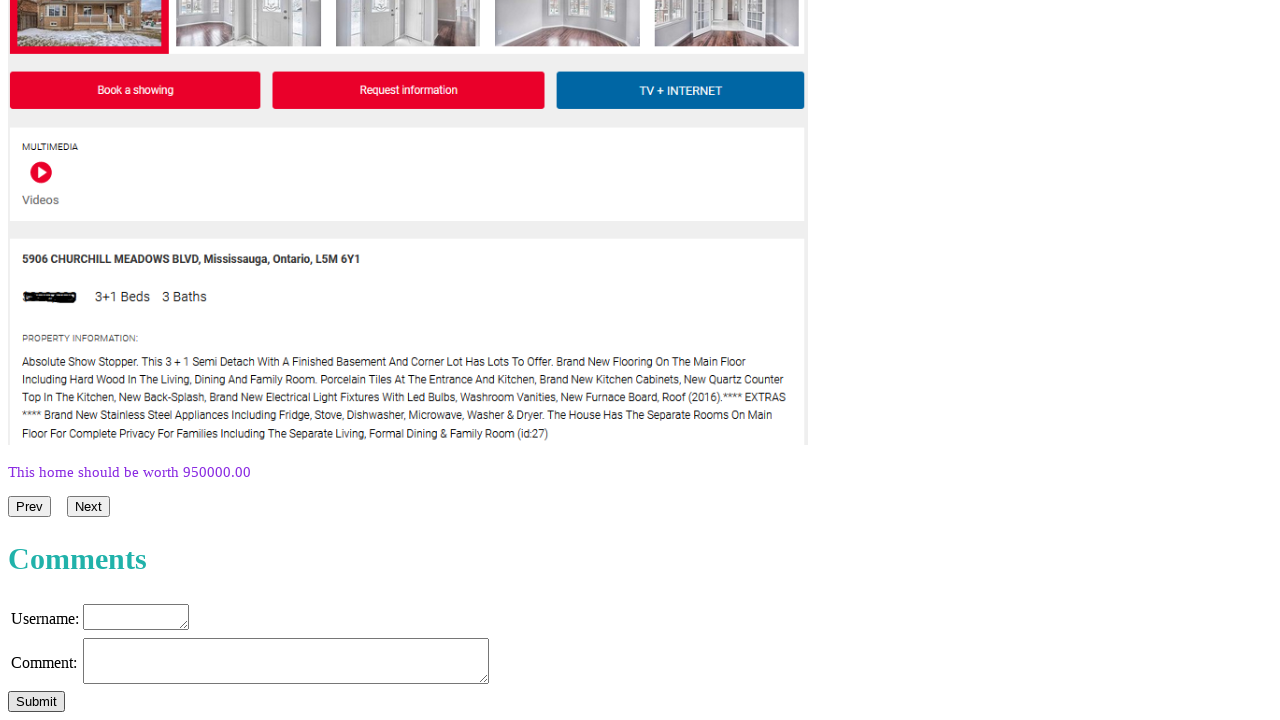

Filled username field with 'User24' on textarea.username
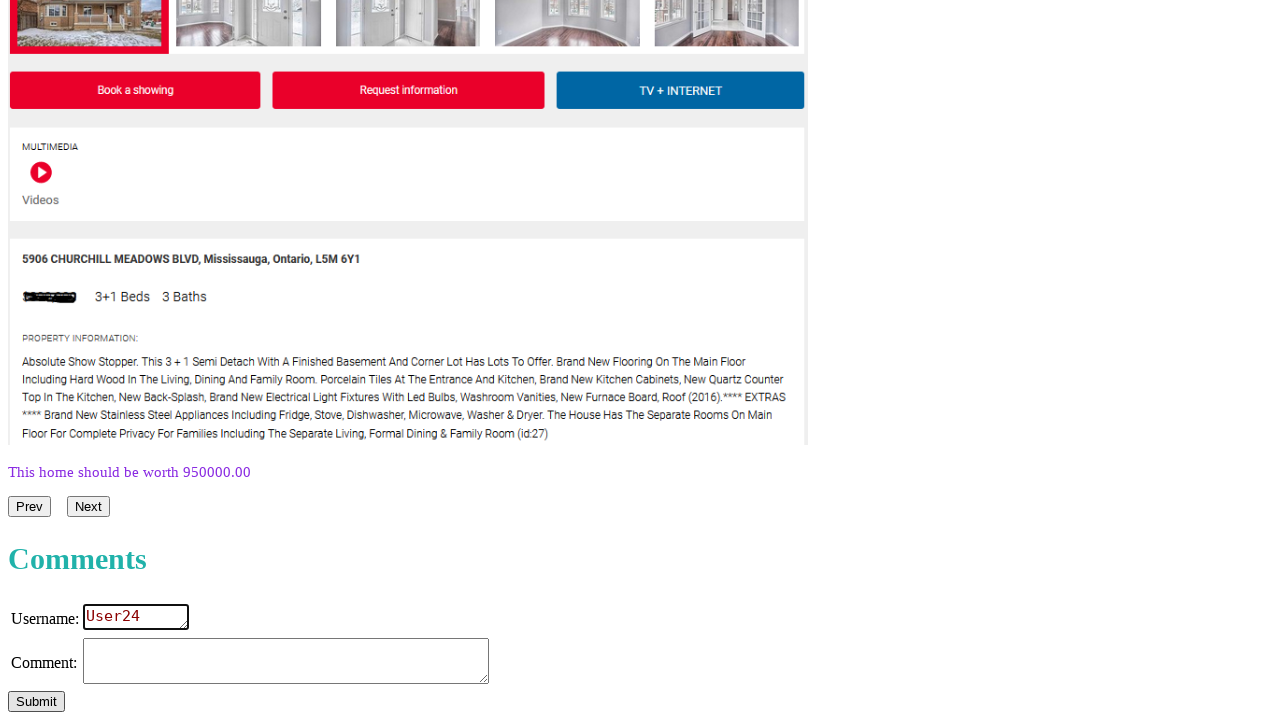

Filled comment field with 'Comment 24 - Test scalability' on textarea.comment
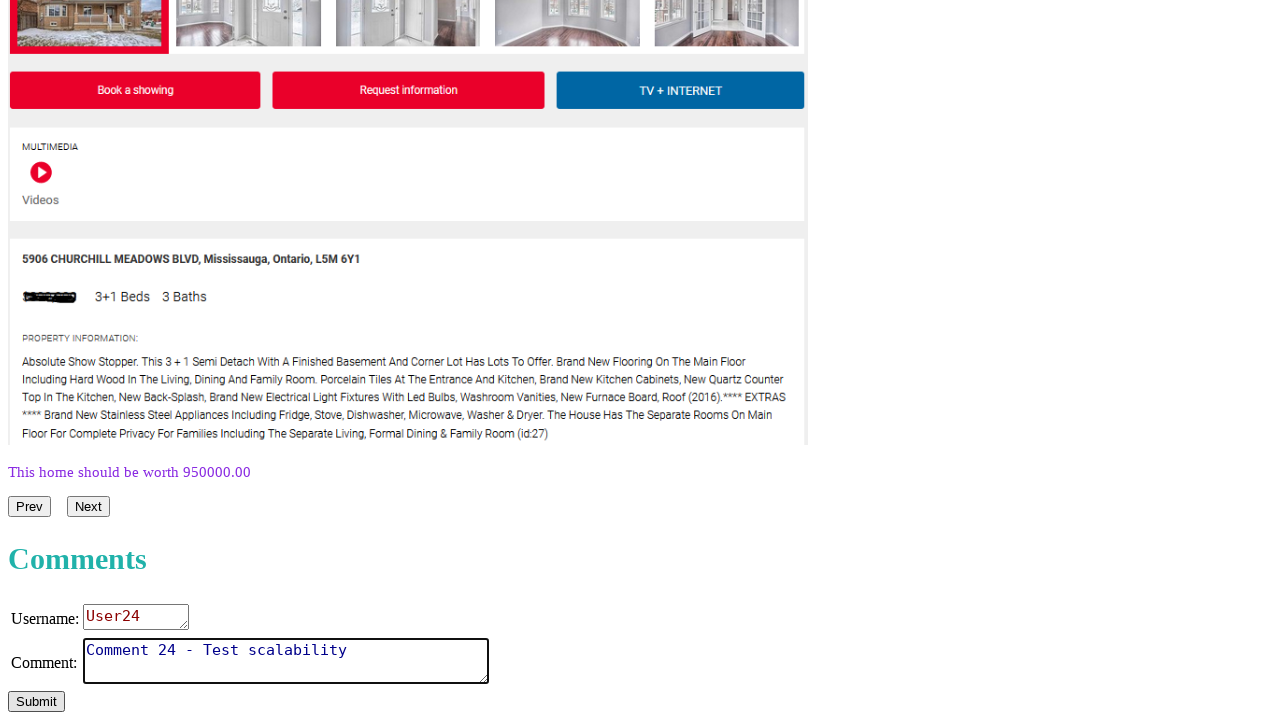

Clicked submit button for comment 24 at (36, 702) on #submit
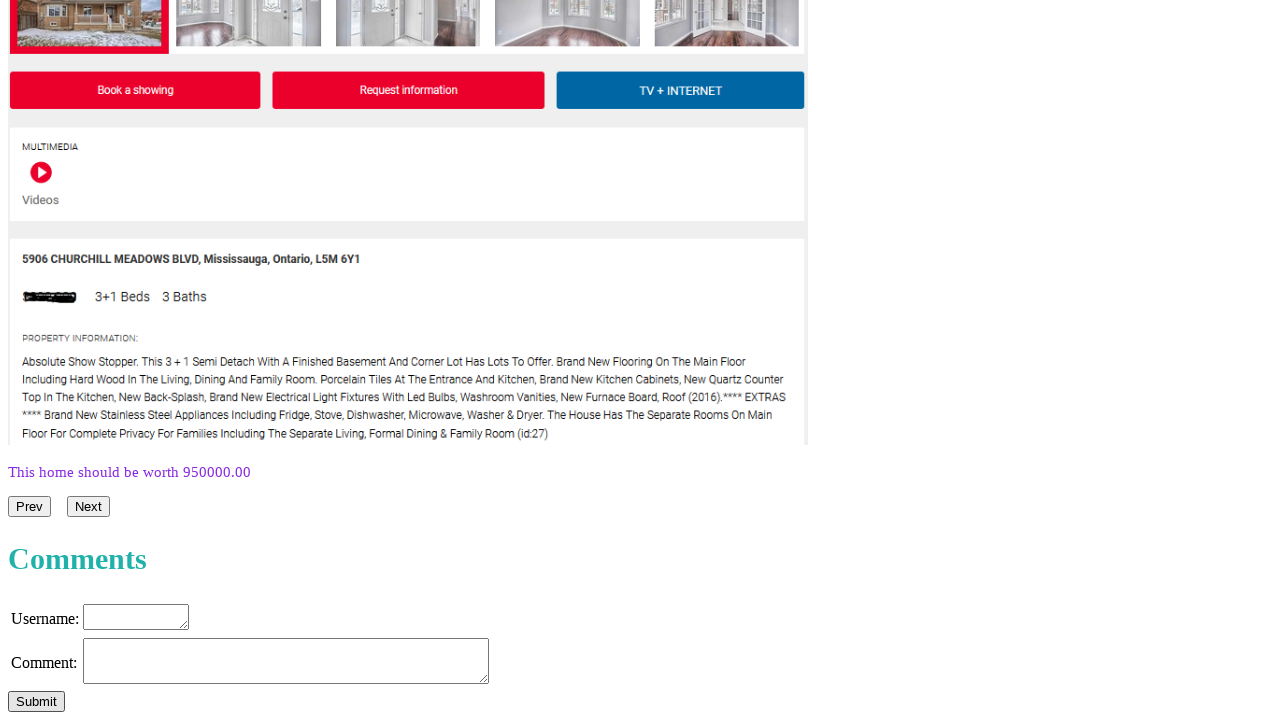

Waited 300ms before submitting next comment
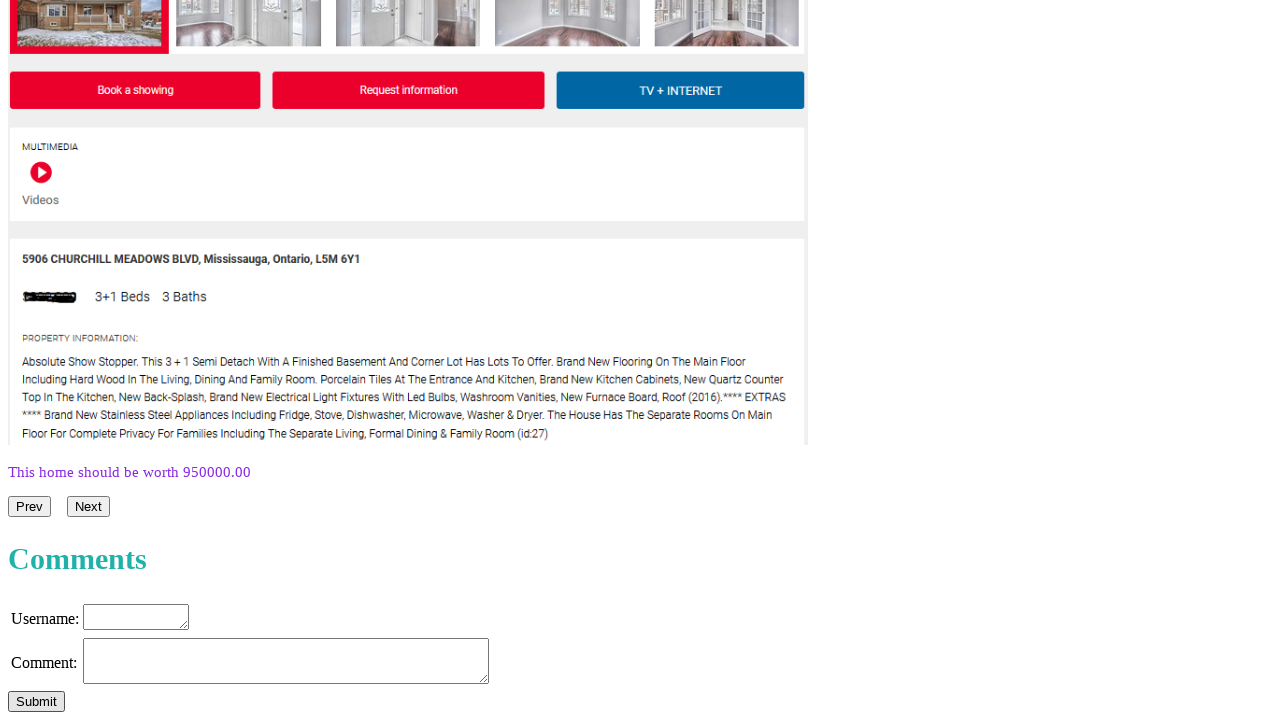

Filled username field with 'User25' on textarea.username
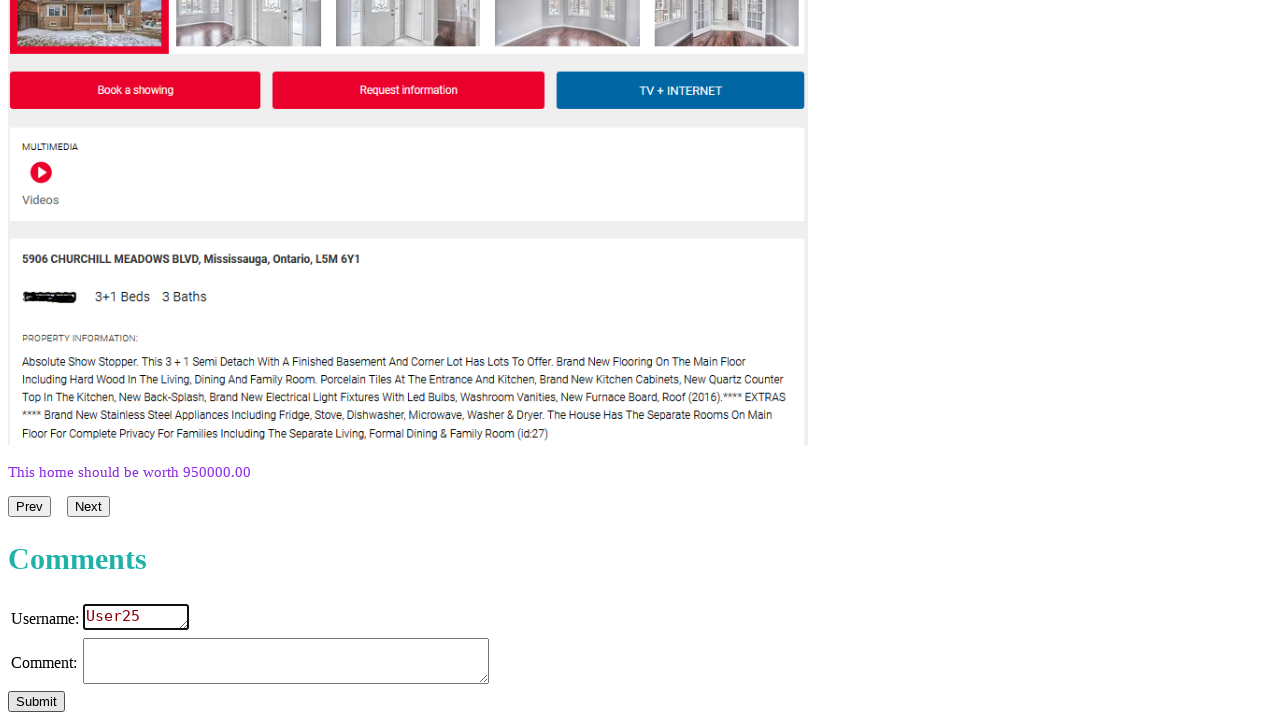

Filled comment field with 'Comment 25 - Test scalability' on textarea.comment
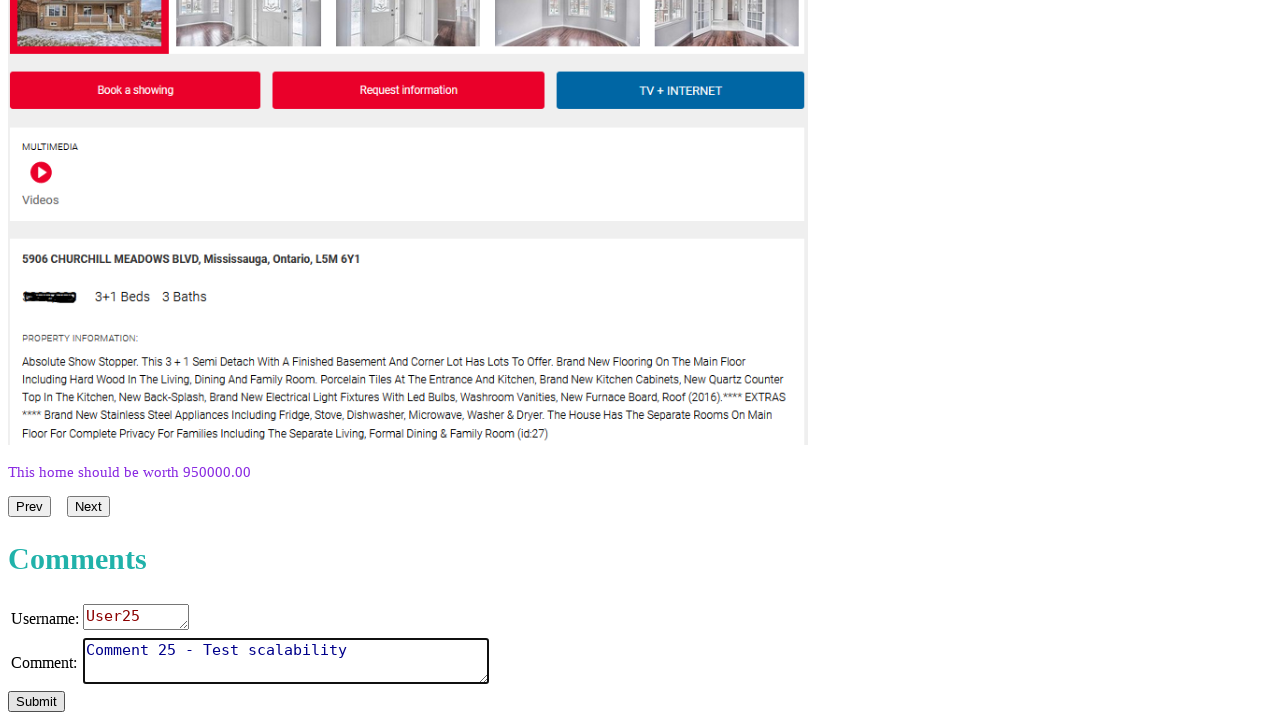

Clicked submit button for comment 25 at (36, 702) on #submit
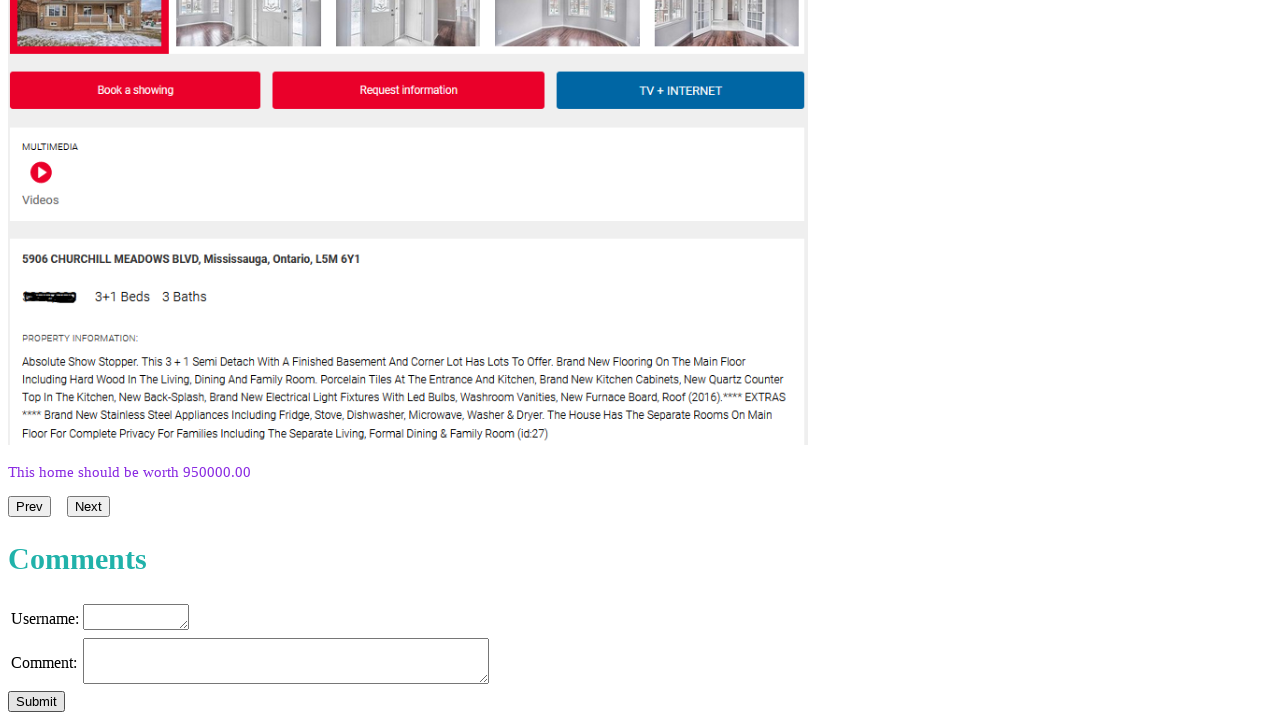

Waited 300ms before submitting next comment
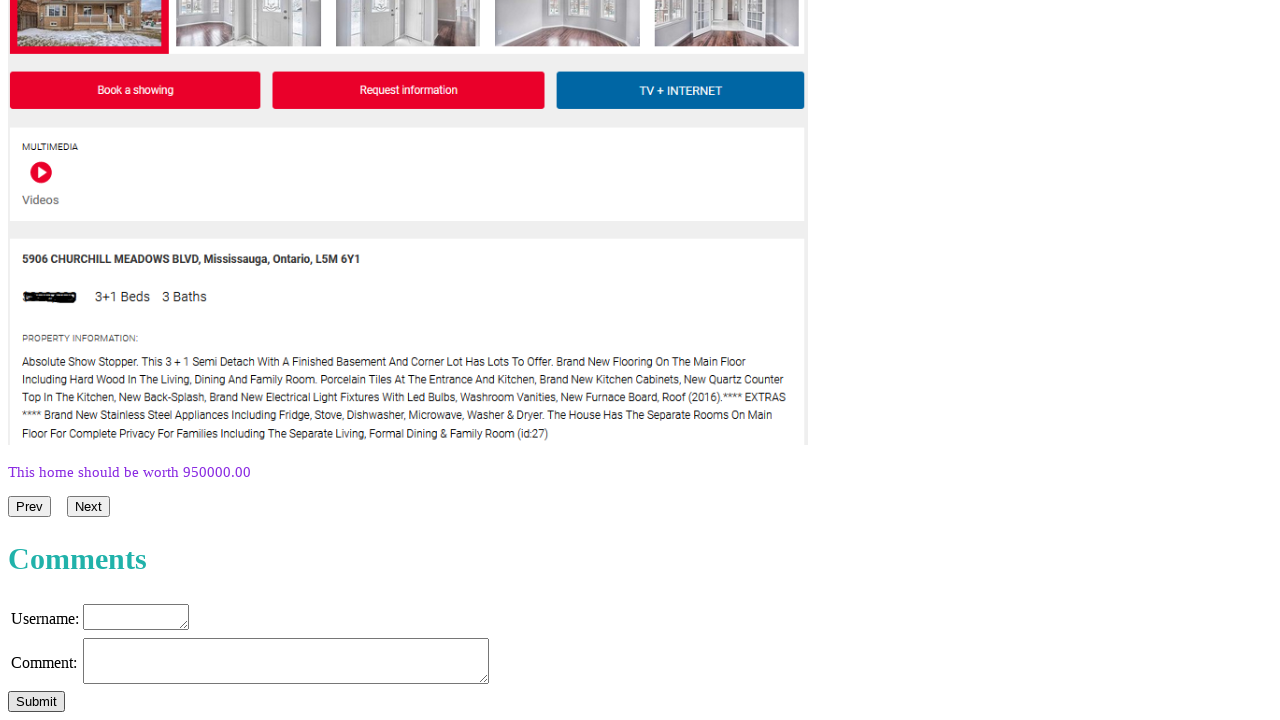

Filled username field with 'User26' on textarea.username
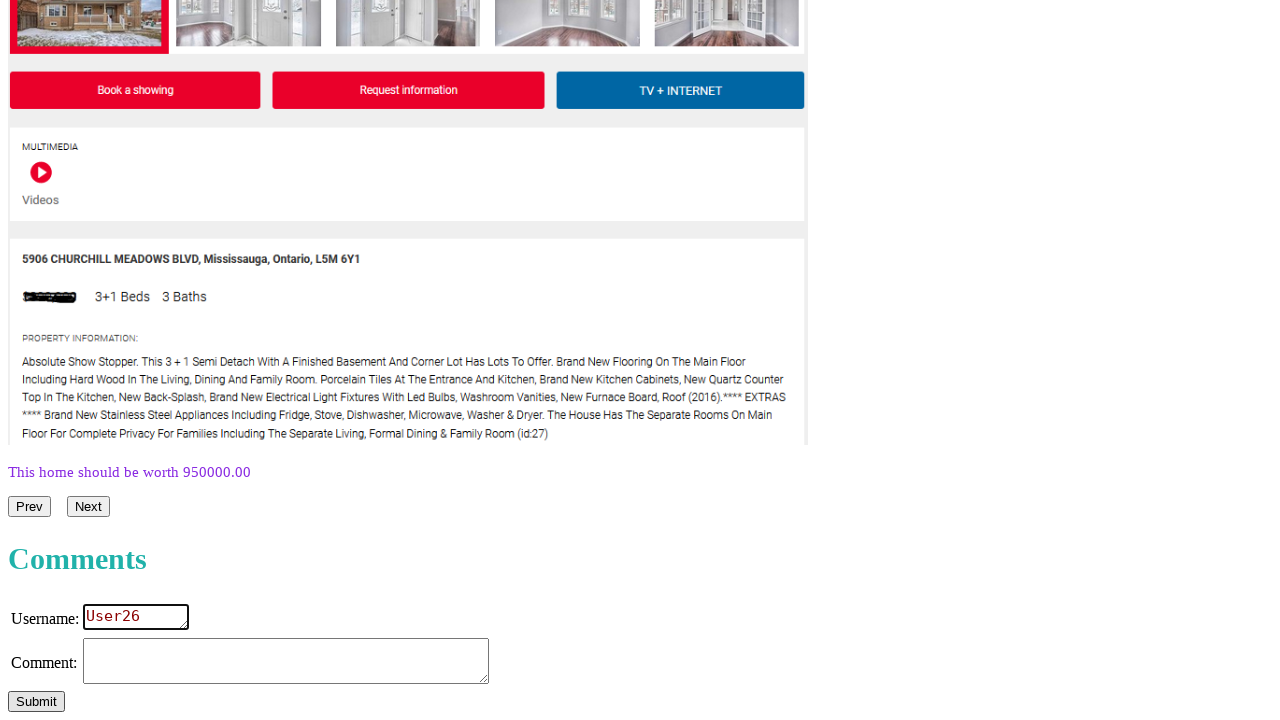

Filled comment field with 'Comment 26 - Test scalability' on textarea.comment
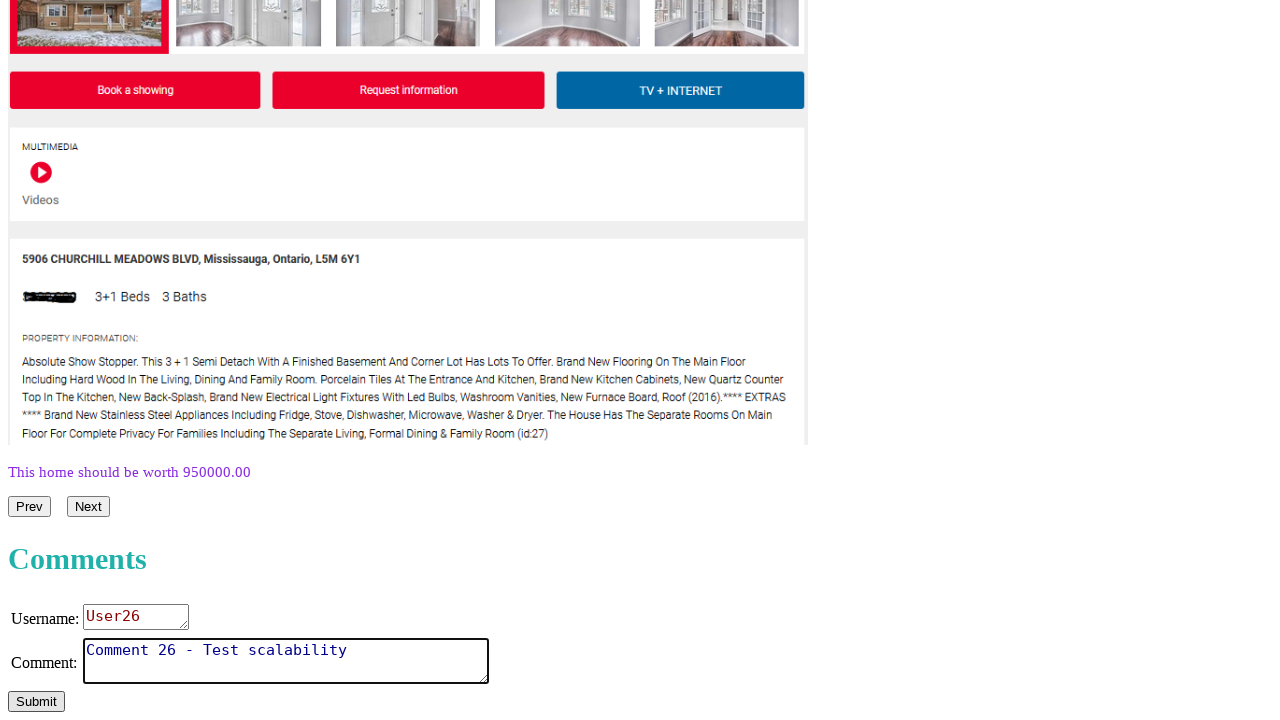

Clicked submit button for comment 26 at (36, 702) on #submit
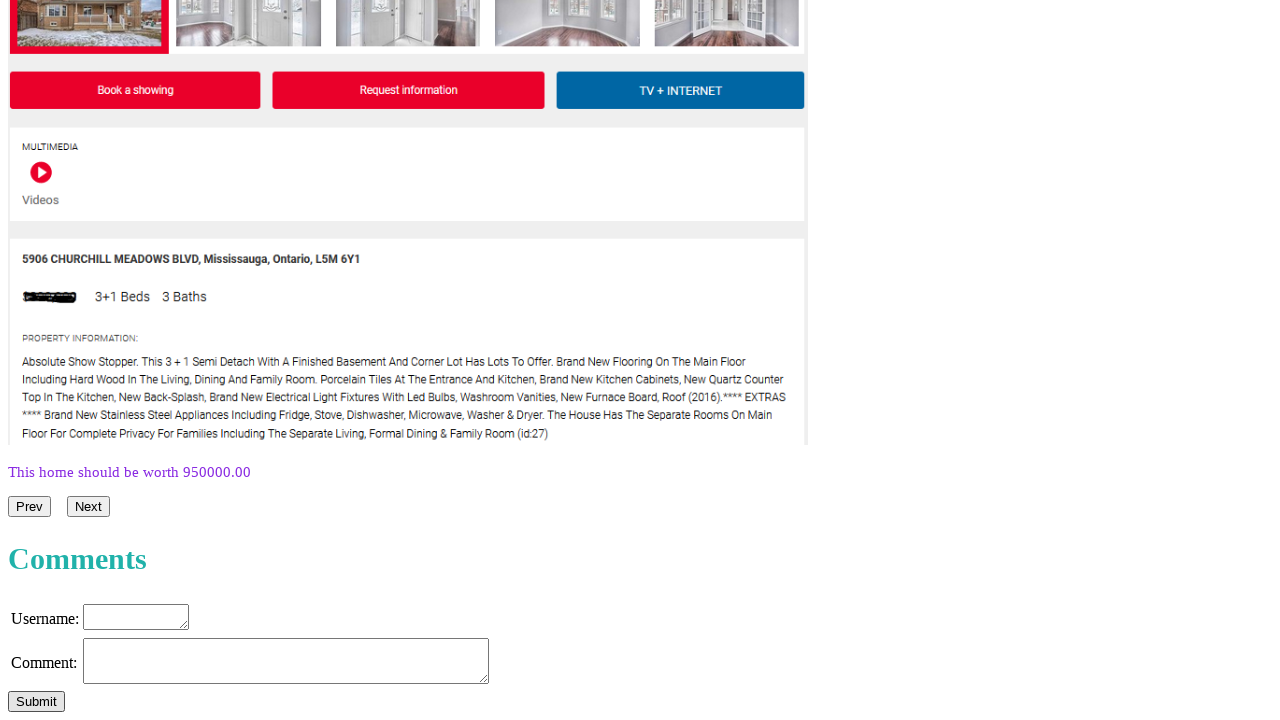

Waited 300ms before submitting next comment
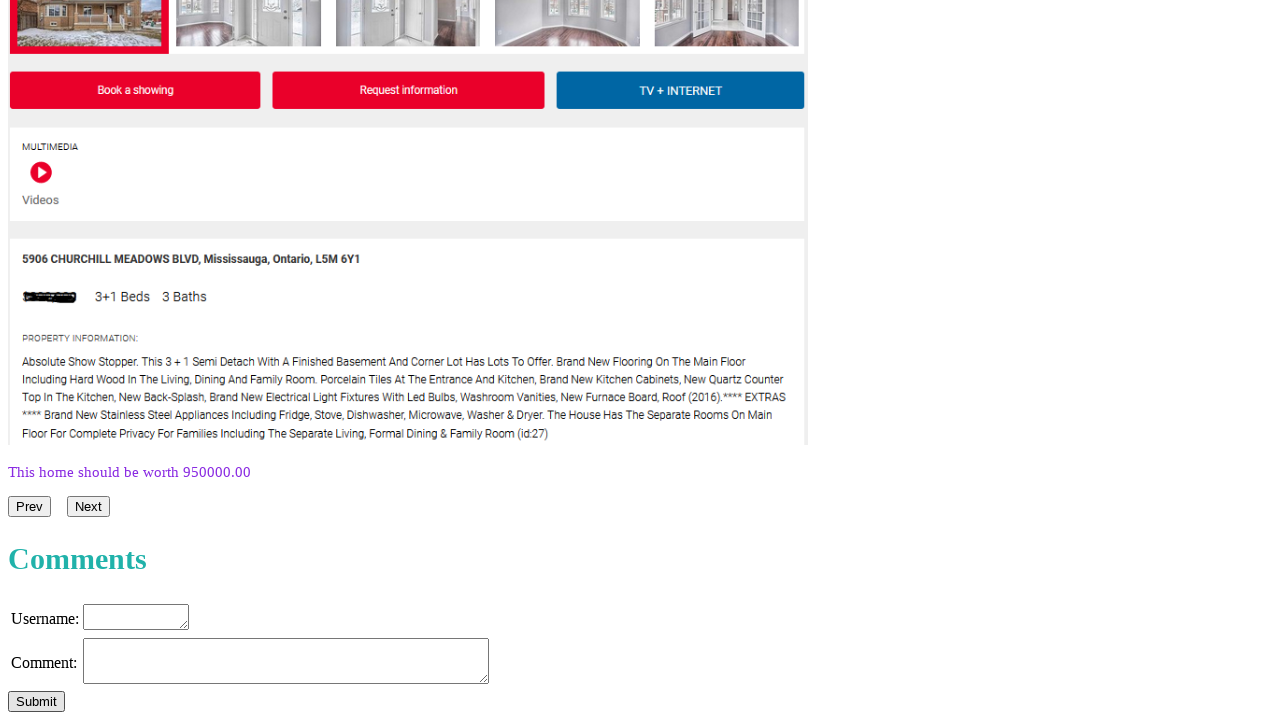

Filled username field with 'User27' on textarea.username
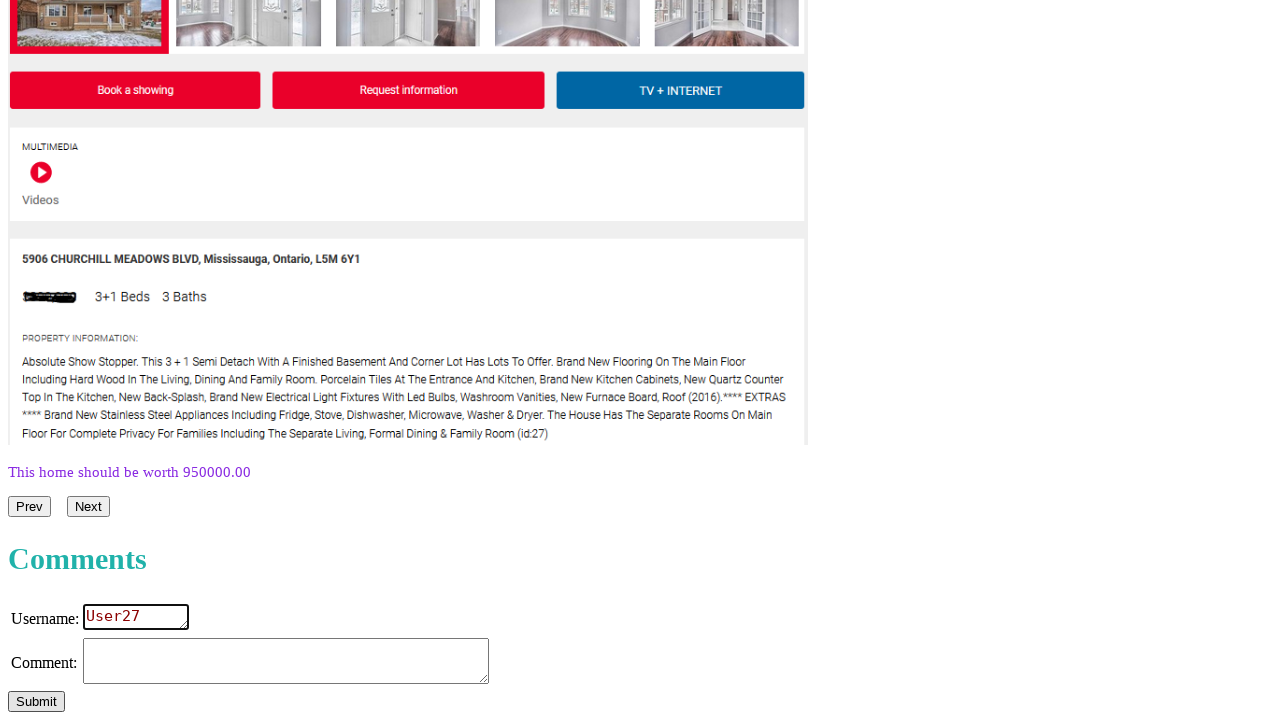

Filled comment field with 'Comment 27 - Test scalability' on textarea.comment
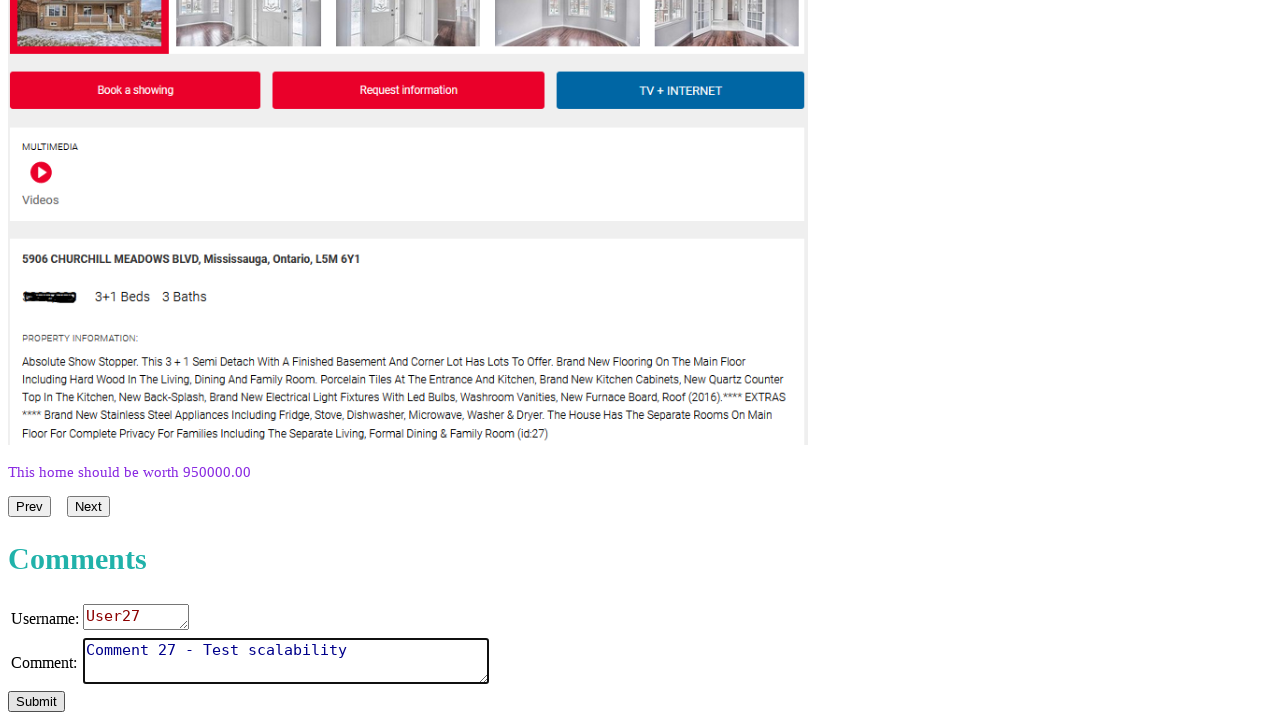

Clicked submit button for comment 27 at (36, 702) on #submit
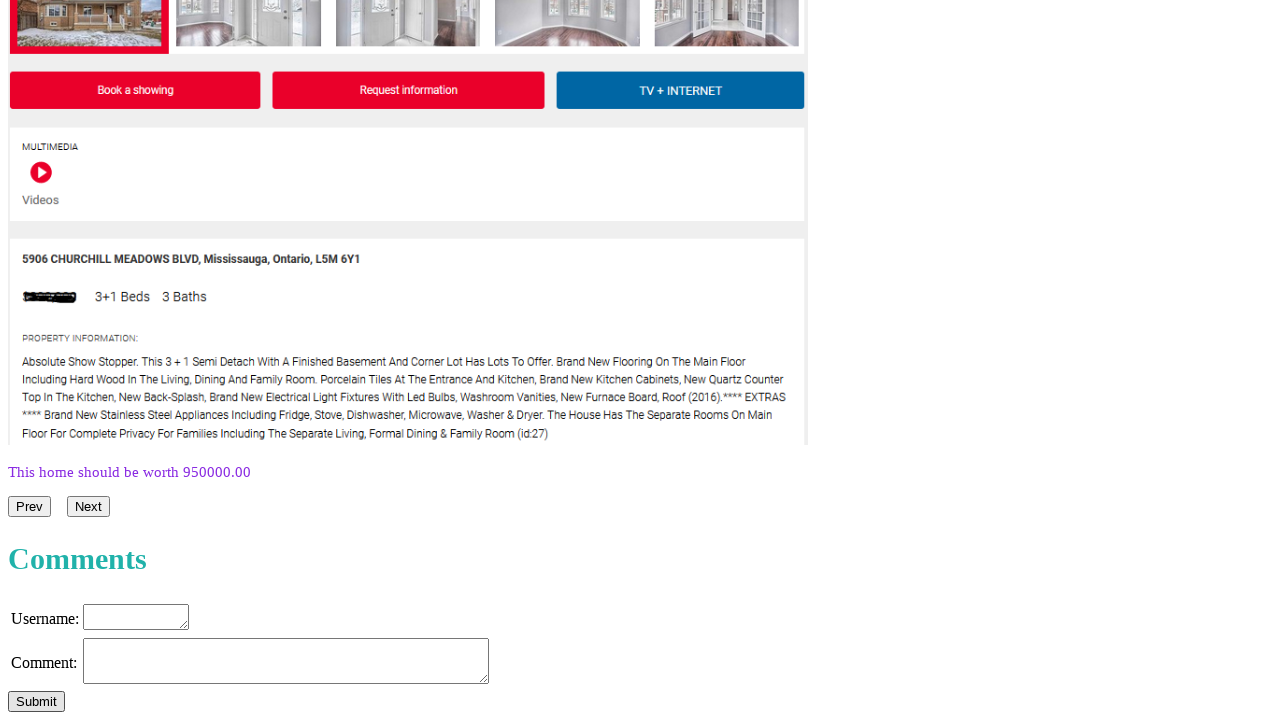

Waited 300ms before submitting next comment
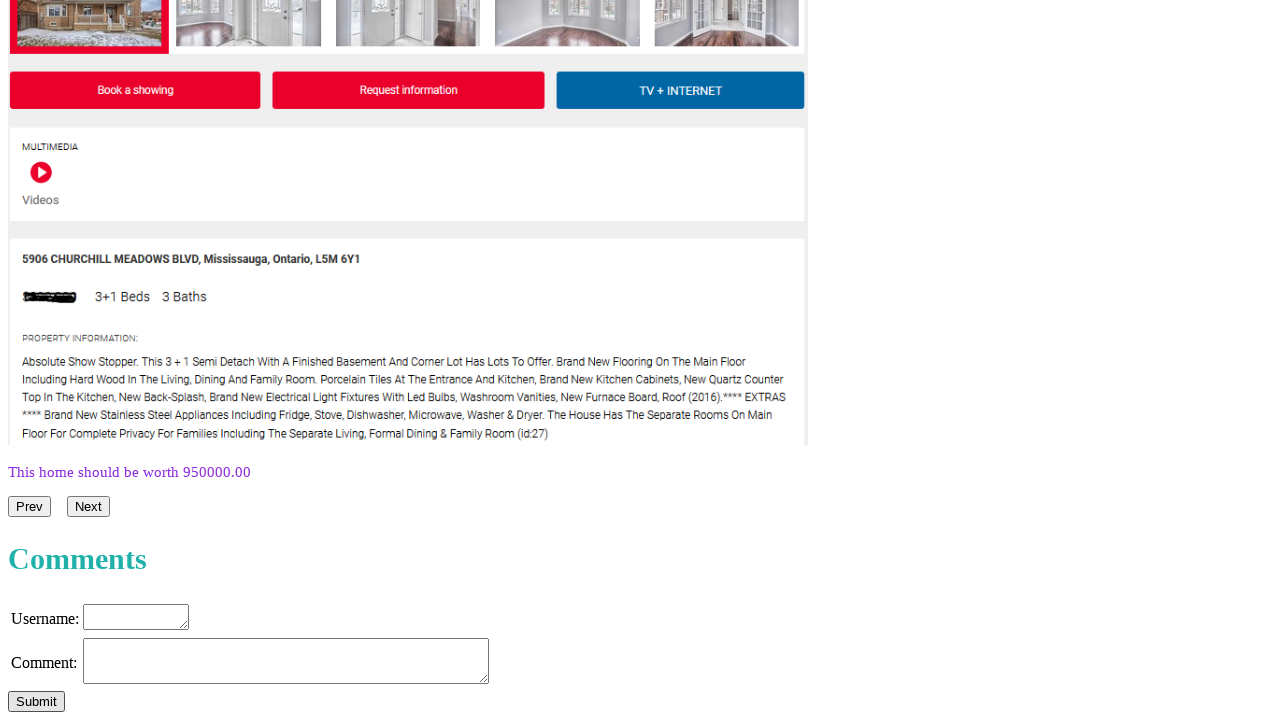

Filled username field with 'User28' on textarea.username
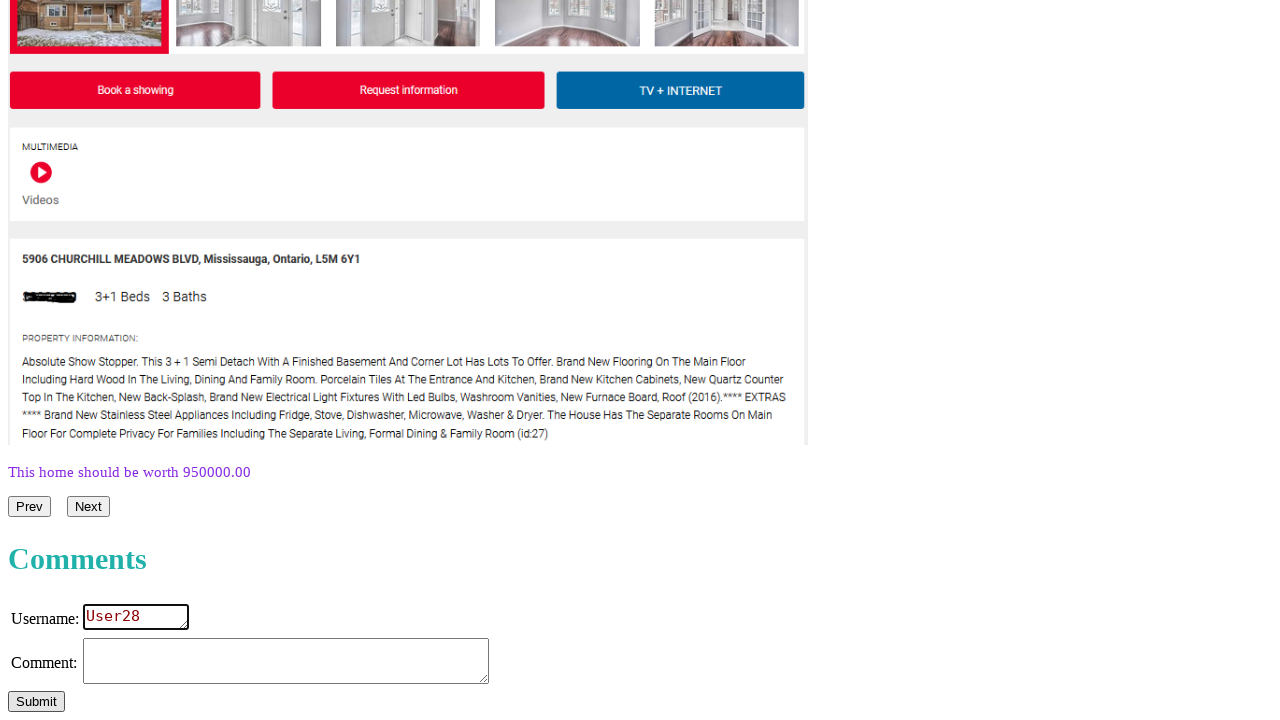

Filled comment field with 'Comment 28 - Test scalability' on textarea.comment
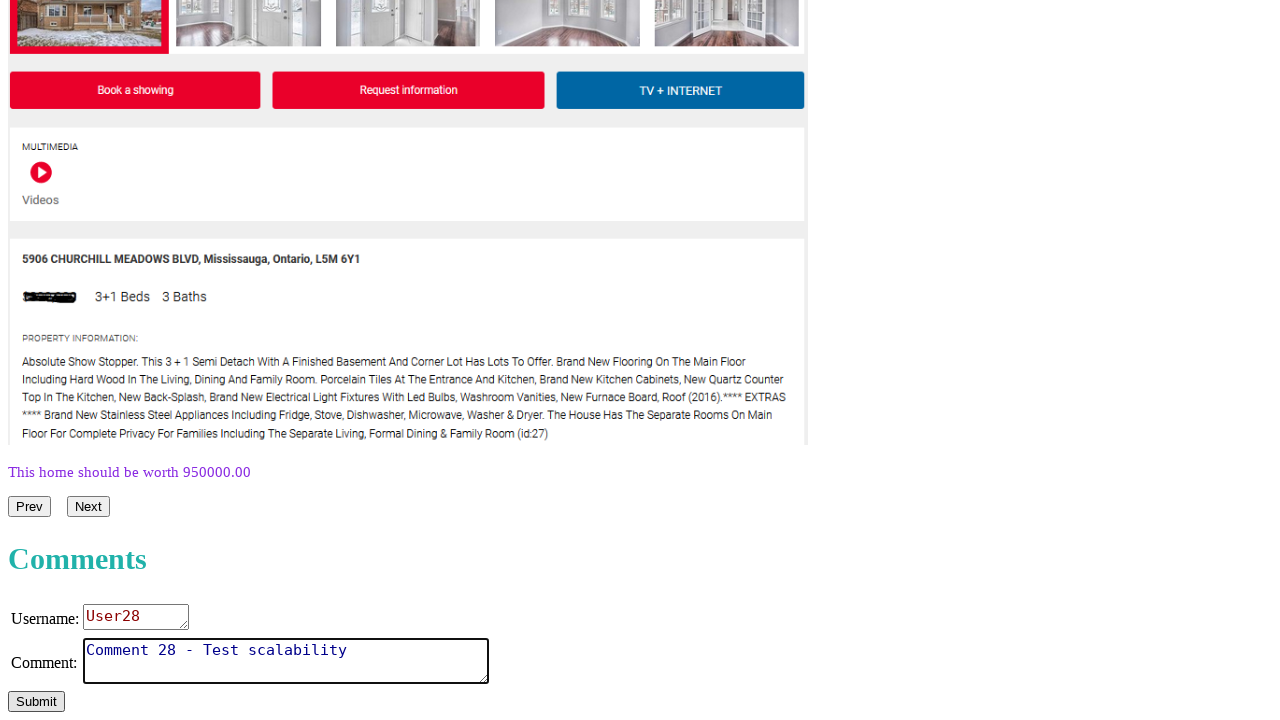

Clicked submit button for comment 28 at (36, 702) on #submit
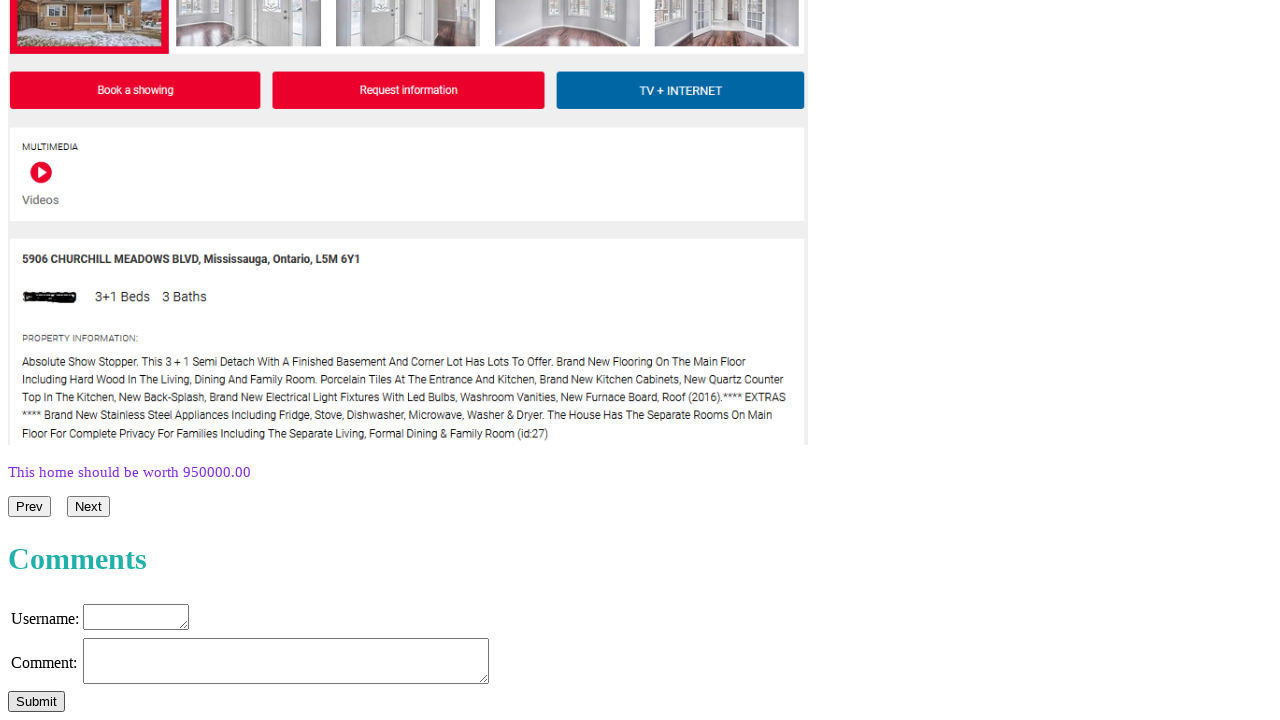

Waited 300ms before submitting next comment
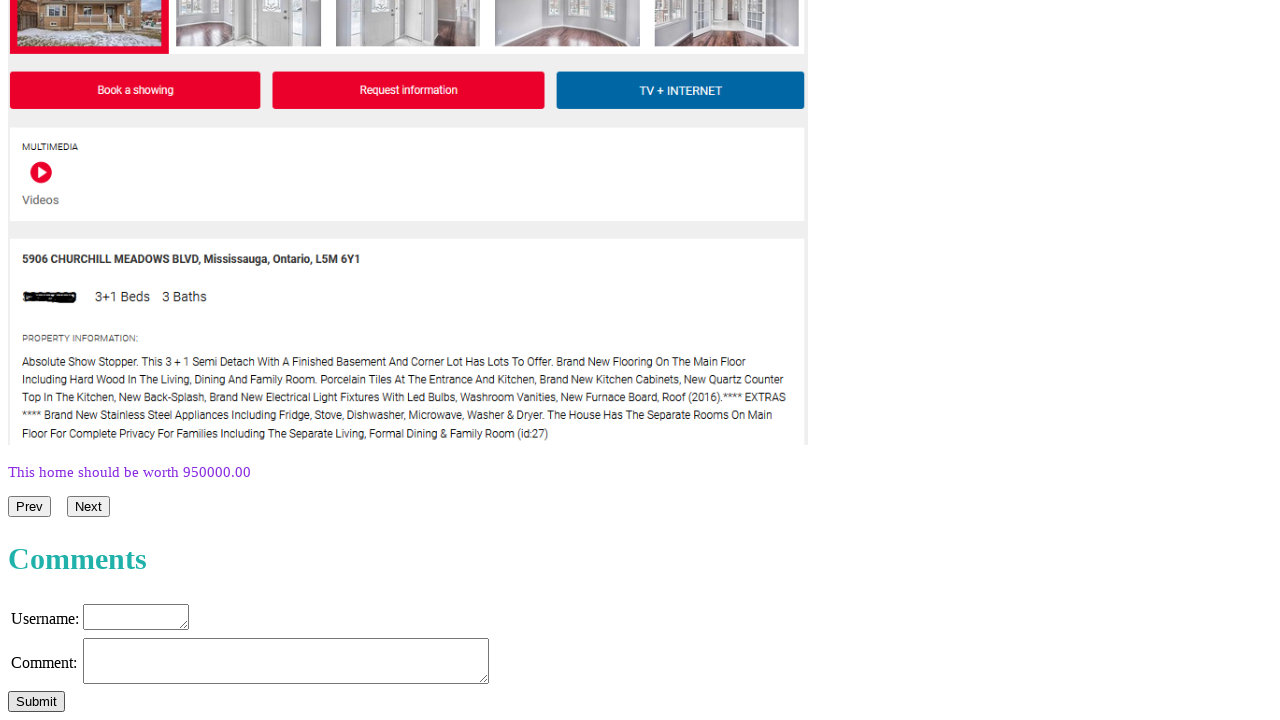

Filled username field with 'User29' on textarea.username
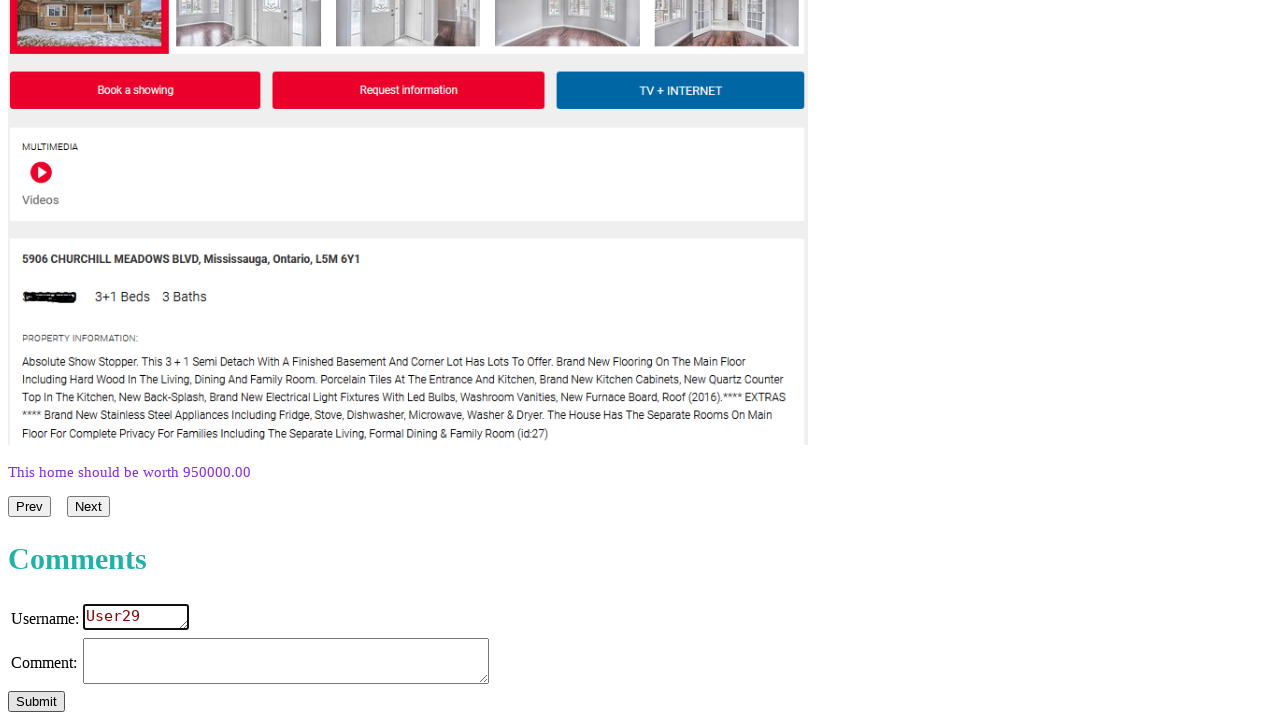

Filled comment field with 'Comment 29 - Test scalability' on textarea.comment
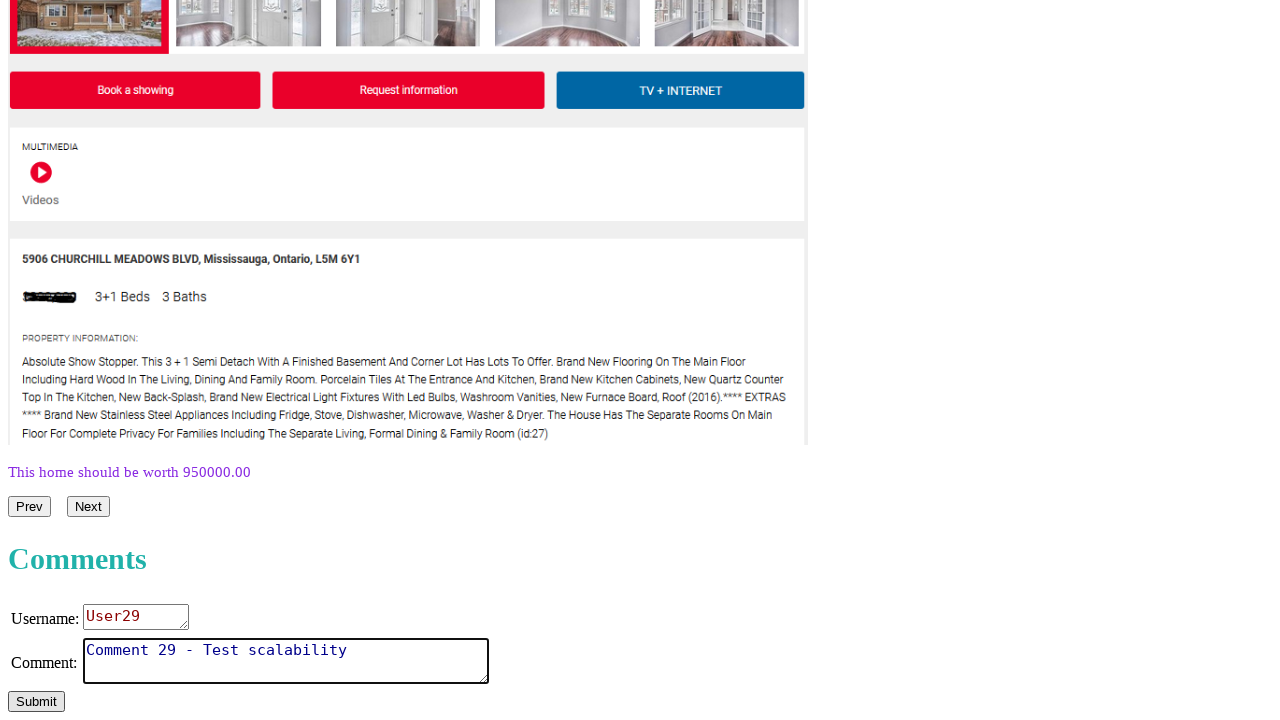

Clicked submit button for comment 29 at (36, 702) on #submit
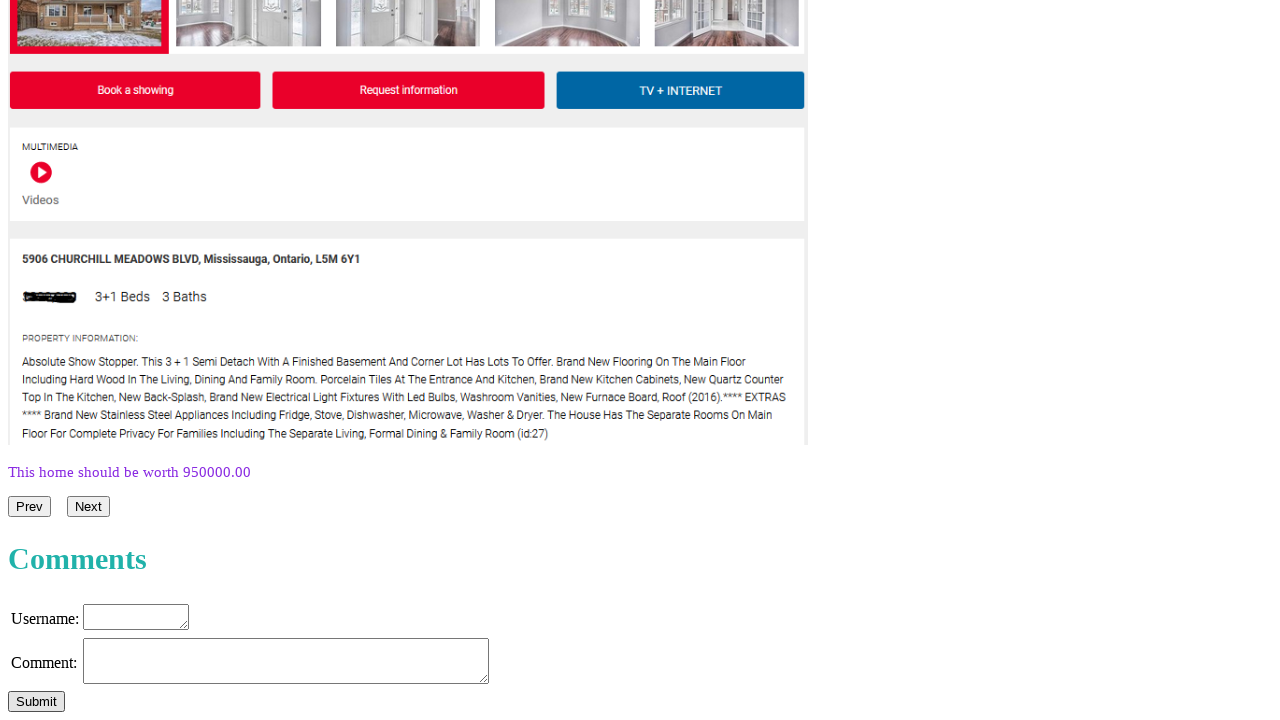

Waited 300ms before submitting next comment
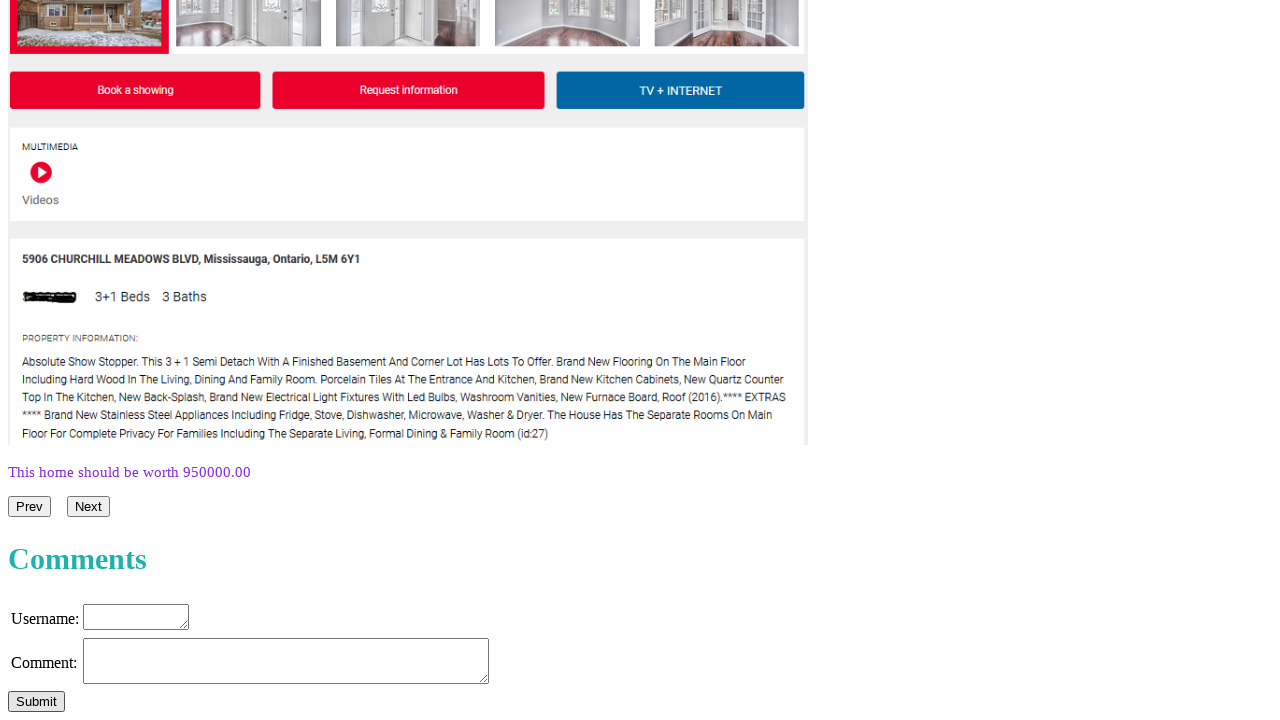

Filled username field with 'User30' on textarea.username
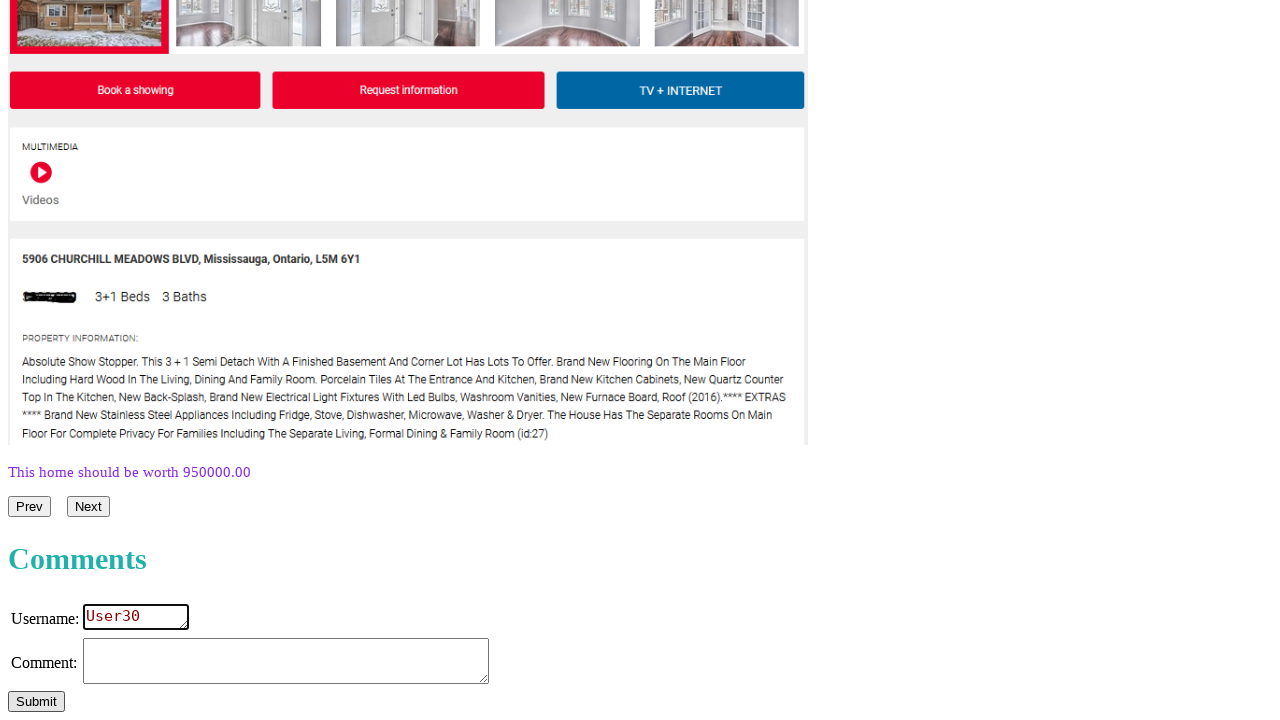

Filled comment field with 'Comment 30 - Test scalability' on textarea.comment
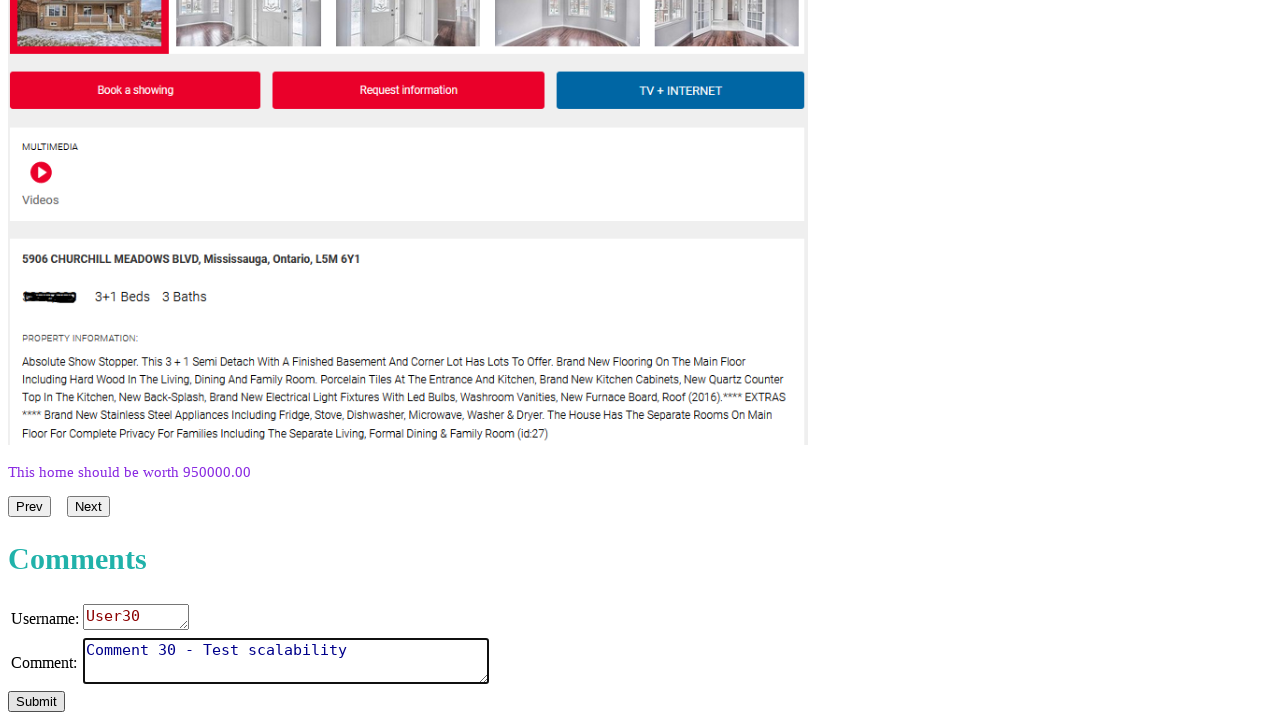

Clicked submit button for comment 30 at (36, 702) on #submit
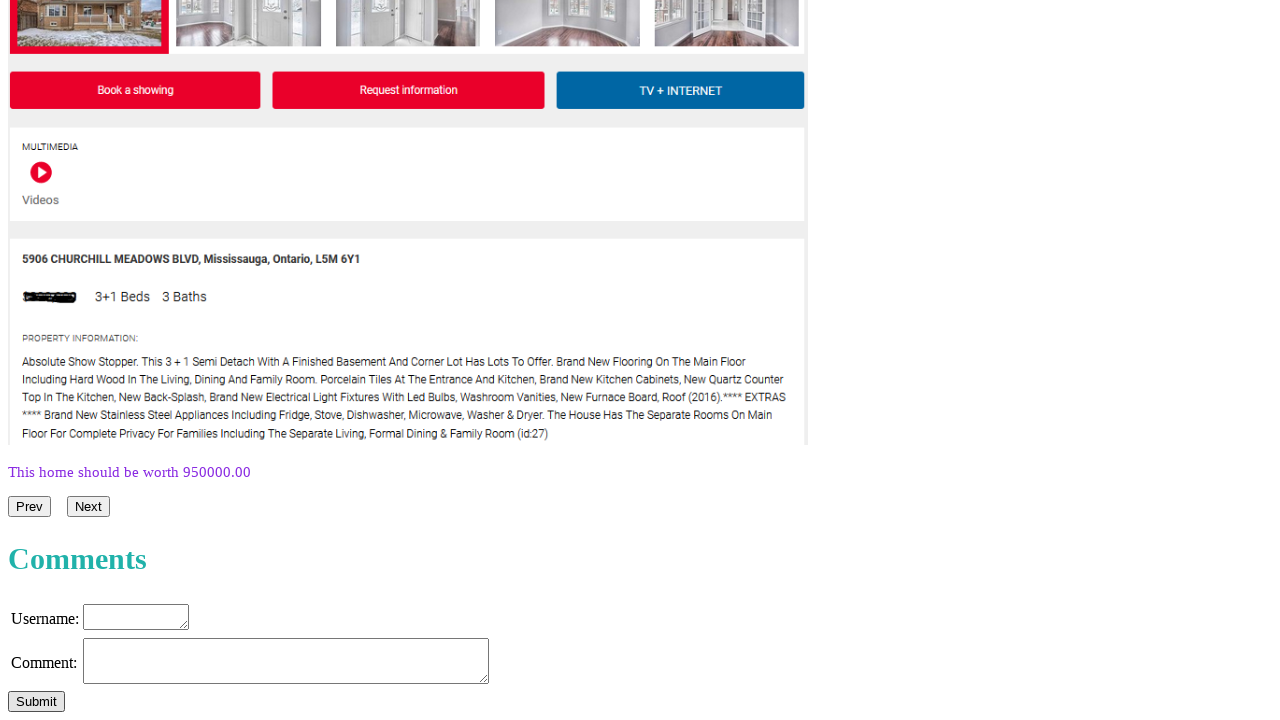

Waited 300ms before submitting next comment
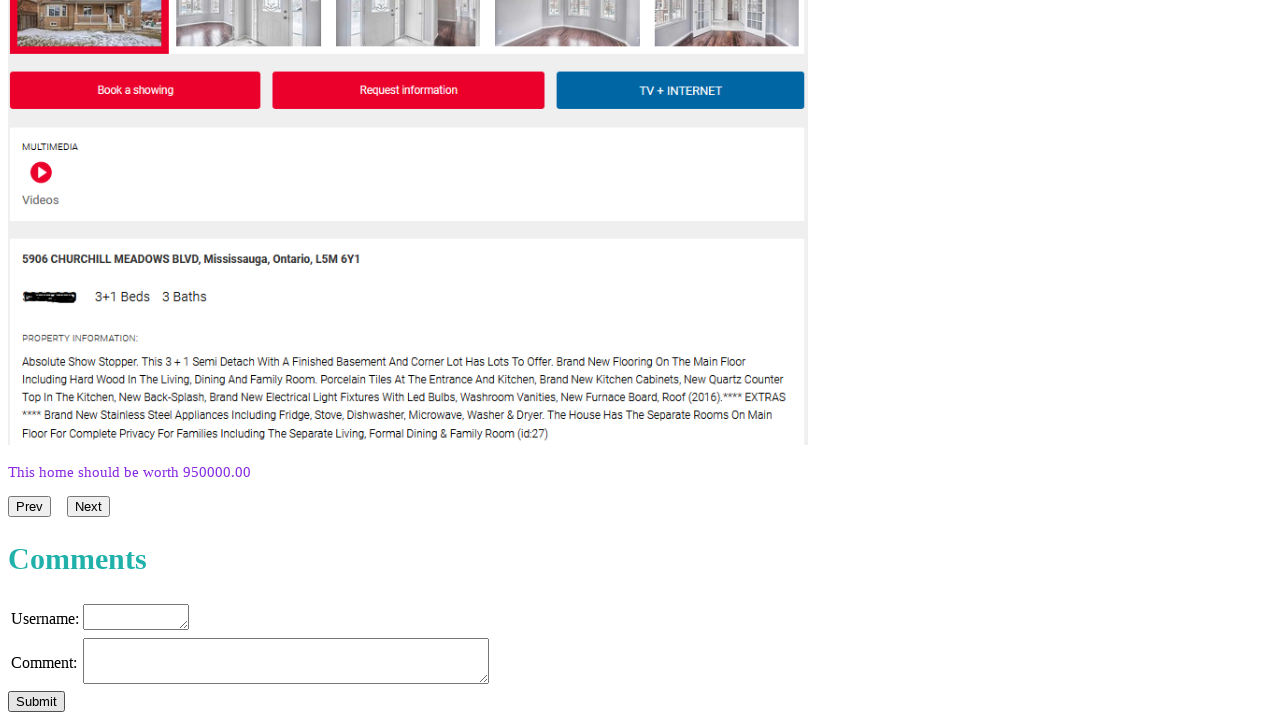

Filled username field with 'User31' on textarea.username
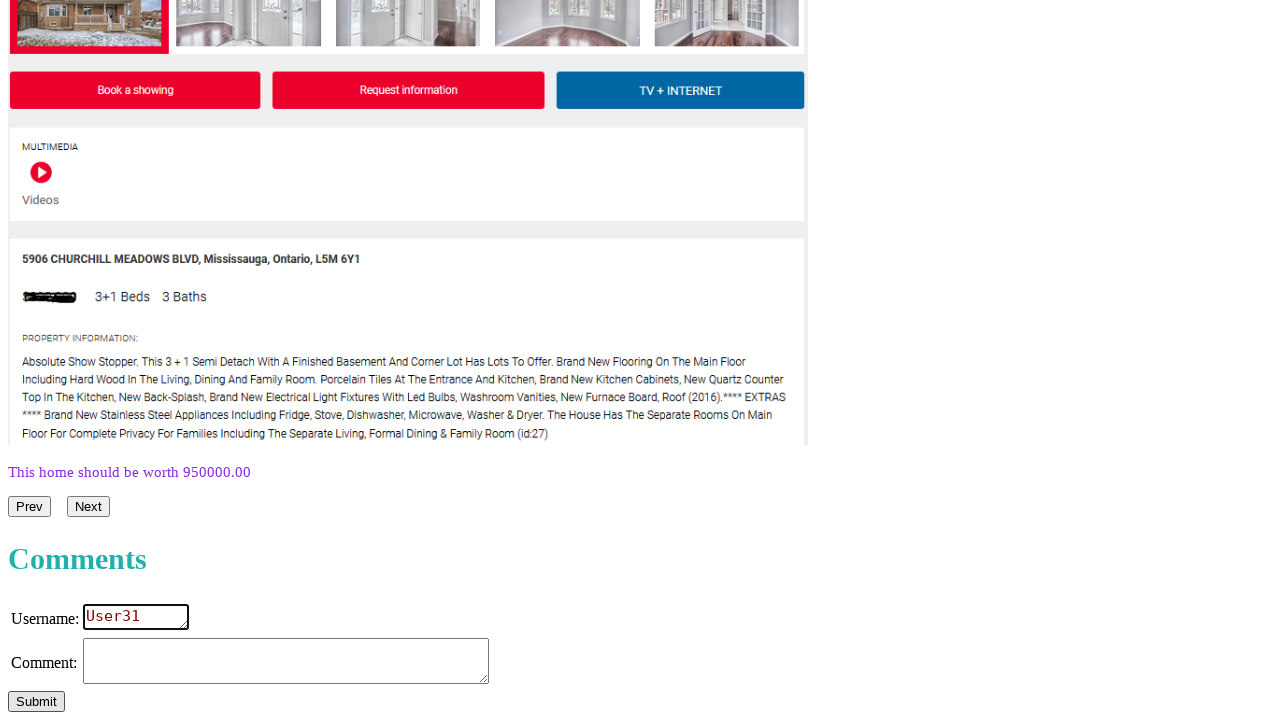

Filled comment field with 'Comment 31 - Test scalability' on textarea.comment
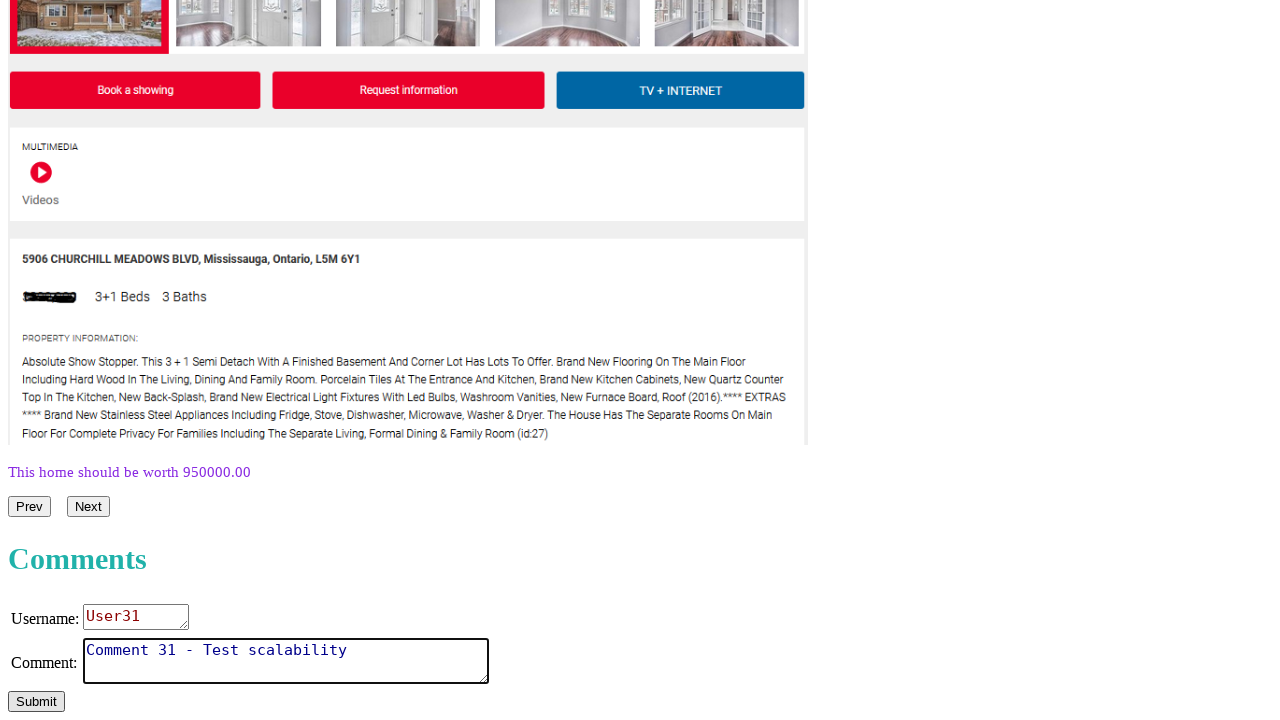

Clicked submit button for comment 31 at (36, 702) on #submit
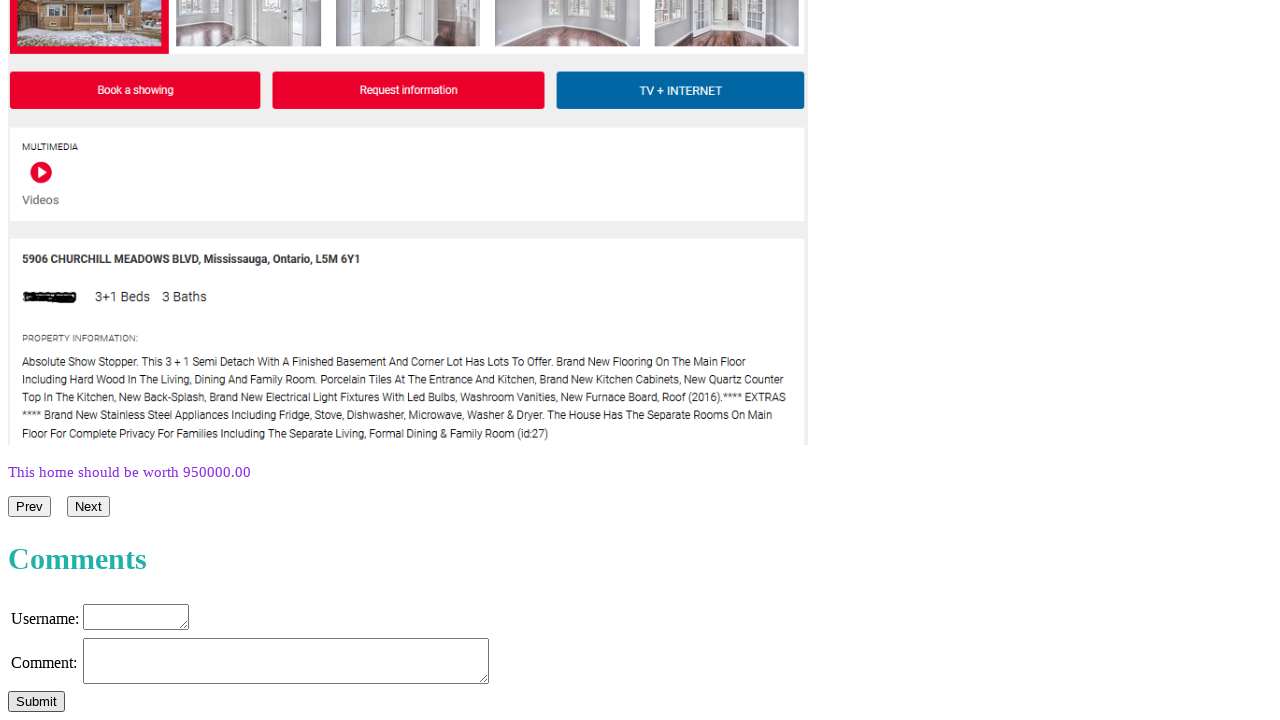

Waited 300ms before submitting next comment
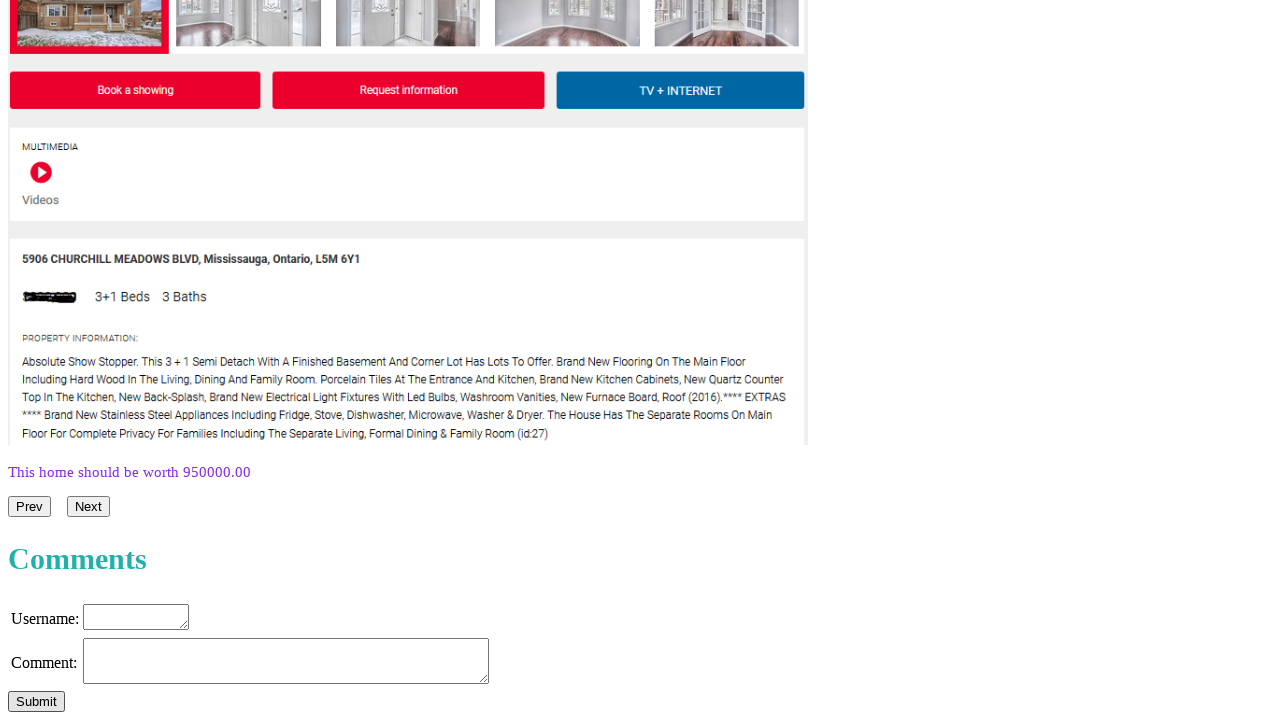

Filled username field with 'User32' on textarea.username
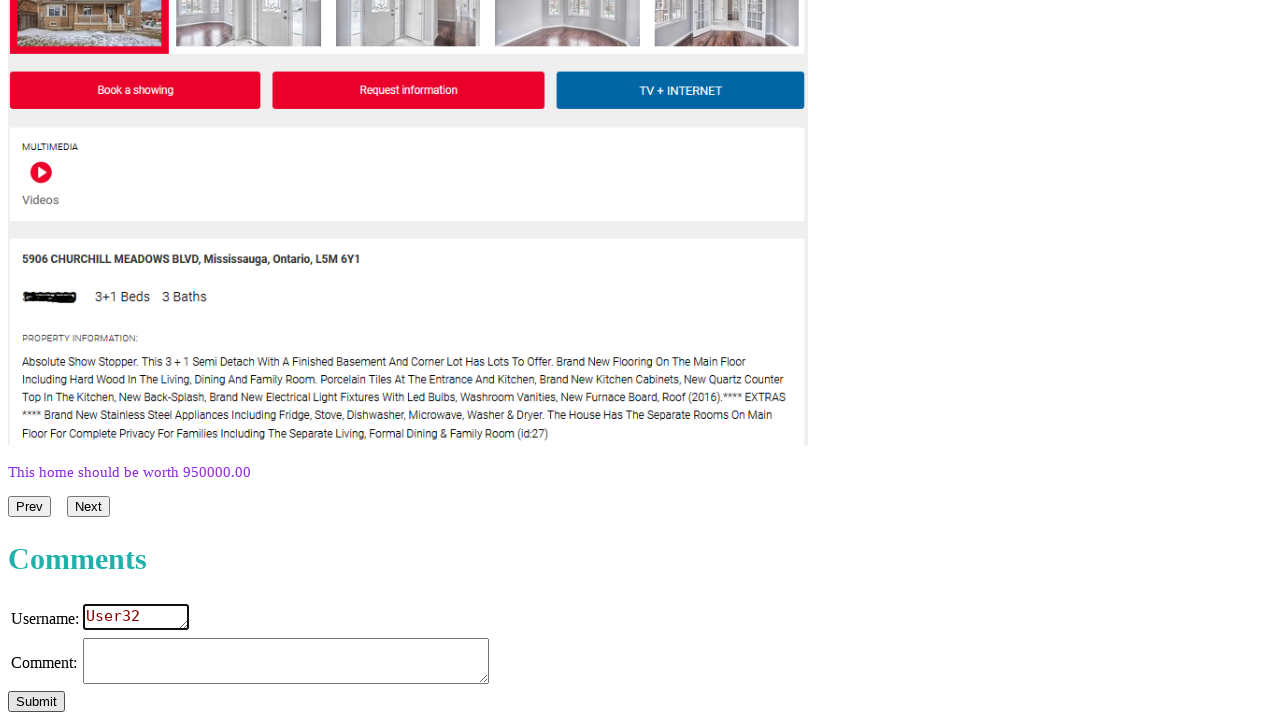

Filled comment field with 'Comment 32 - Test scalability' on textarea.comment
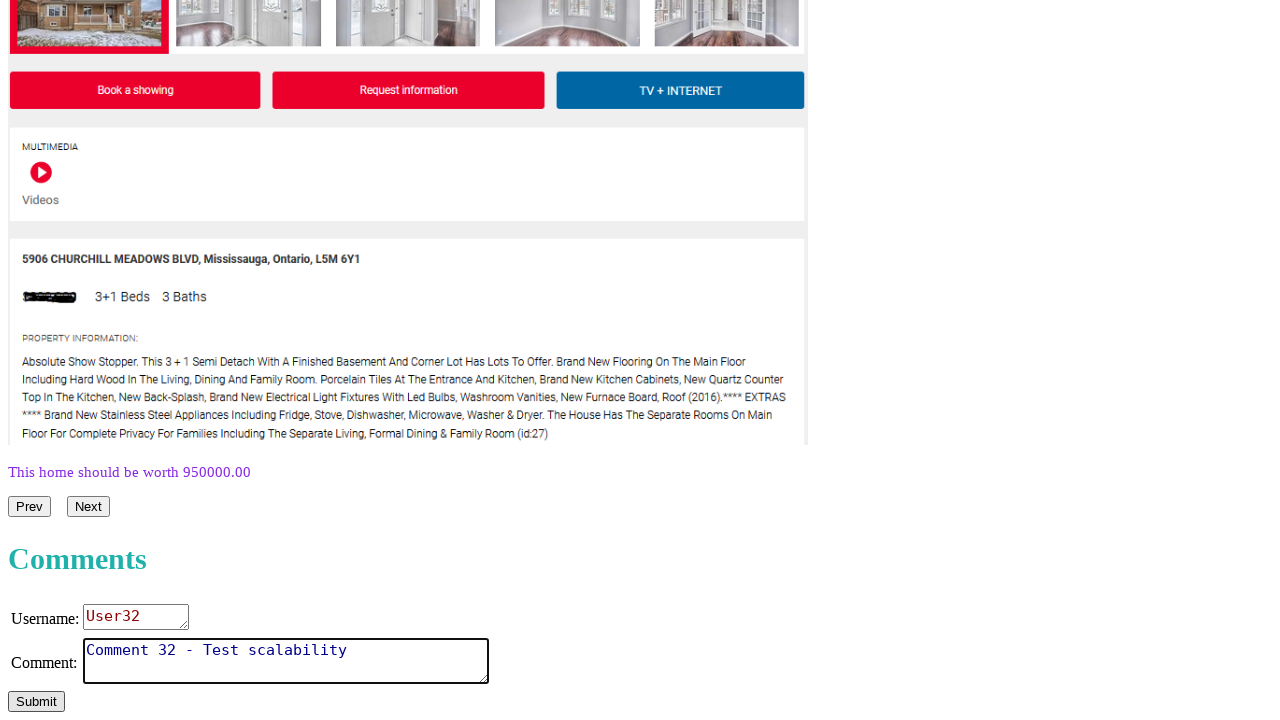

Clicked submit button for comment 32 at (36, 702) on #submit
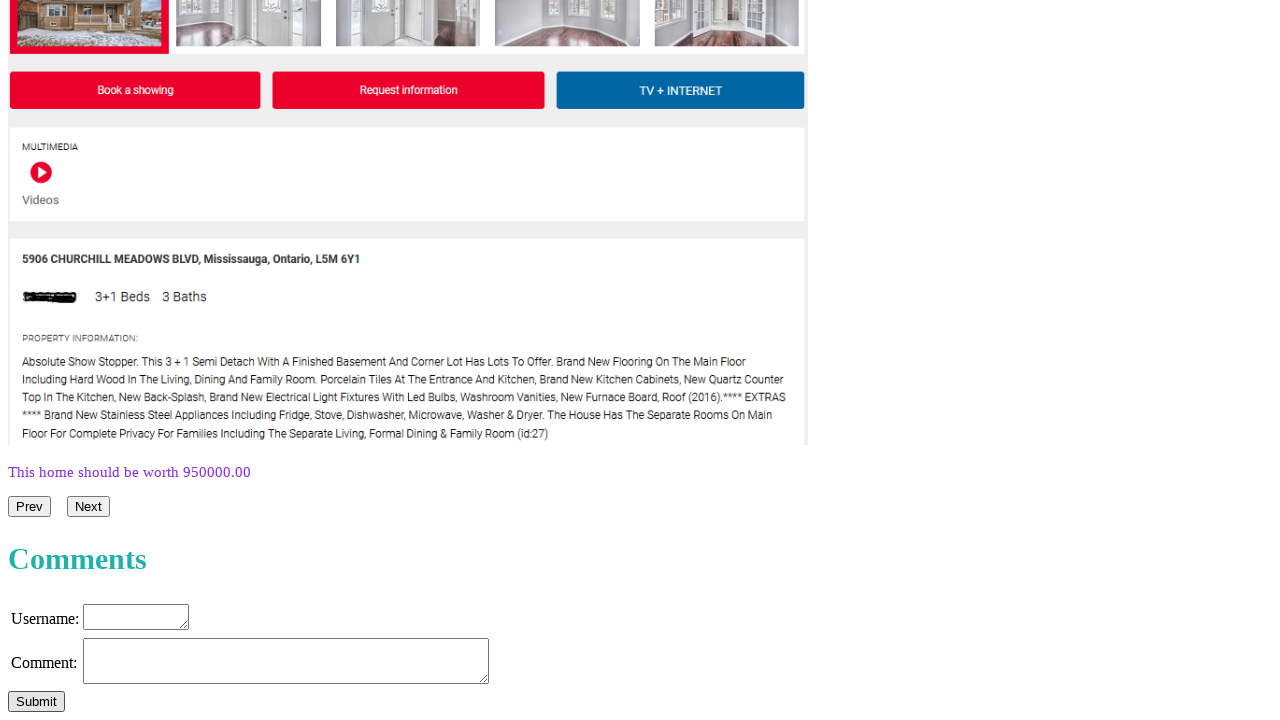

Waited 300ms before submitting next comment
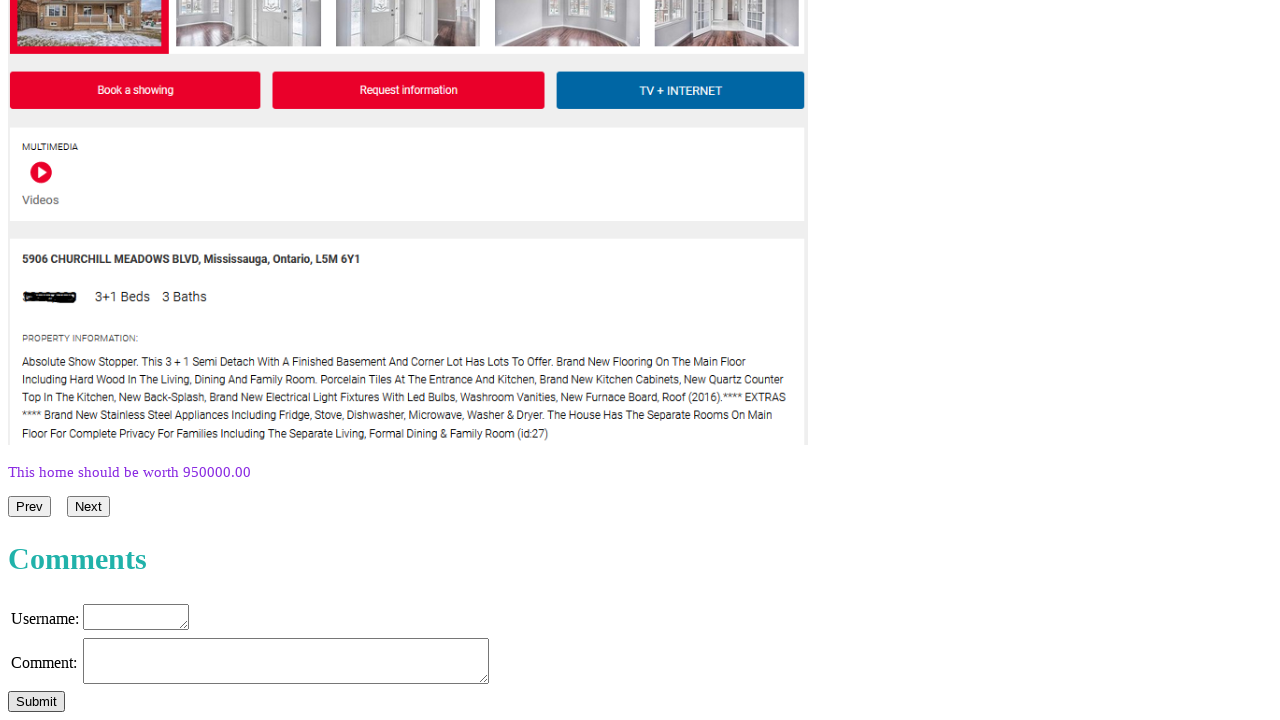

Filled username field with 'User33' on textarea.username
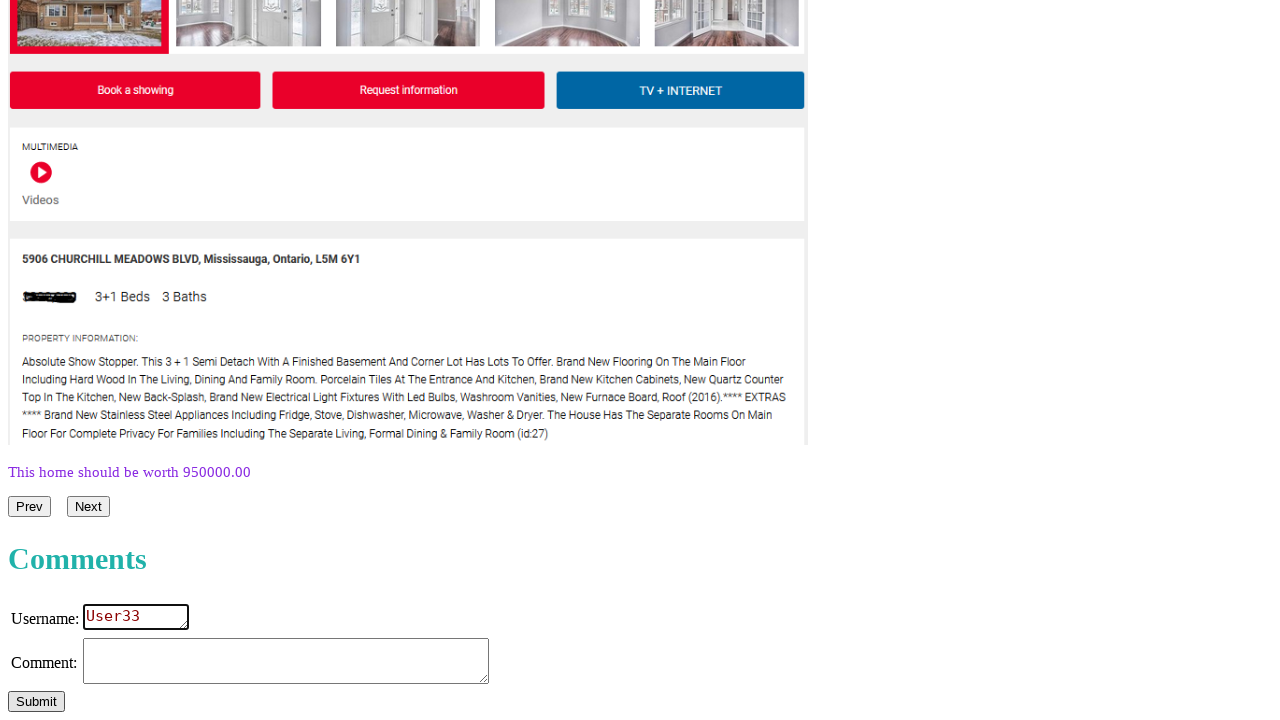

Filled comment field with 'Comment 33 - Test scalability' on textarea.comment
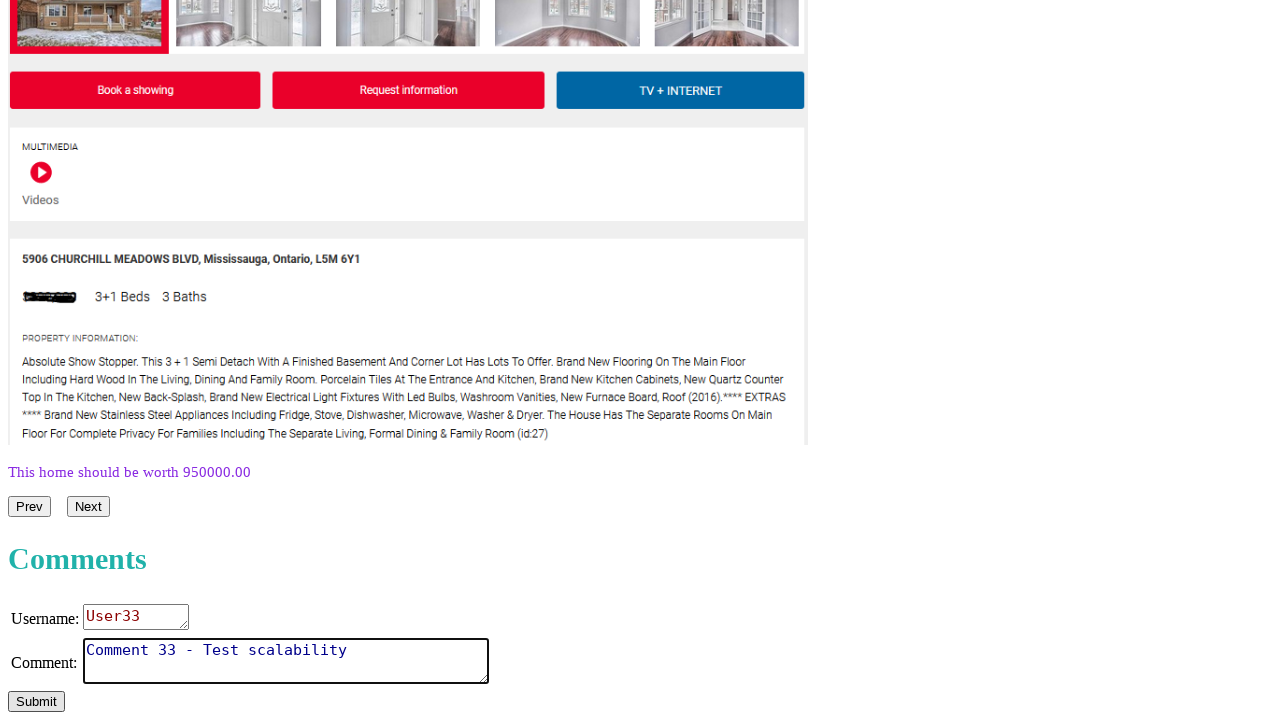

Clicked submit button for comment 33 at (36, 702) on #submit
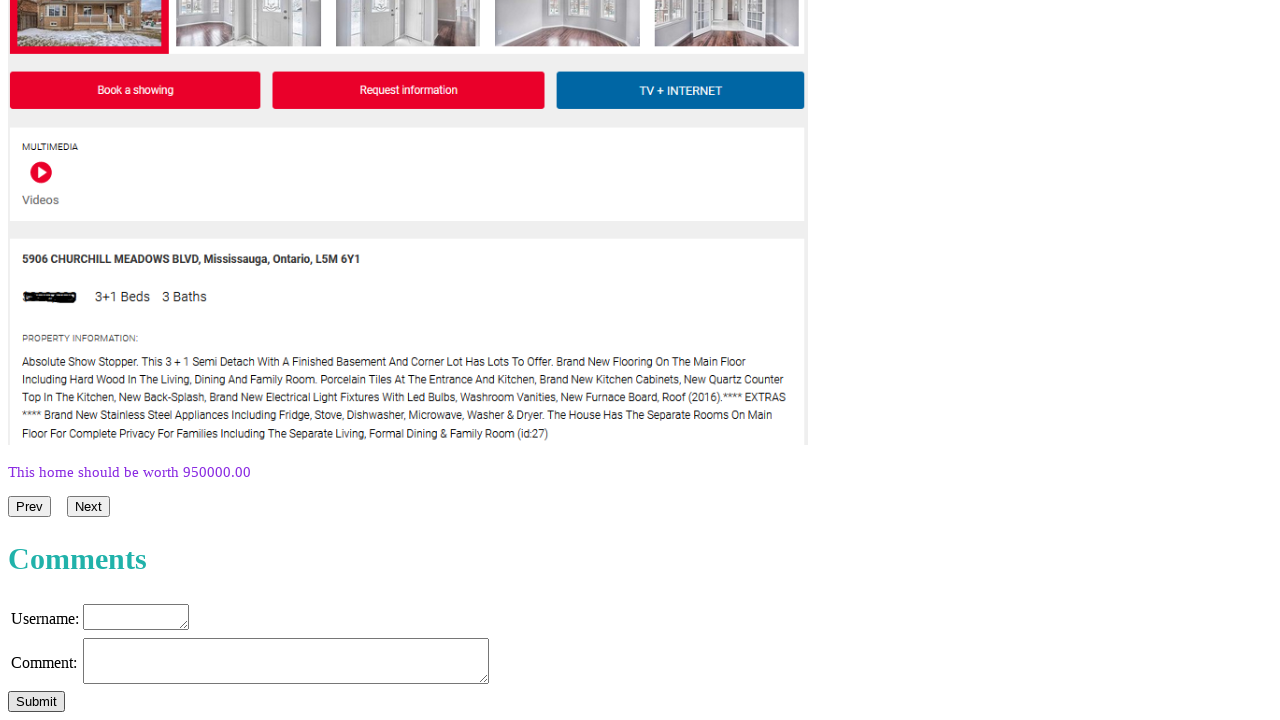

Waited 300ms before submitting next comment
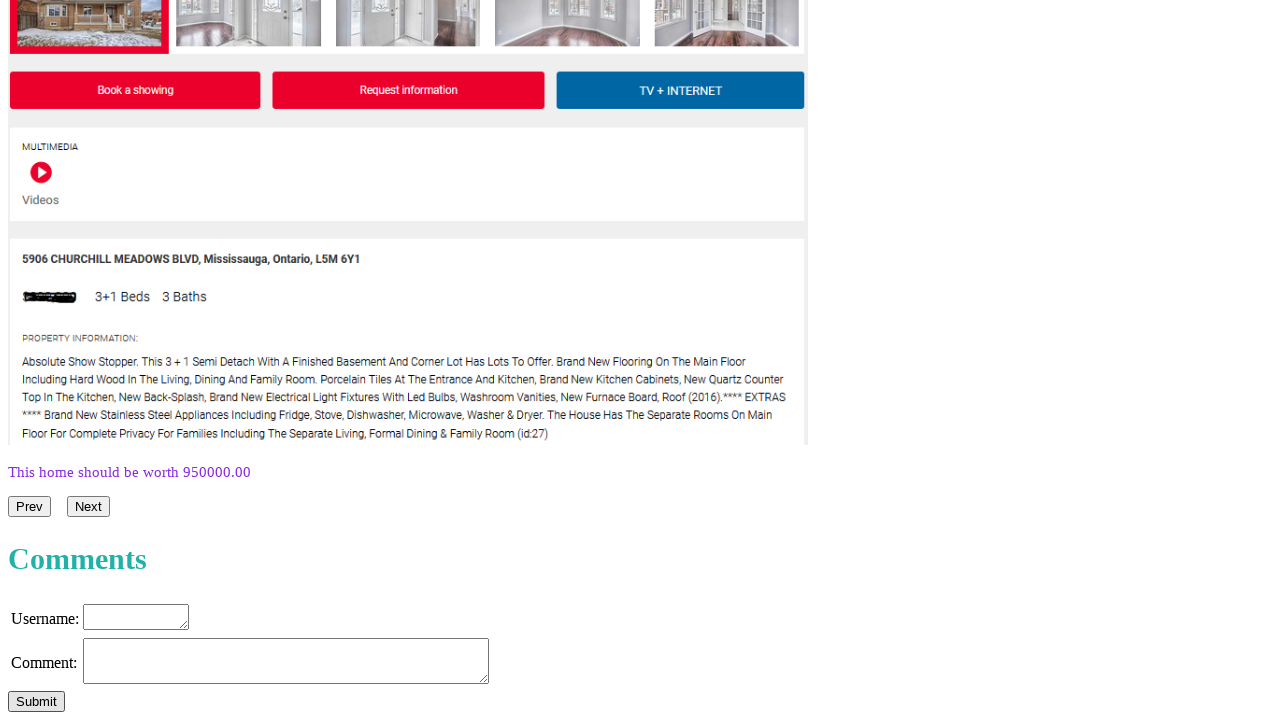

Filled username field with 'User34' on textarea.username
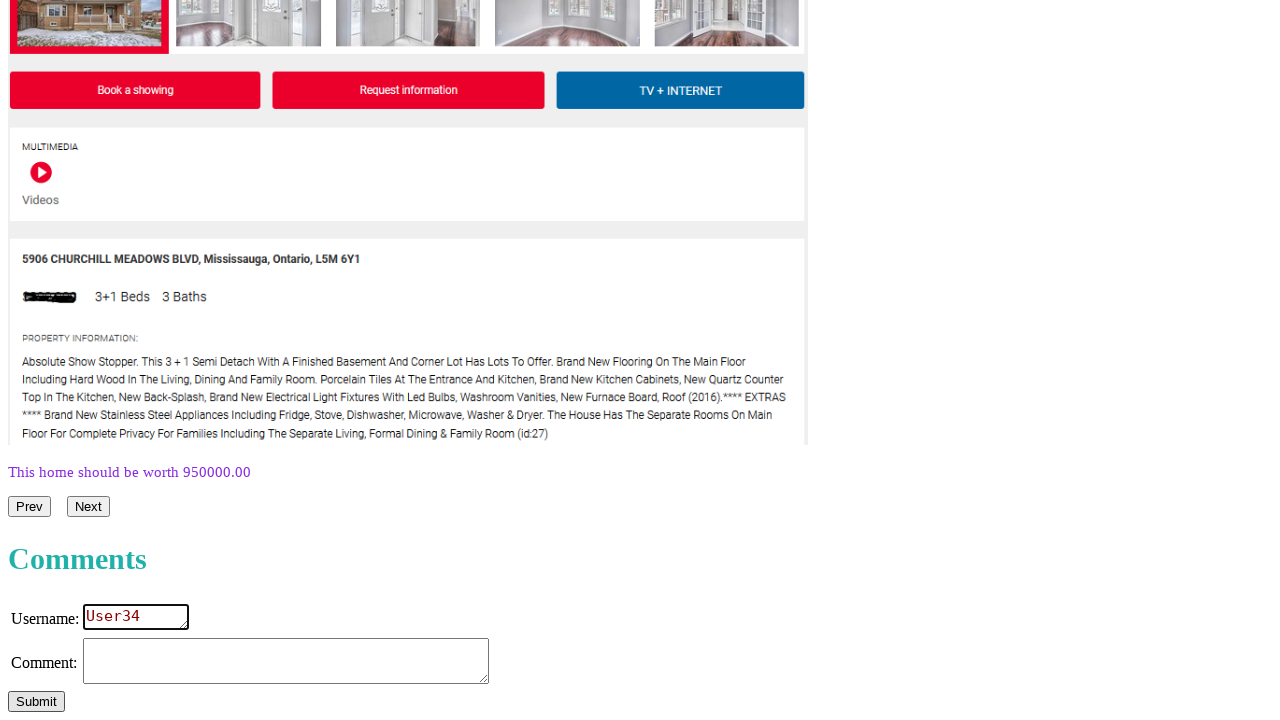

Filled comment field with 'Comment 34 - Test scalability' on textarea.comment
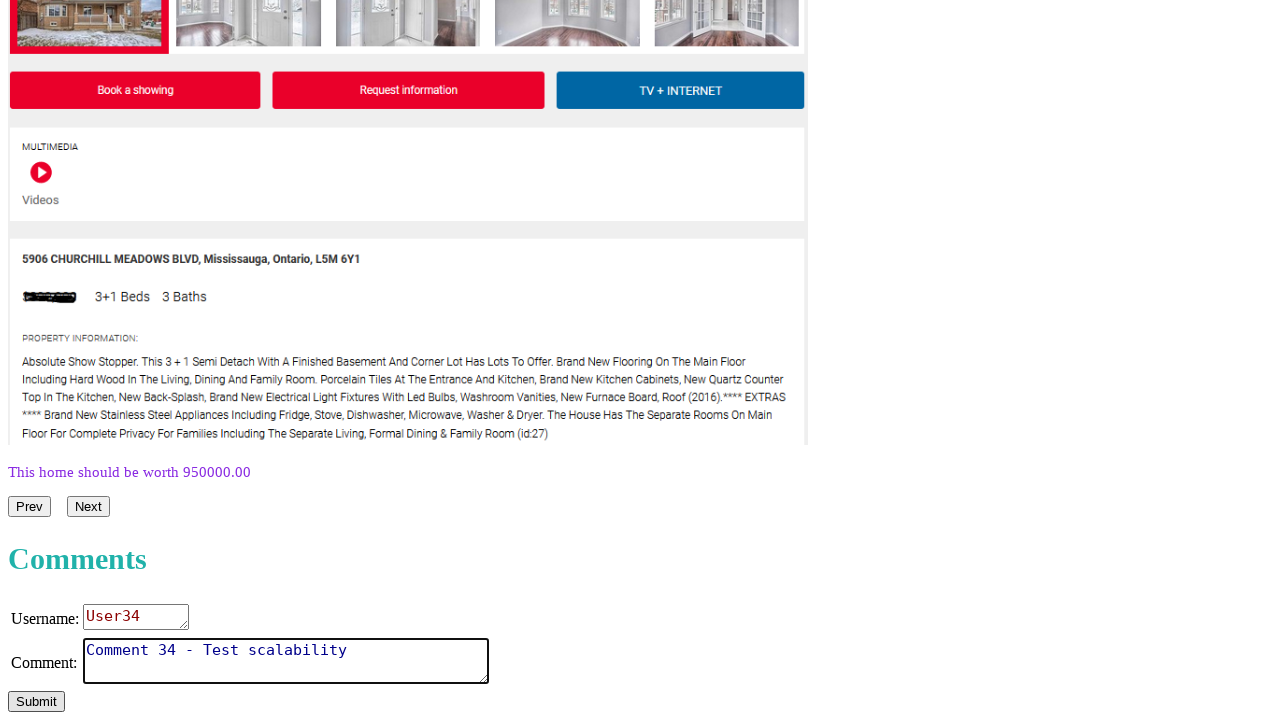

Clicked submit button for comment 34 at (36, 702) on #submit
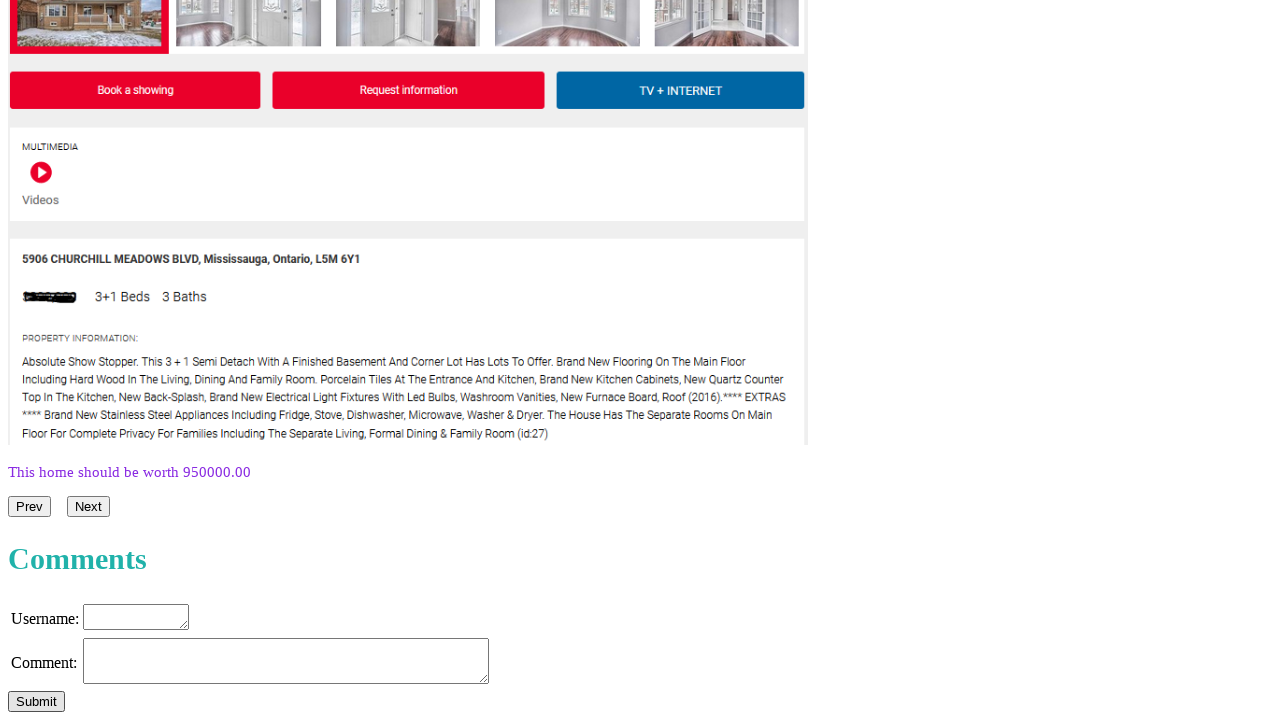

Waited 300ms before submitting next comment
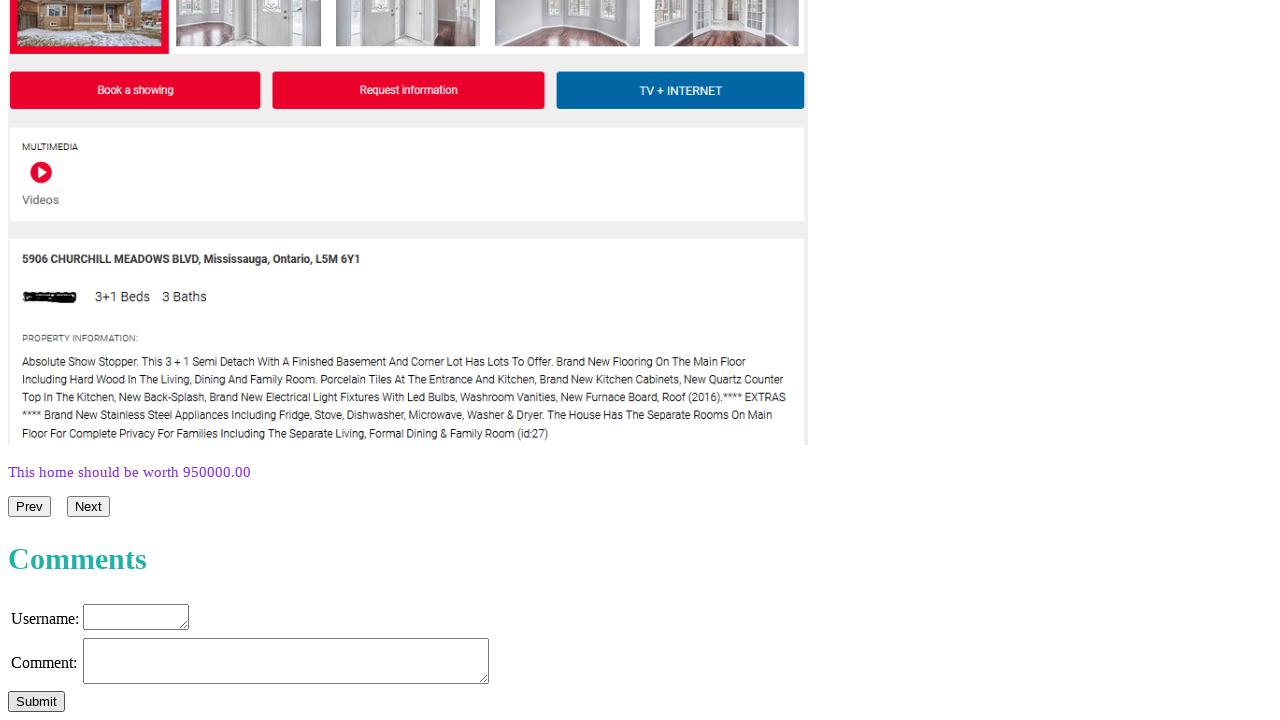

Filled username field with 'User35' on textarea.username
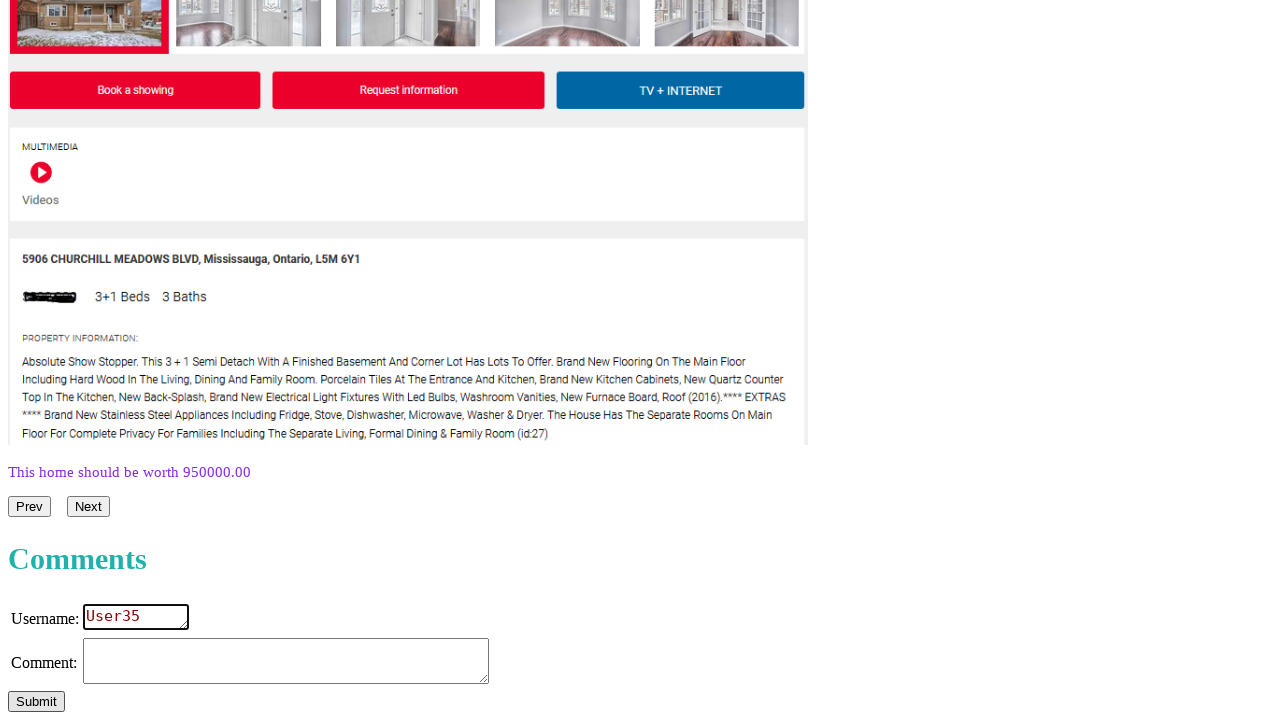

Filled comment field with 'Comment 35 - Test scalability' on textarea.comment
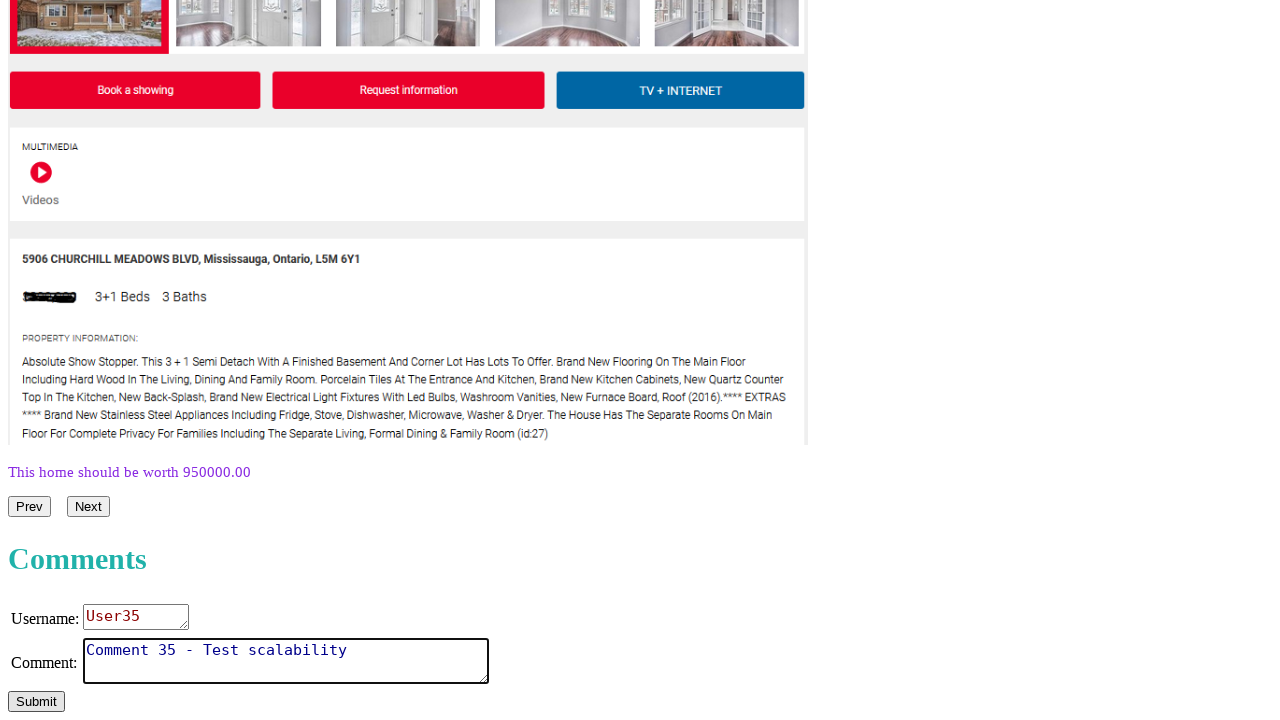

Clicked submit button for comment 35 at (36, 702) on #submit
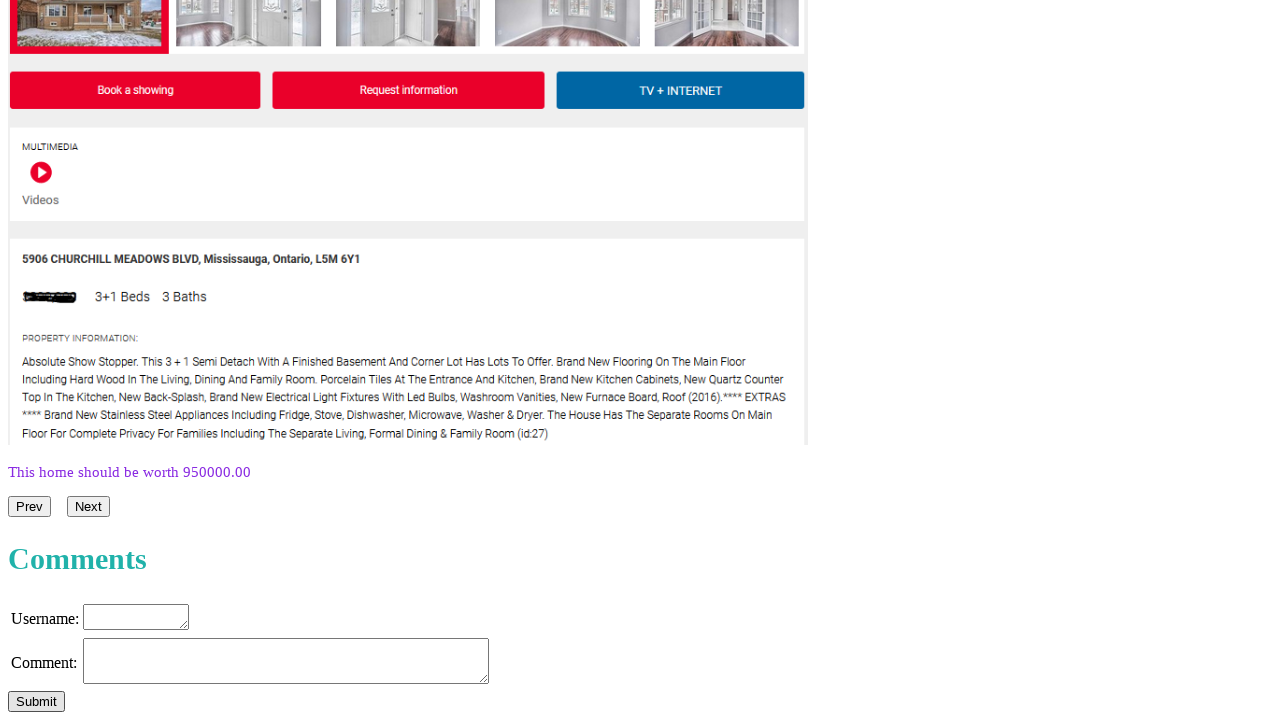

Waited 300ms before submitting next comment
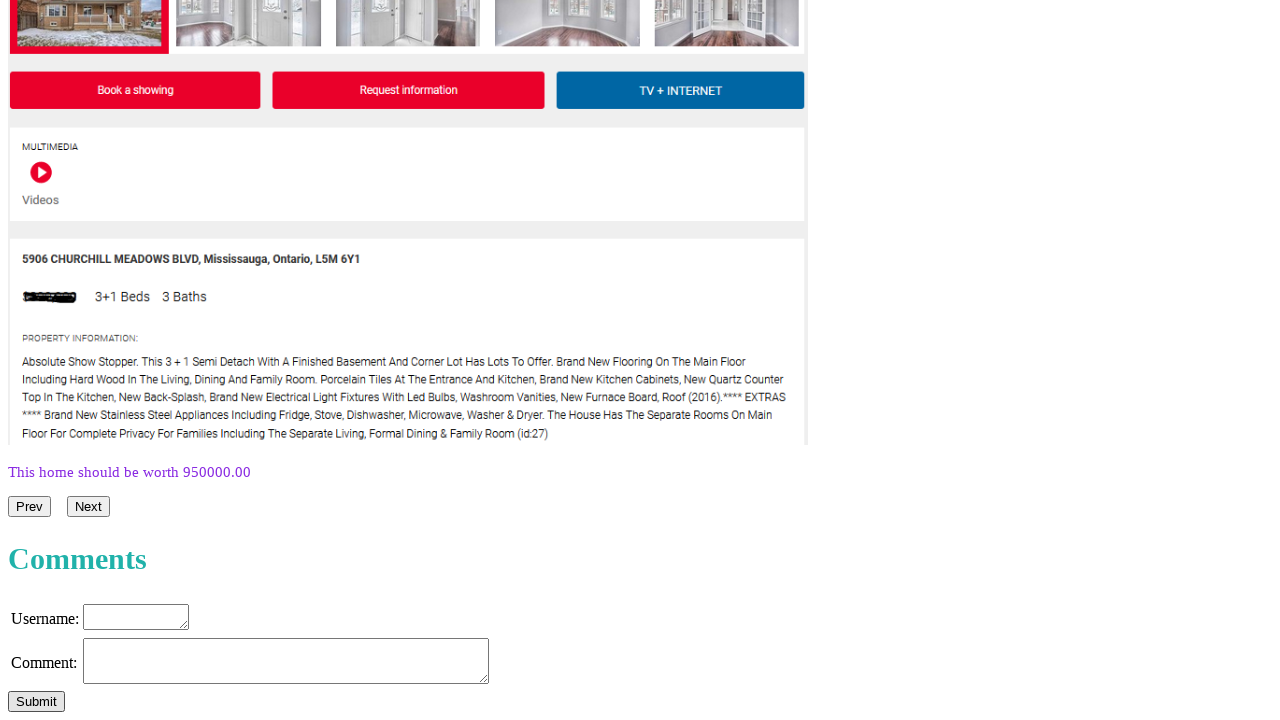

Filled username field with 'User36' on textarea.username
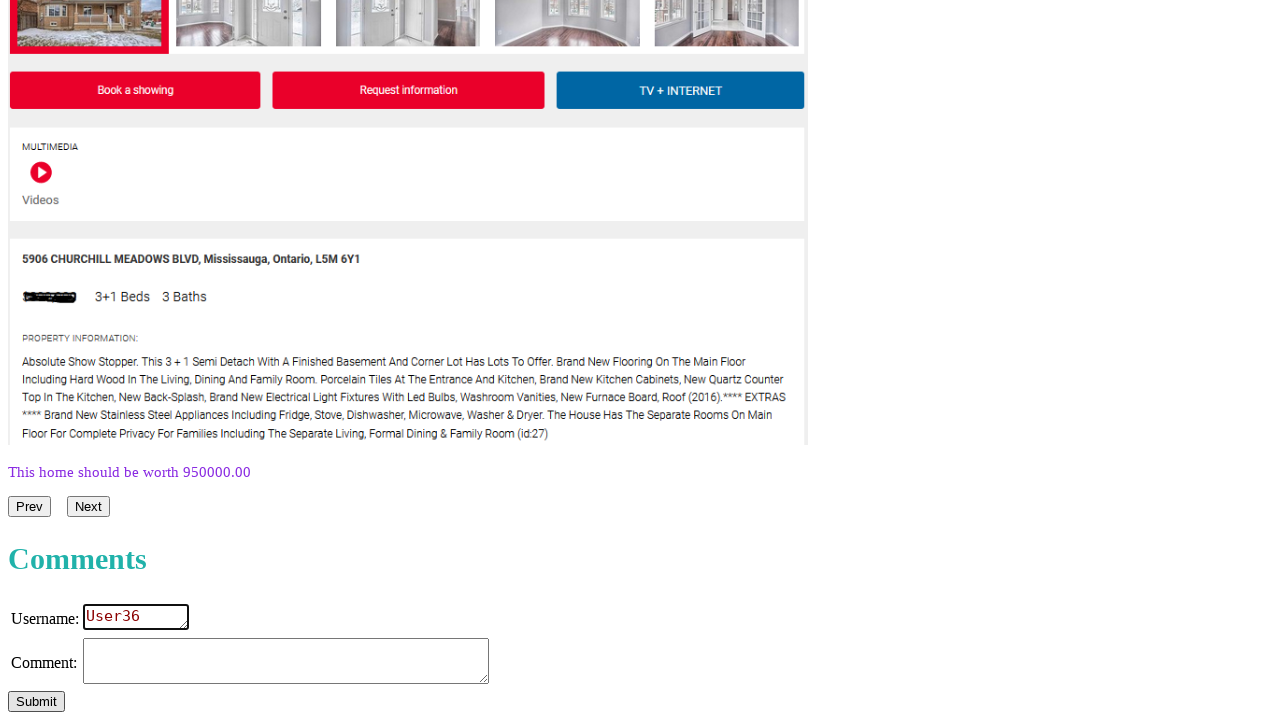

Filled comment field with 'Comment 36 - Test scalability' on textarea.comment
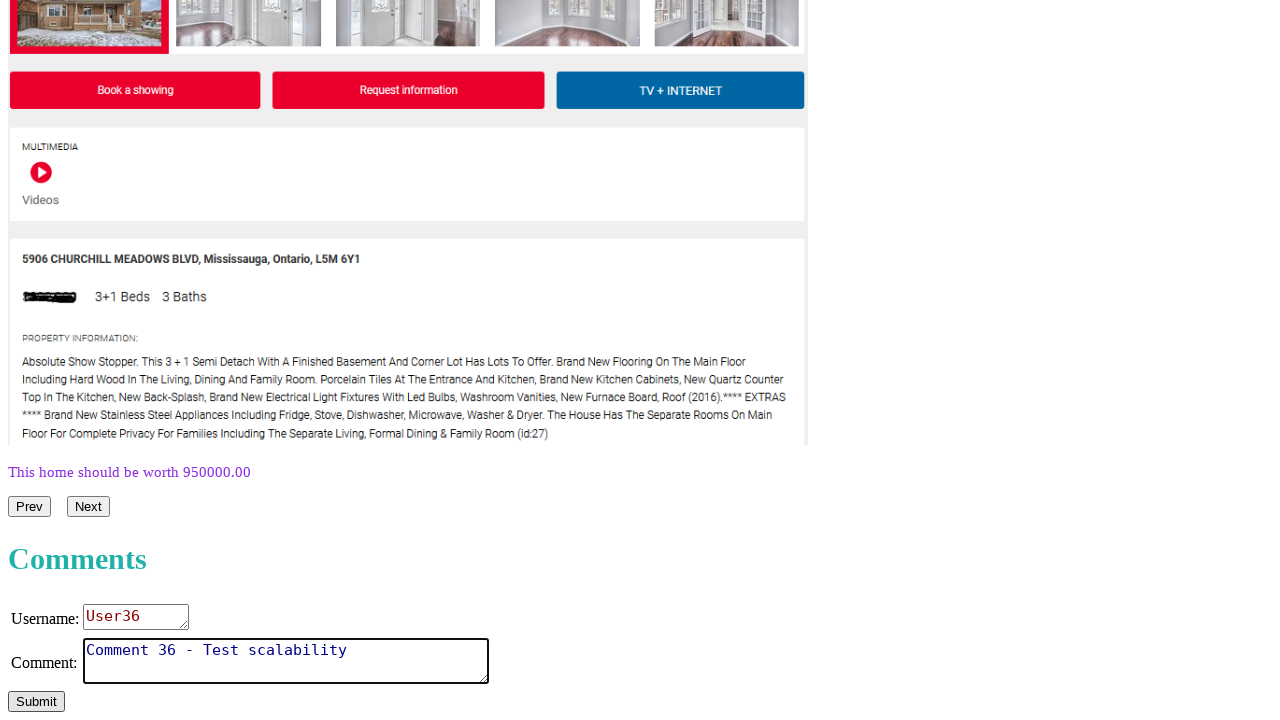

Clicked submit button for comment 36 at (36, 702) on #submit
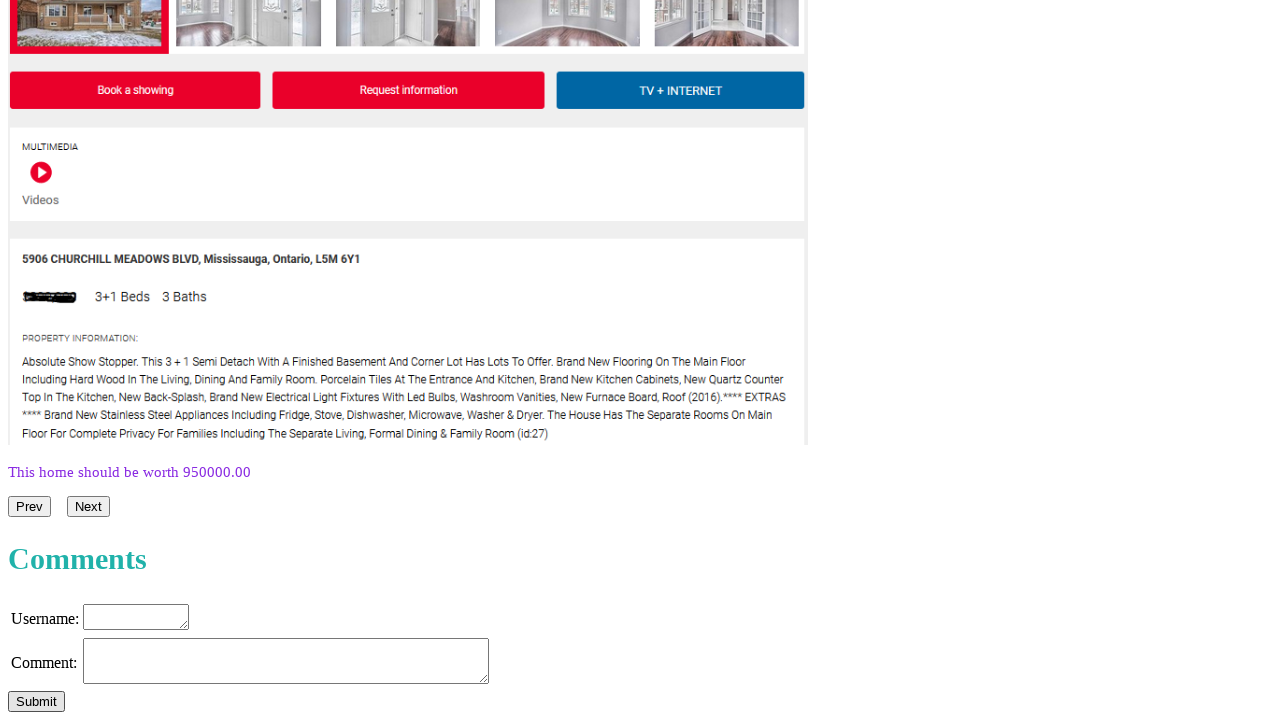

Waited 300ms before submitting next comment
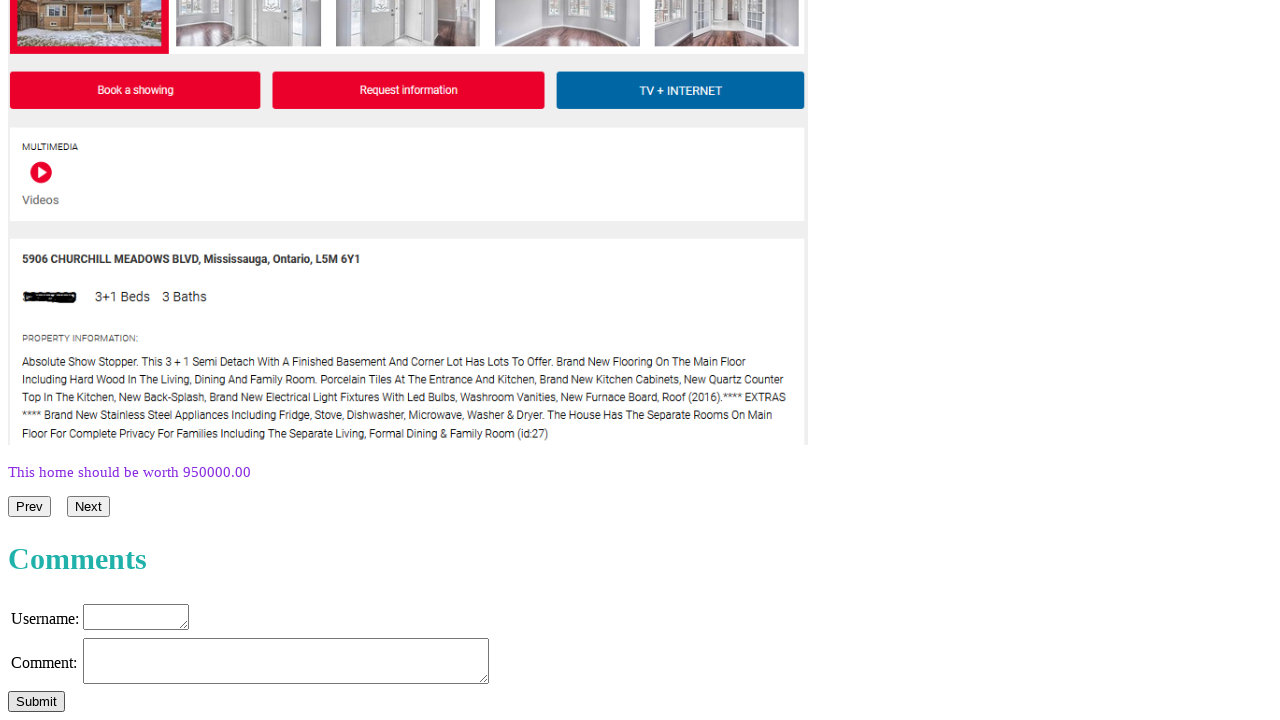

Filled username field with 'User37' on textarea.username
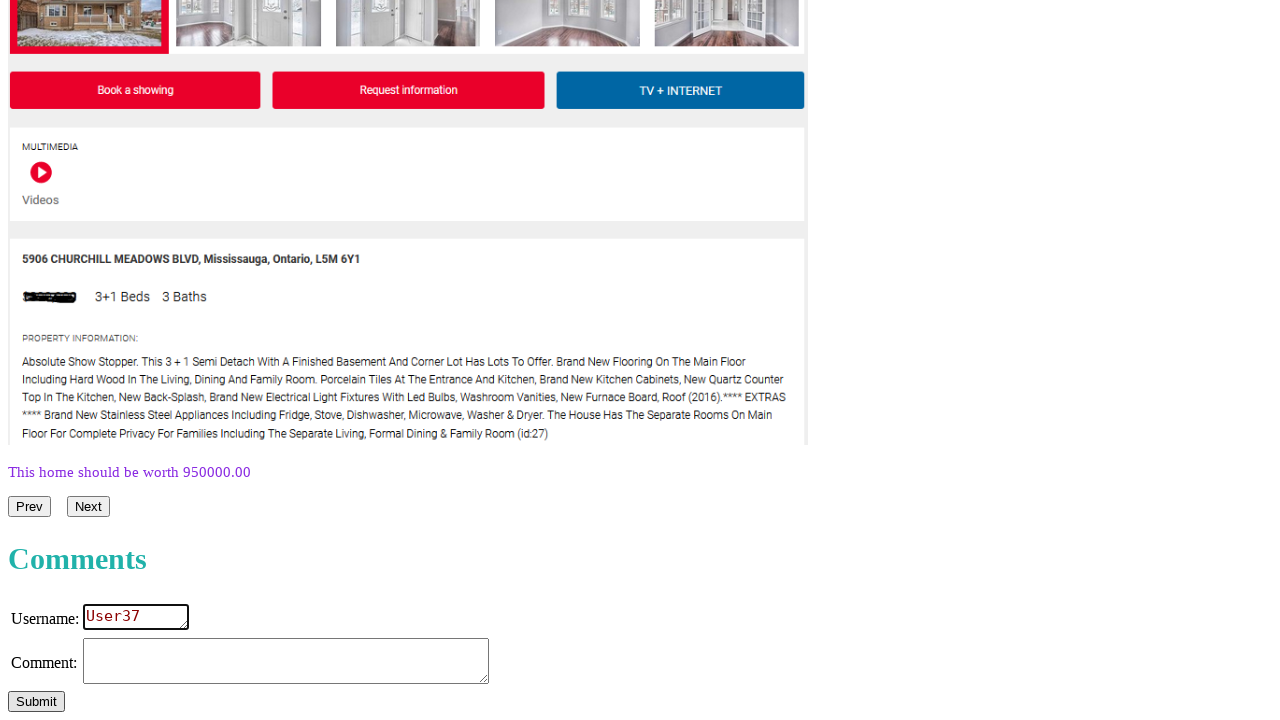

Filled comment field with 'Comment 37 - Test scalability' on textarea.comment
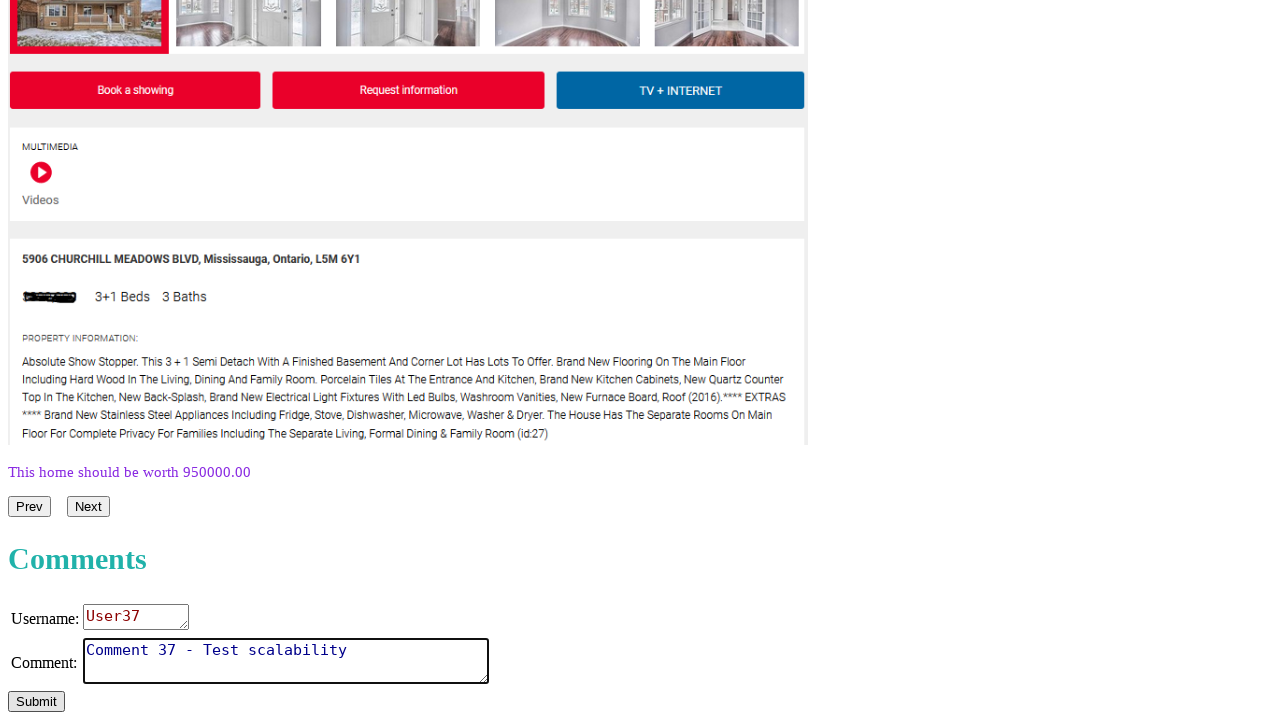

Clicked submit button for comment 37 at (36, 702) on #submit
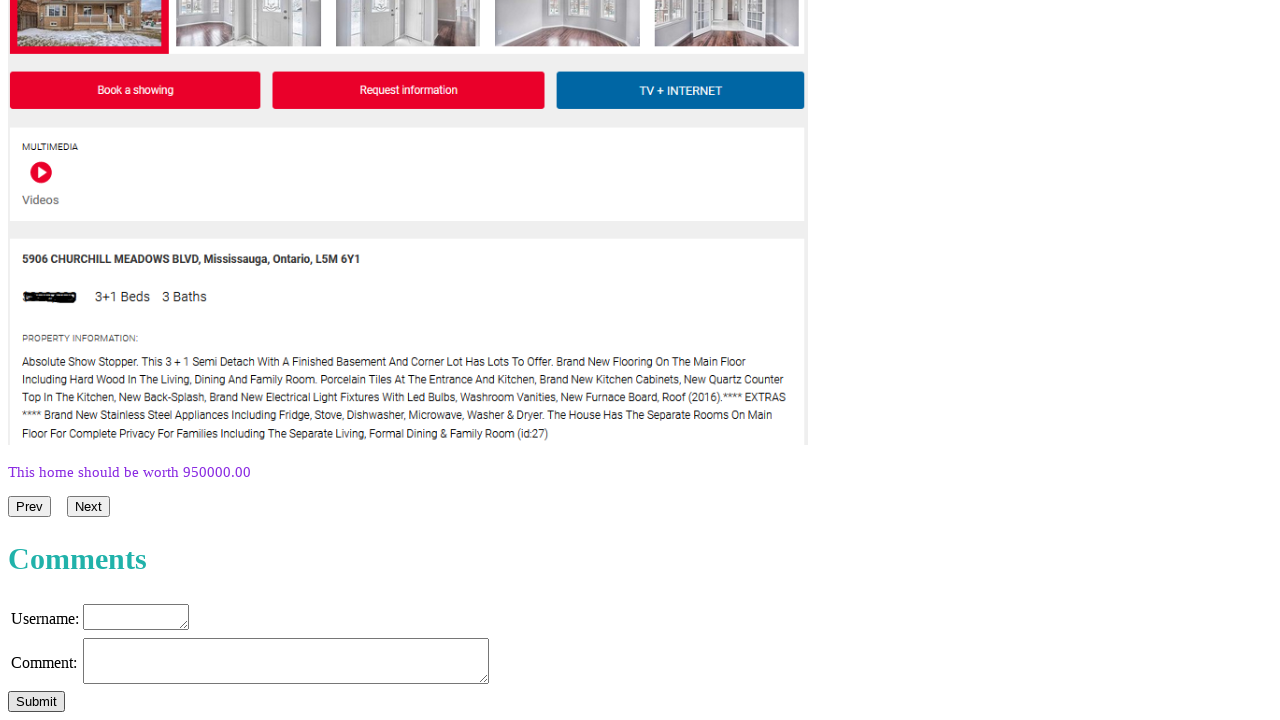

Waited 300ms before submitting next comment
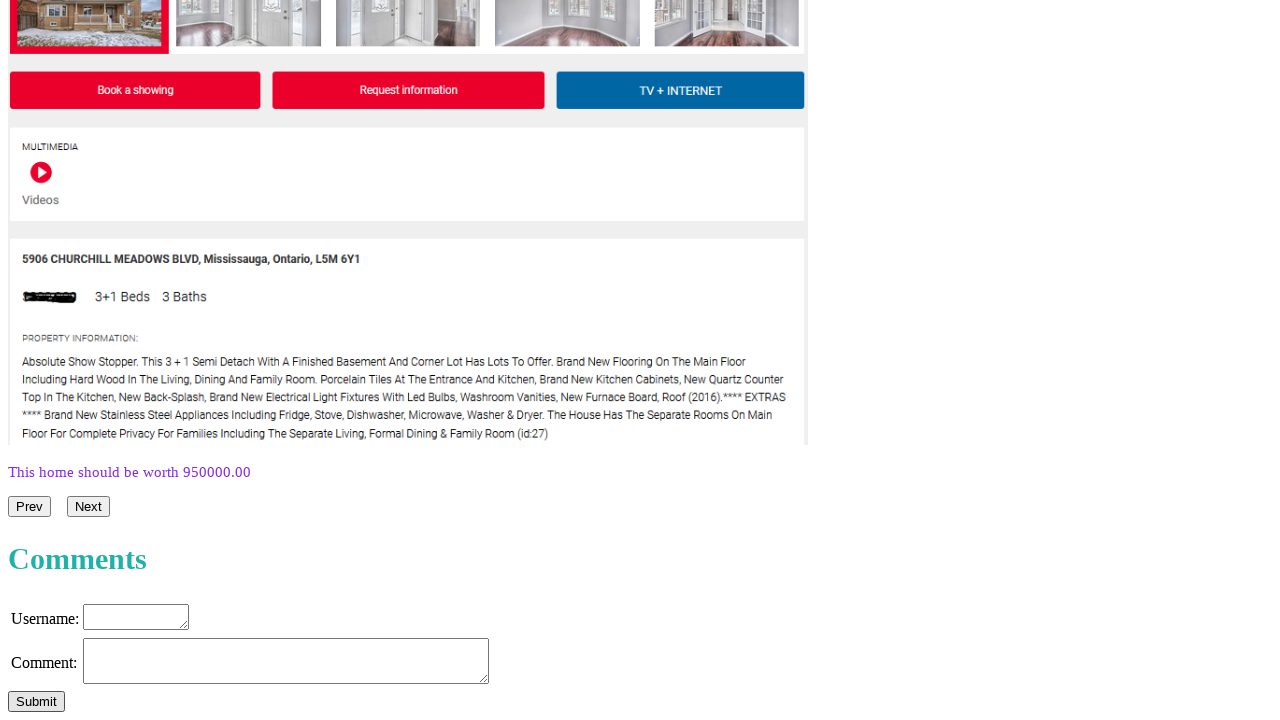

Filled username field with 'User38' on textarea.username
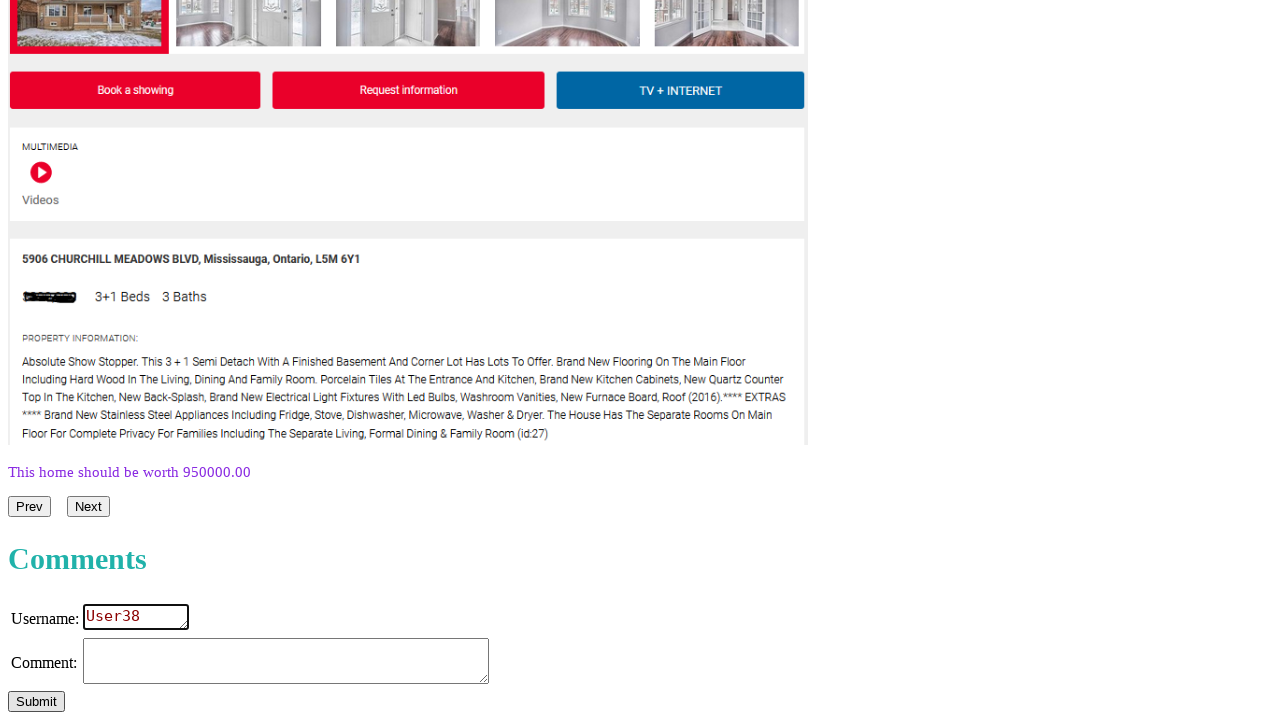

Filled comment field with 'Comment 38 - Test scalability' on textarea.comment
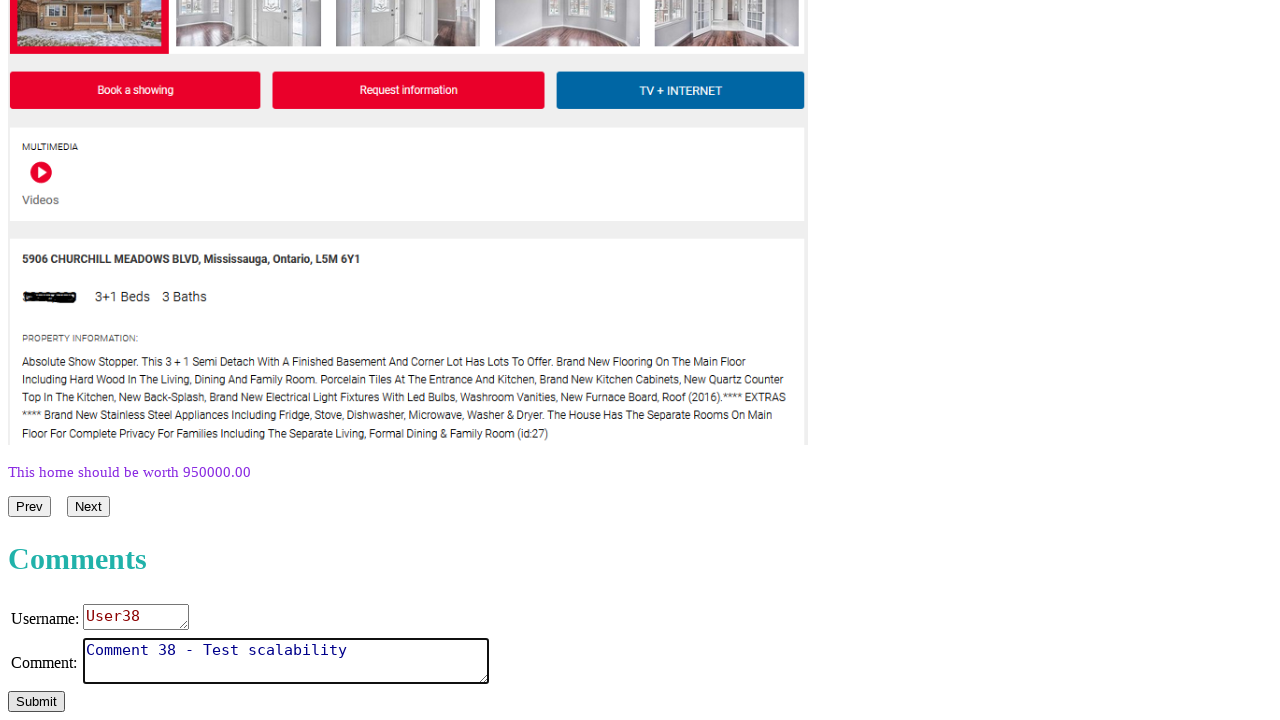

Clicked submit button for comment 38 at (36, 702) on #submit
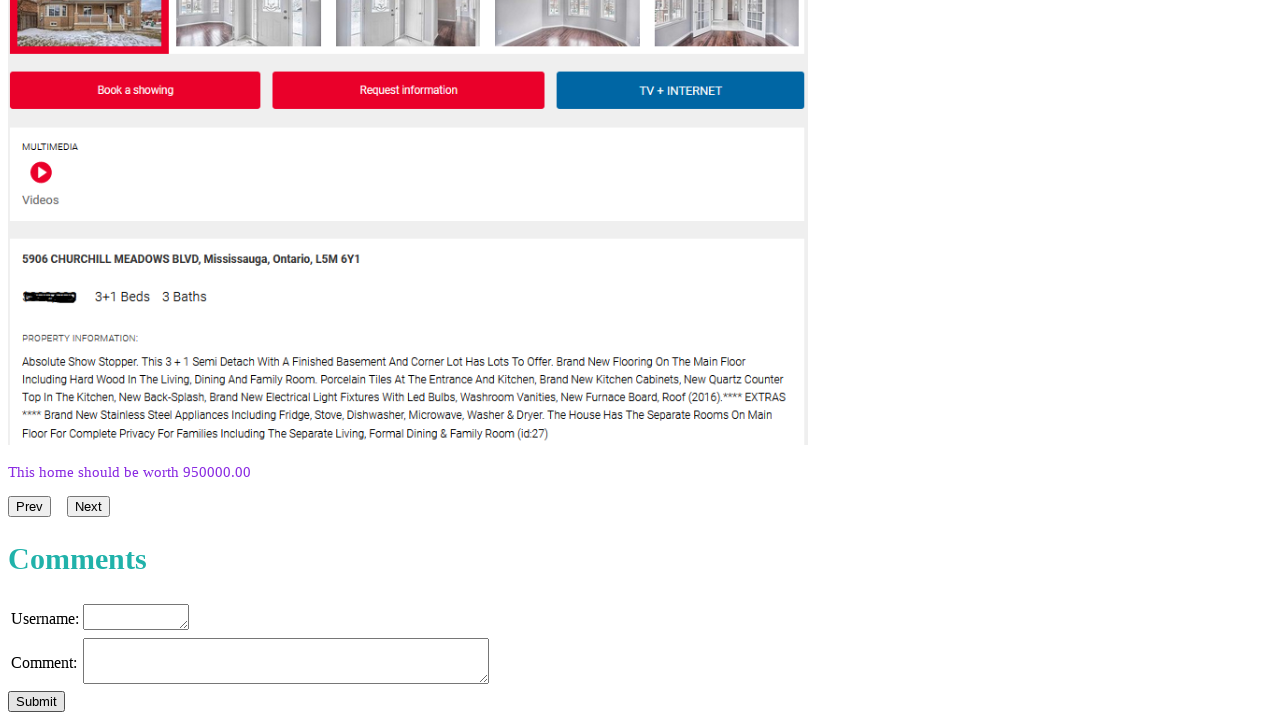

Waited 300ms before submitting next comment
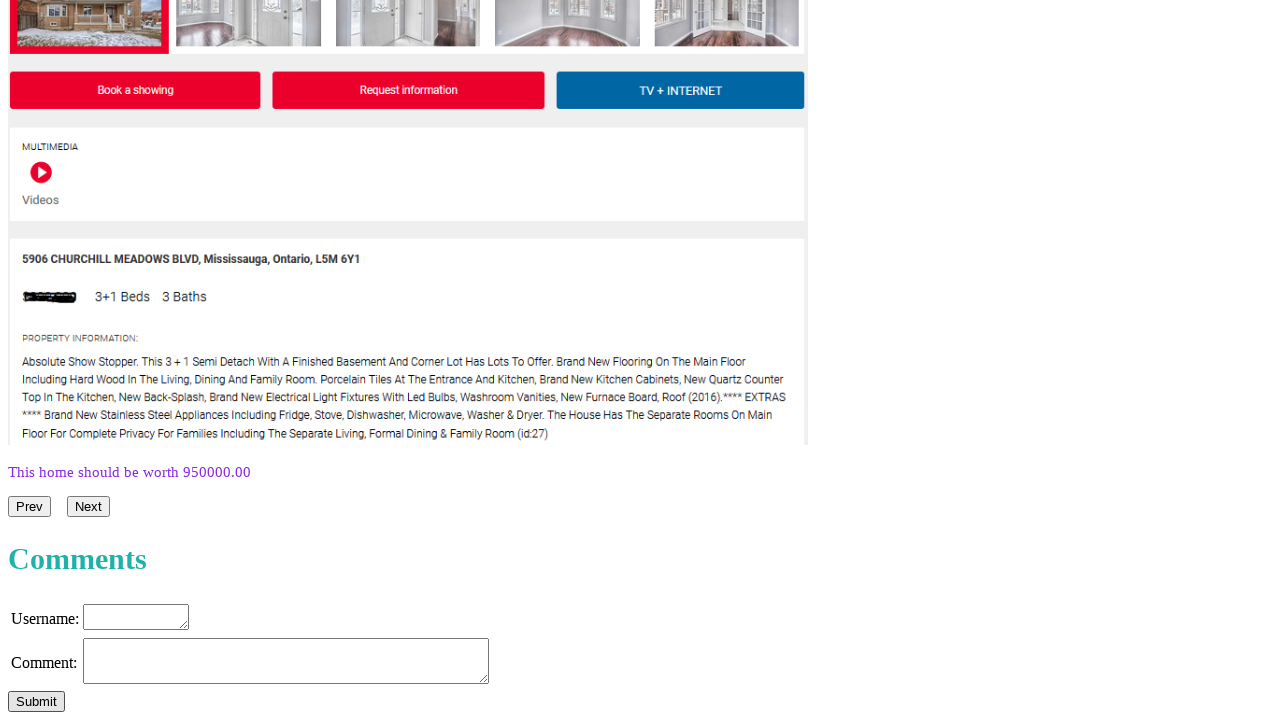

Filled username field with 'User39' on textarea.username
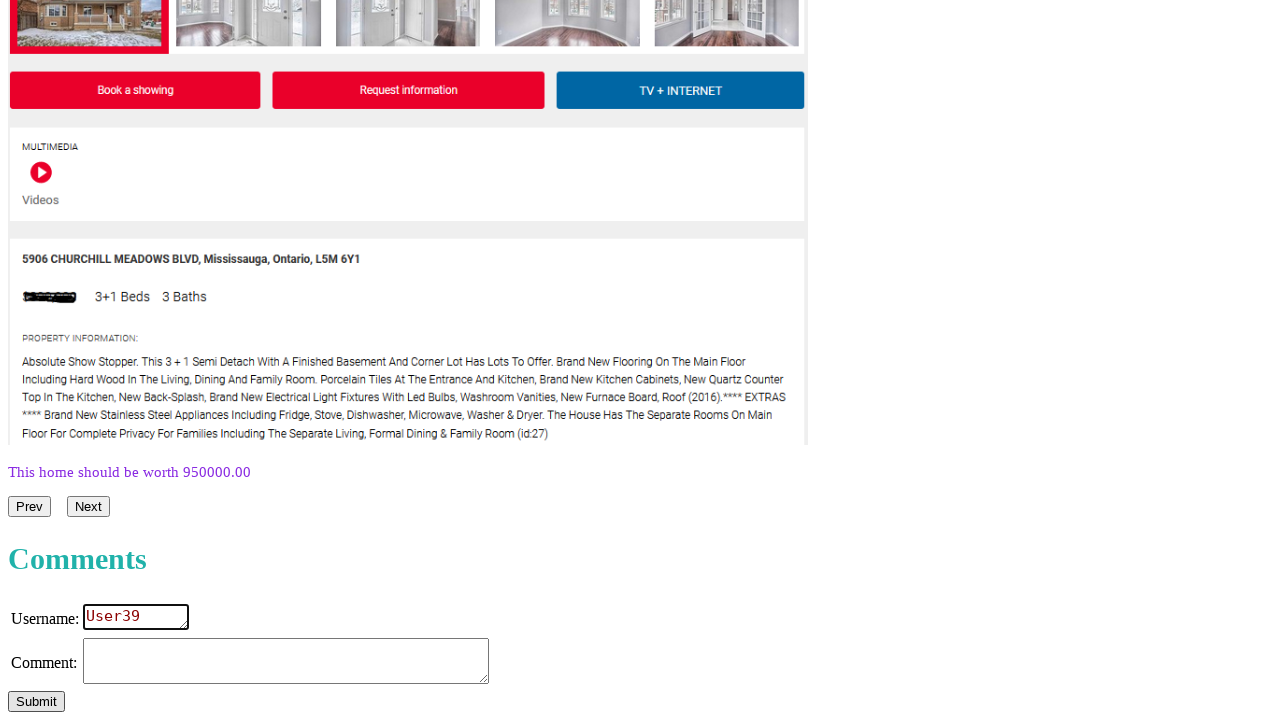

Filled comment field with 'Comment 39 - Test scalability' on textarea.comment
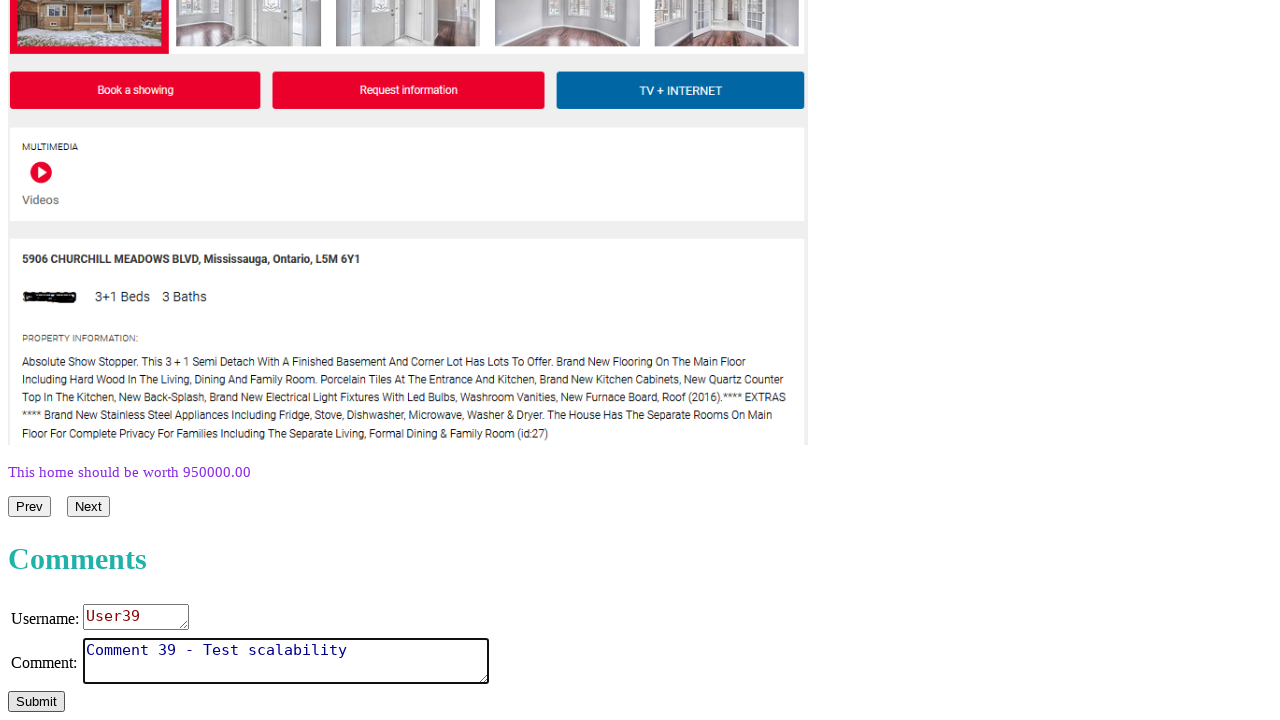

Clicked submit button for comment 39 at (36, 702) on #submit
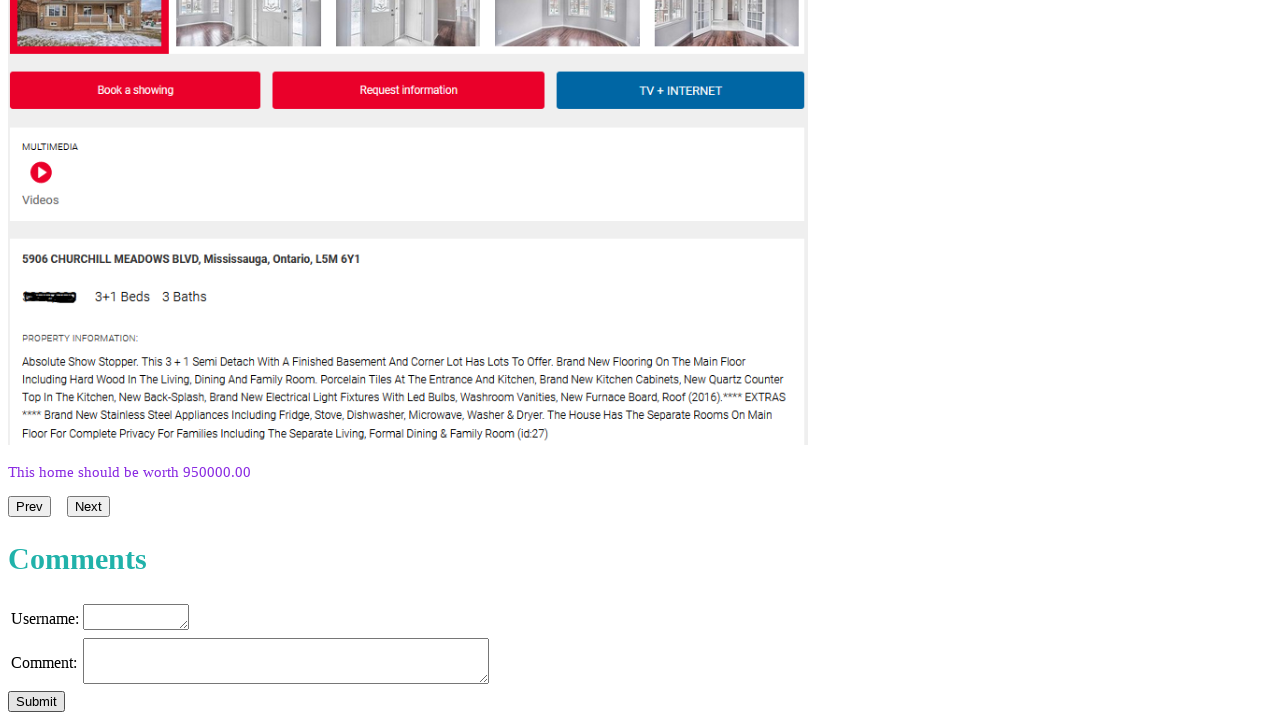

Waited 300ms before submitting next comment
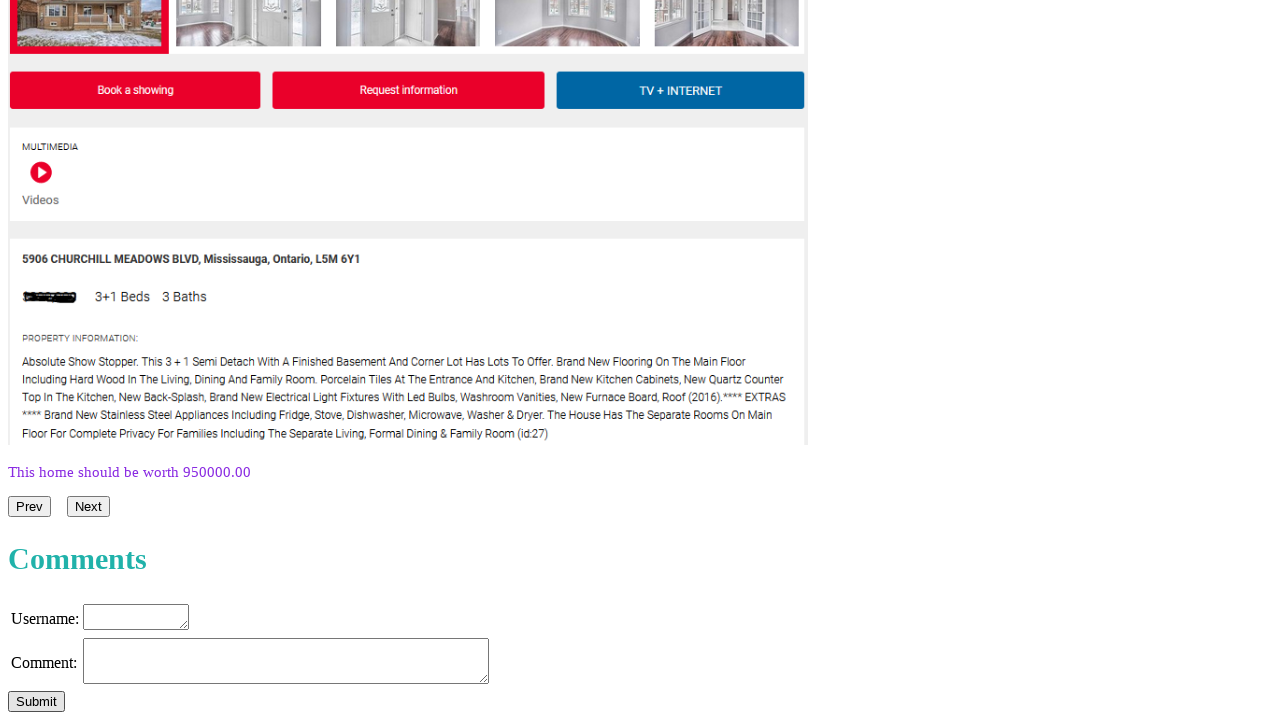

Filled username field with 'User40' on textarea.username
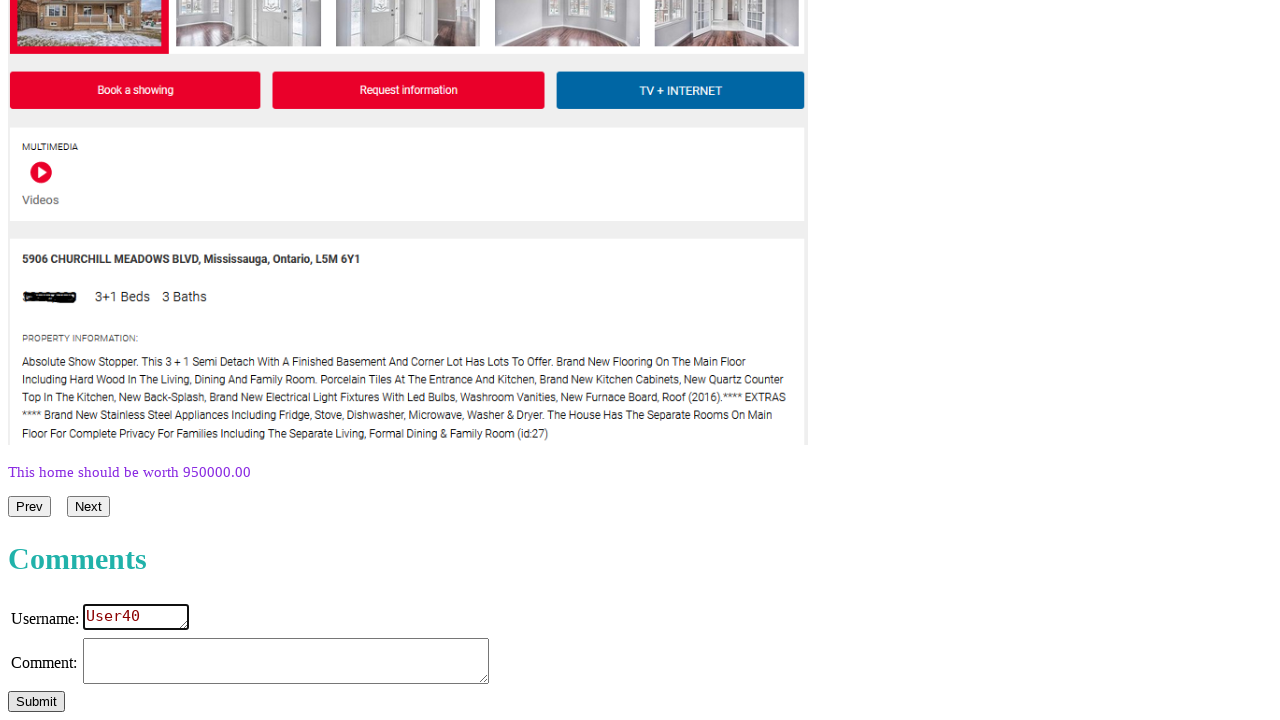

Filled comment field with 'Comment 40 - Test scalability' on textarea.comment
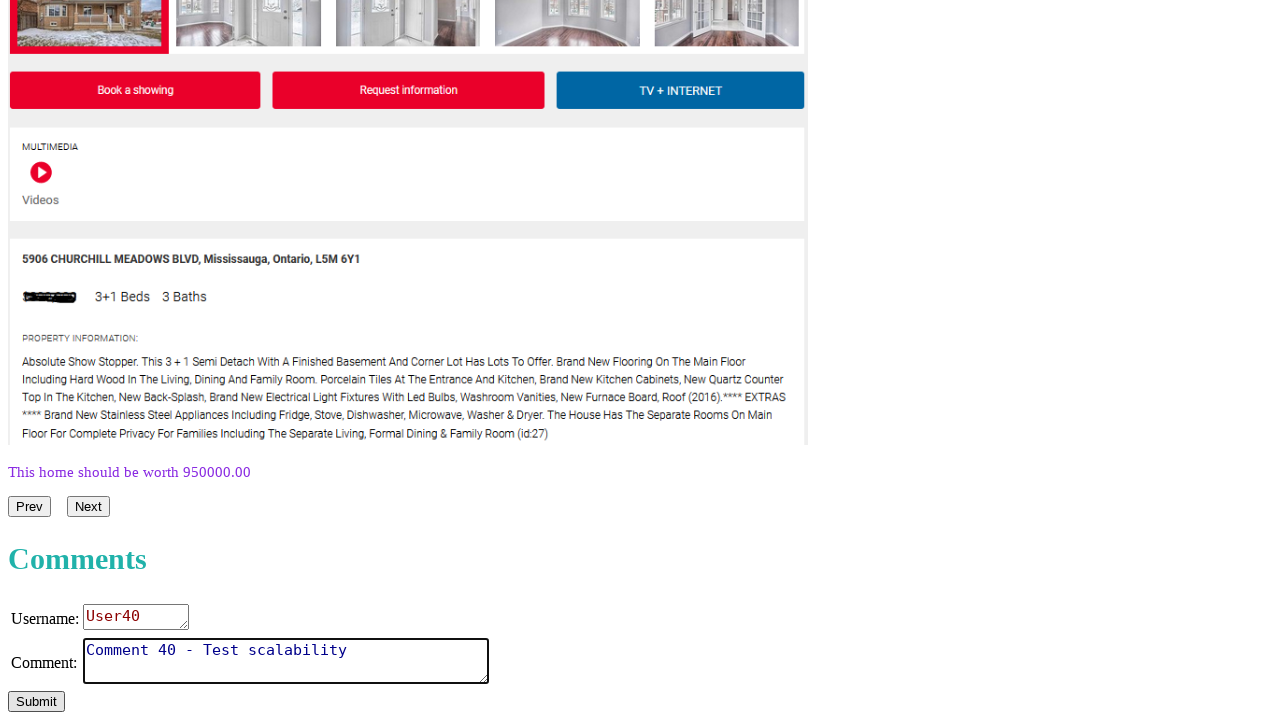

Clicked submit button for comment 40 at (36, 702) on #submit
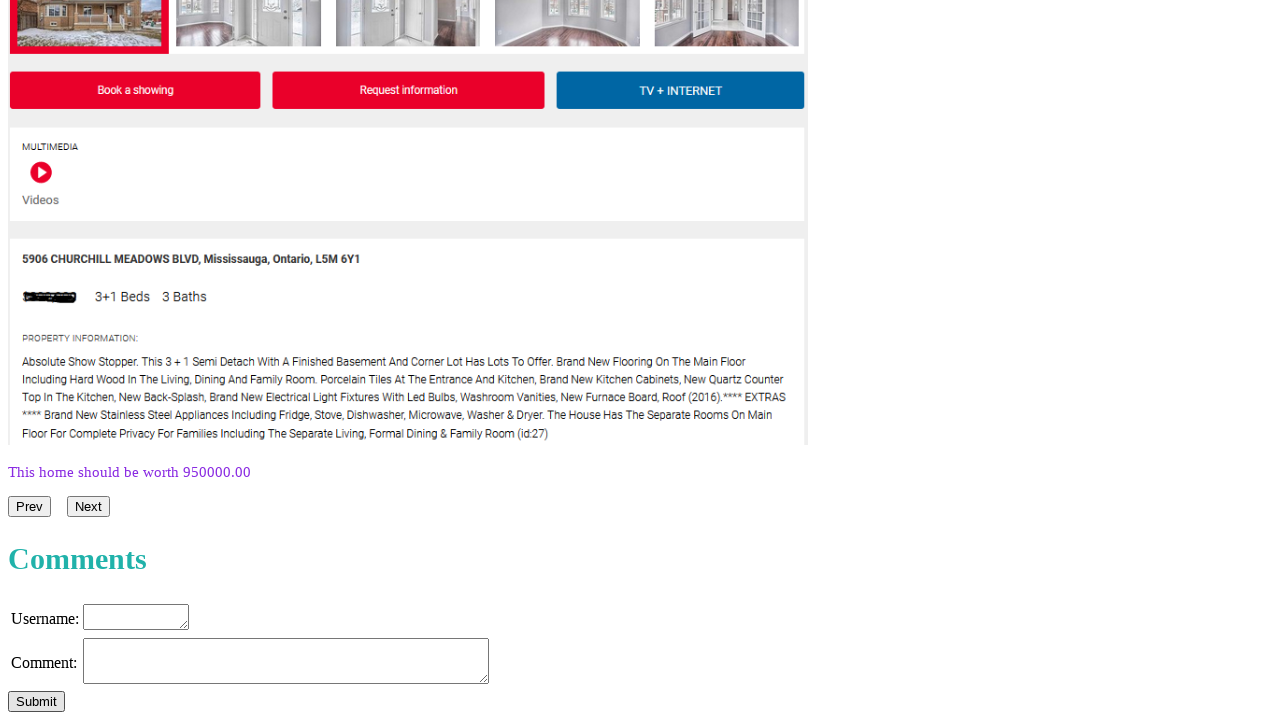

Waited 300ms before submitting next comment
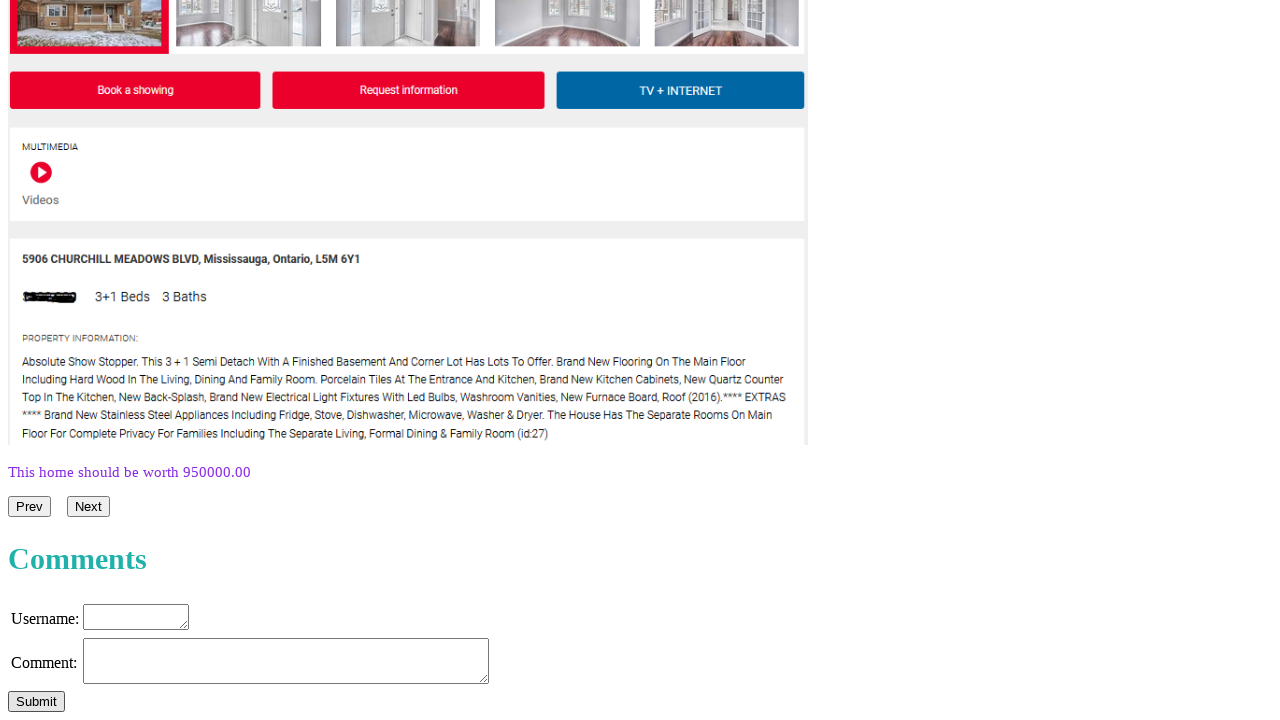

Filled username field with 'User41' on textarea.username
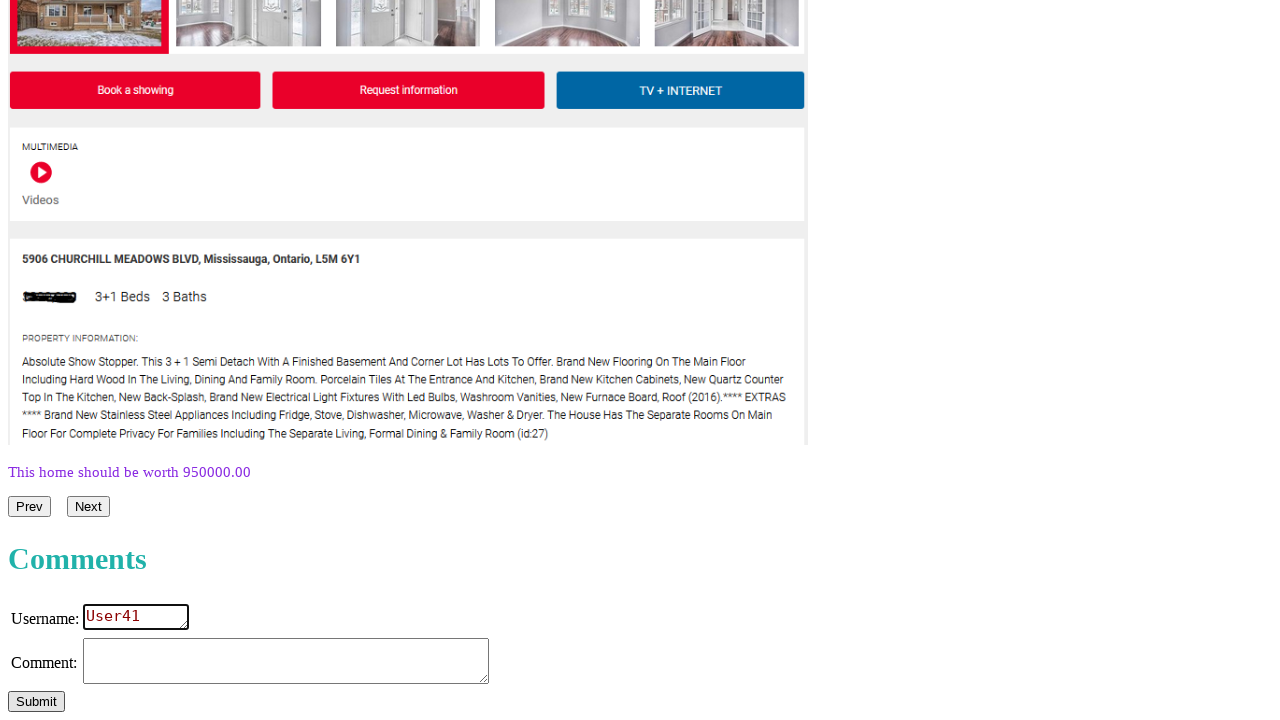

Filled comment field with 'Comment 41 - Test scalability' on textarea.comment
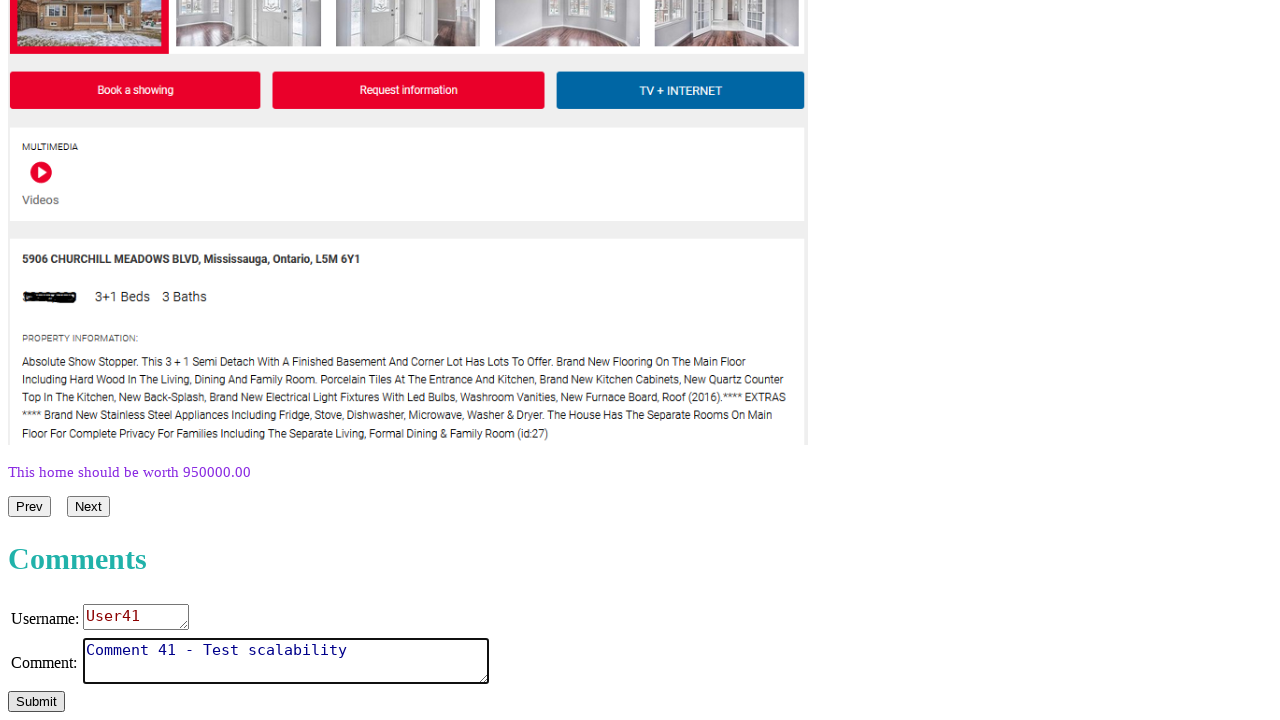

Clicked submit button for comment 41 at (36, 702) on #submit
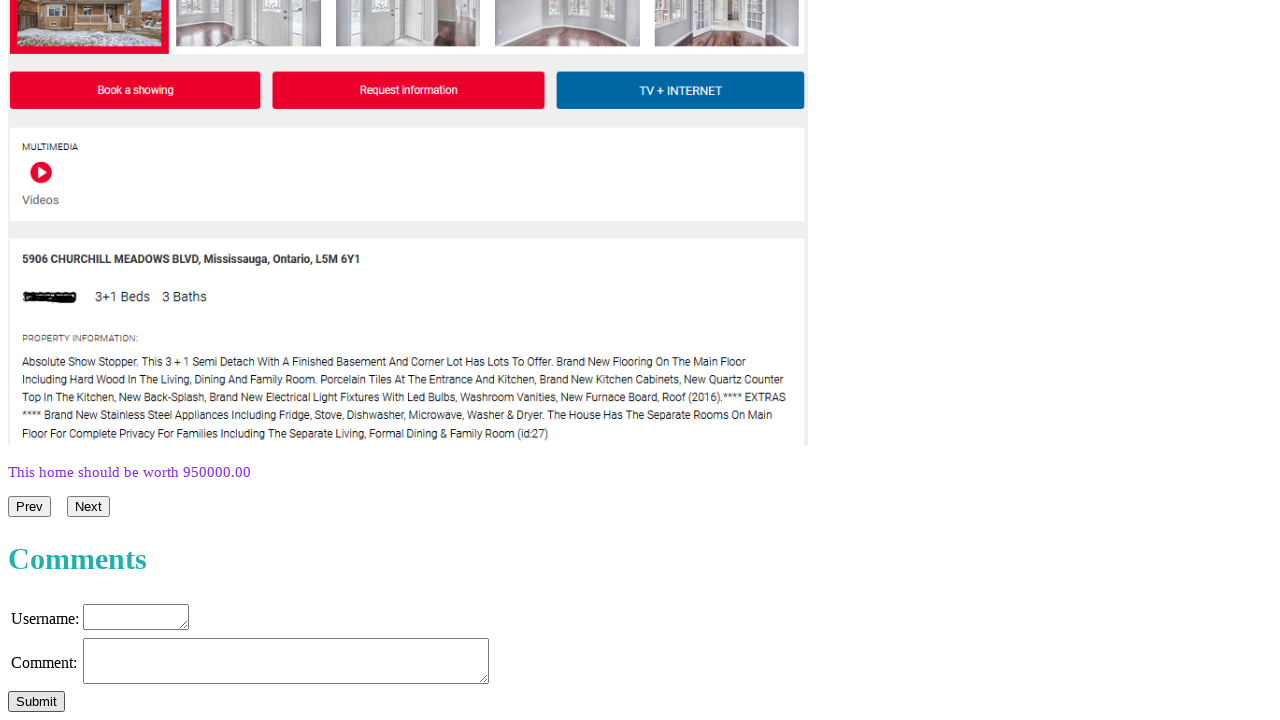

Waited 300ms before submitting next comment
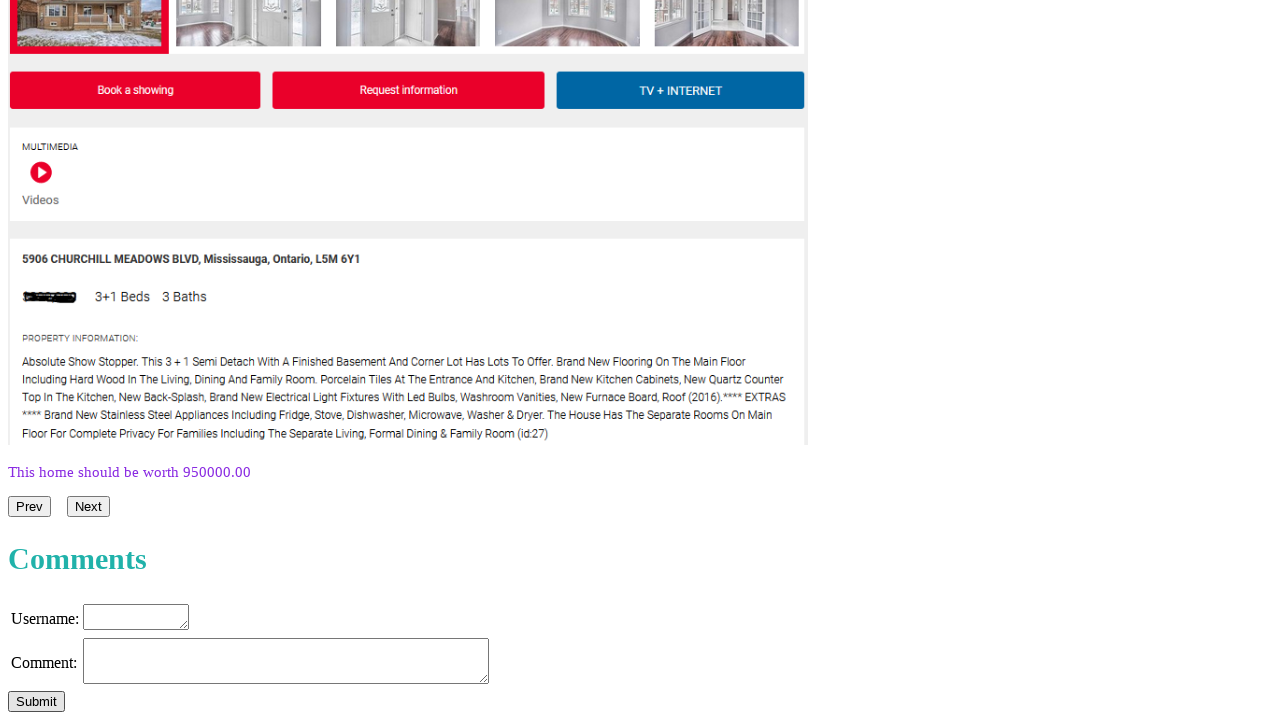

Filled username field with 'User42' on textarea.username
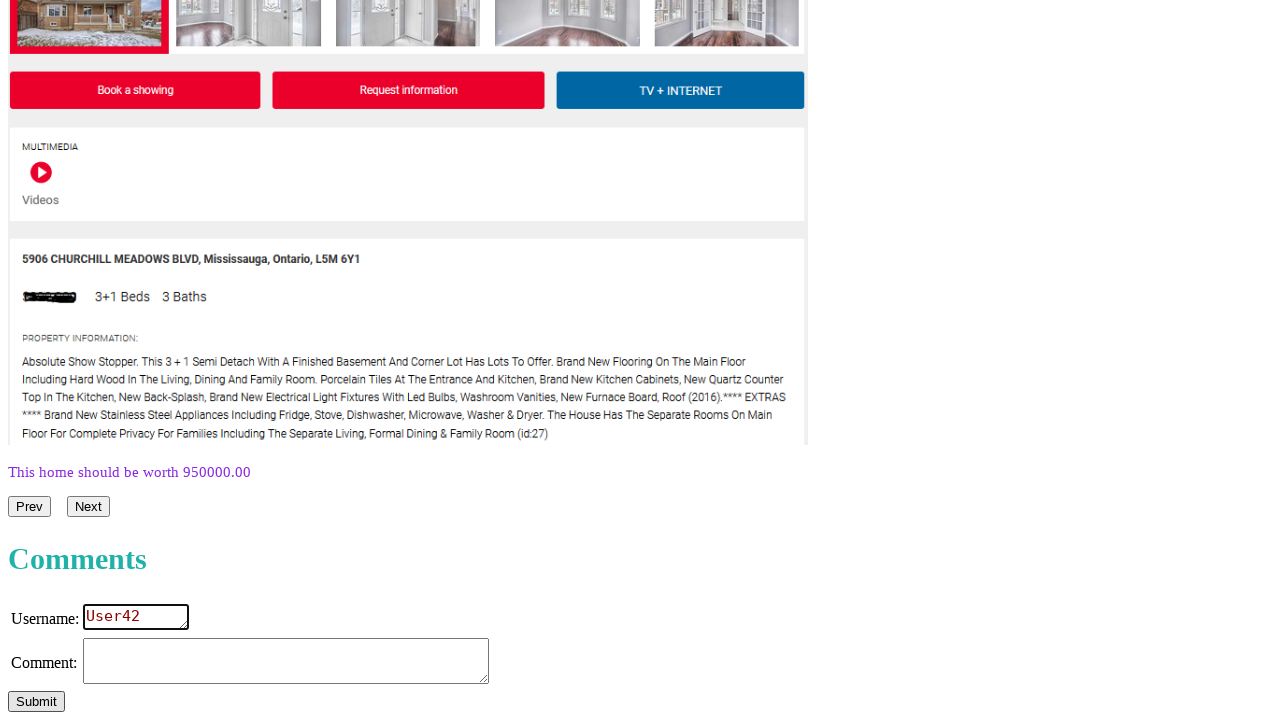

Filled comment field with 'Comment 42 - Test scalability' on textarea.comment
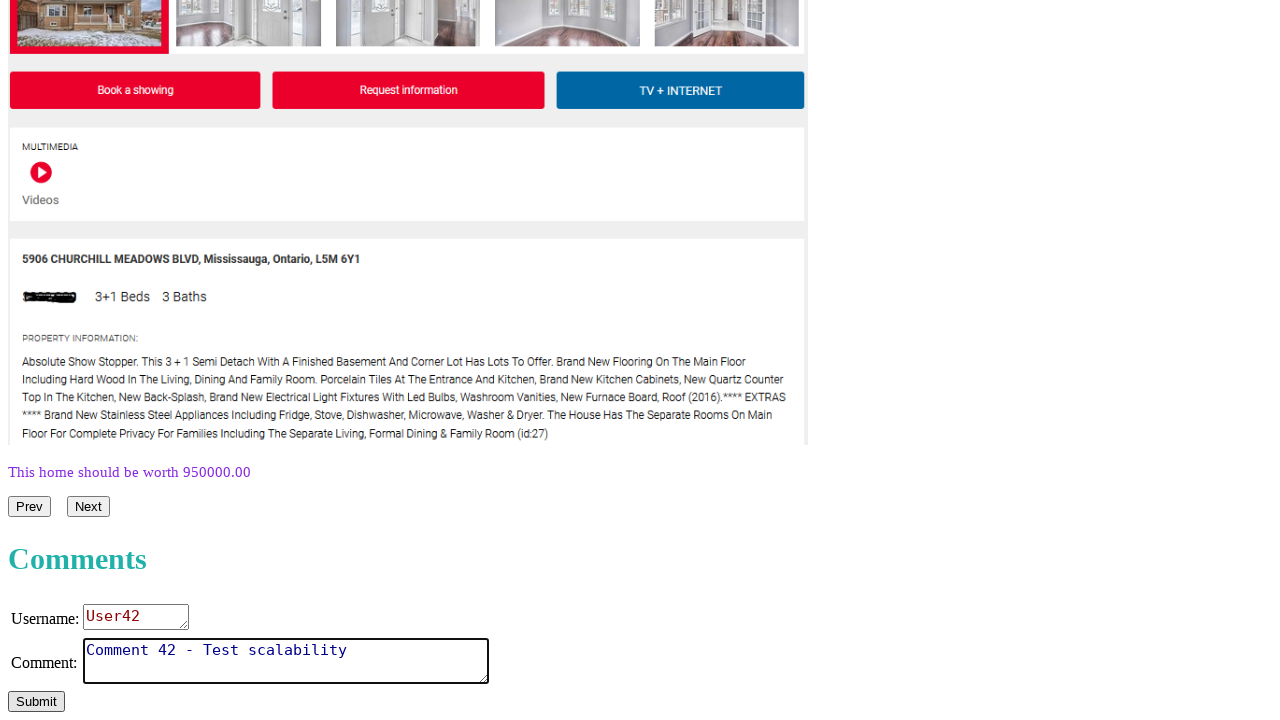

Clicked submit button for comment 42 at (36, 702) on #submit
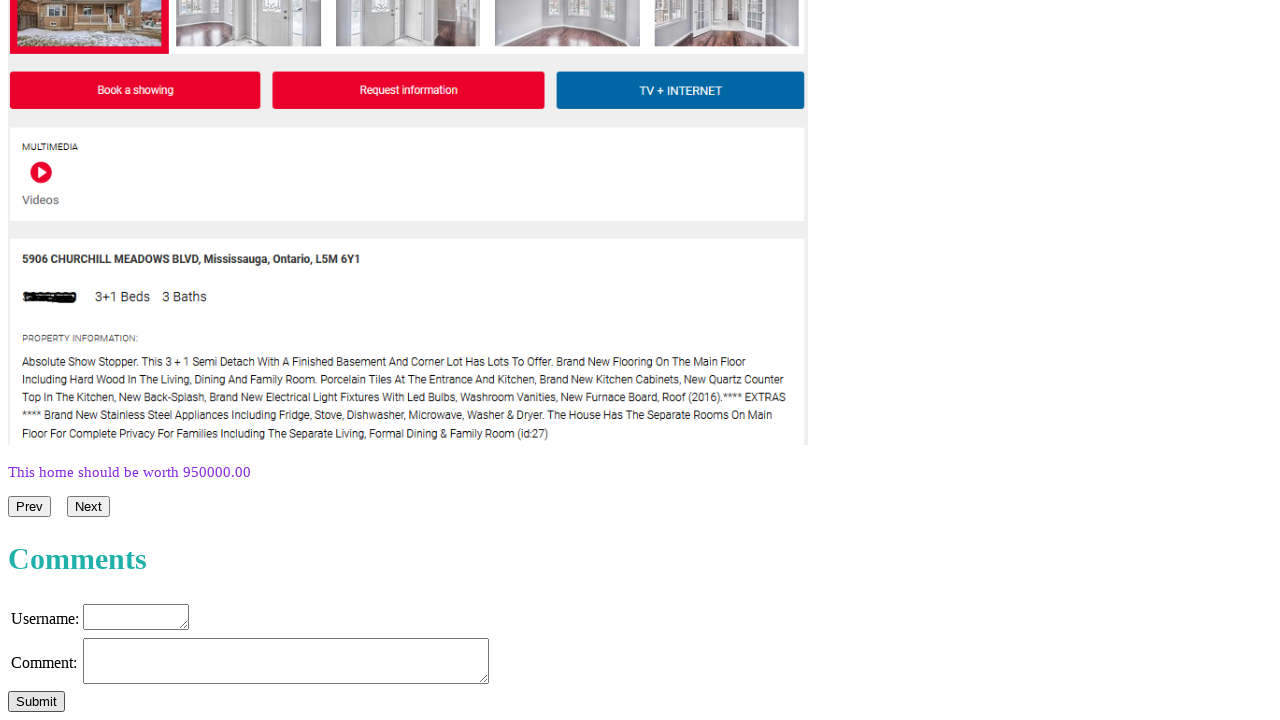

Waited 300ms before submitting next comment
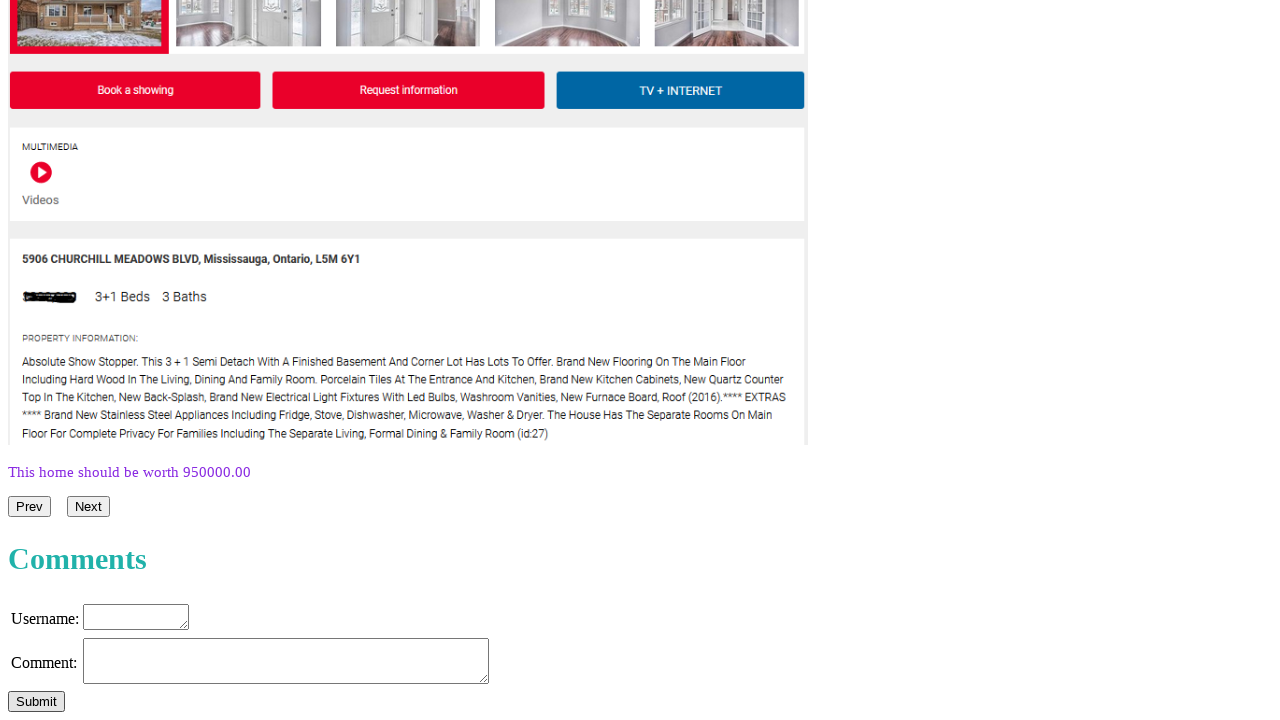

Filled username field with 'User43' on textarea.username
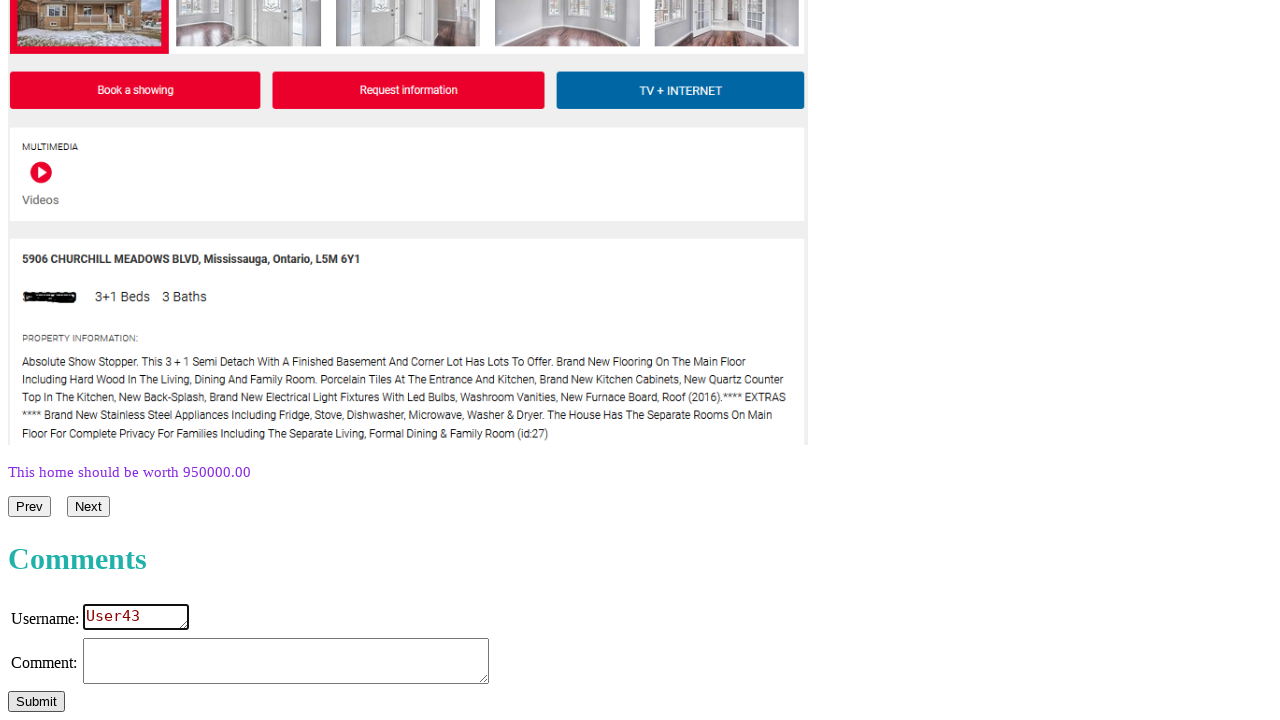

Filled comment field with 'Comment 43 - Test scalability' on textarea.comment
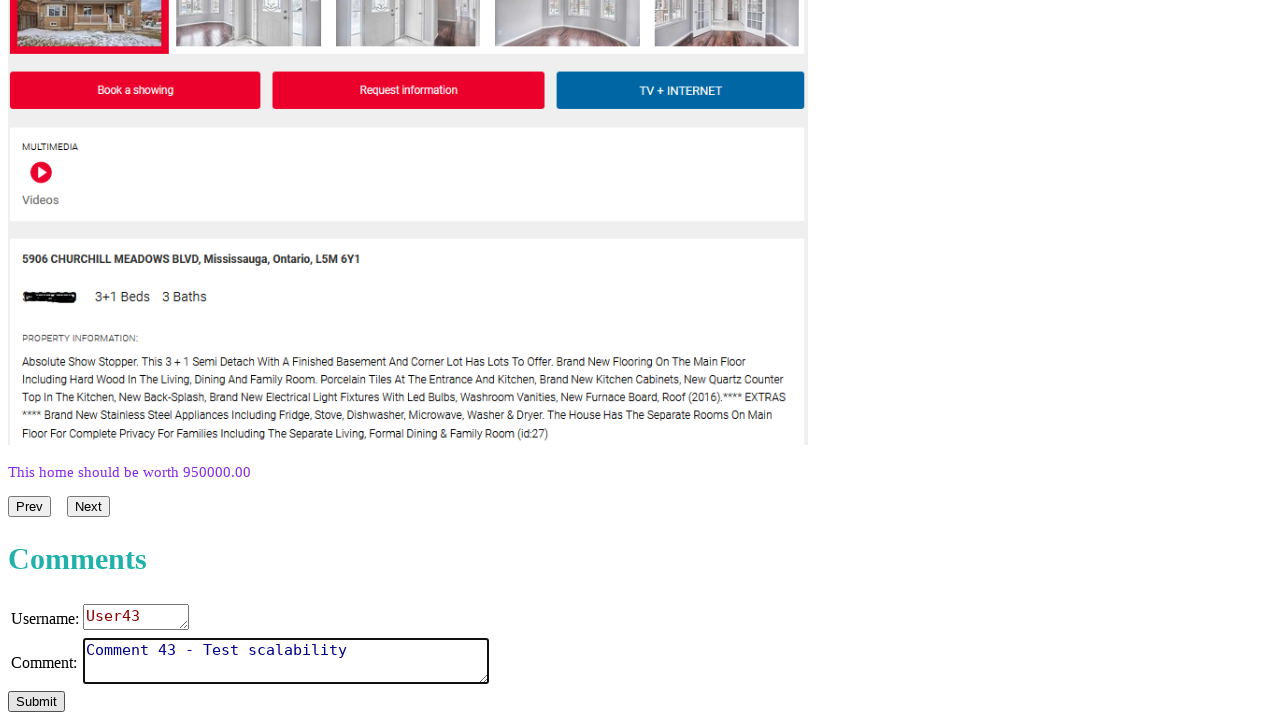

Clicked submit button for comment 43 at (36, 702) on #submit
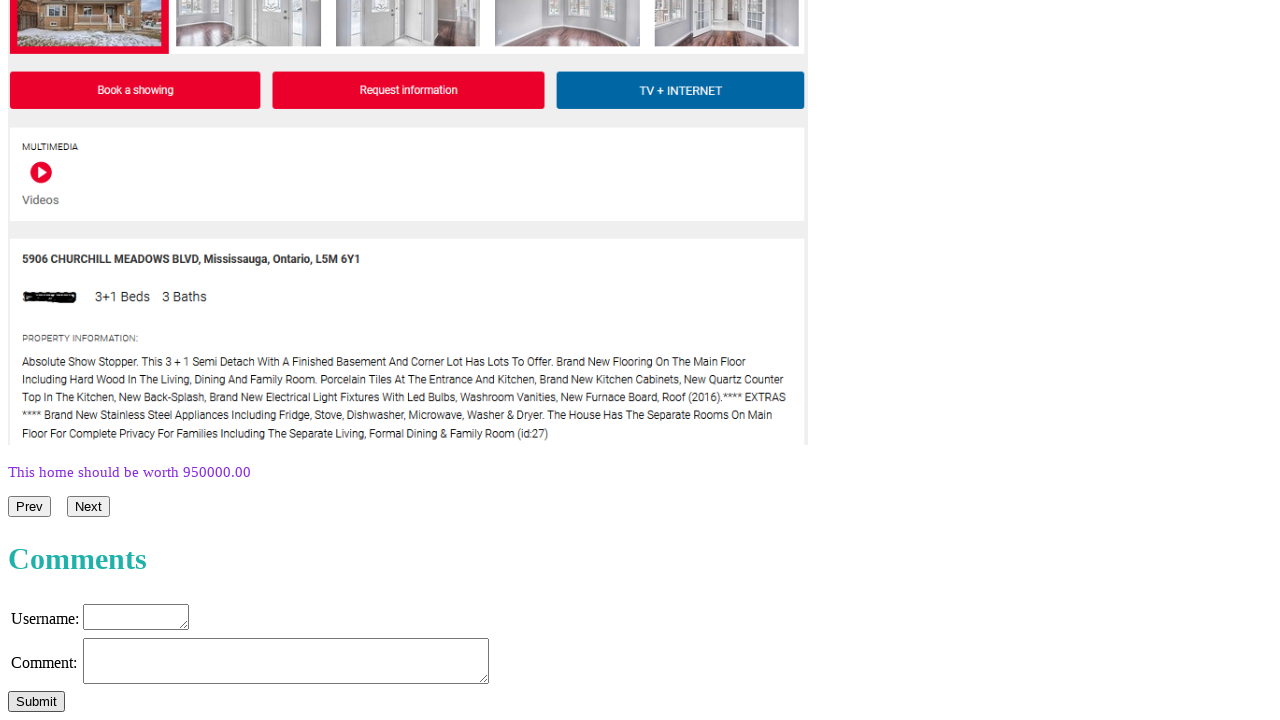

Waited 300ms before submitting next comment
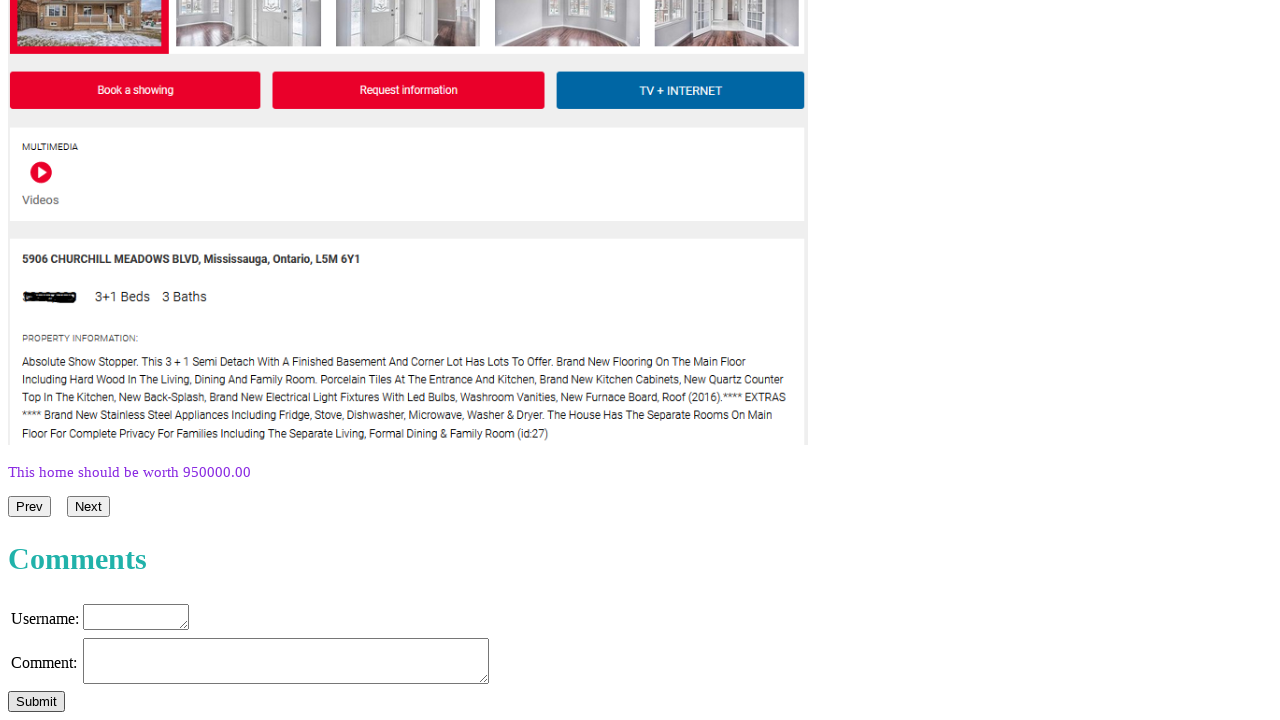

Filled username field with 'User44' on textarea.username
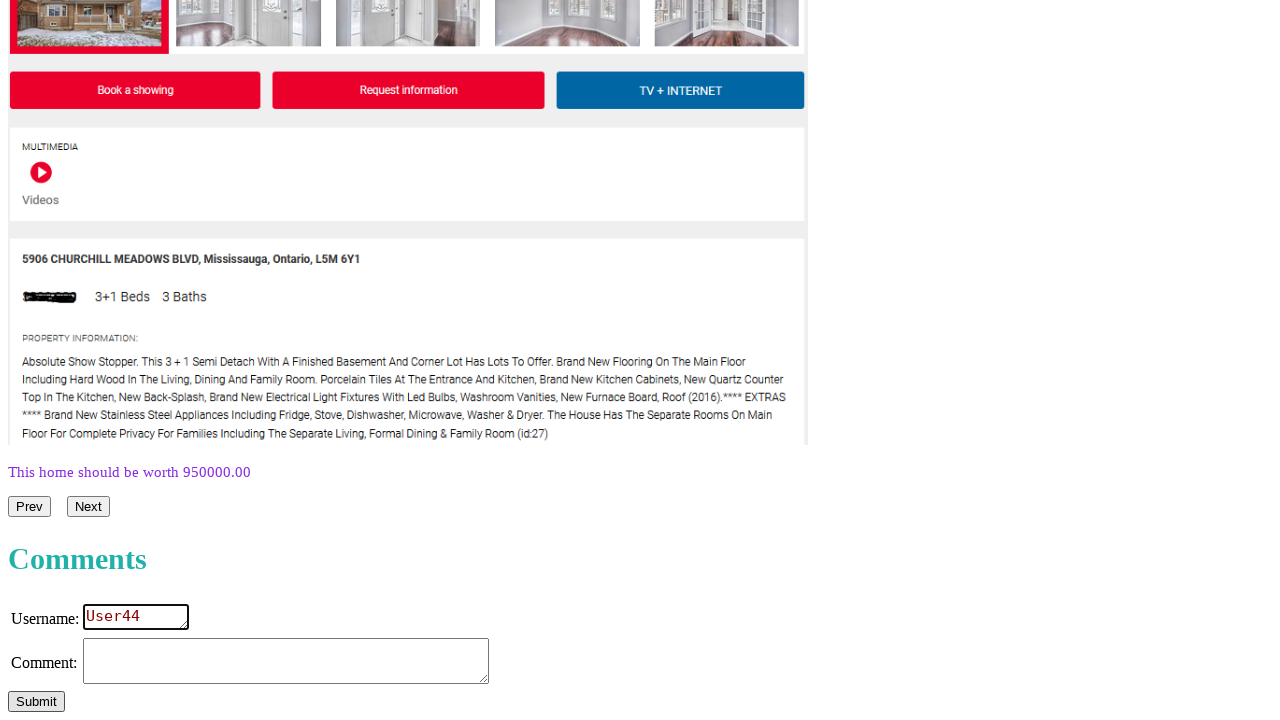

Filled comment field with 'Comment 44 - Test scalability' on textarea.comment
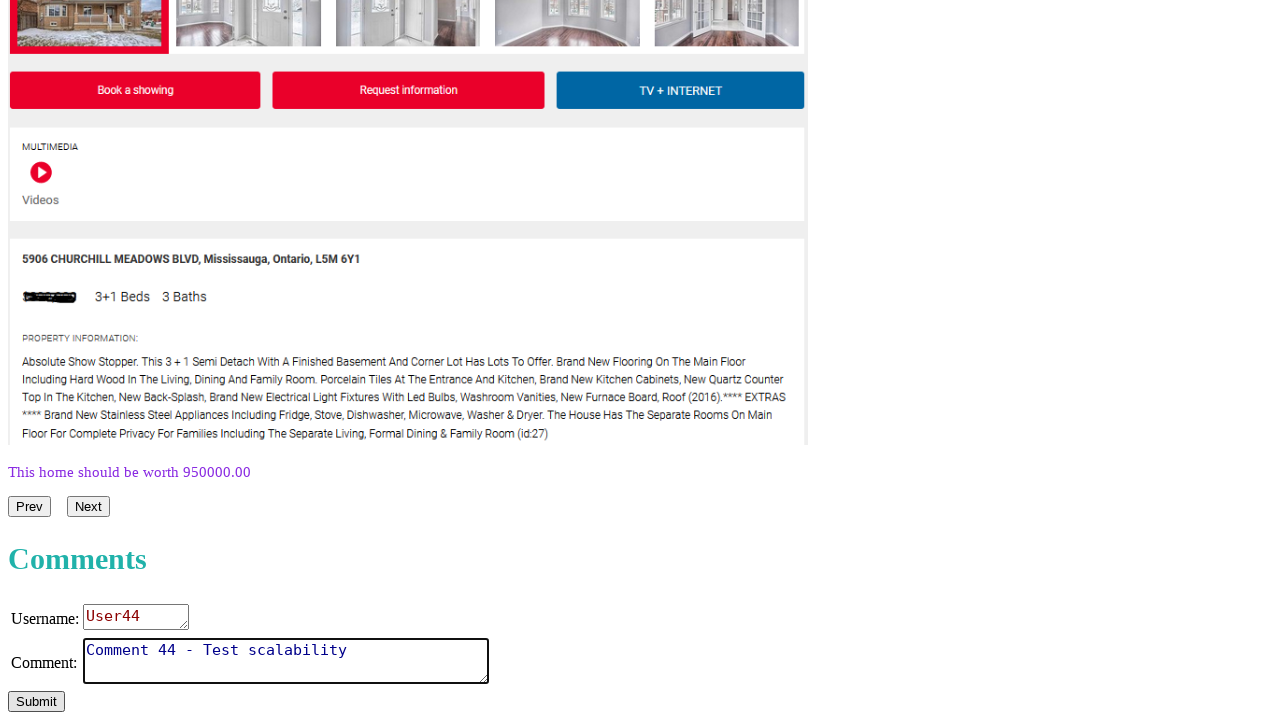

Clicked submit button for comment 44 at (36, 702) on #submit
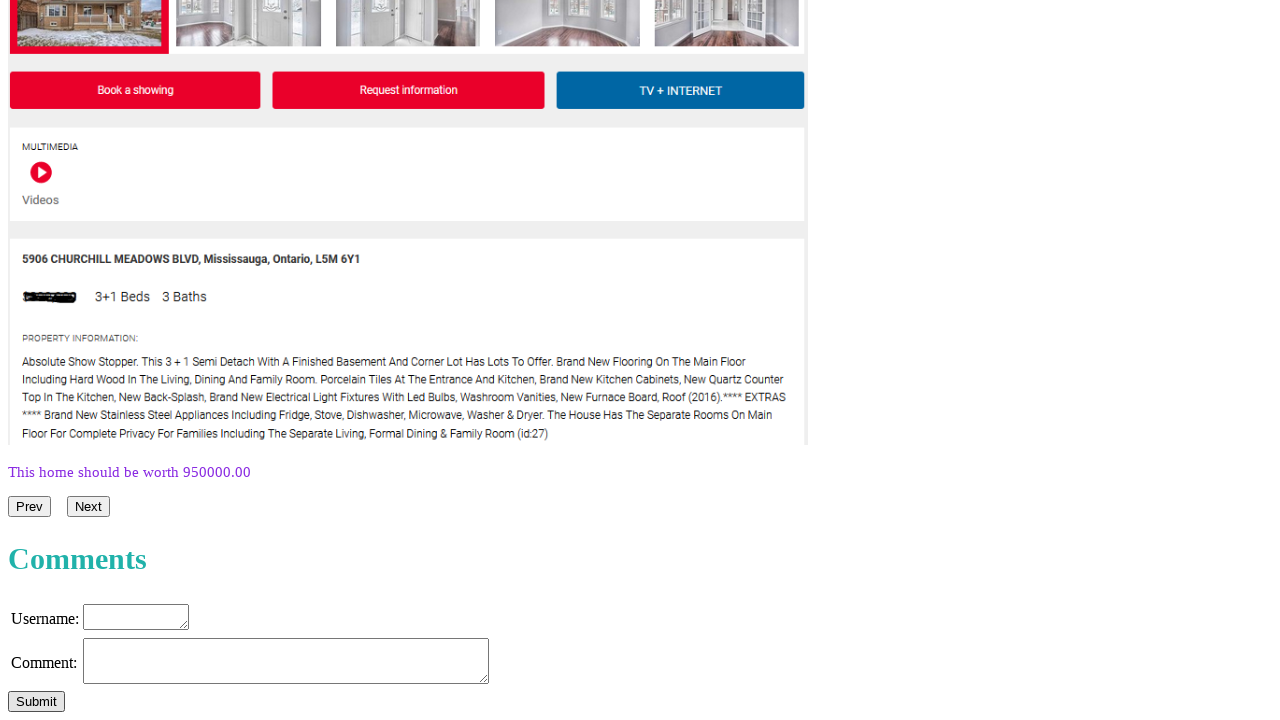

Waited 300ms before submitting next comment
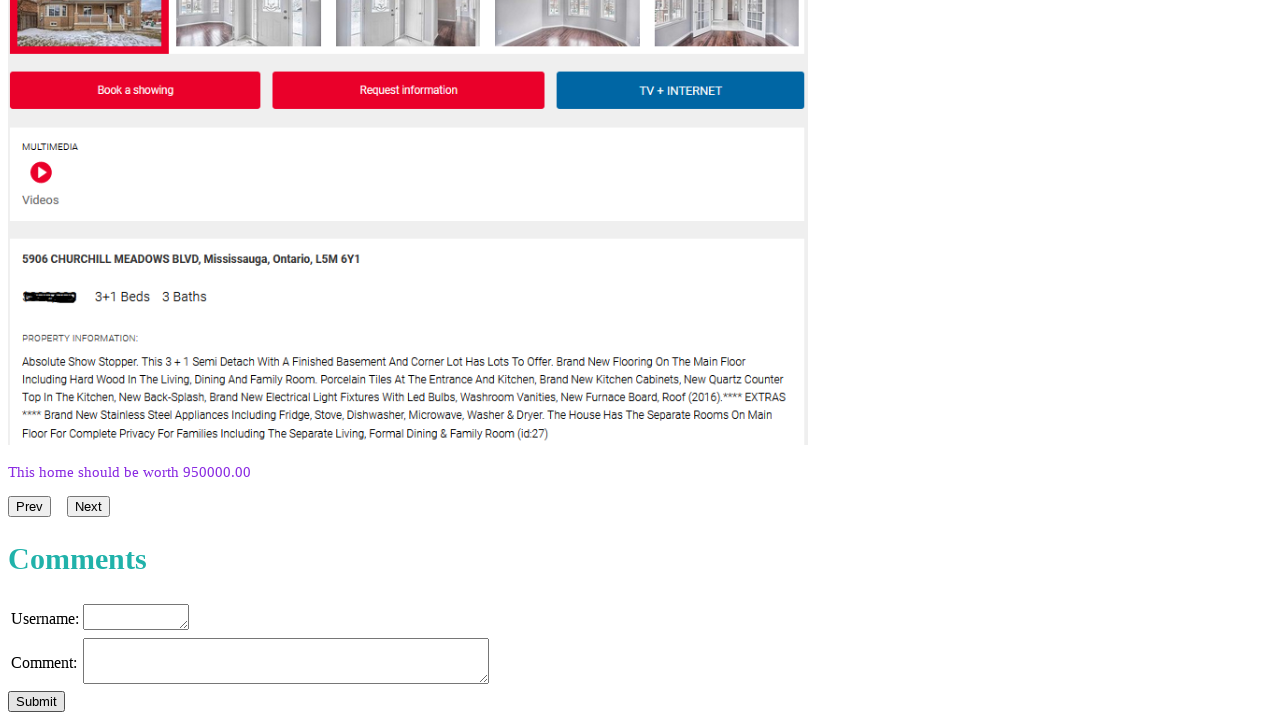

Filled username field with 'User45' on textarea.username
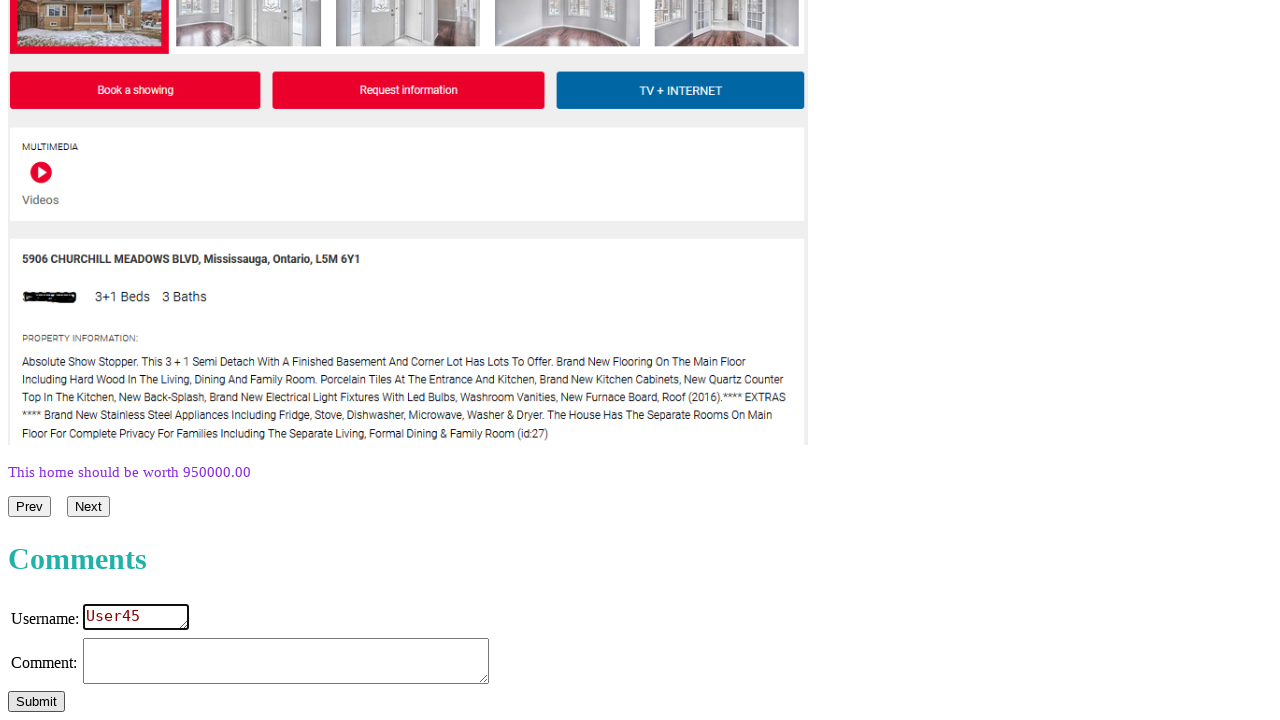

Filled comment field with 'Comment 45 - Test scalability' on textarea.comment
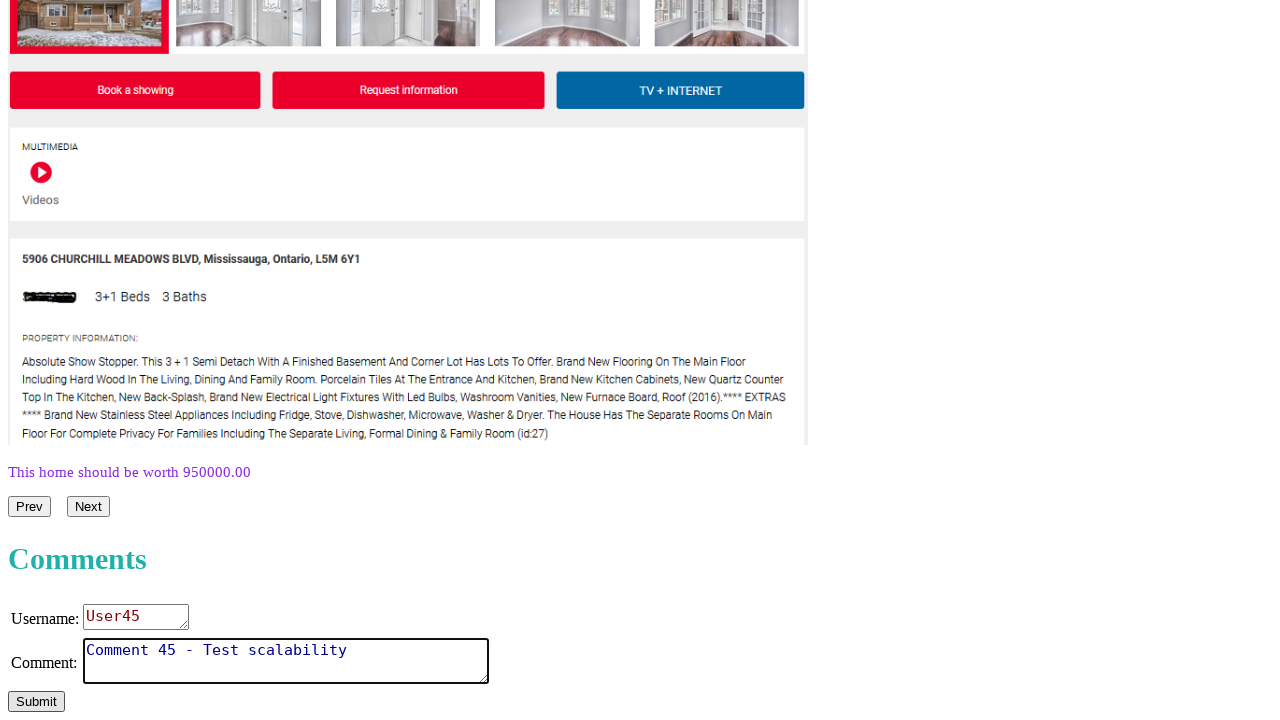

Clicked submit button for comment 45 at (36, 702) on #submit
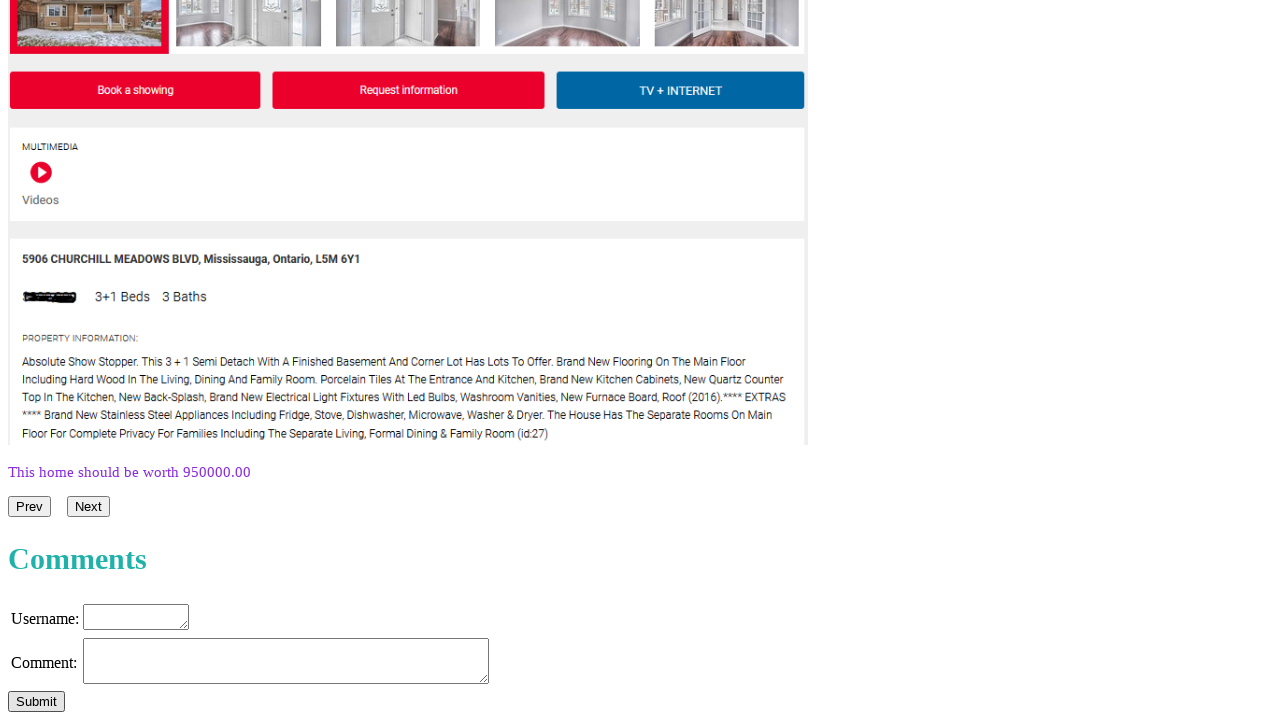

Waited 300ms before submitting next comment
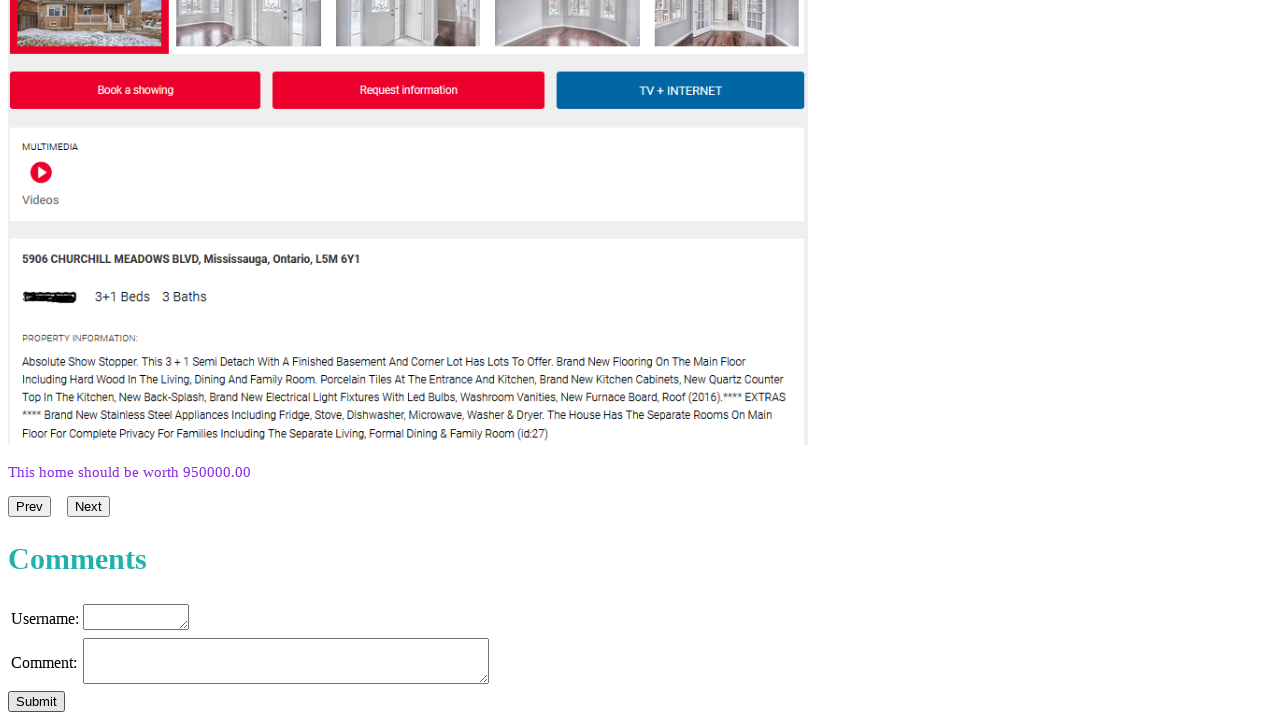

Filled username field with 'User46' on textarea.username
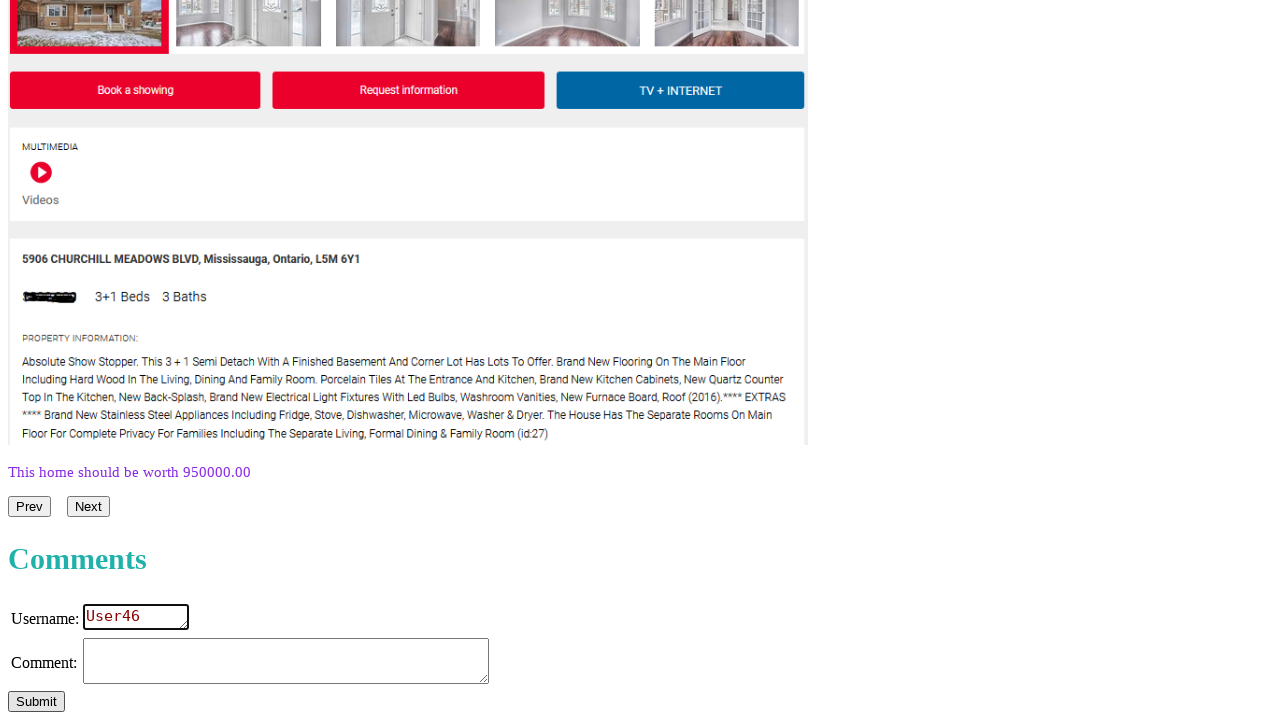

Filled comment field with 'Comment 46 - Test scalability' on textarea.comment
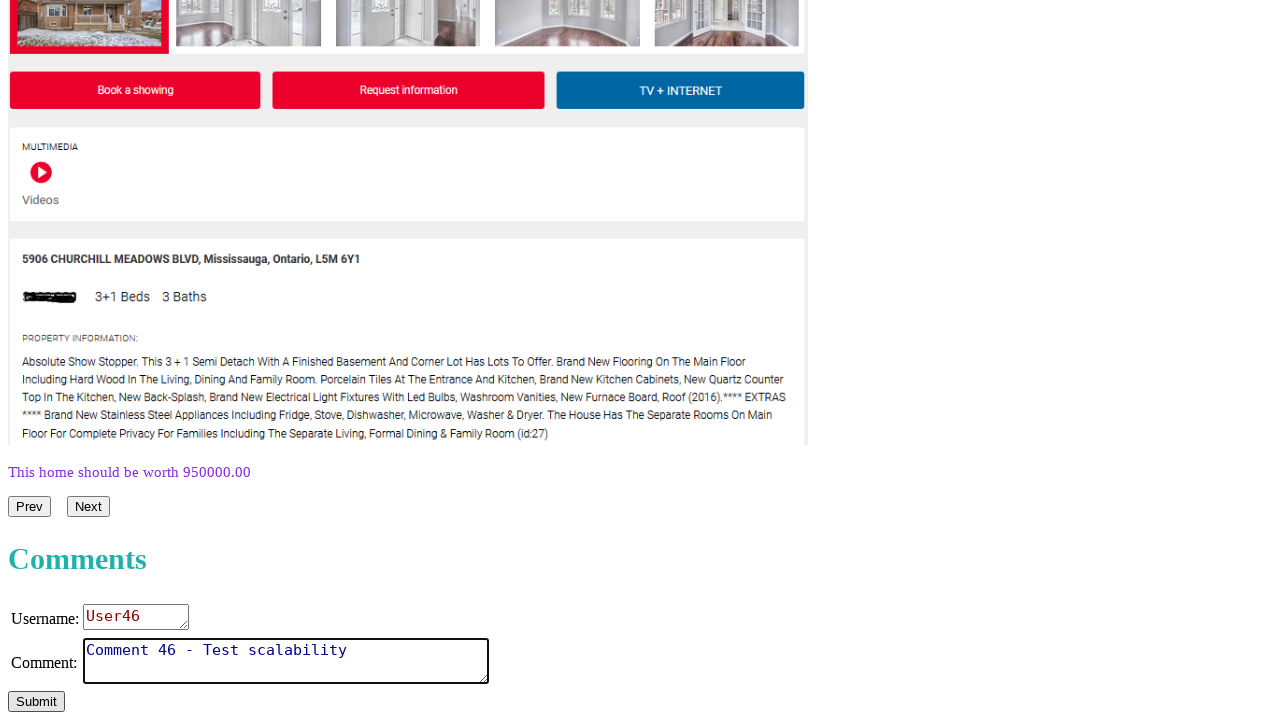

Clicked submit button for comment 46 at (36, 702) on #submit
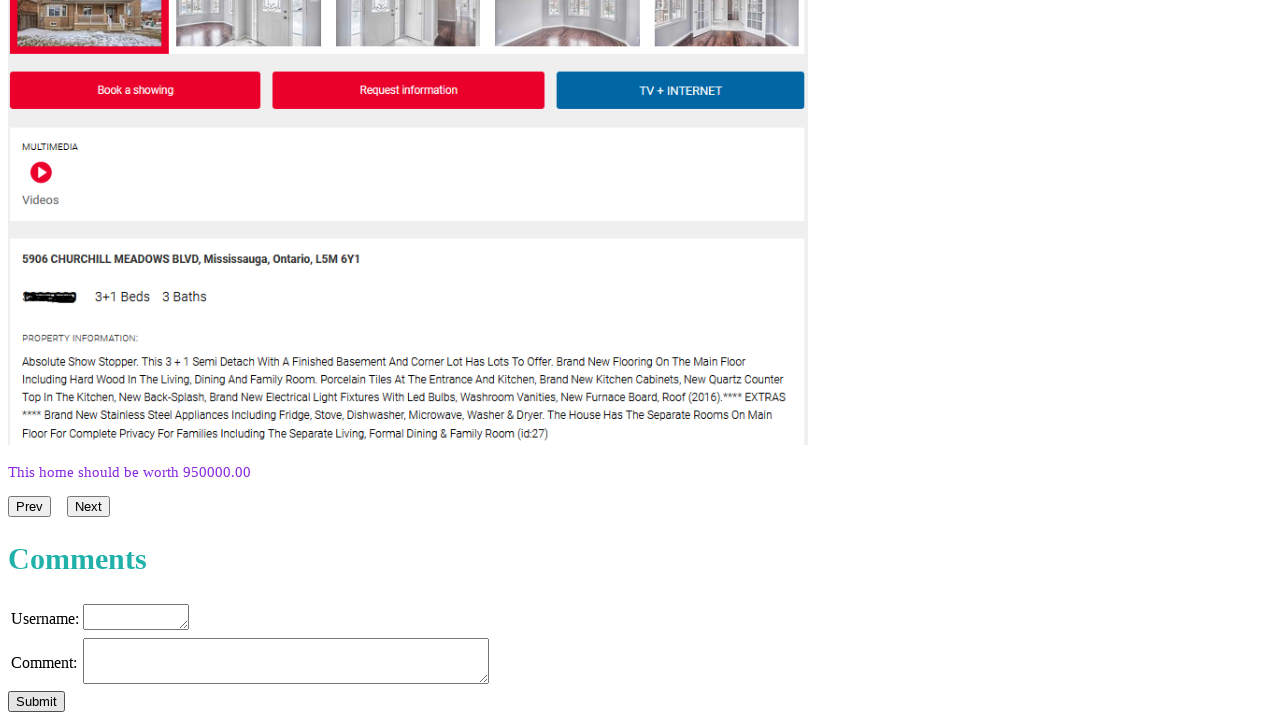

Waited 300ms before submitting next comment
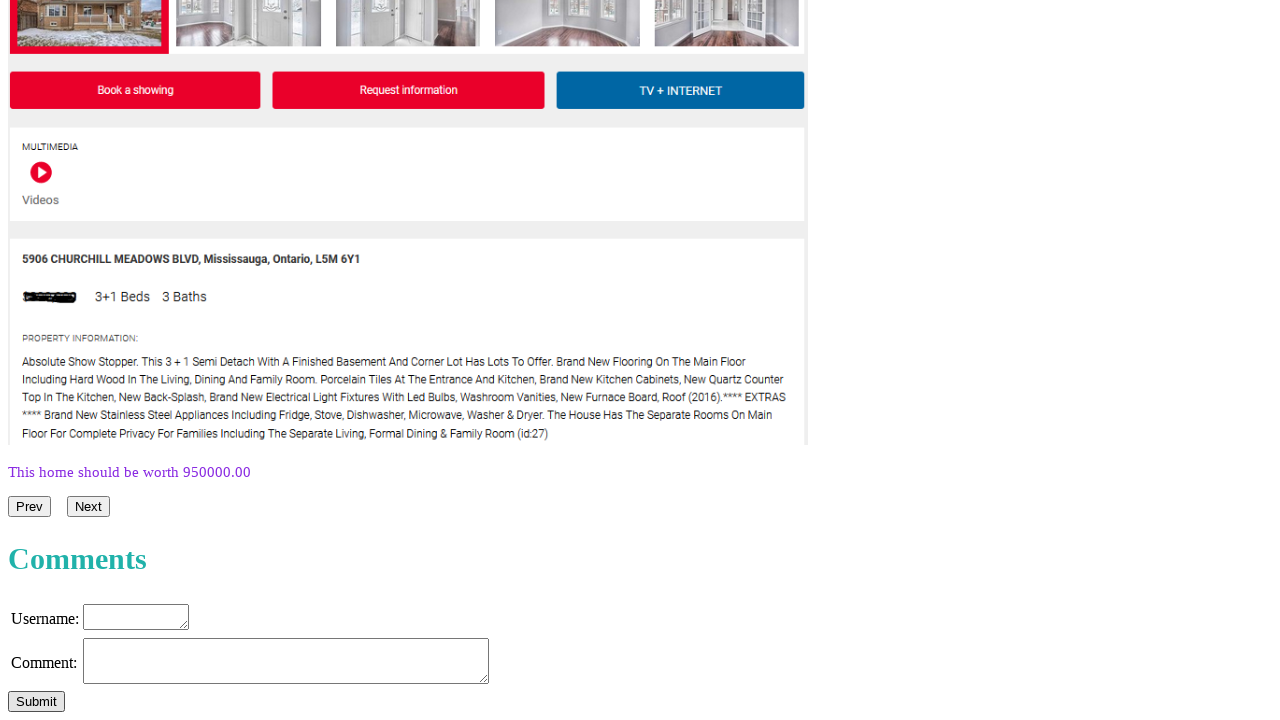

Filled username field with 'User47' on textarea.username
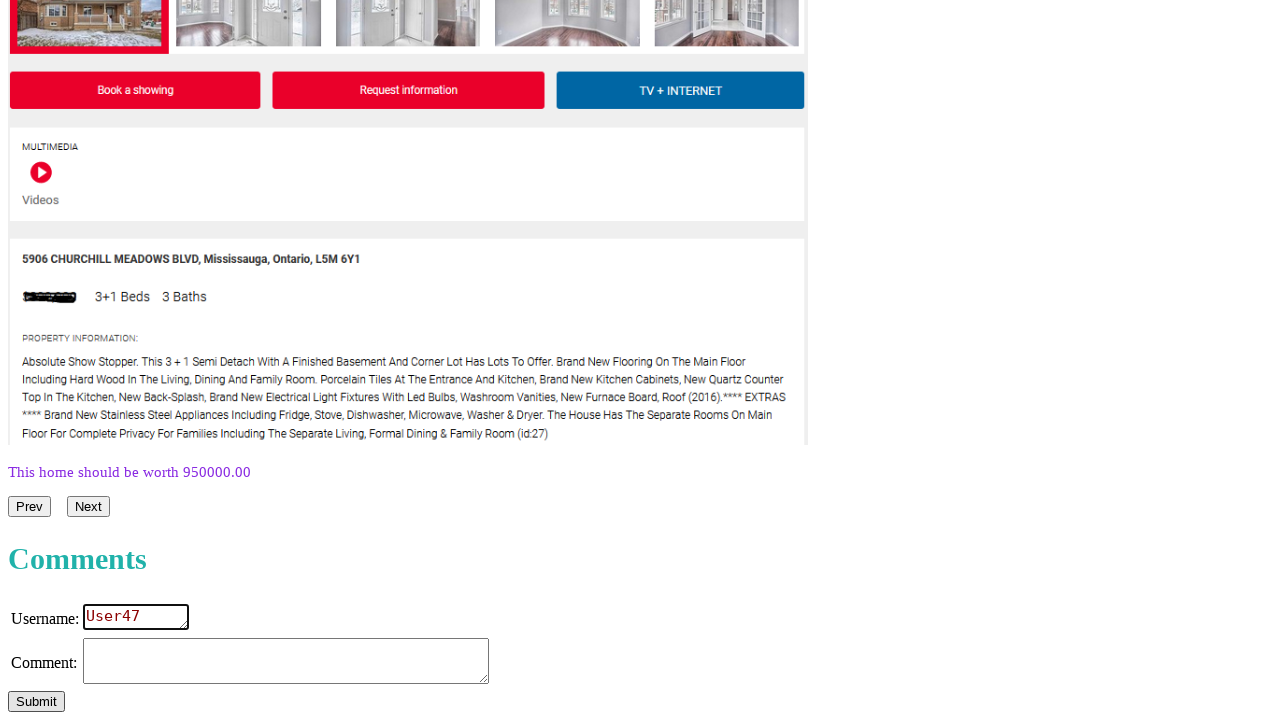

Filled comment field with 'Comment 47 - Test scalability' on textarea.comment
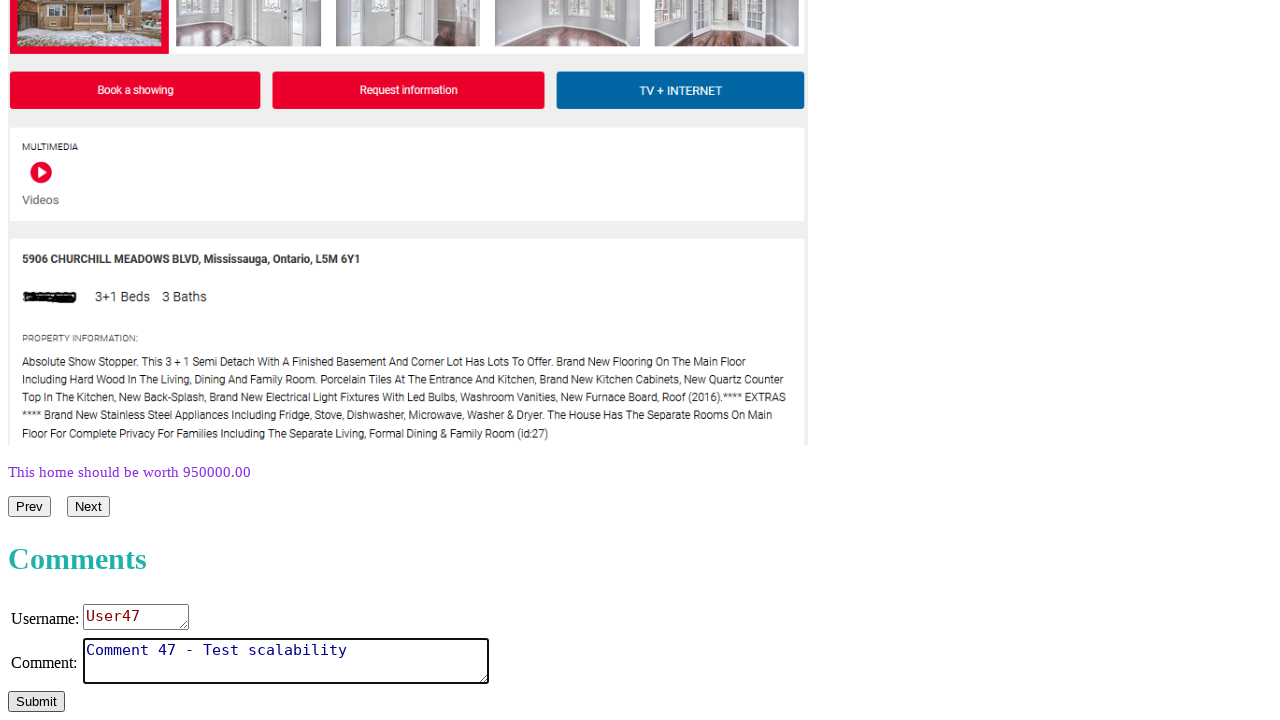

Clicked submit button for comment 47 at (36, 702) on #submit
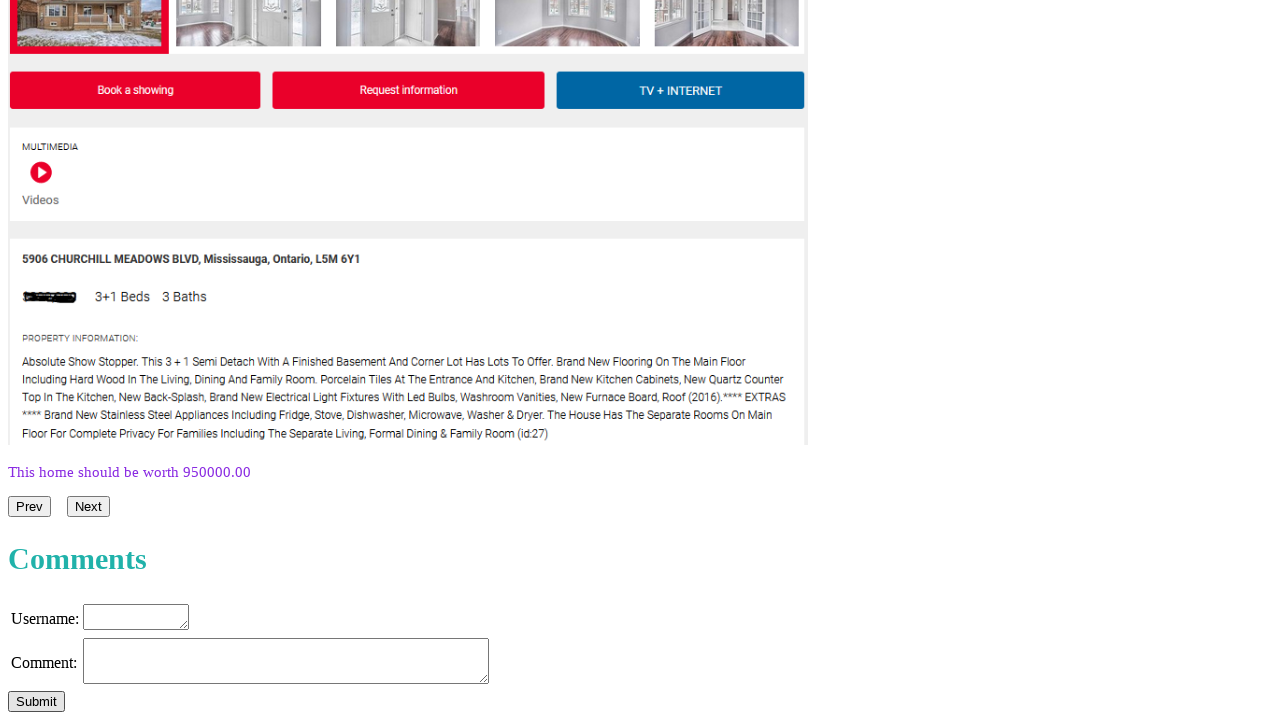

Waited 300ms before submitting next comment
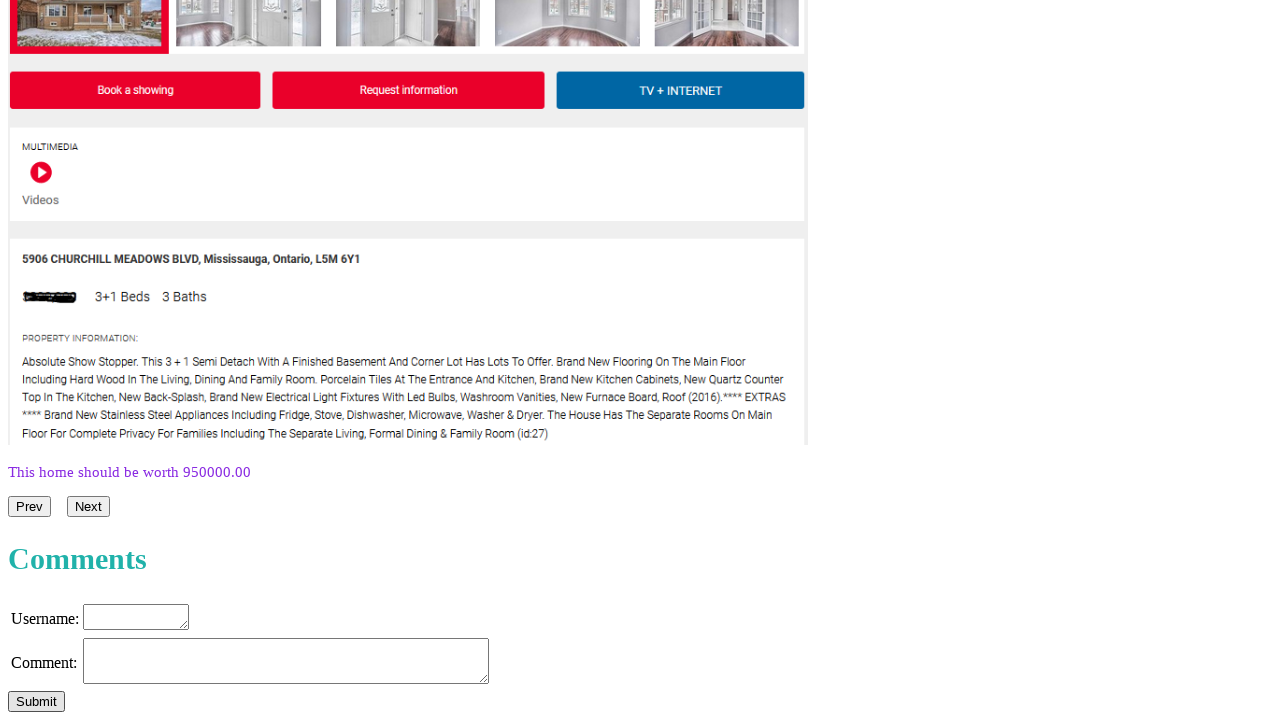

Filled username field with 'User48' on textarea.username
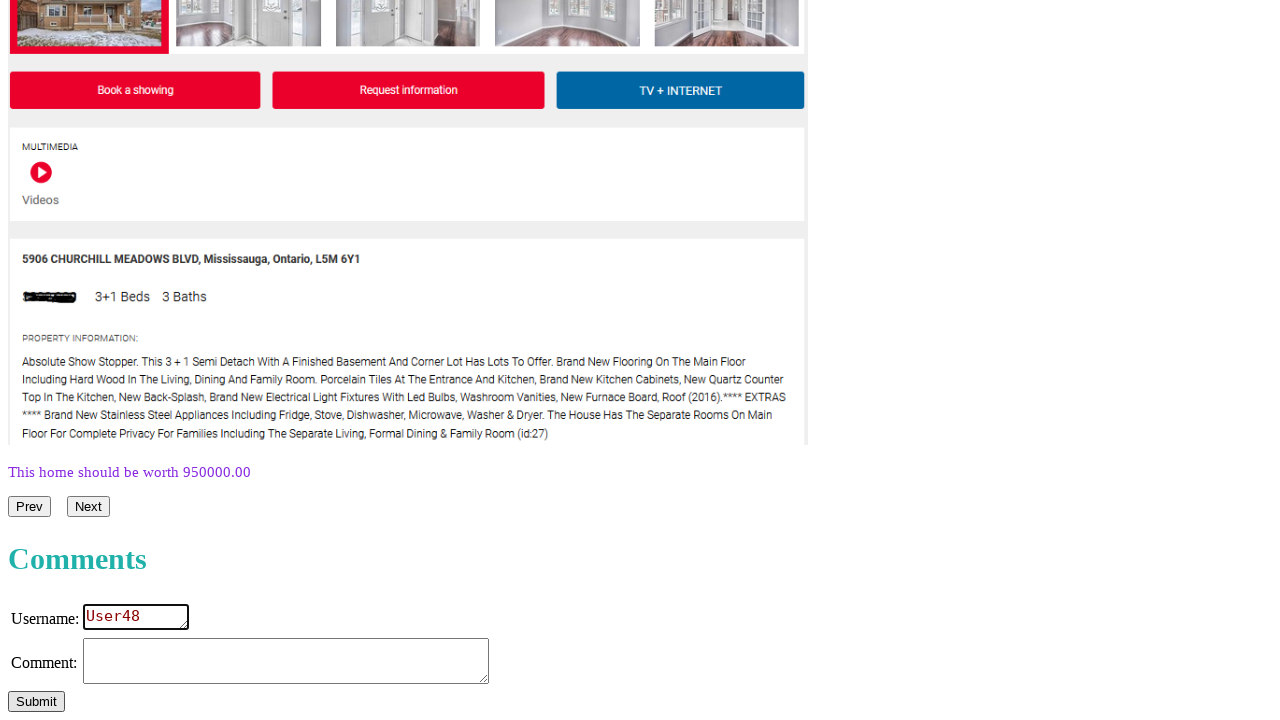

Filled comment field with 'Comment 48 - Test scalability' on textarea.comment
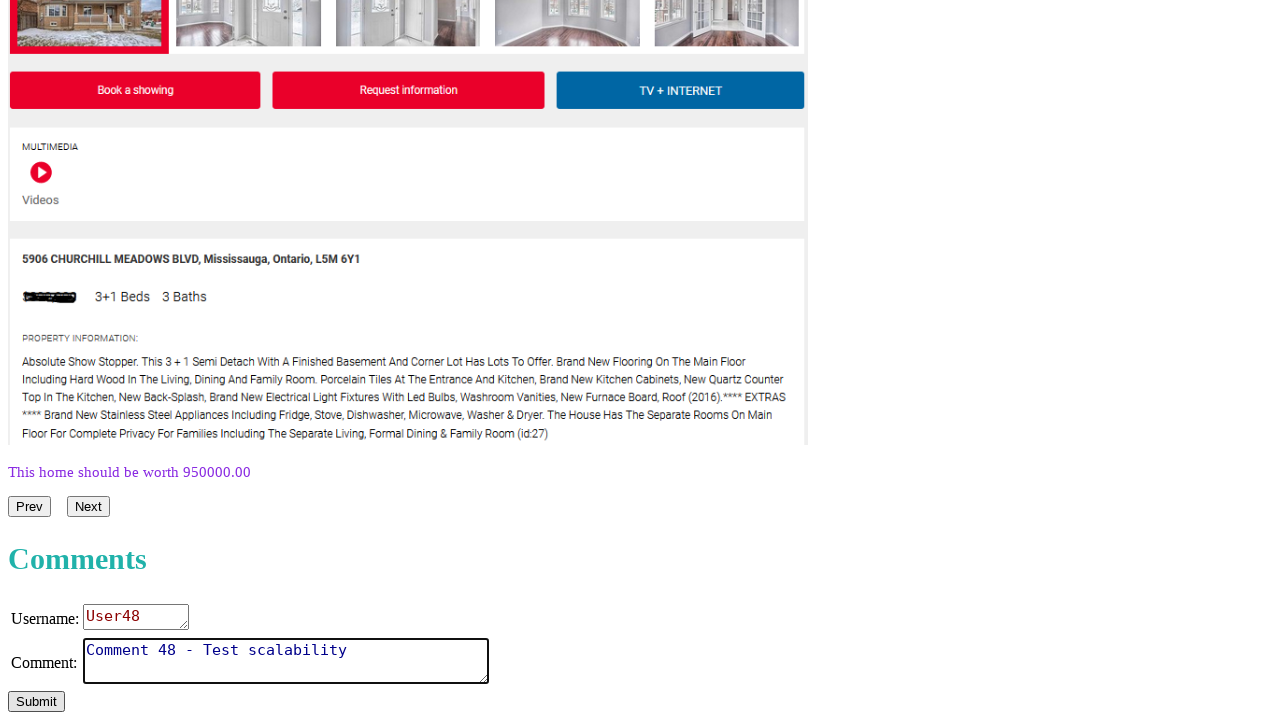

Clicked submit button for comment 48 at (36, 702) on #submit
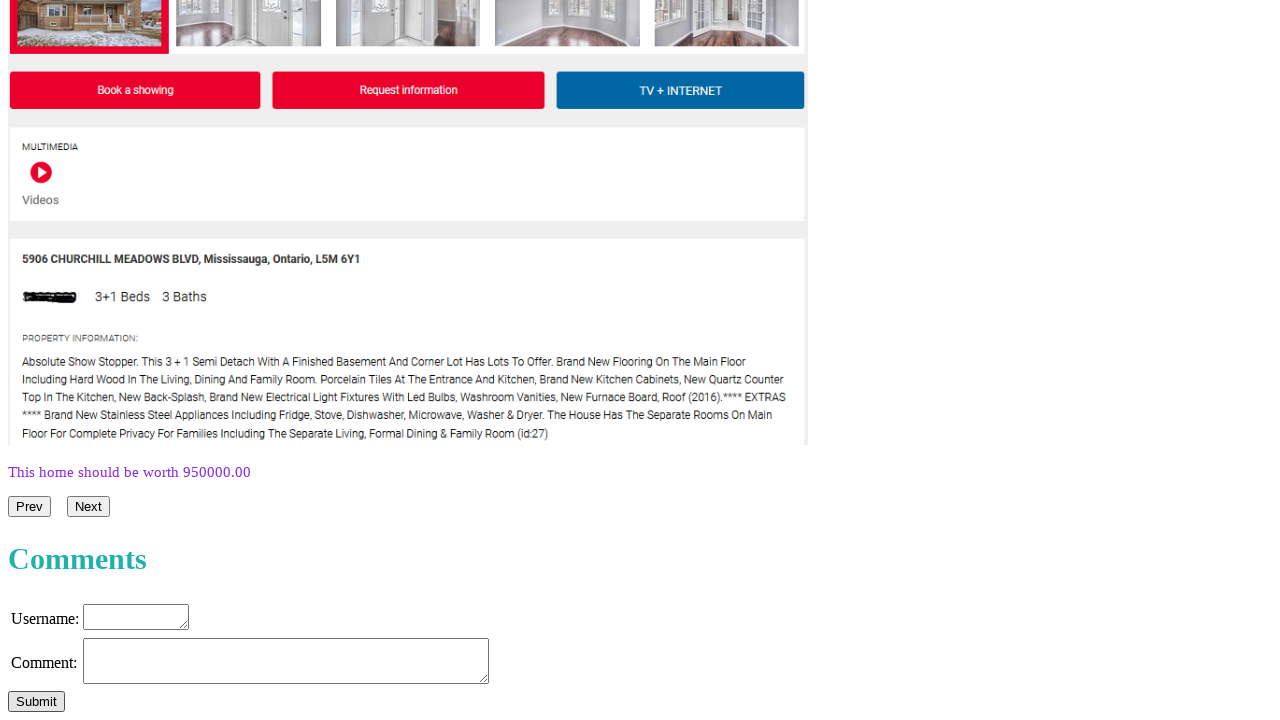

Waited 300ms before submitting next comment
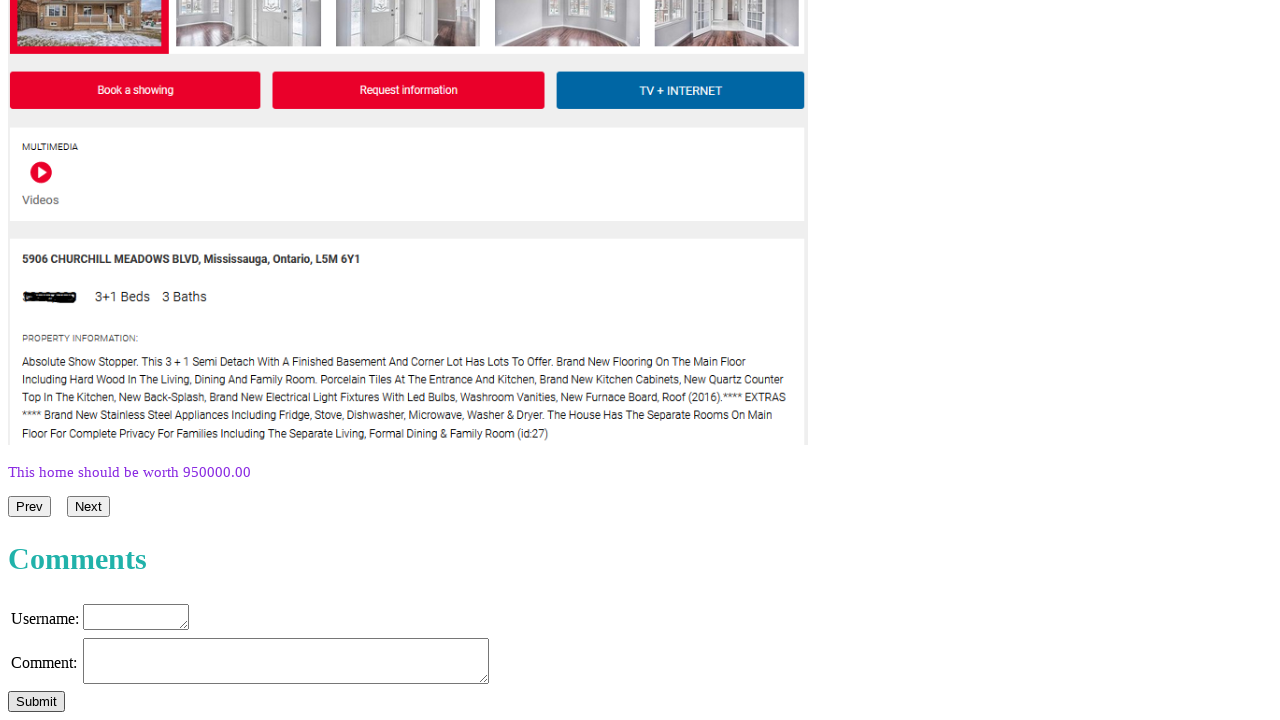

Filled username field with 'User49' on textarea.username
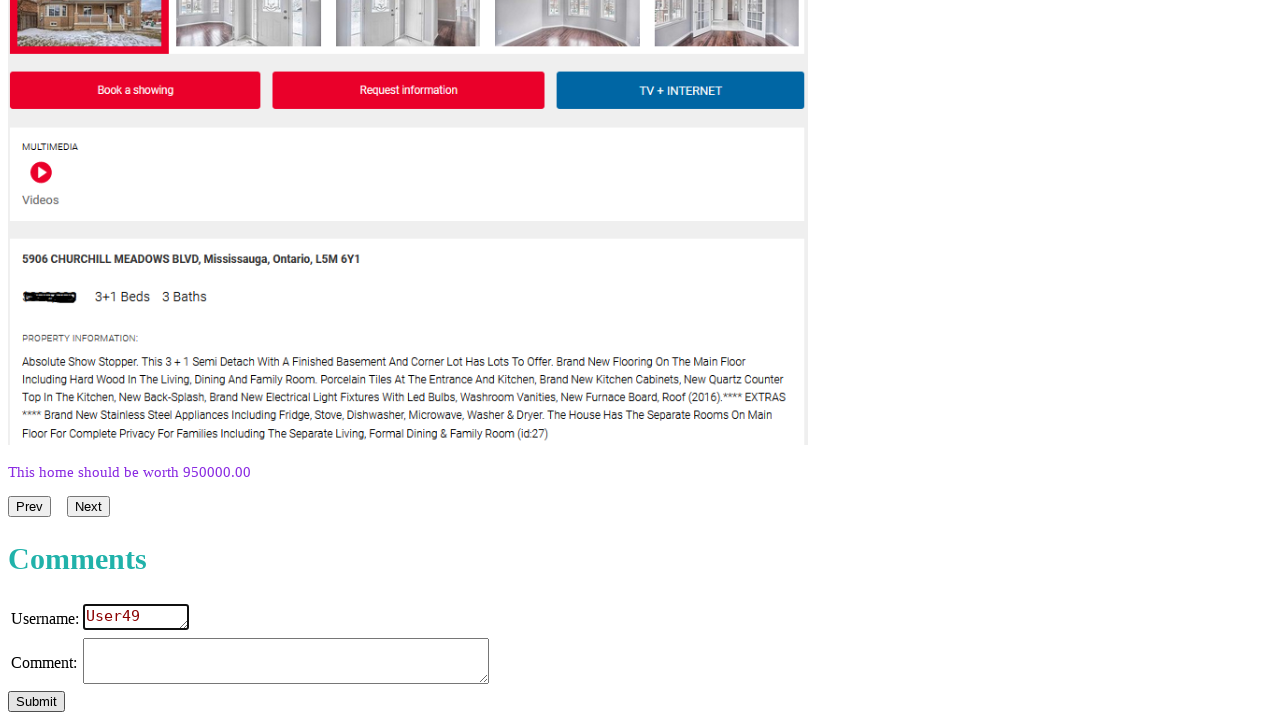

Filled comment field with 'Comment 49 - Test scalability' on textarea.comment
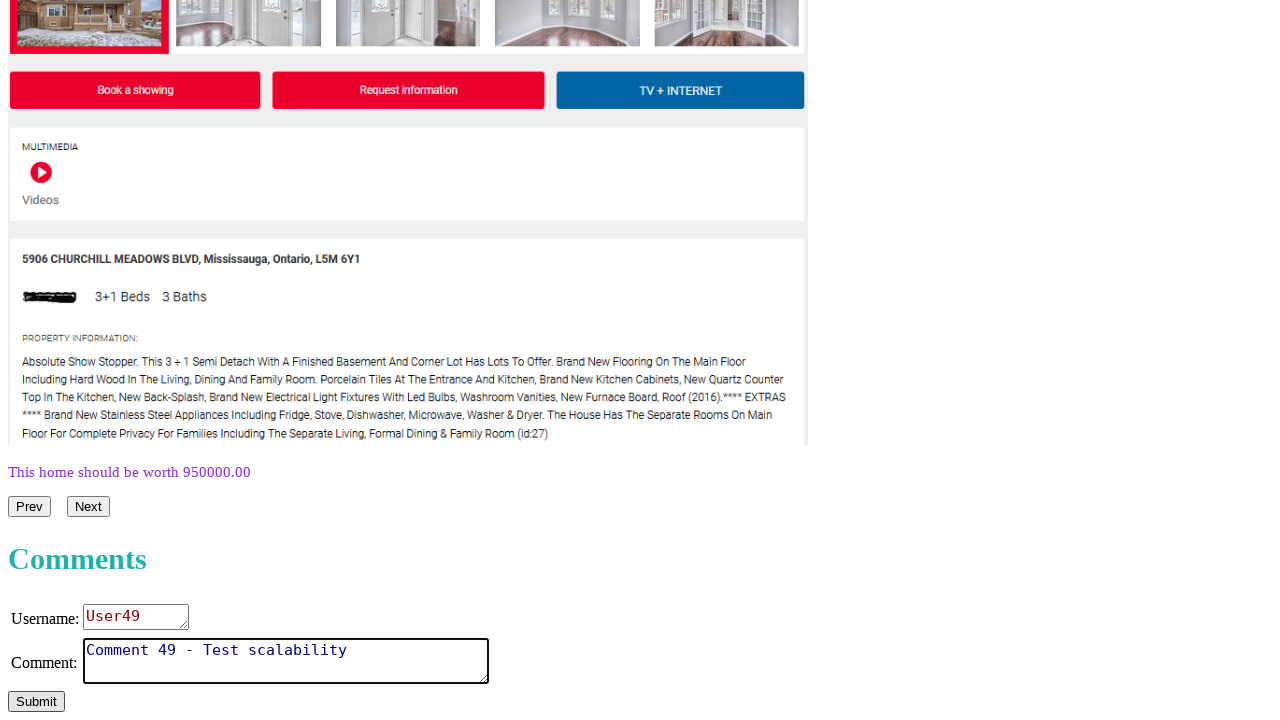

Clicked submit button for comment 49 at (36, 702) on #submit
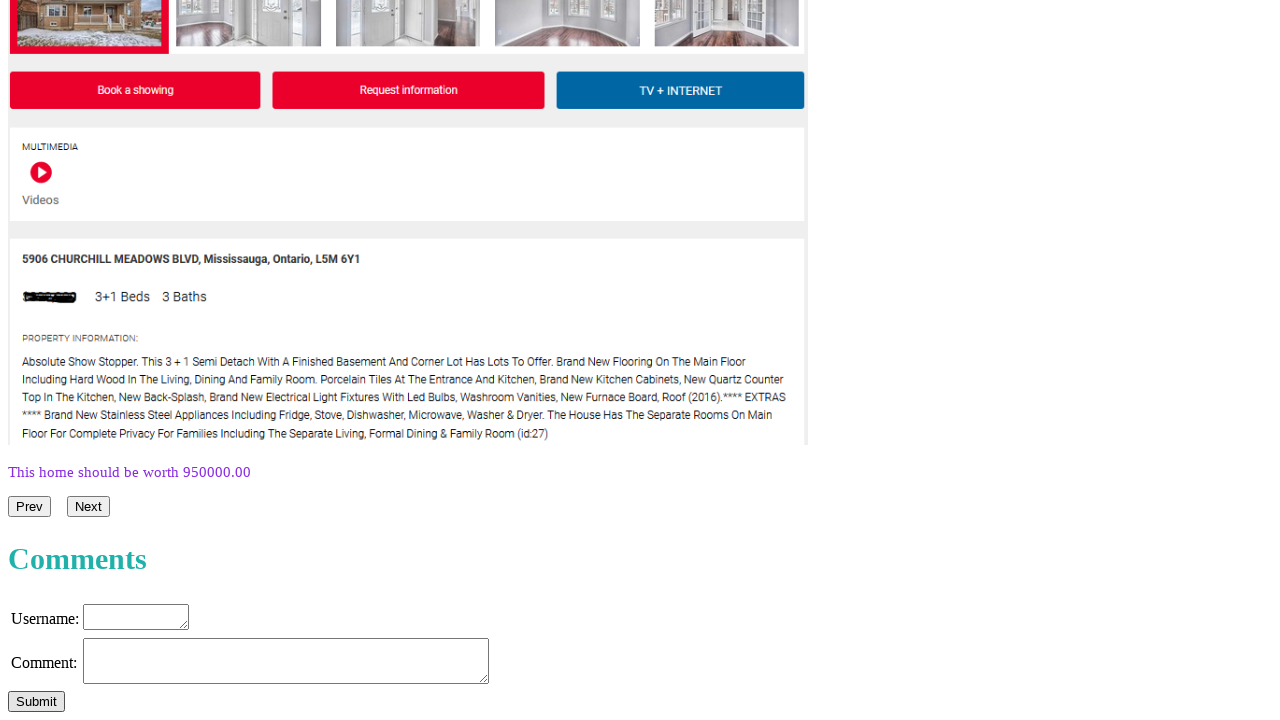

Waited 300ms before submitting next comment
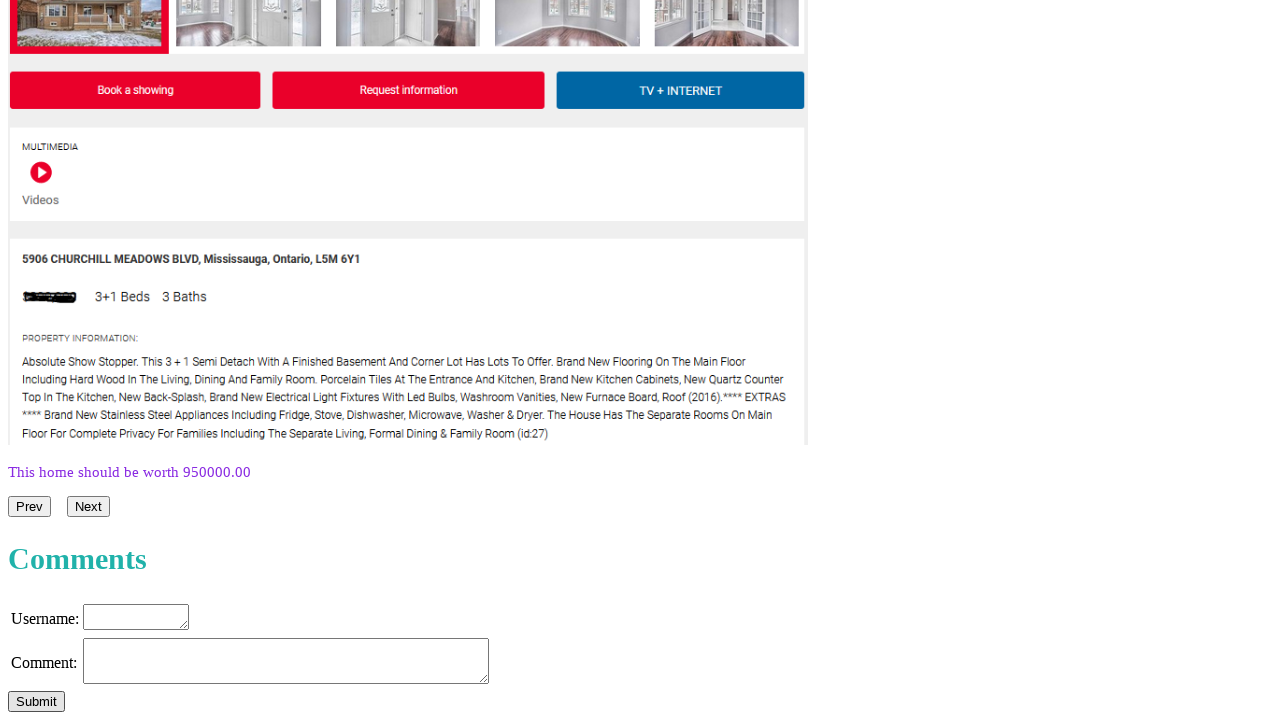

Verified blogs section loaded with submitted comments
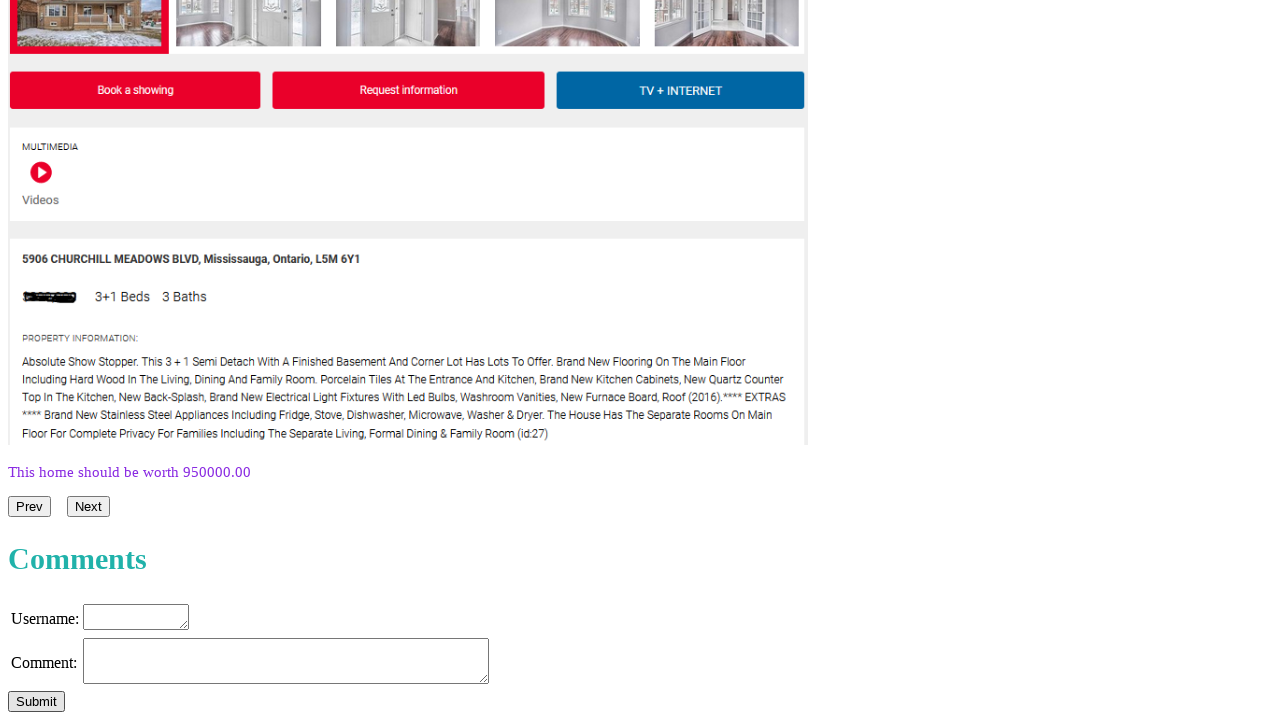

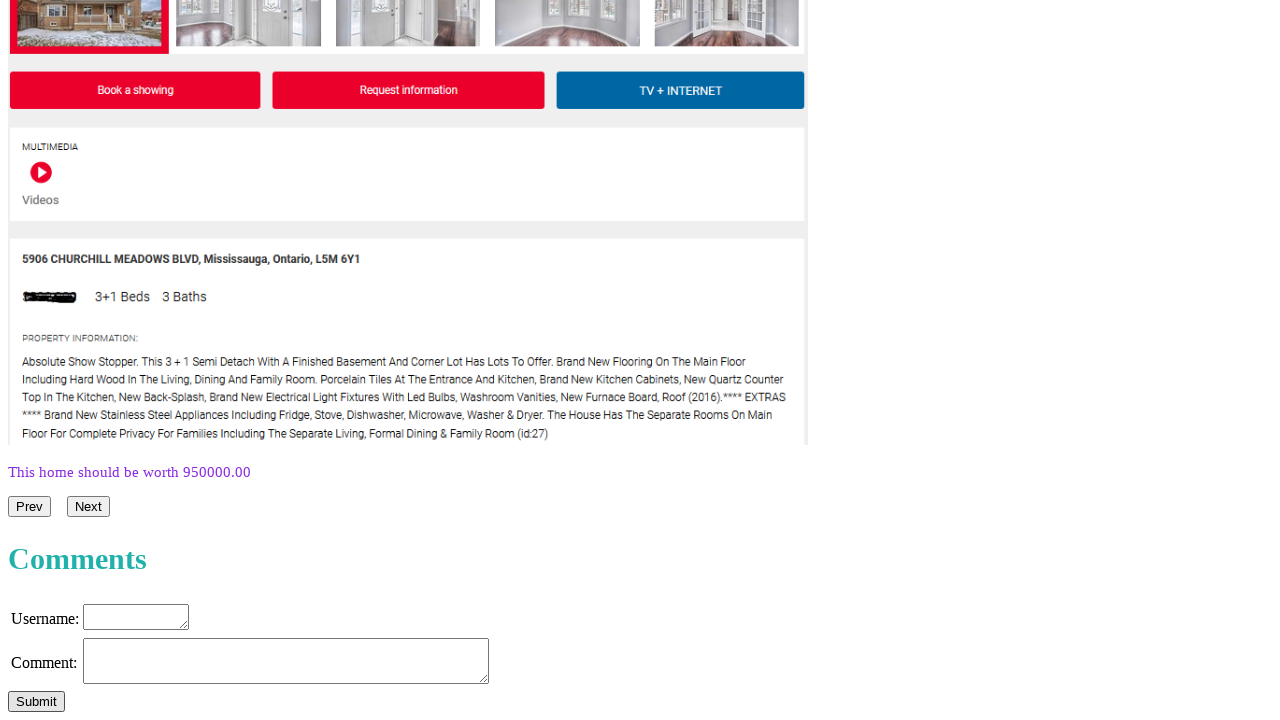